Tests dynamic element creation and deletion by adding 100 buttons and then deleting 60 of them, validating the count

Starting URL: http://the-internet.herokuapp.com/add_remove_elements/

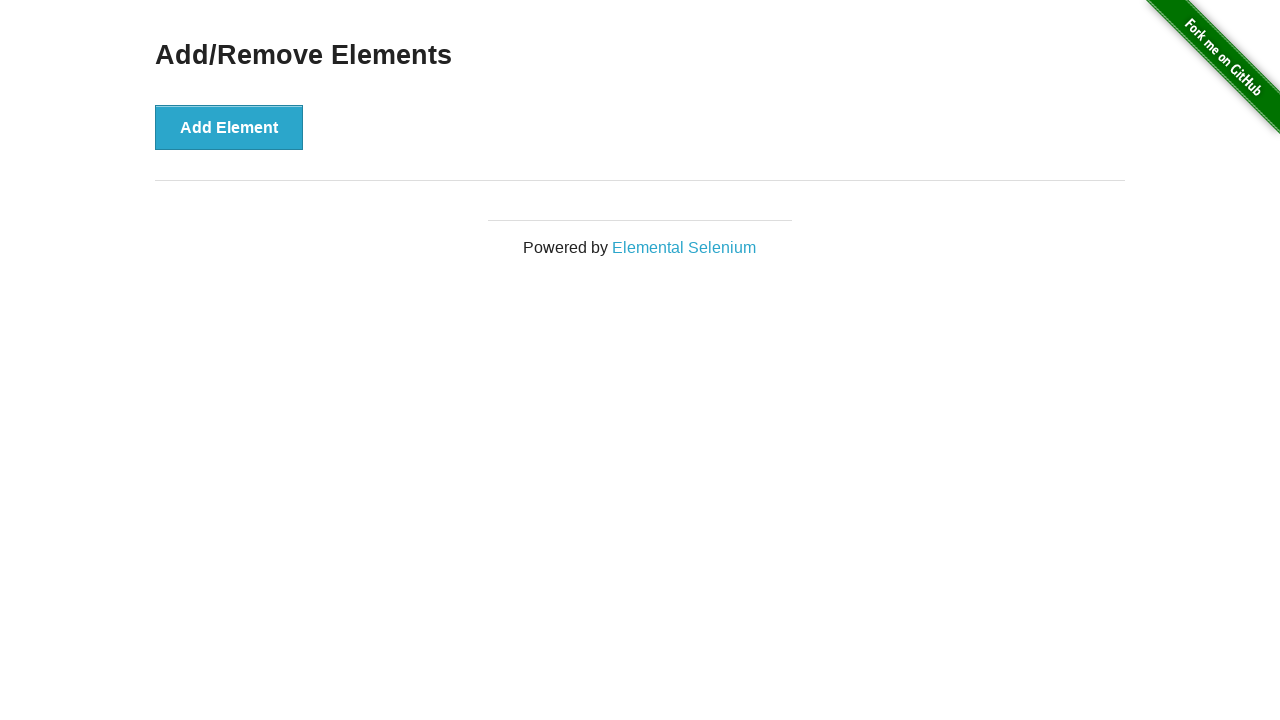

Clicked Add Element button (iteration 1/100) at (229, 127) on xpath=//*[@onclick='addElement()']
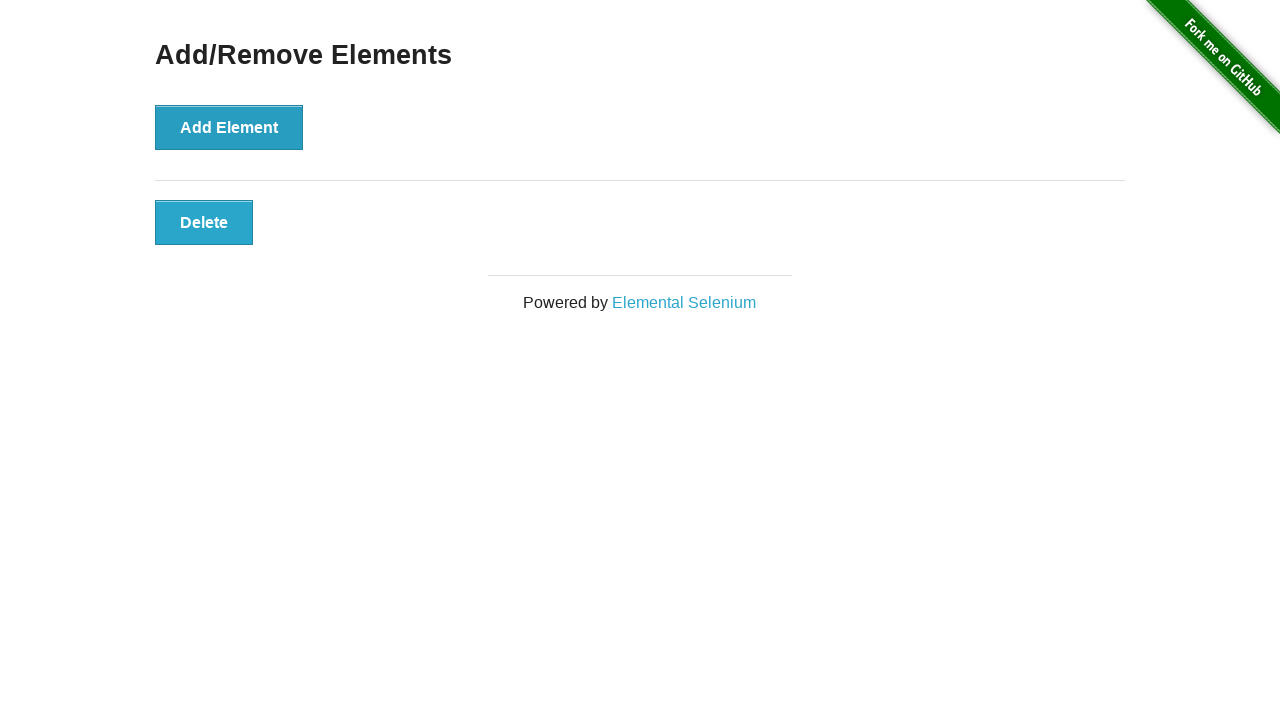

Clicked Add Element button (iteration 2/100) at (229, 127) on xpath=//*[@onclick='addElement()']
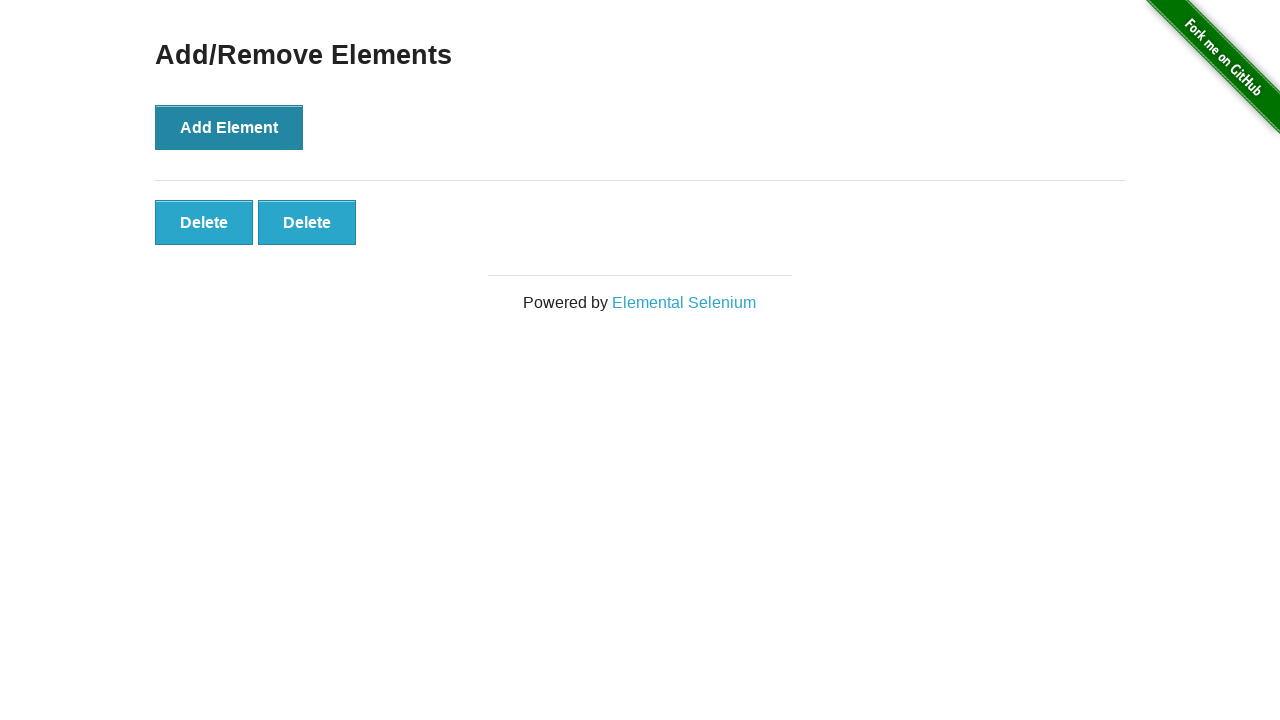

Clicked Add Element button (iteration 3/100) at (229, 127) on xpath=//*[@onclick='addElement()']
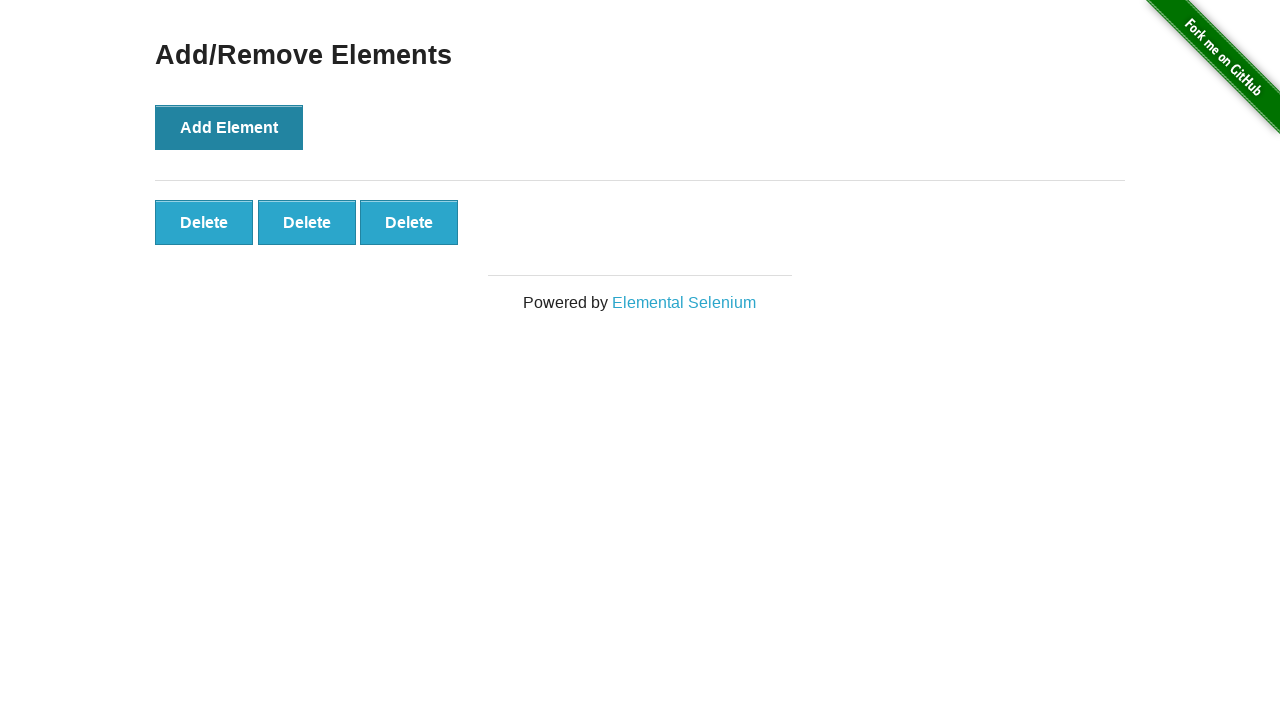

Clicked Add Element button (iteration 4/100) at (229, 127) on xpath=//*[@onclick='addElement()']
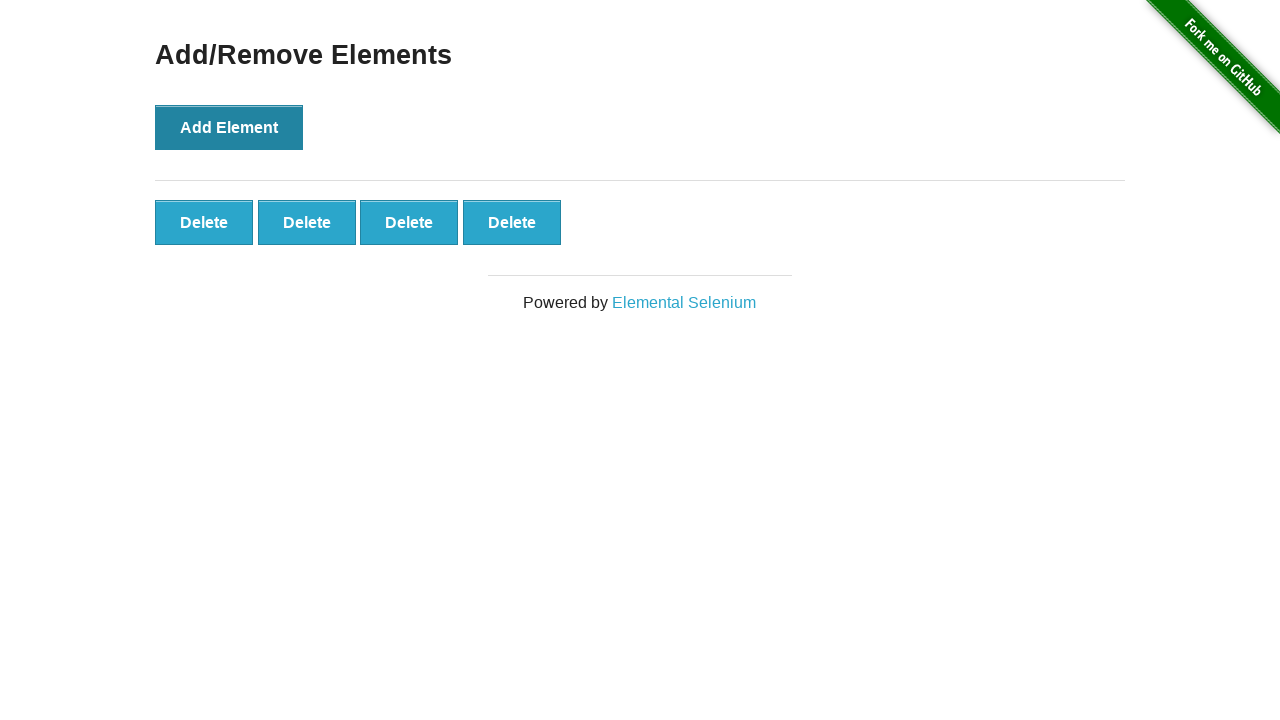

Clicked Add Element button (iteration 5/100) at (229, 127) on xpath=//*[@onclick='addElement()']
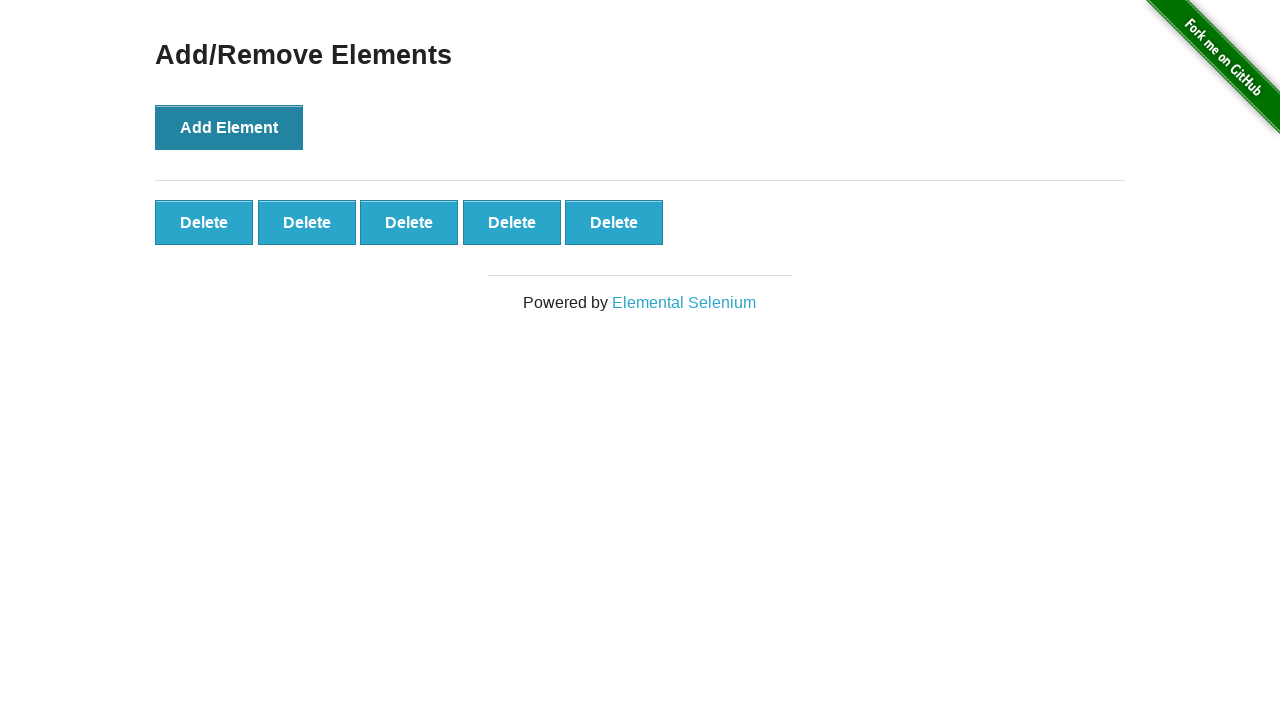

Clicked Add Element button (iteration 6/100) at (229, 127) on xpath=//*[@onclick='addElement()']
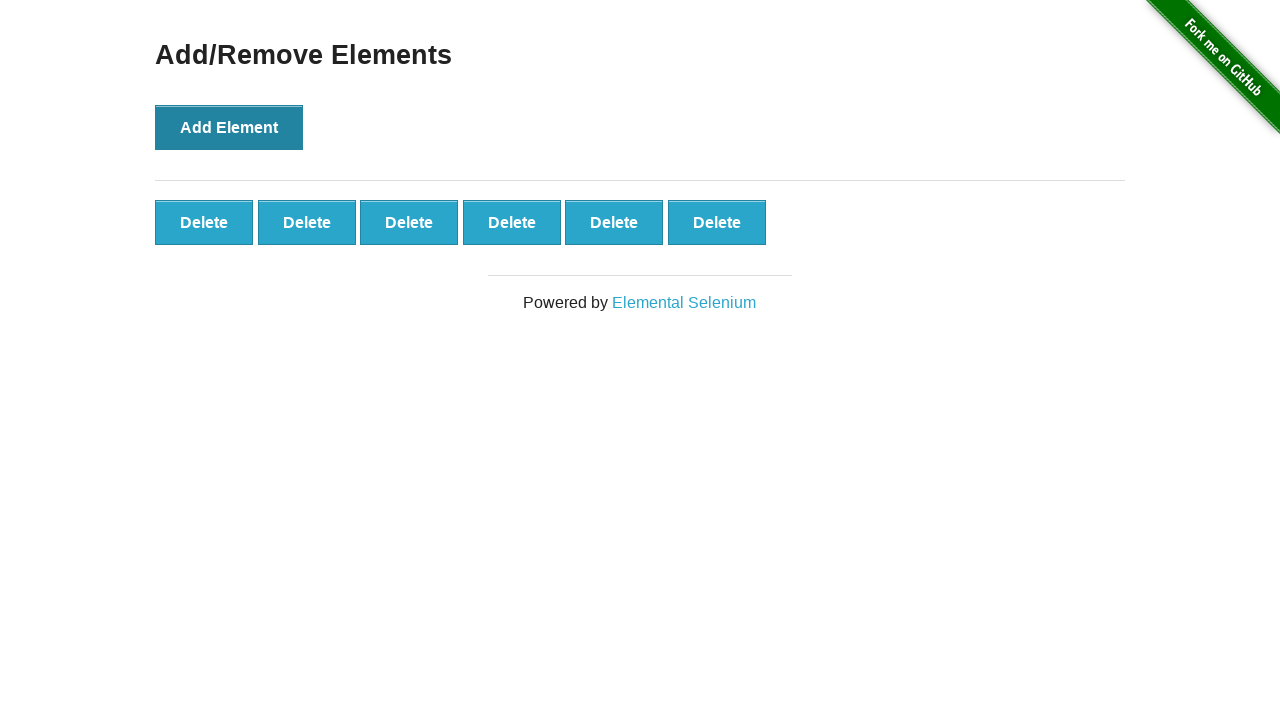

Clicked Add Element button (iteration 7/100) at (229, 127) on xpath=//*[@onclick='addElement()']
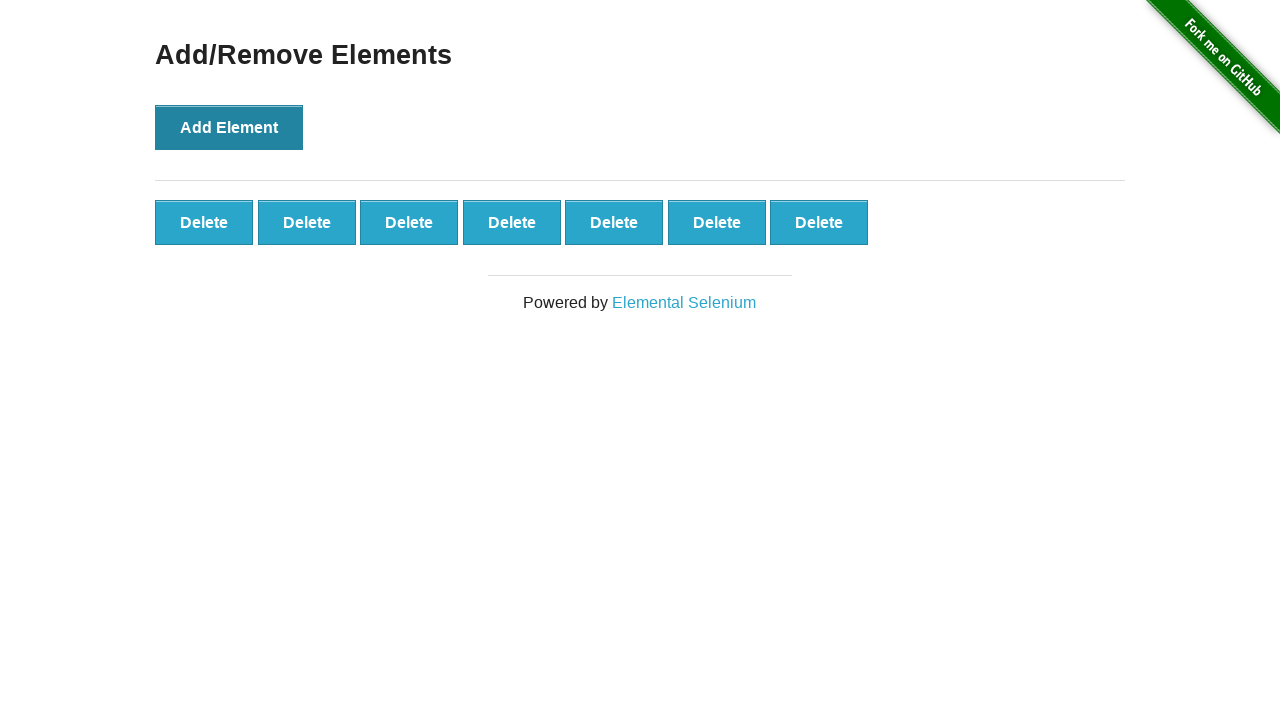

Clicked Add Element button (iteration 8/100) at (229, 127) on xpath=//*[@onclick='addElement()']
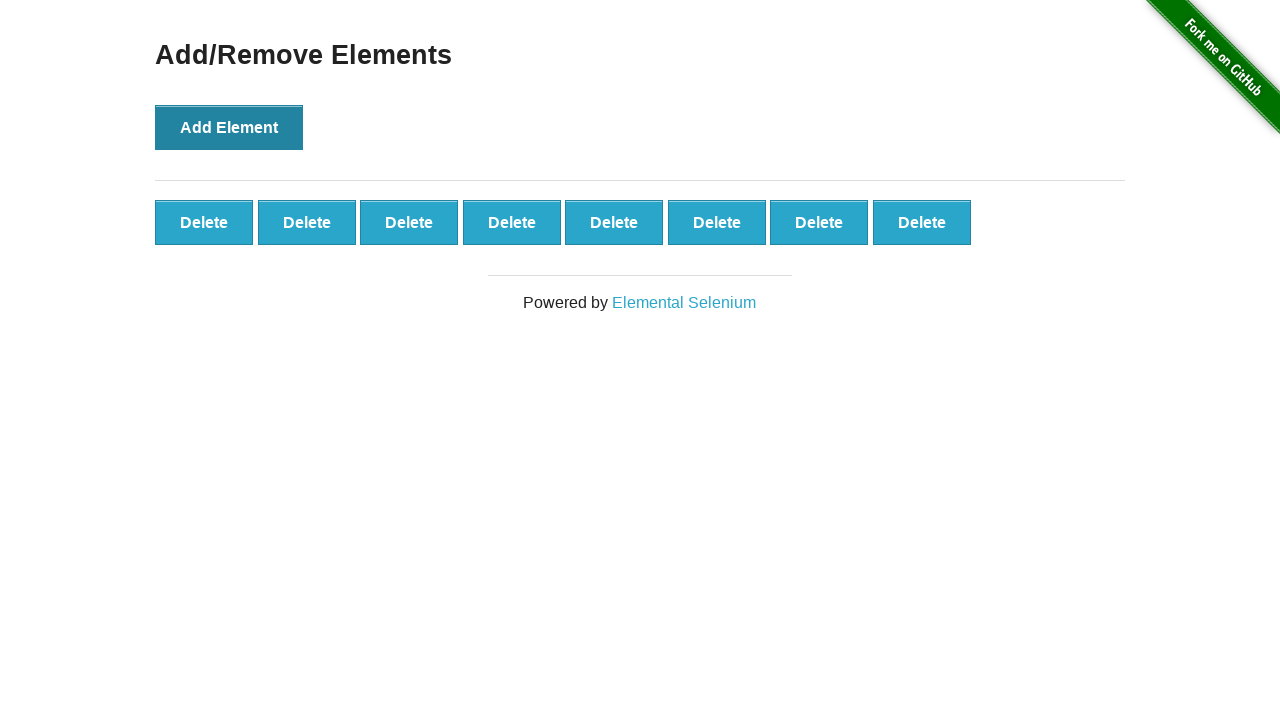

Clicked Add Element button (iteration 9/100) at (229, 127) on xpath=//*[@onclick='addElement()']
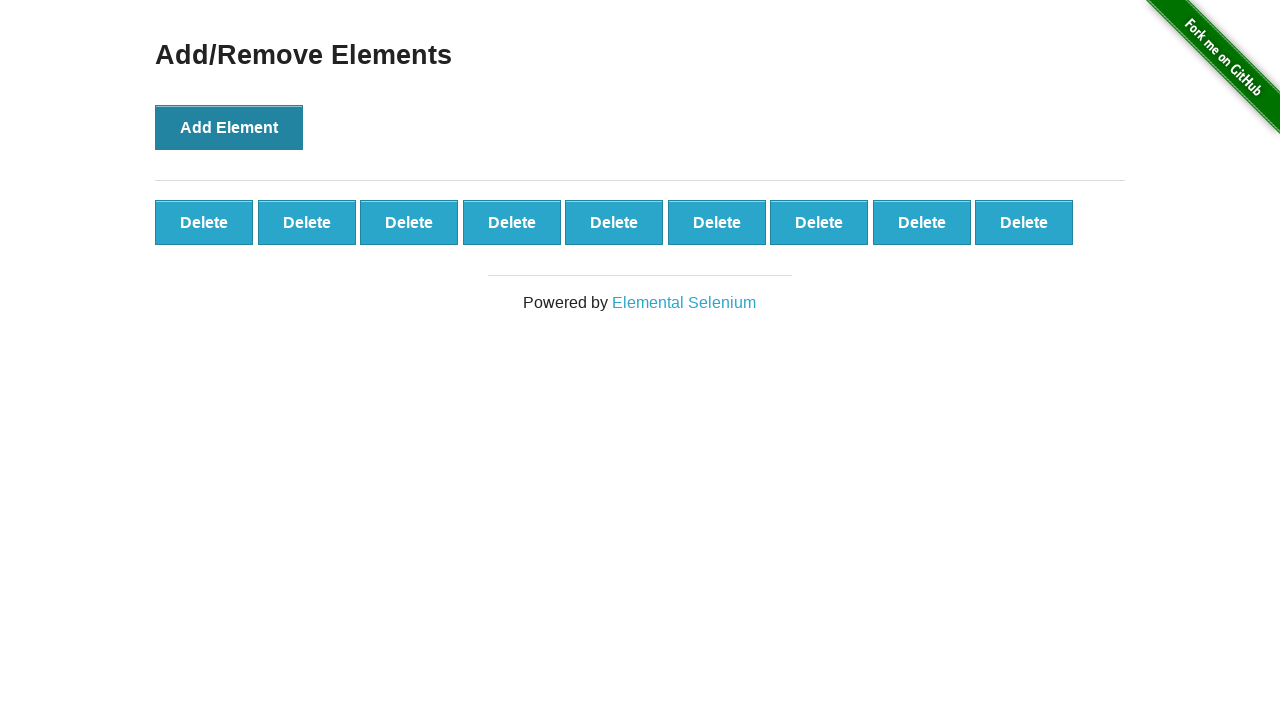

Clicked Add Element button (iteration 10/100) at (229, 127) on xpath=//*[@onclick='addElement()']
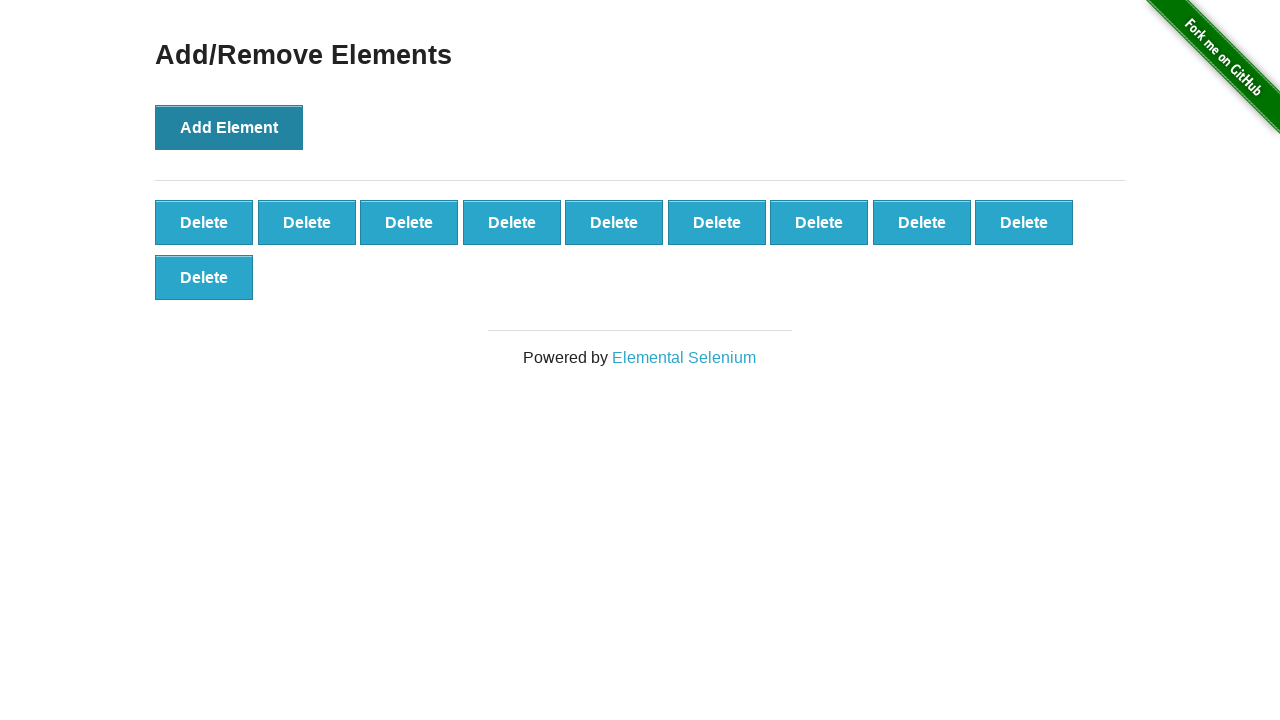

Clicked Add Element button (iteration 11/100) at (229, 127) on xpath=//*[@onclick='addElement()']
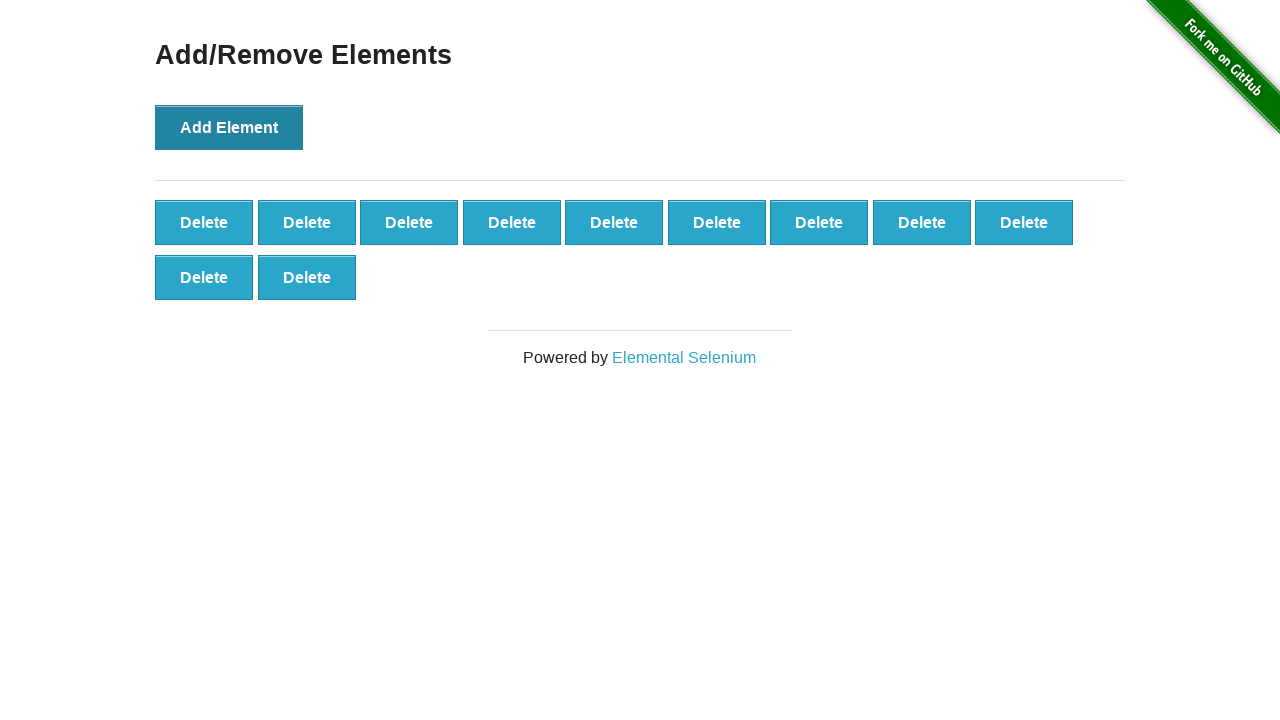

Clicked Add Element button (iteration 12/100) at (229, 127) on xpath=//*[@onclick='addElement()']
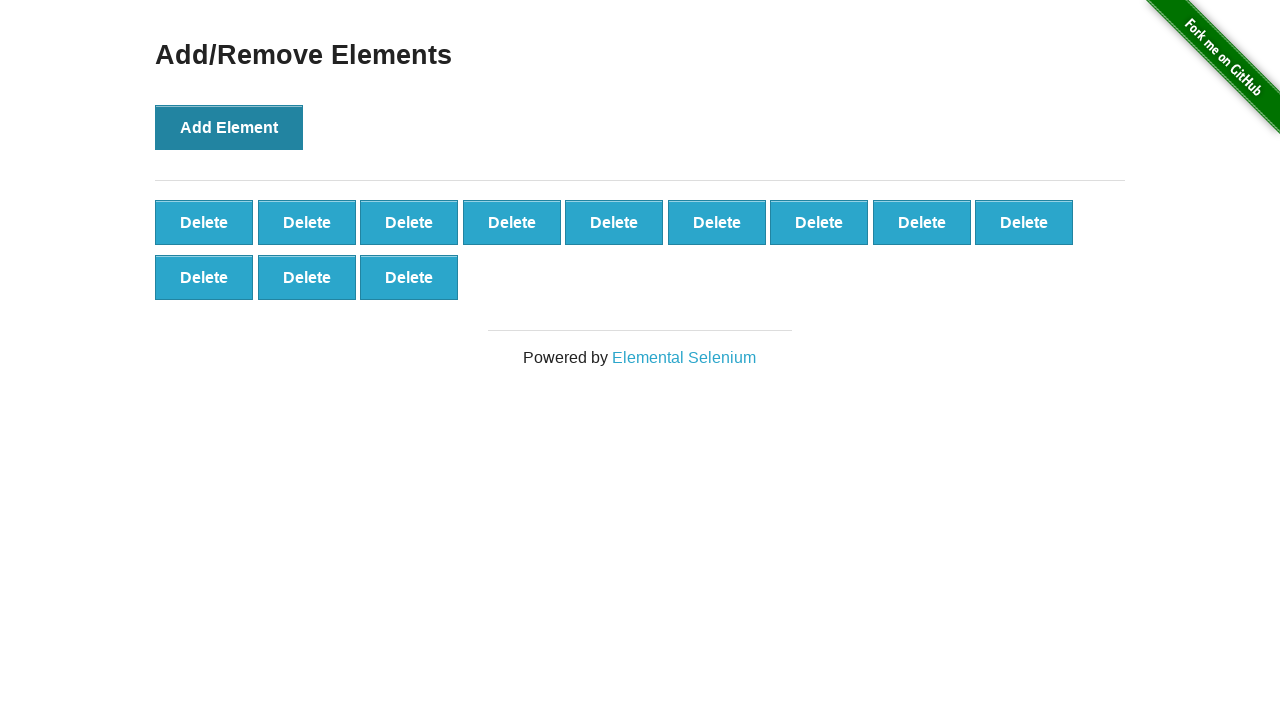

Clicked Add Element button (iteration 13/100) at (229, 127) on xpath=//*[@onclick='addElement()']
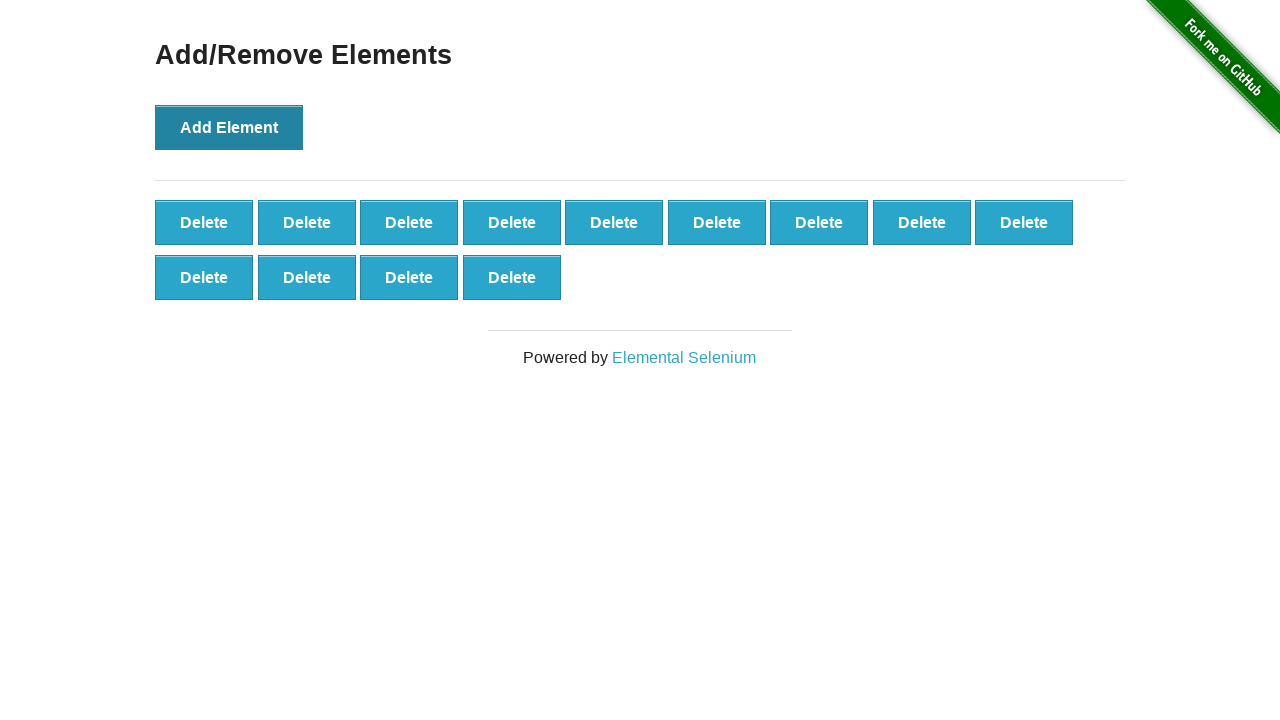

Clicked Add Element button (iteration 14/100) at (229, 127) on xpath=//*[@onclick='addElement()']
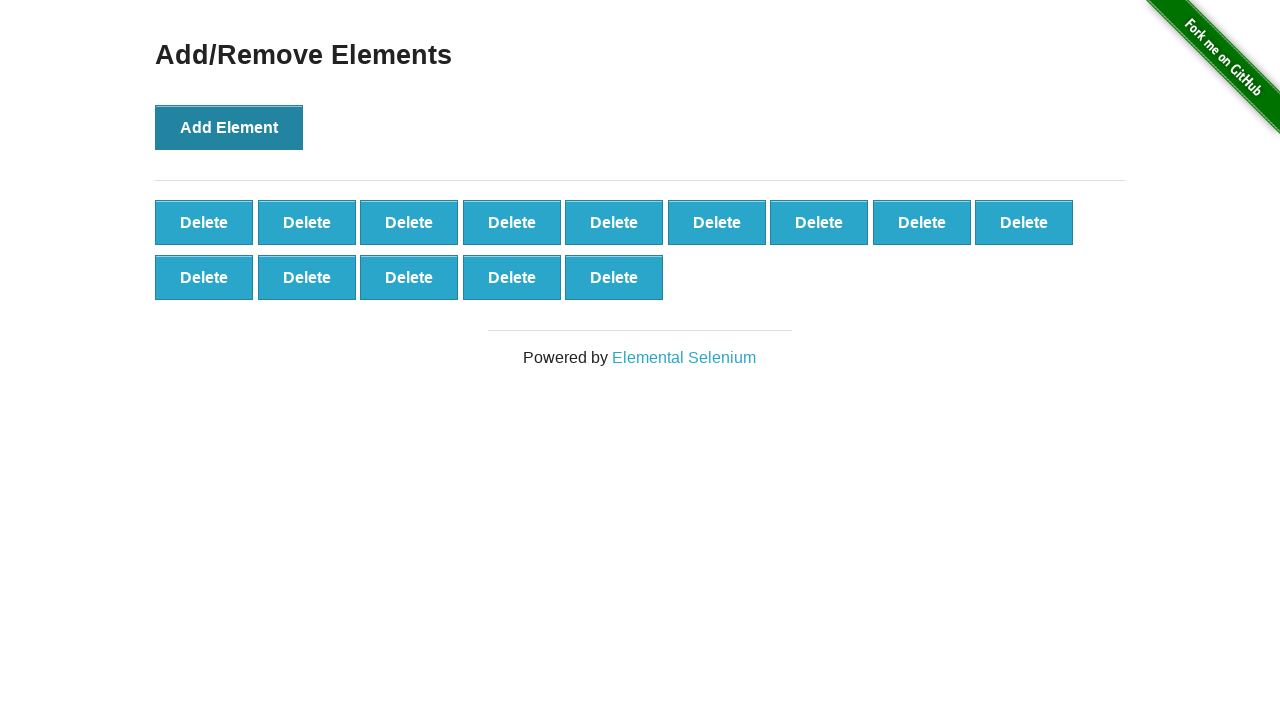

Clicked Add Element button (iteration 15/100) at (229, 127) on xpath=//*[@onclick='addElement()']
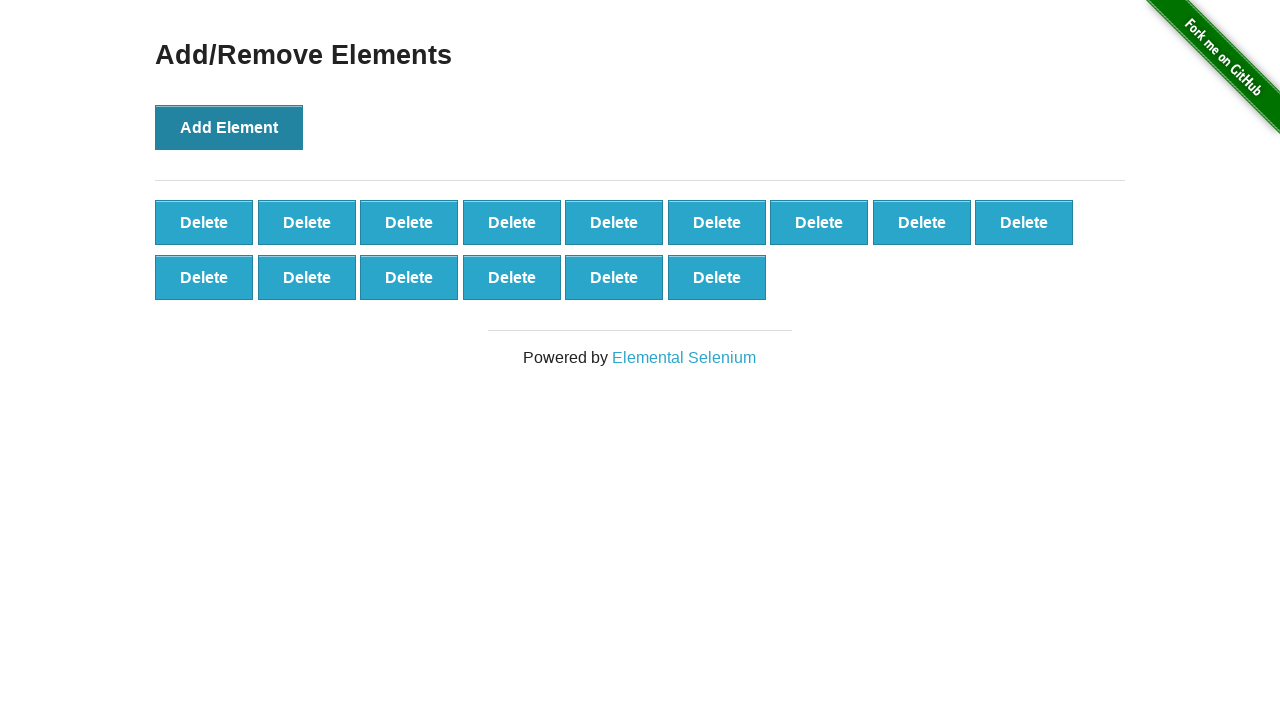

Clicked Add Element button (iteration 16/100) at (229, 127) on xpath=//*[@onclick='addElement()']
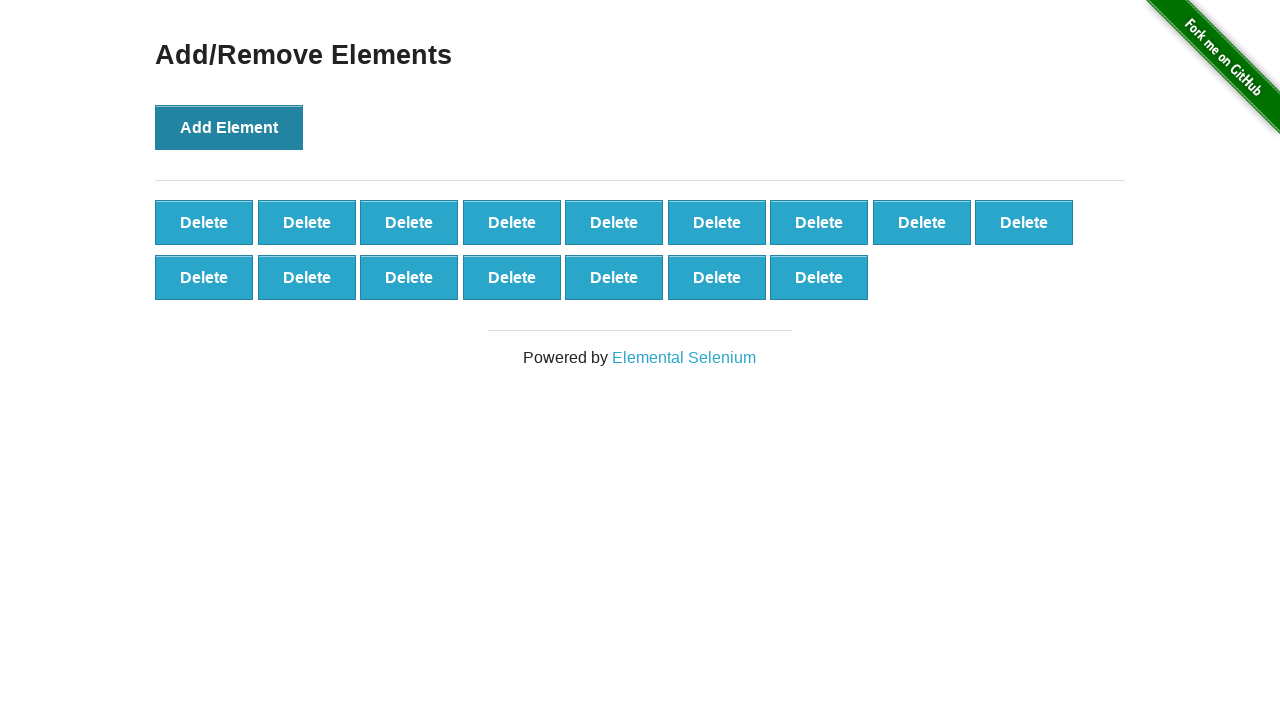

Clicked Add Element button (iteration 17/100) at (229, 127) on xpath=//*[@onclick='addElement()']
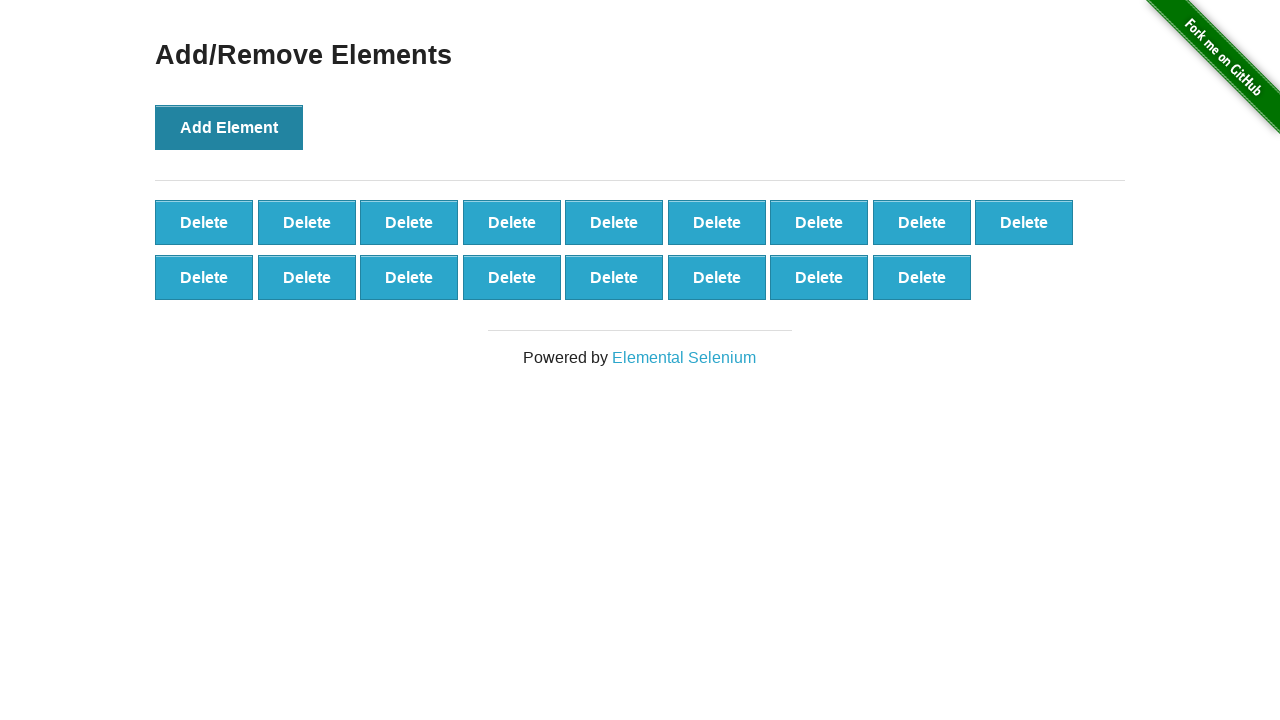

Clicked Add Element button (iteration 18/100) at (229, 127) on xpath=//*[@onclick='addElement()']
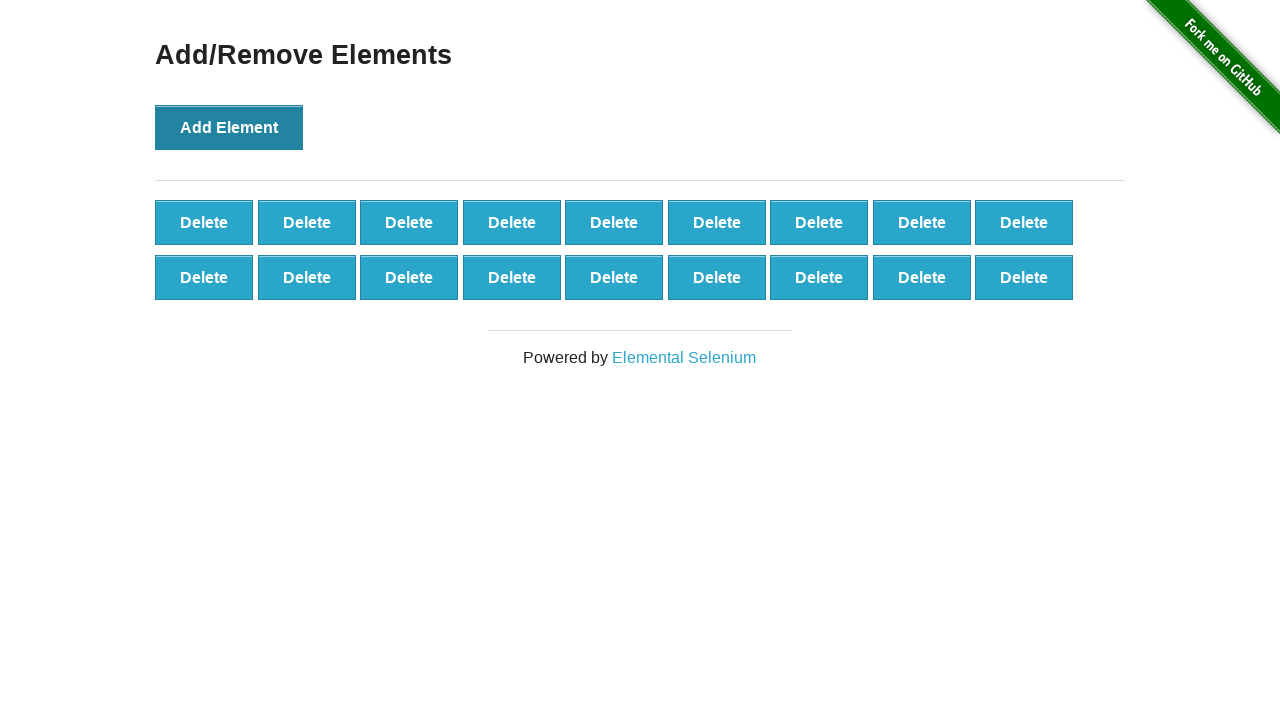

Clicked Add Element button (iteration 19/100) at (229, 127) on xpath=//*[@onclick='addElement()']
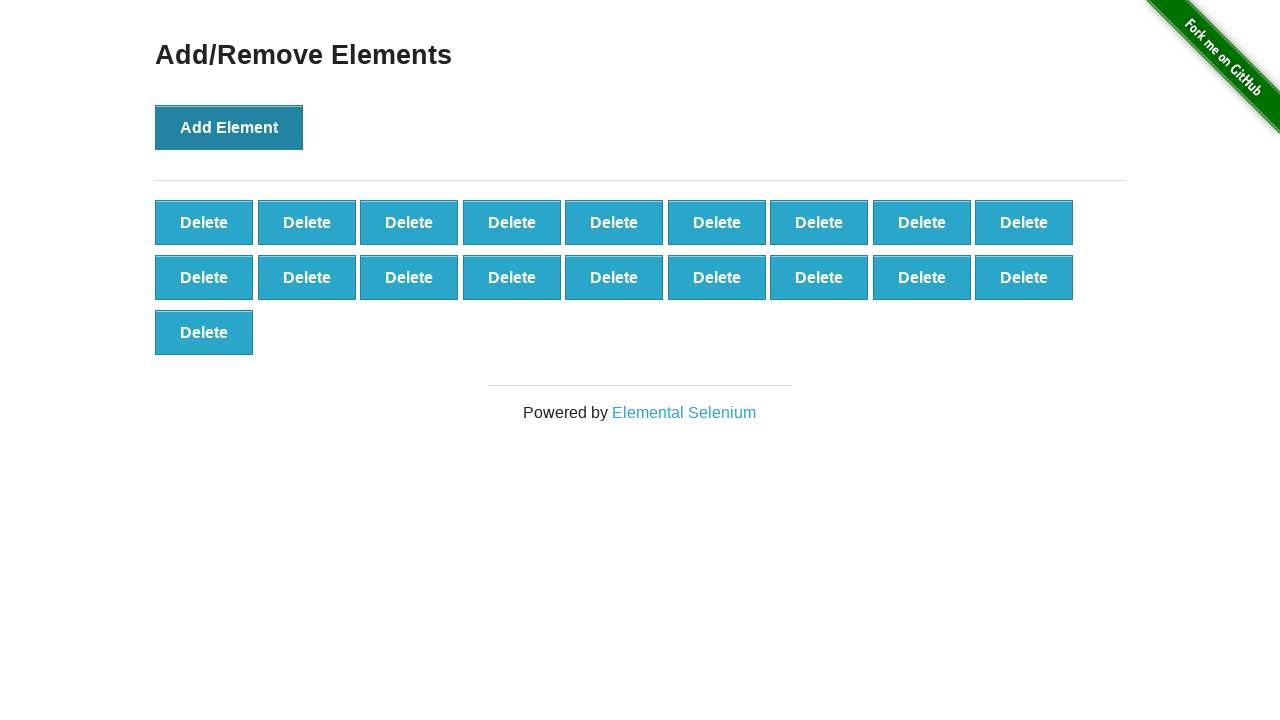

Clicked Add Element button (iteration 20/100) at (229, 127) on xpath=//*[@onclick='addElement()']
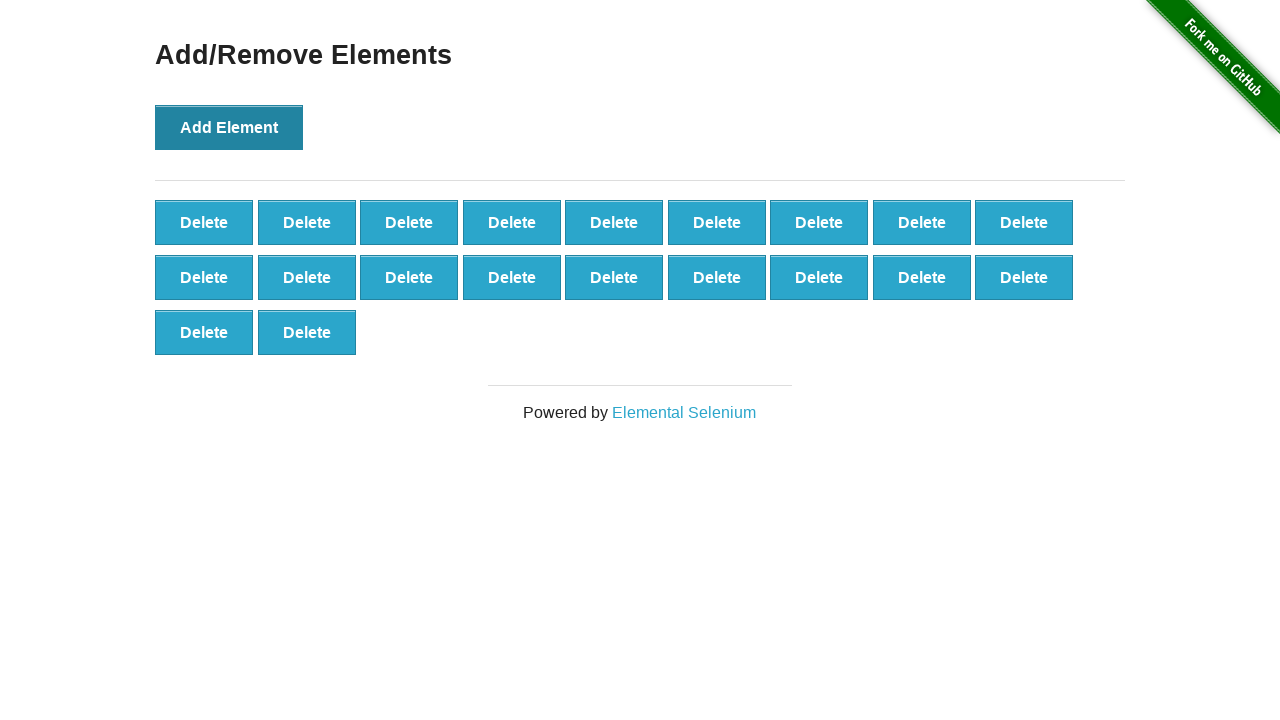

Clicked Add Element button (iteration 21/100) at (229, 127) on xpath=//*[@onclick='addElement()']
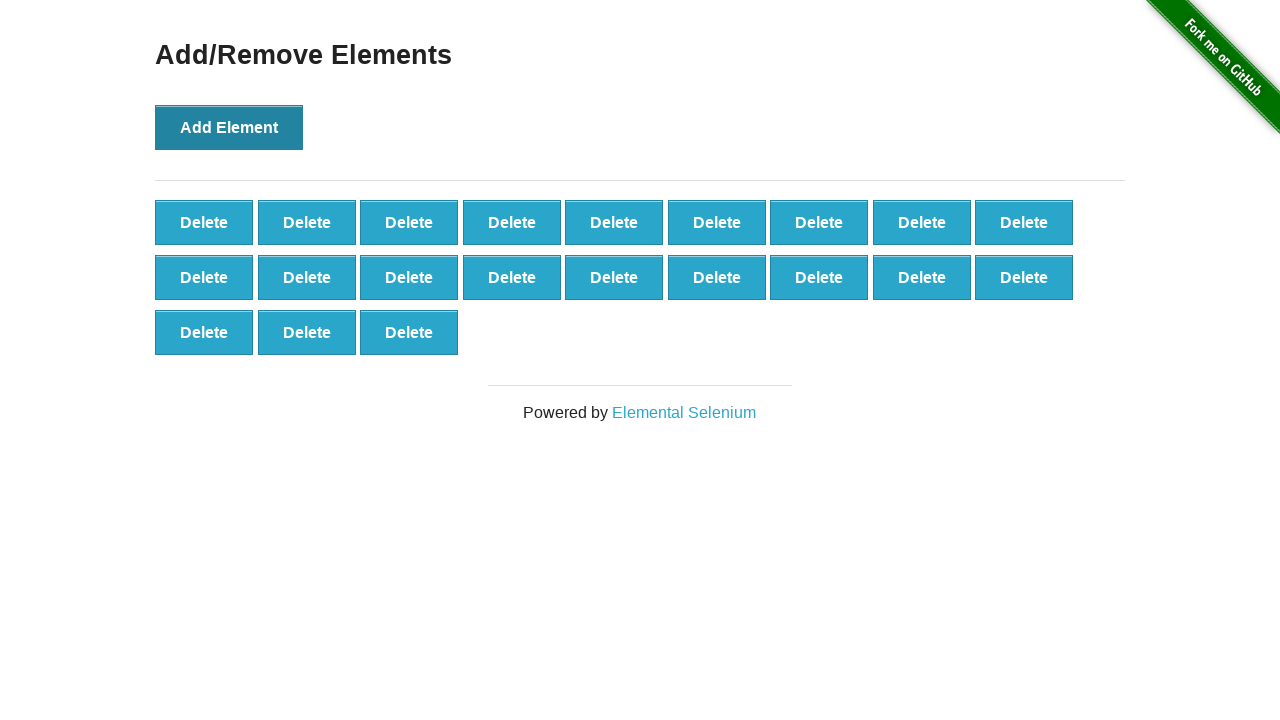

Clicked Add Element button (iteration 22/100) at (229, 127) on xpath=//*[@onclick='addElement()']
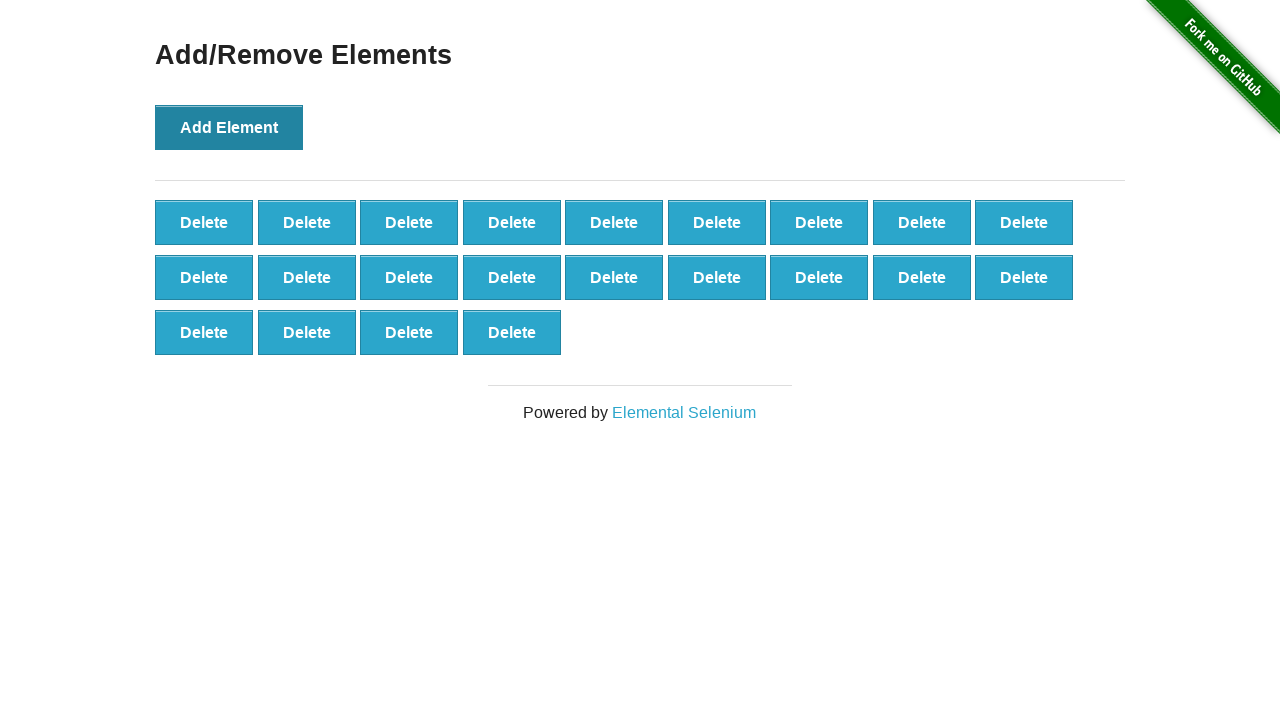

Clicked Add Element button (iteration 23/100) at (229, 127) on xpath=//*[@onclick='addElement()']
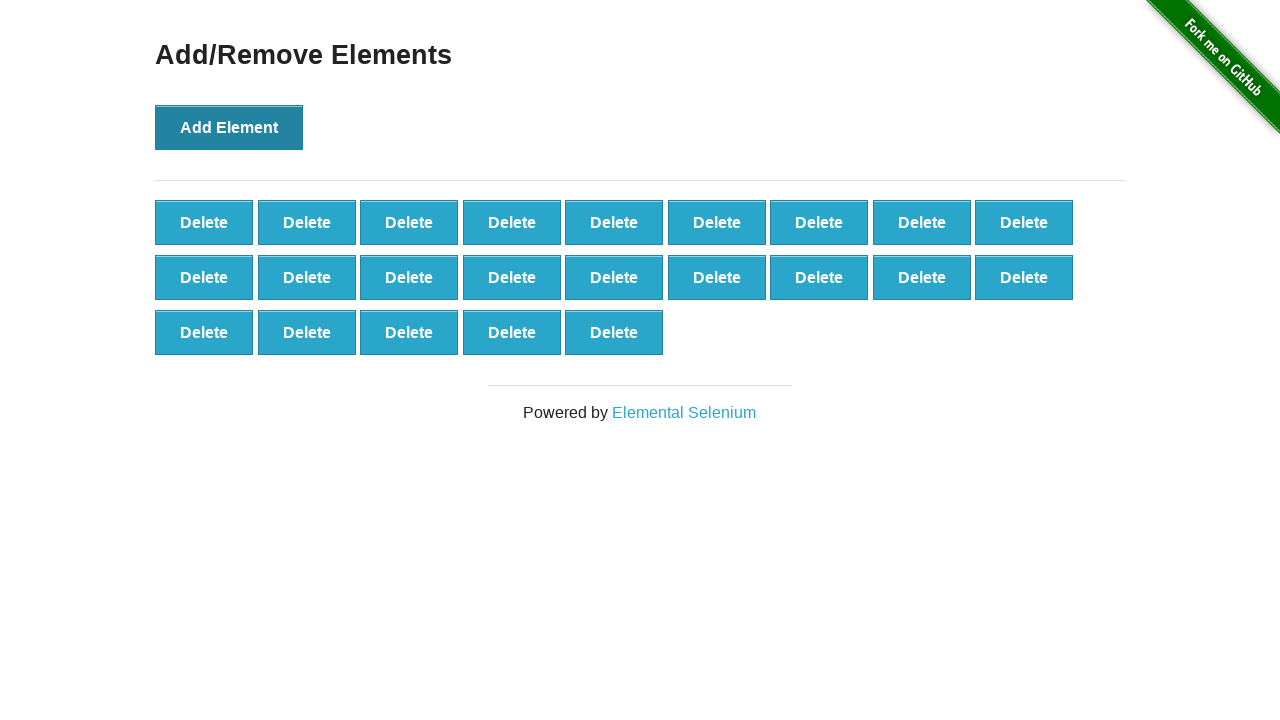

Clicked Add Element button (iteration 24/100) at (229, 127) on xpath=//*[@onclick='addElement()']
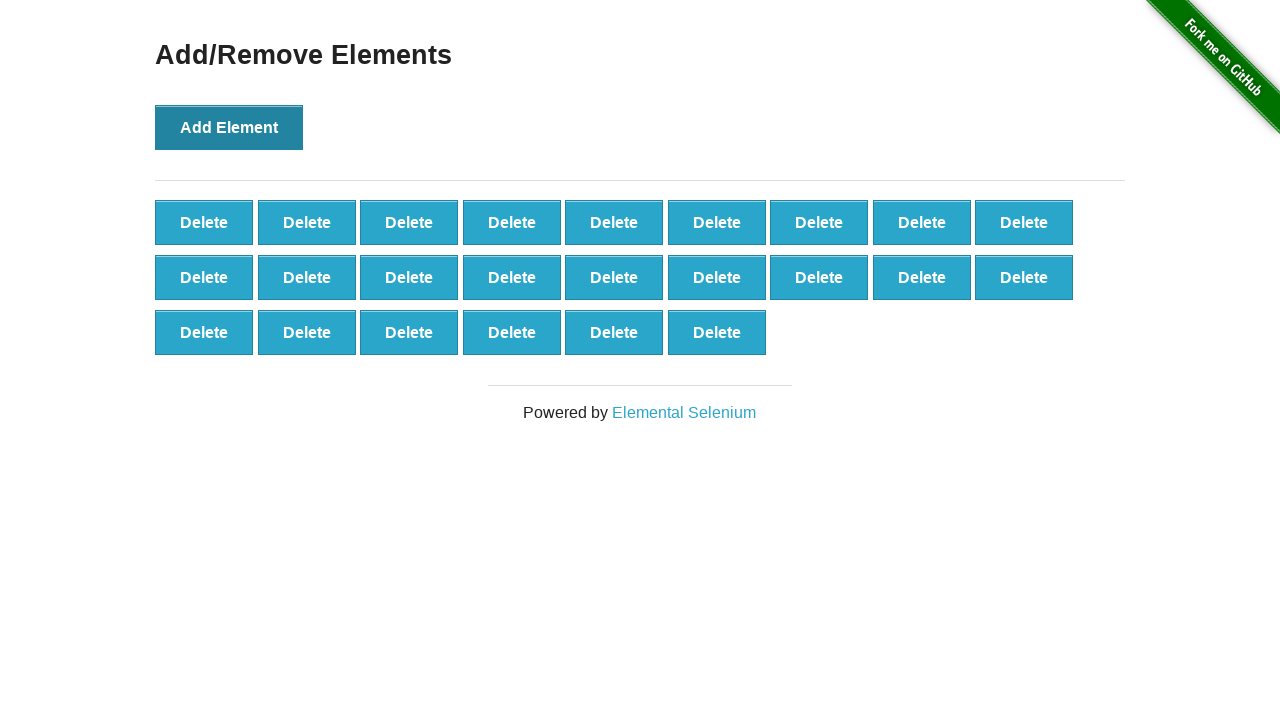

Clicked Add Element button (iteration 25/100) at (229, 127) on xpath=//*[@onclick='addElement()']
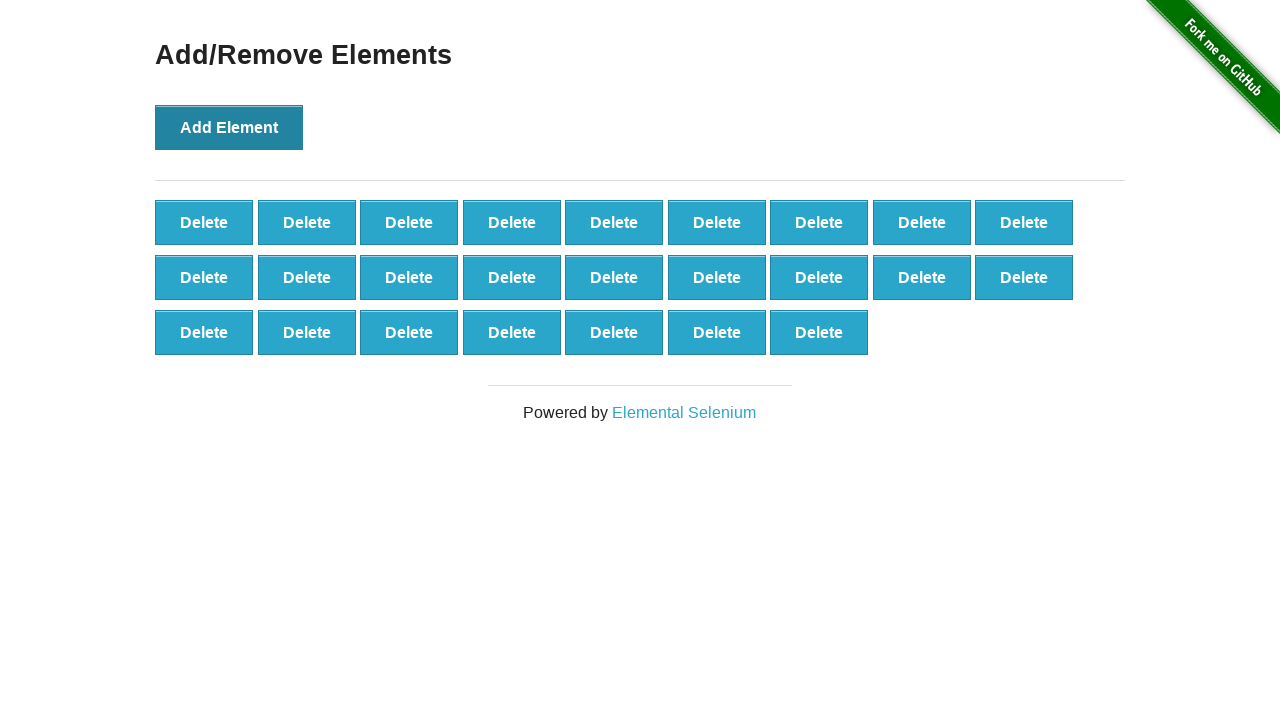

Clicked Add Element button (iteration 26/100) at (229, 127) on xpath=//*[@onclick='addElement()']
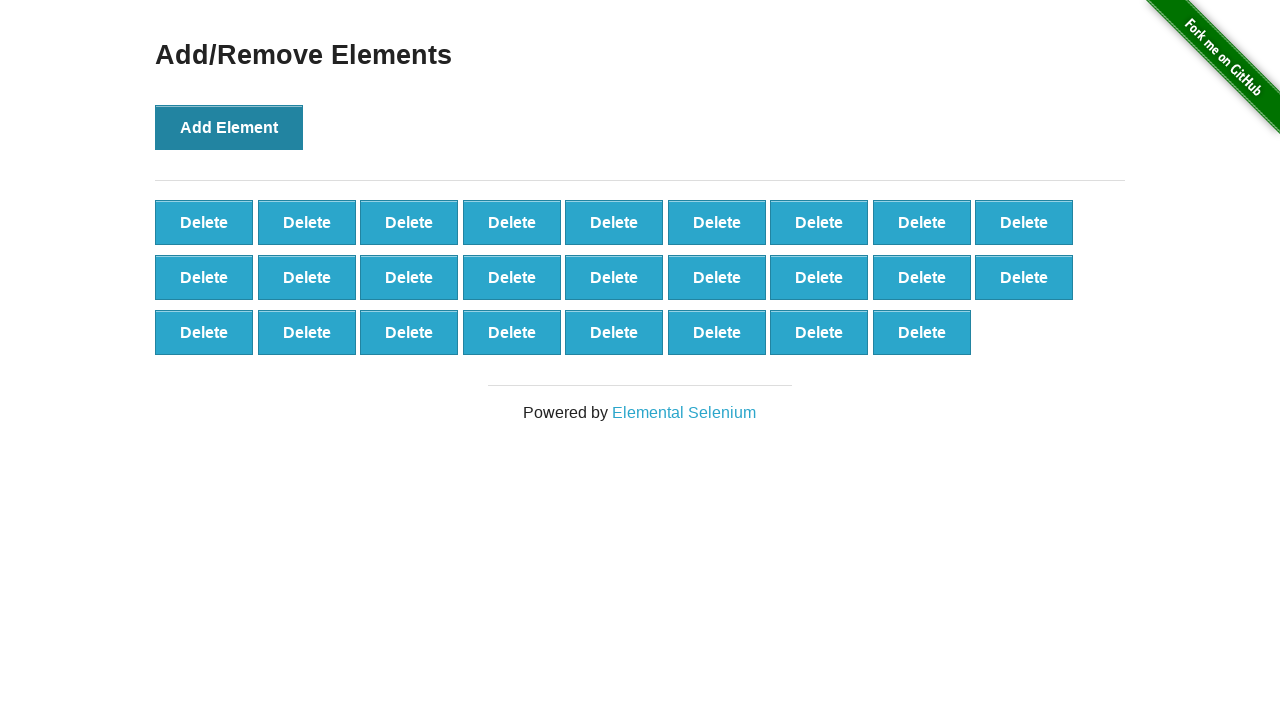

Clicked Add Element button (iteration 27/100) at (229, 127) on xpath=//*[@onclick='addElement()']
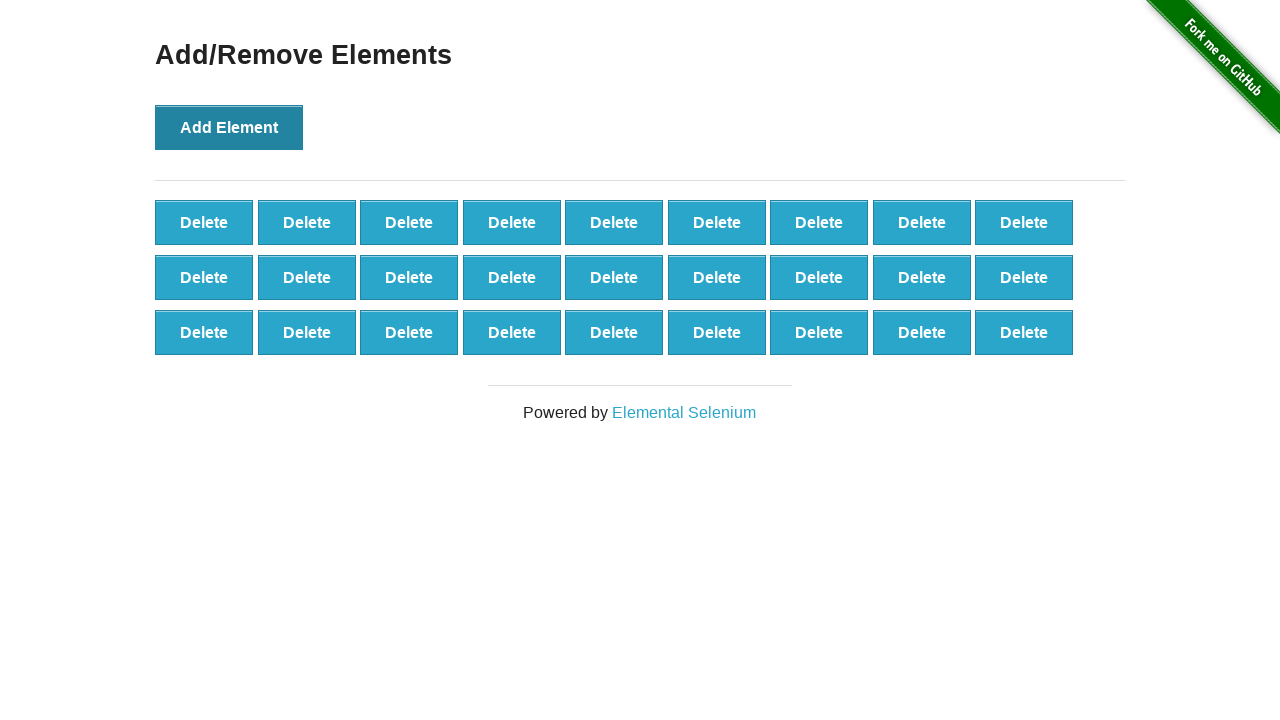

Clicked Add Element button (iteration 28/100) at (229, 127) on xpath=//*[@onclick='addElement()']
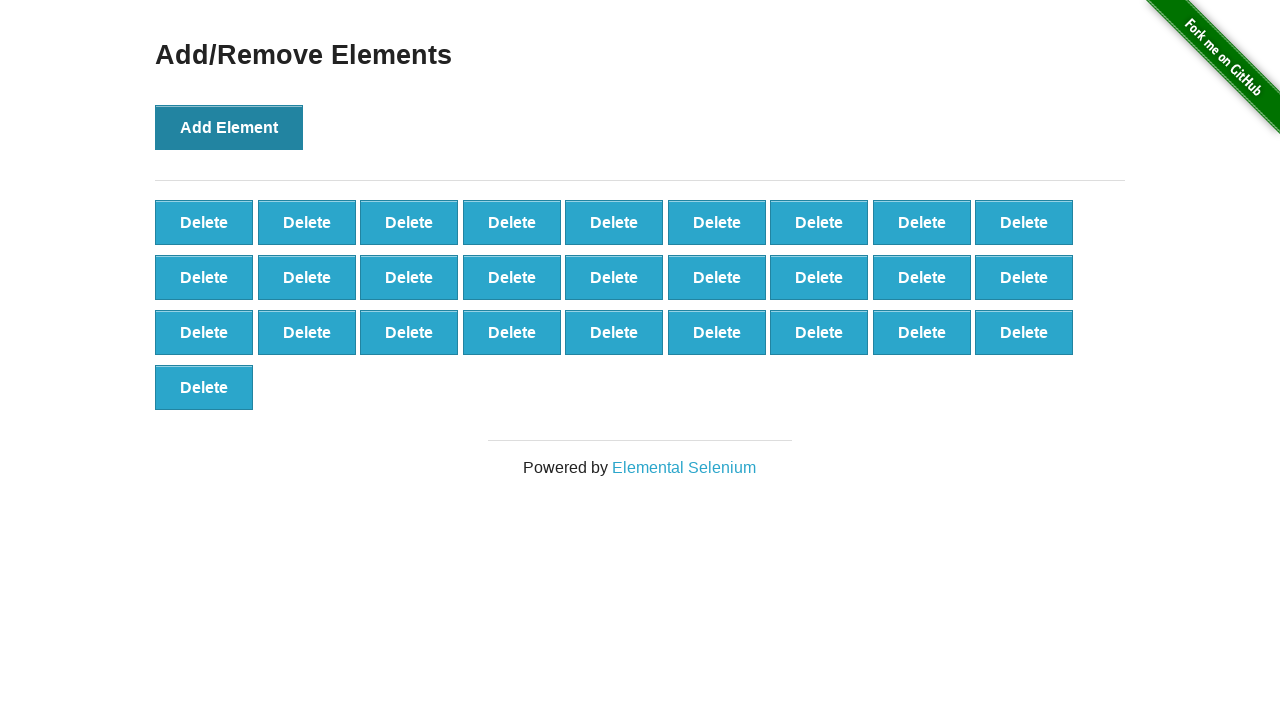

Clicked Add Element button (iteration 29/100) at (229, 127) on xpath=//*[@onclick='addElement()']
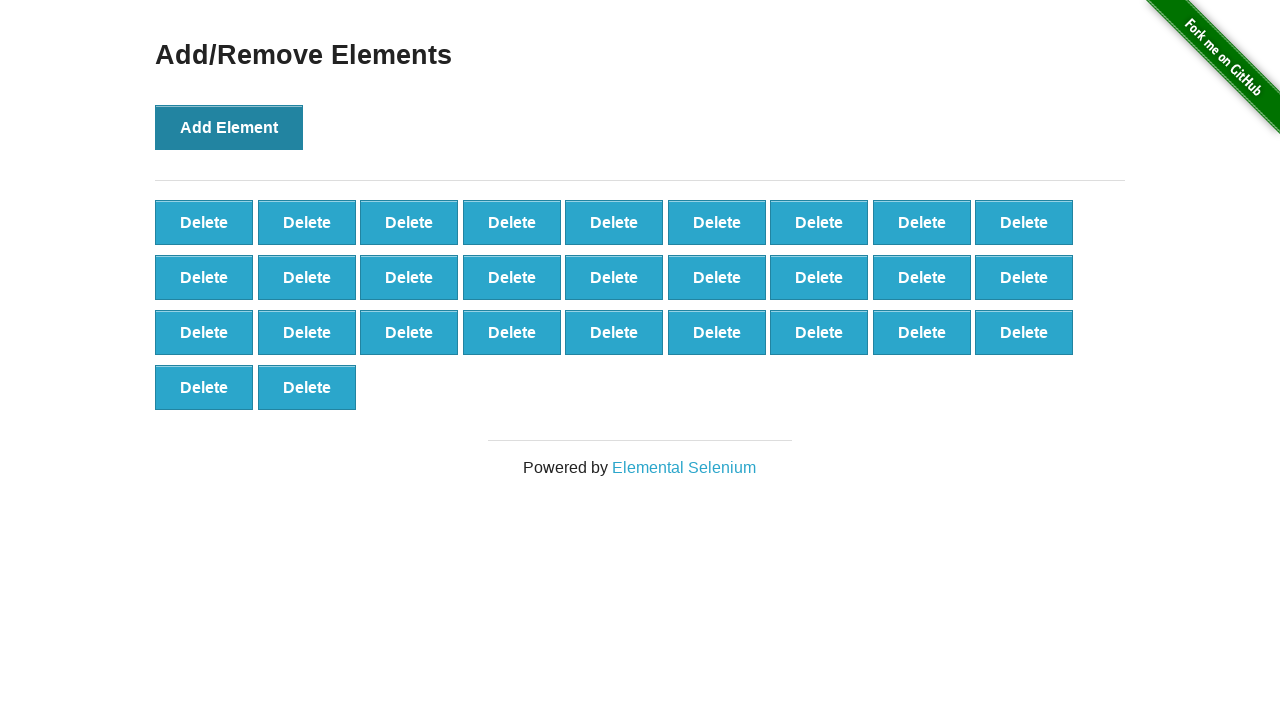

Clicked Add Element button (iteration 30/100) at (229, 127) on xpath=//*[@onclick='addElement()']
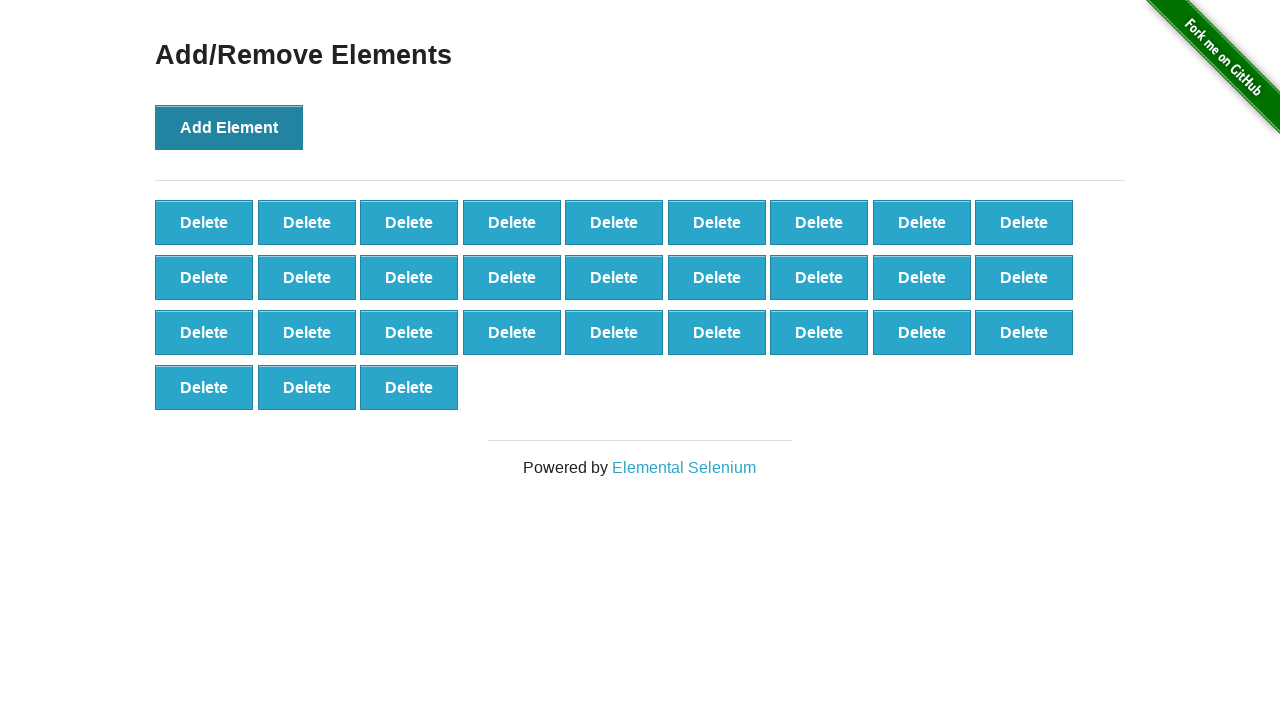

Clicked Add Element button (iteration 31/100) at (229, 127) on xpath=//*[@onclick='addElement()']
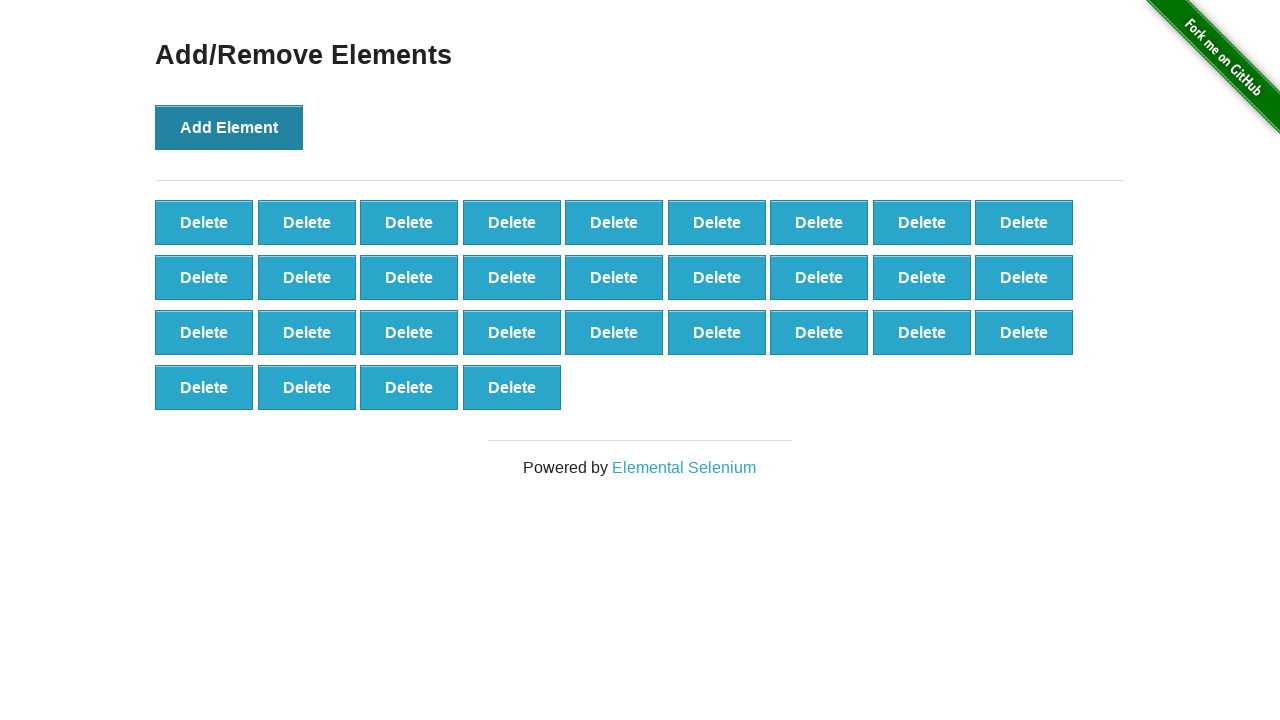

Clicked Add Element button (iteration 32/100) at (229, 127) on xpath=//*[@onclick='addElement()']
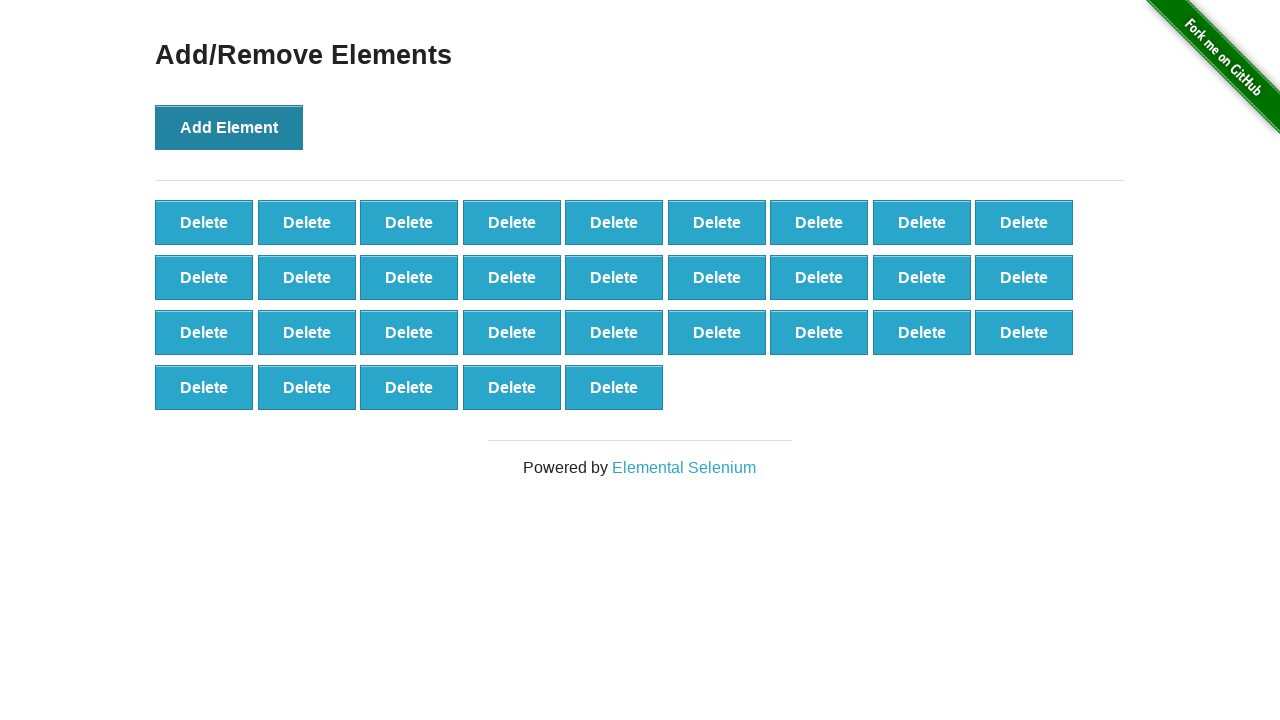

Clicked Add Element button (iteration 33/100) at (229, 127) on xpath=//*[@onclick='addElement()']
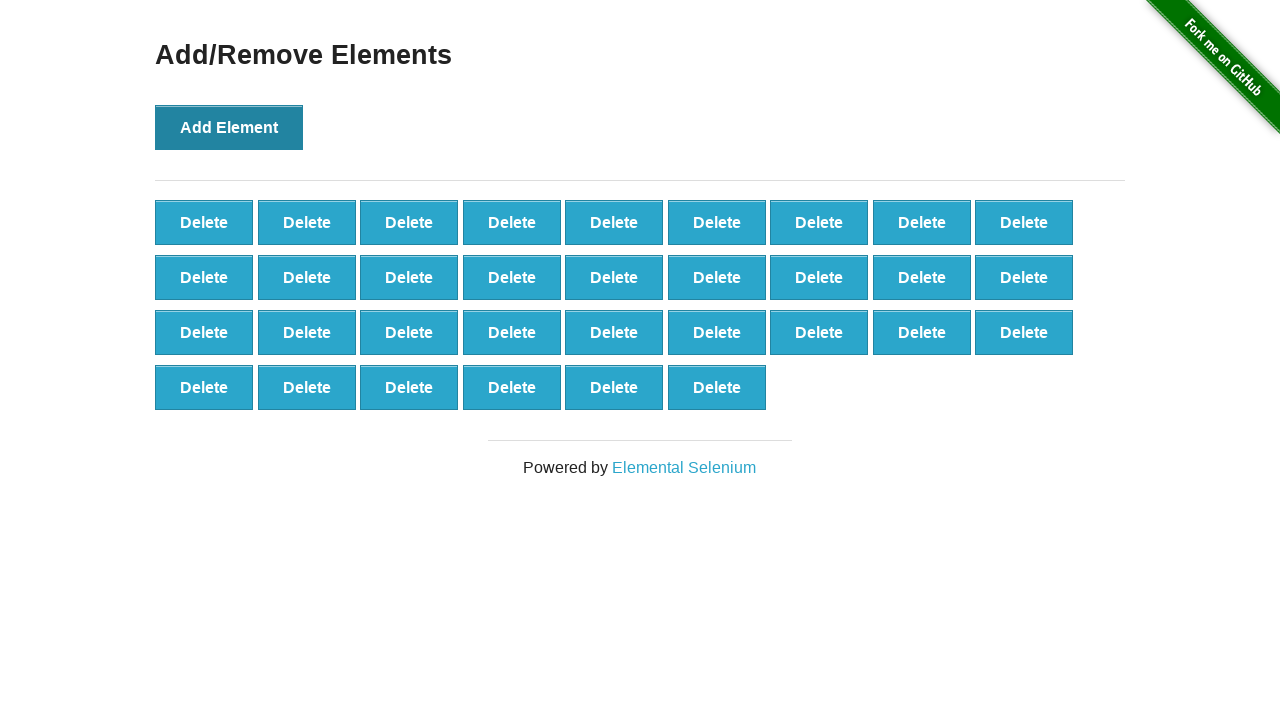

Clicked Add Element button (iteration 34/100) at (229, 127) on xpath=//*[@onclick='addElement()']
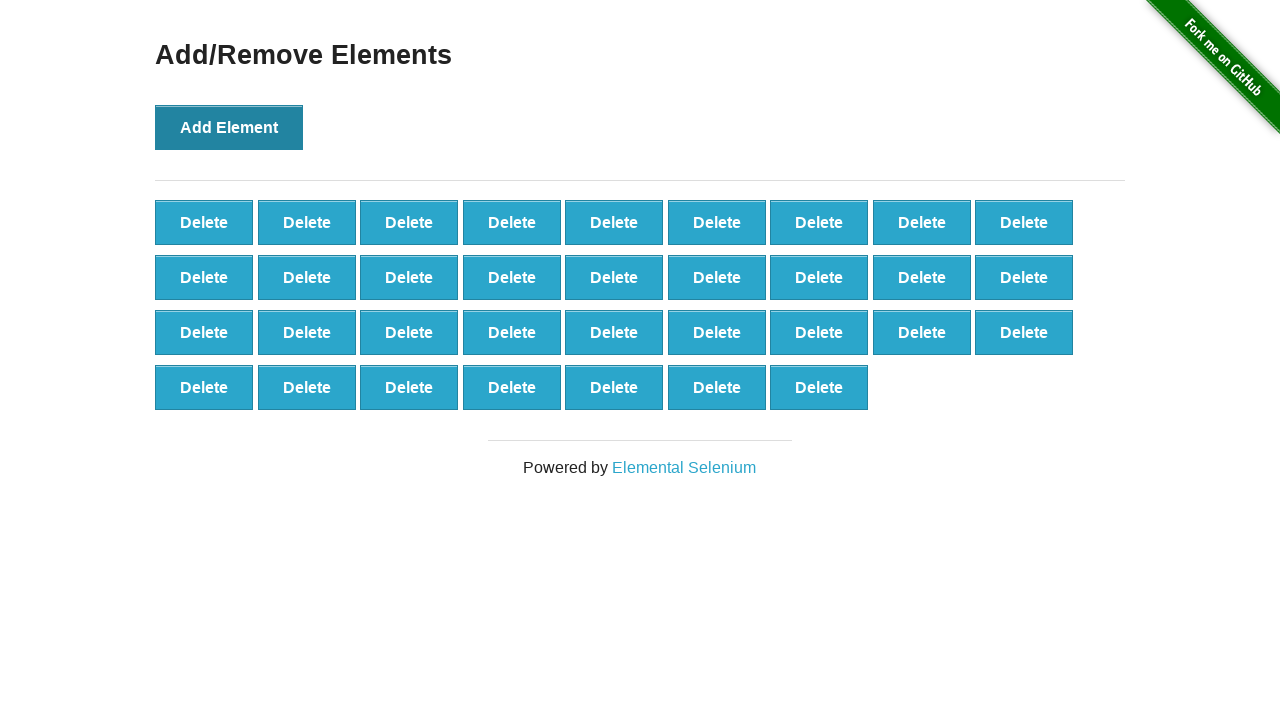

Clicked Add Element button (iteration 35/100) at (229, 127) on xpath=//*[@onclick='addElement()']
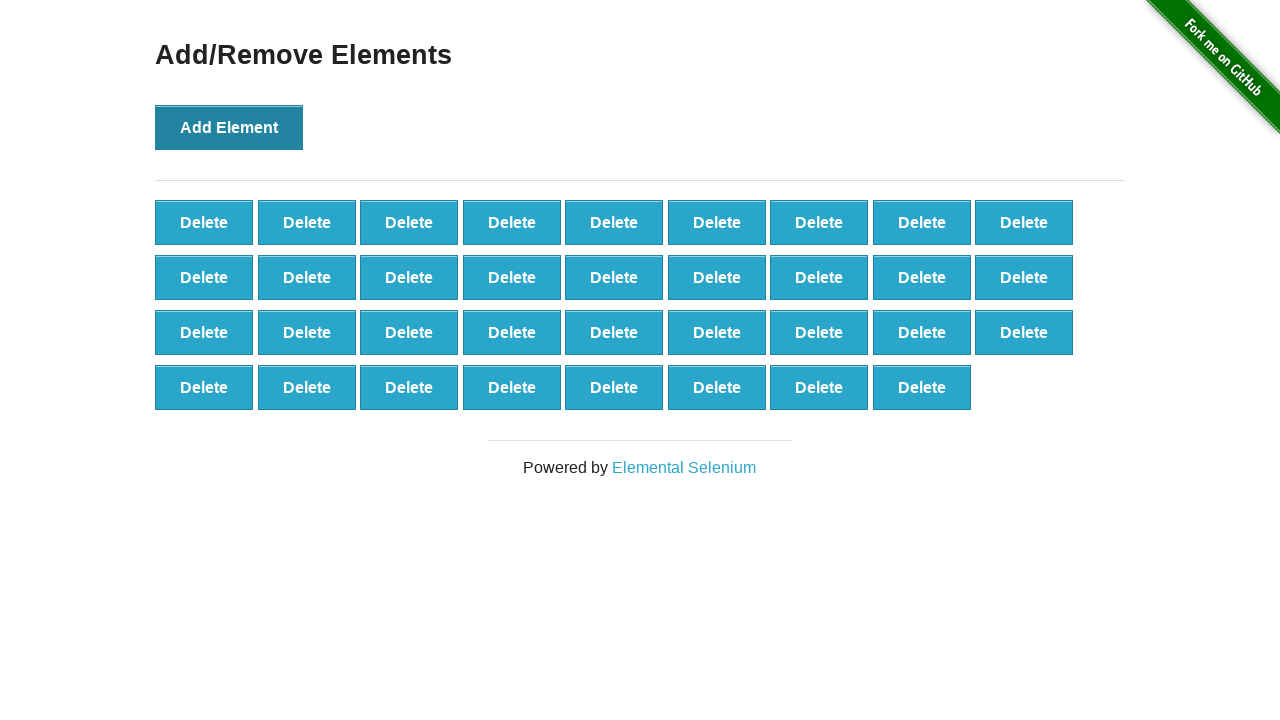

Clicked Add Element button (iteration 36/100) at (229, 127) on xpath=//*[@onclick='addElement()']
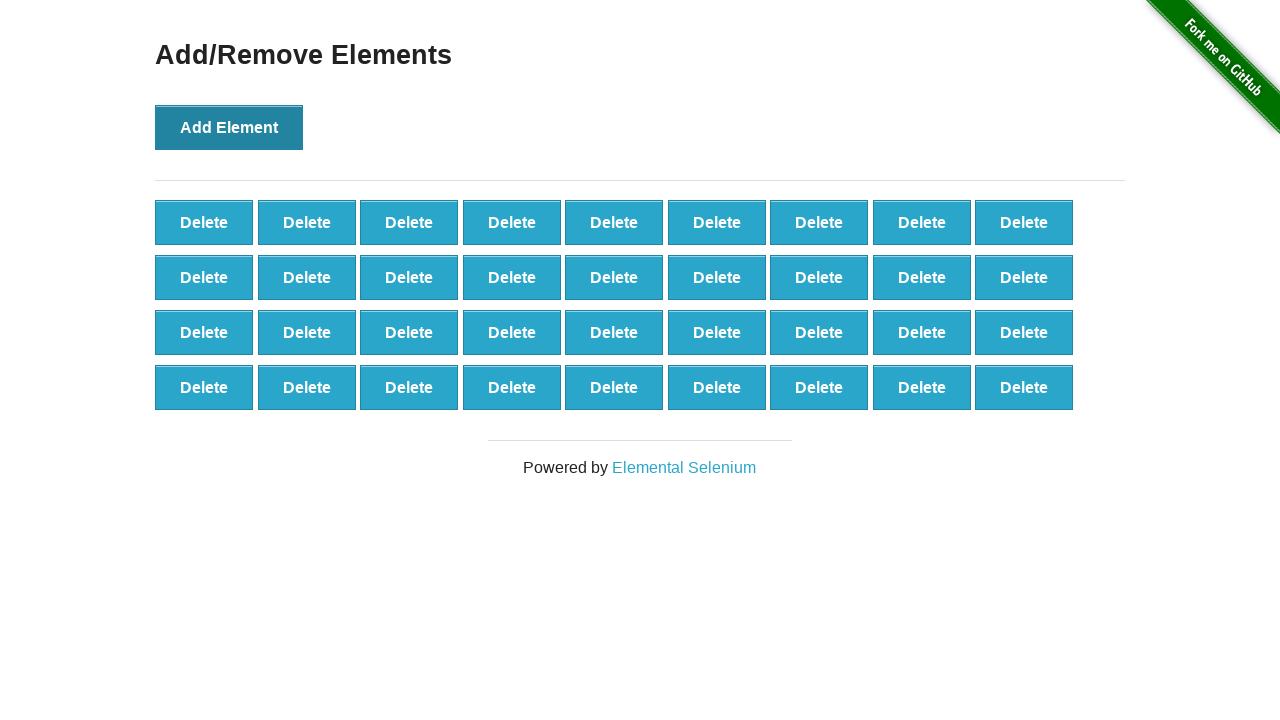

Clicked Add Element button (iteration 37/100) at (229, 127) on xpath=//*[@onclick='addElement()']
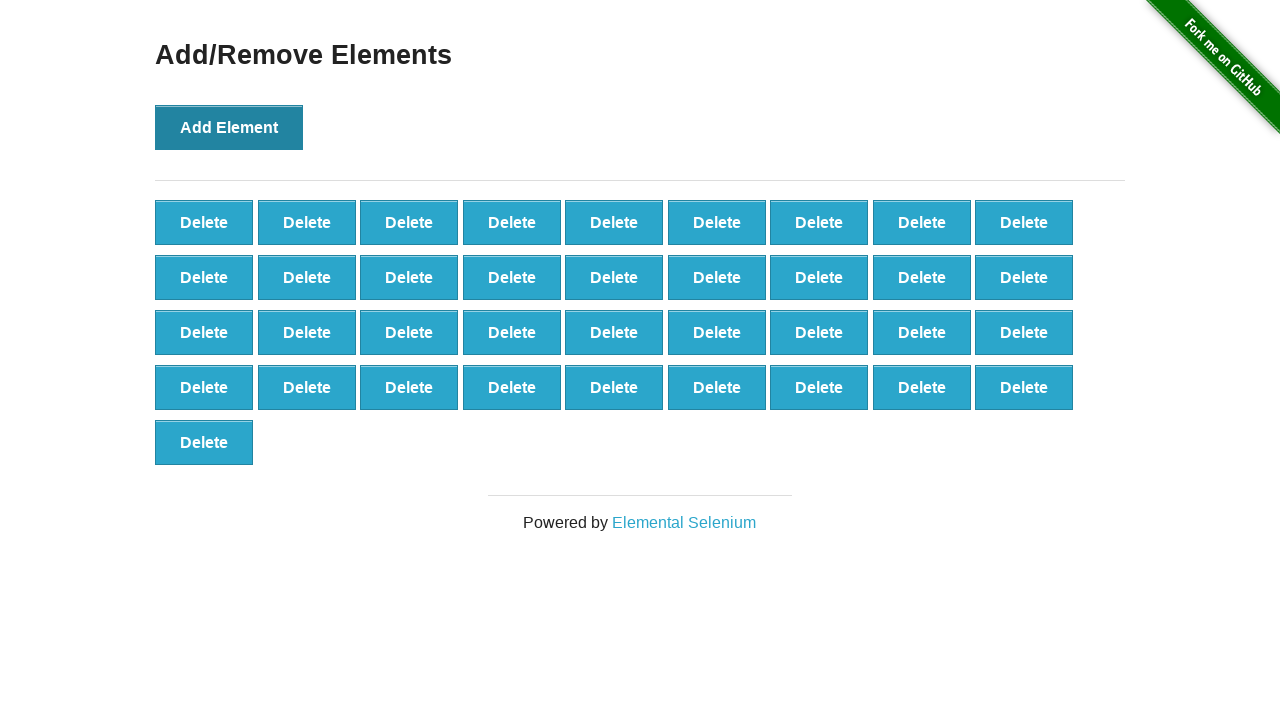

Clicked Add Element button (iteration 38/100) at (229, 127) on xpath=//*[@onclick='addElement()']
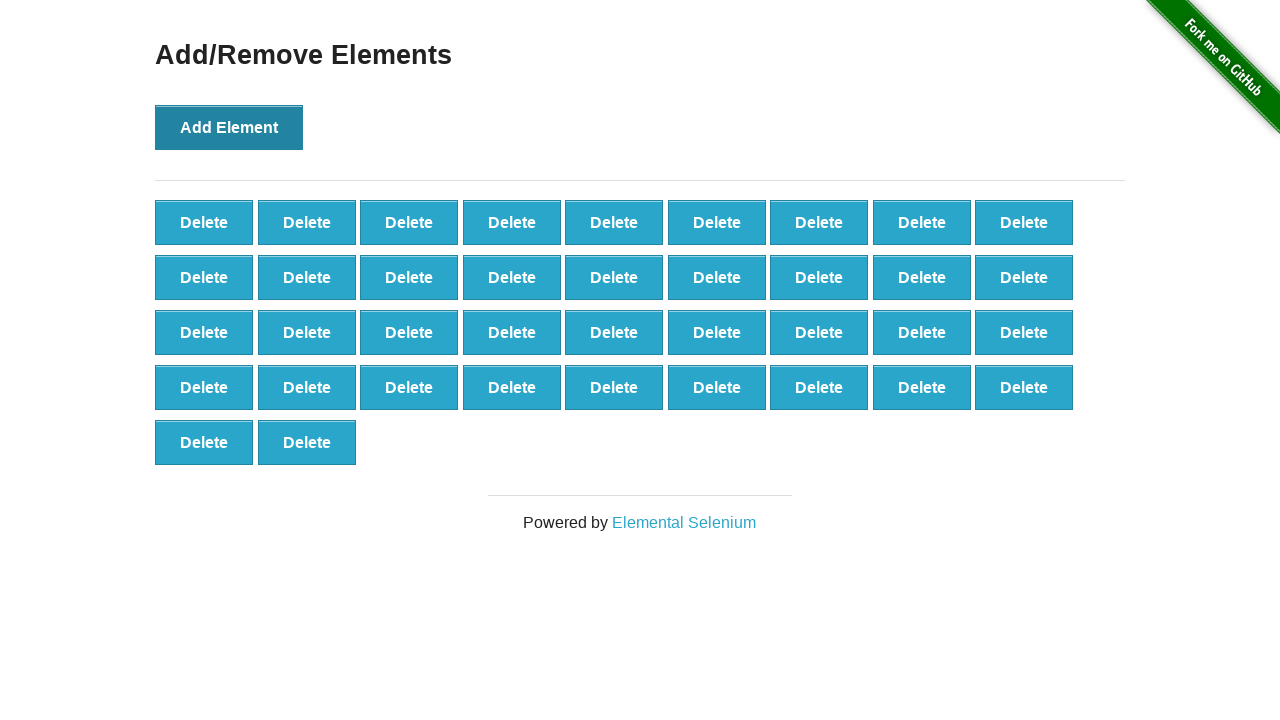

Clicked Add Element button (iteration 39/100) at (229, 127) on xpath=//*[@onclick='addElement()']
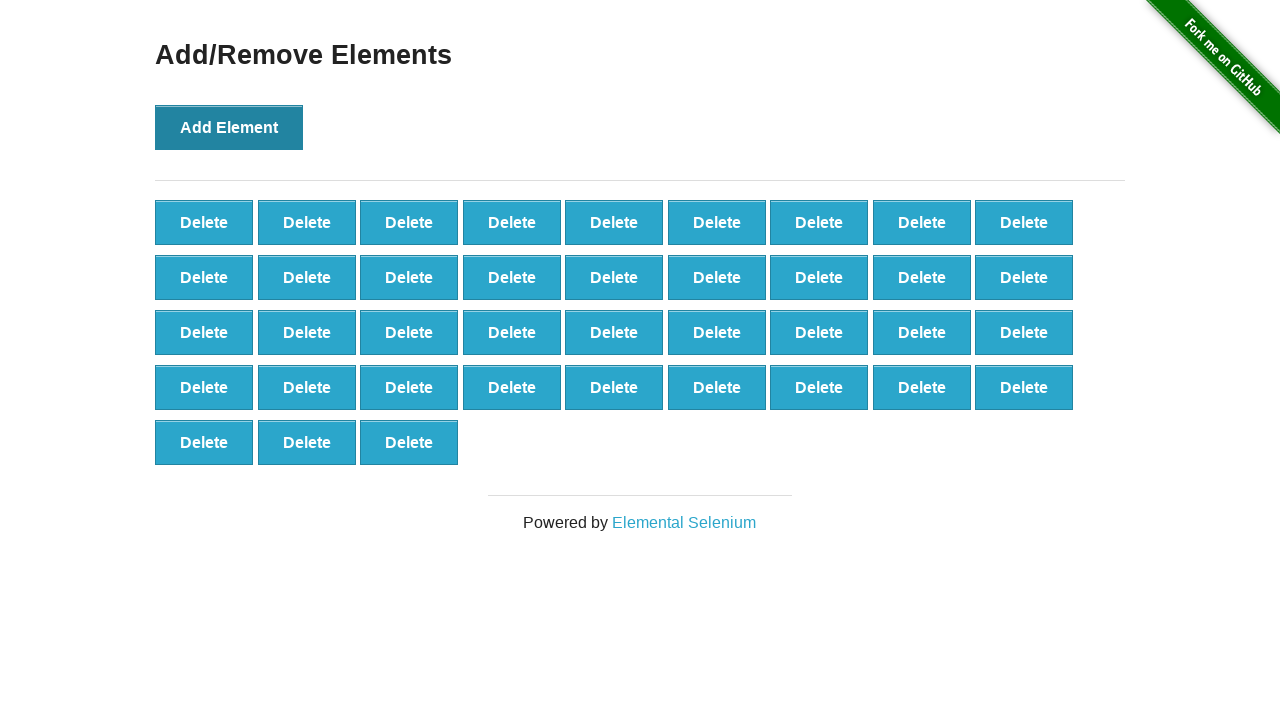

Clicked Add Element button (iteration 40/100) at (229, 127) on xpath=//*[@onclick='addElement()']
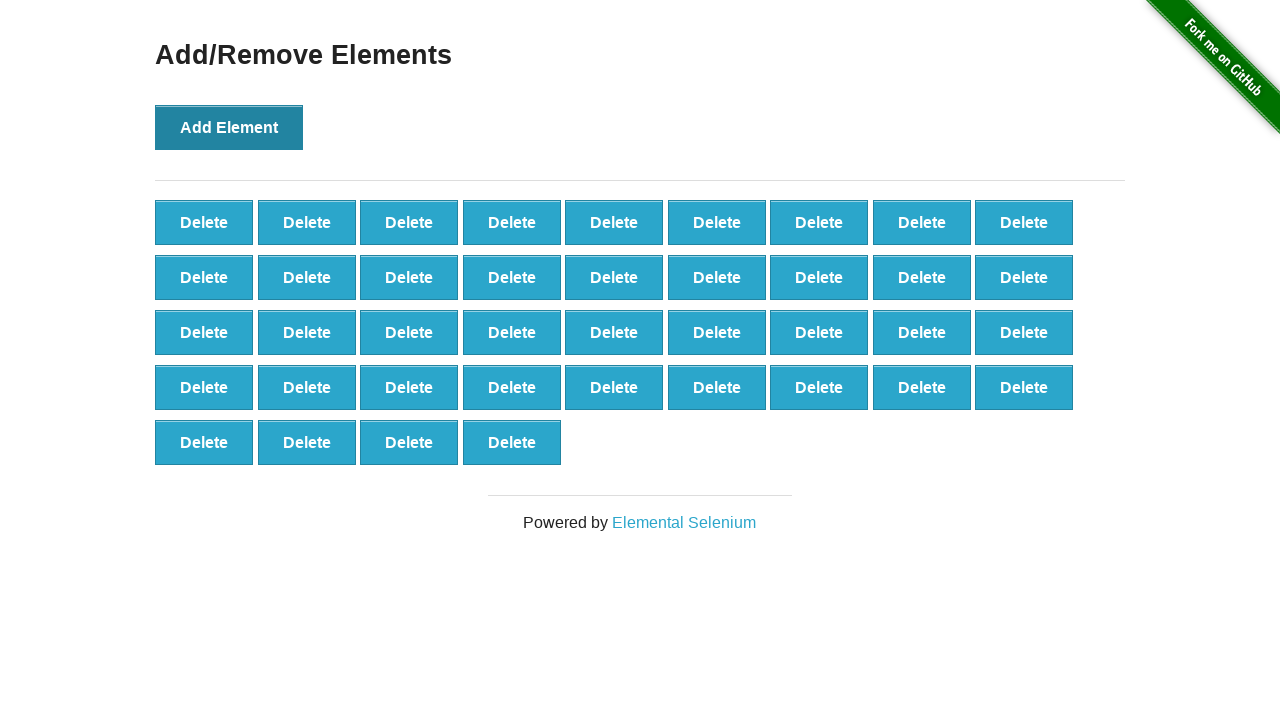

Clicked Add Element button (iteration 41/100) at (229, 127) on xpath=//*[@onclick='addElement()']
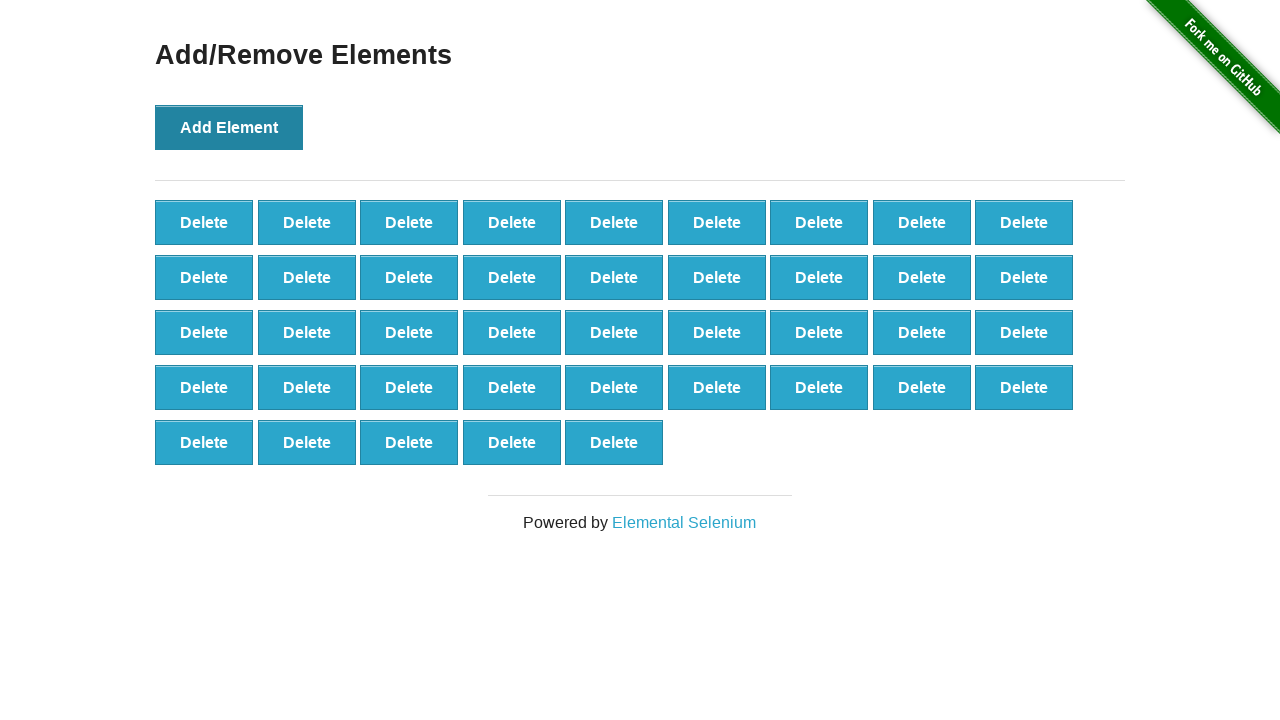

Clicked Add Element button (iteration 42/100) at (229, 127) on xpath=//*[@onclick='addElement()']
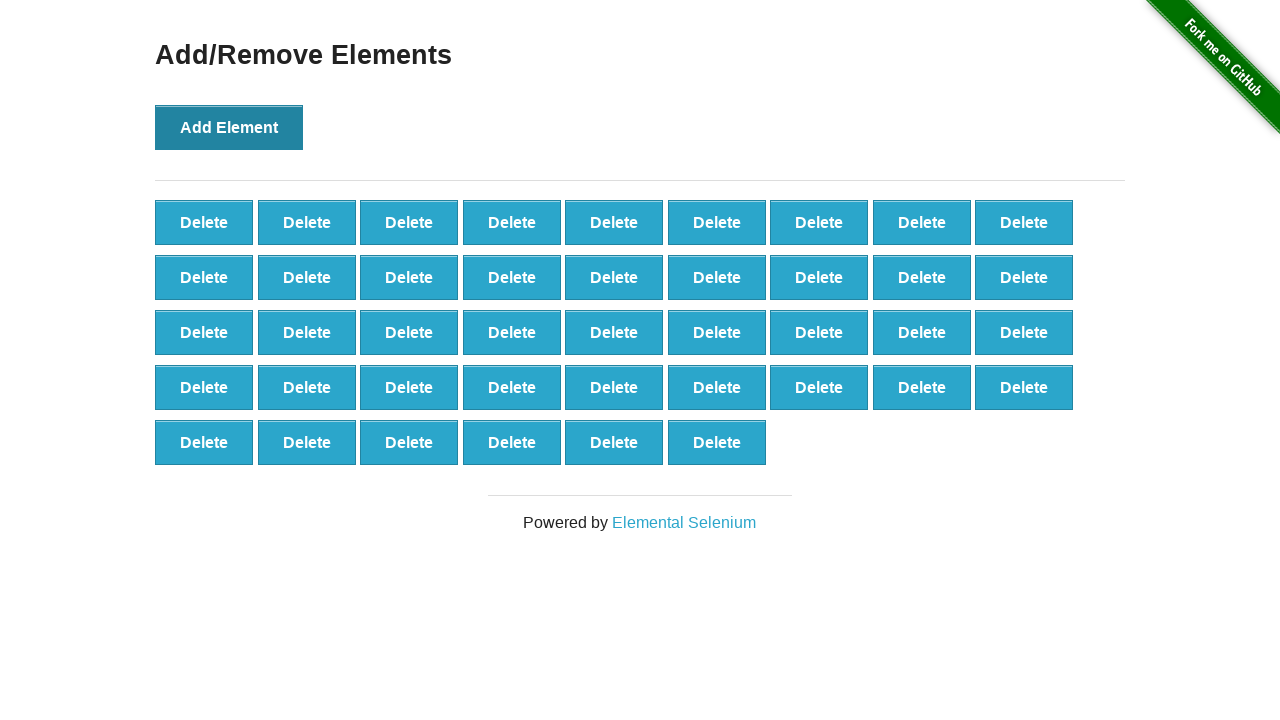

Clicked Add Element button (iteration 43/100) at (229, 127) on xpath=//*[@onclick='addElement()']
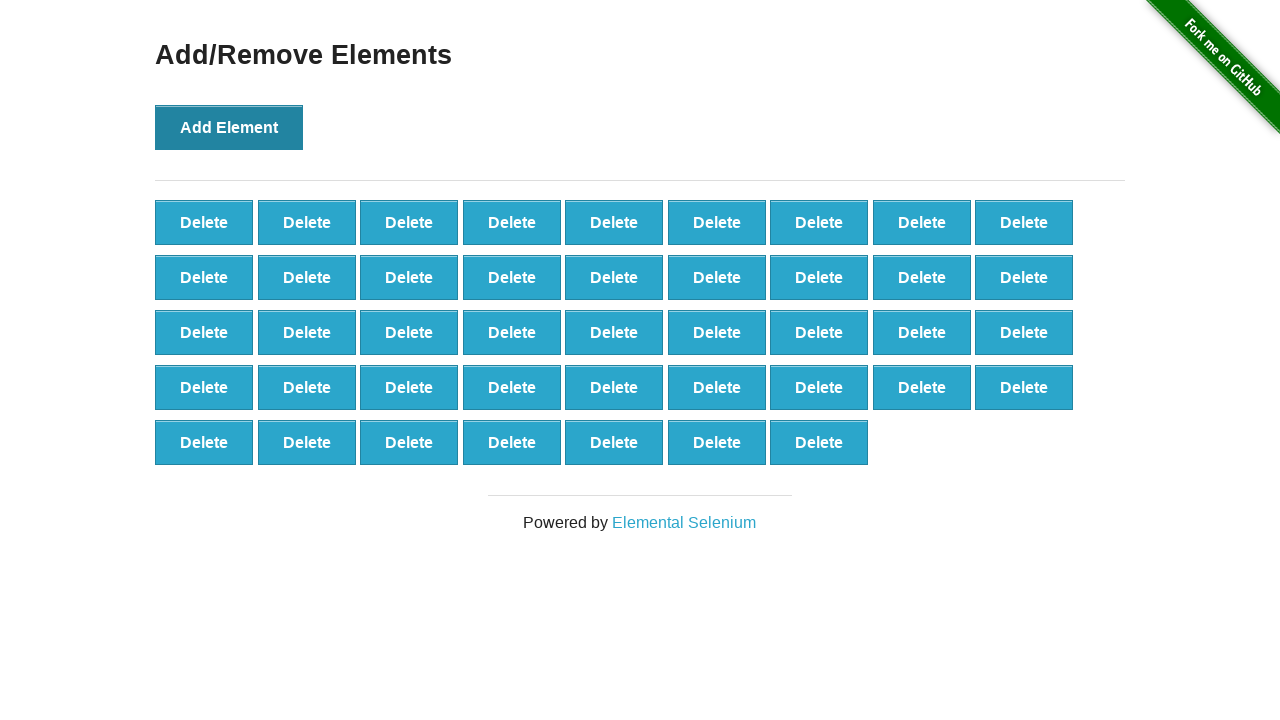

Clicked Add Element button (iteration 44/100) at (229, 127) on xpath=//*[@onclick='addElement()']
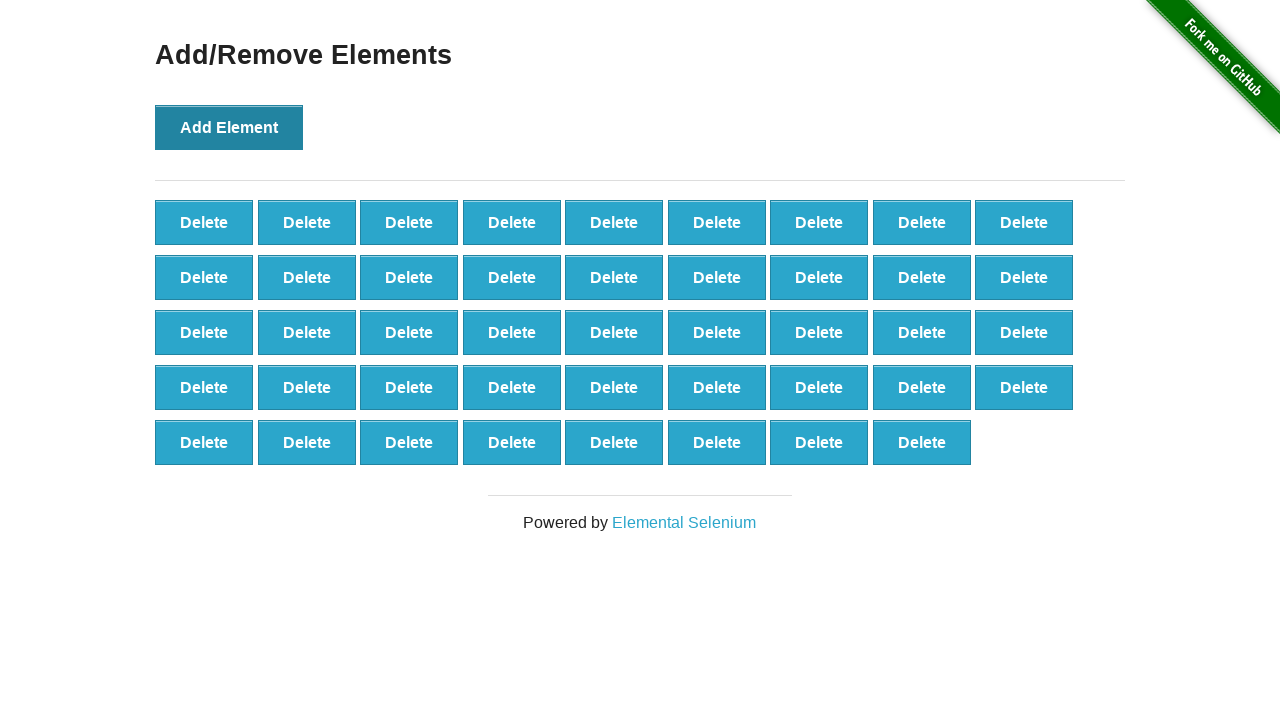

Clicked Add Element button (iteration 45/100) at (229, 127) on xpath=//*[@onclick='addElement()']
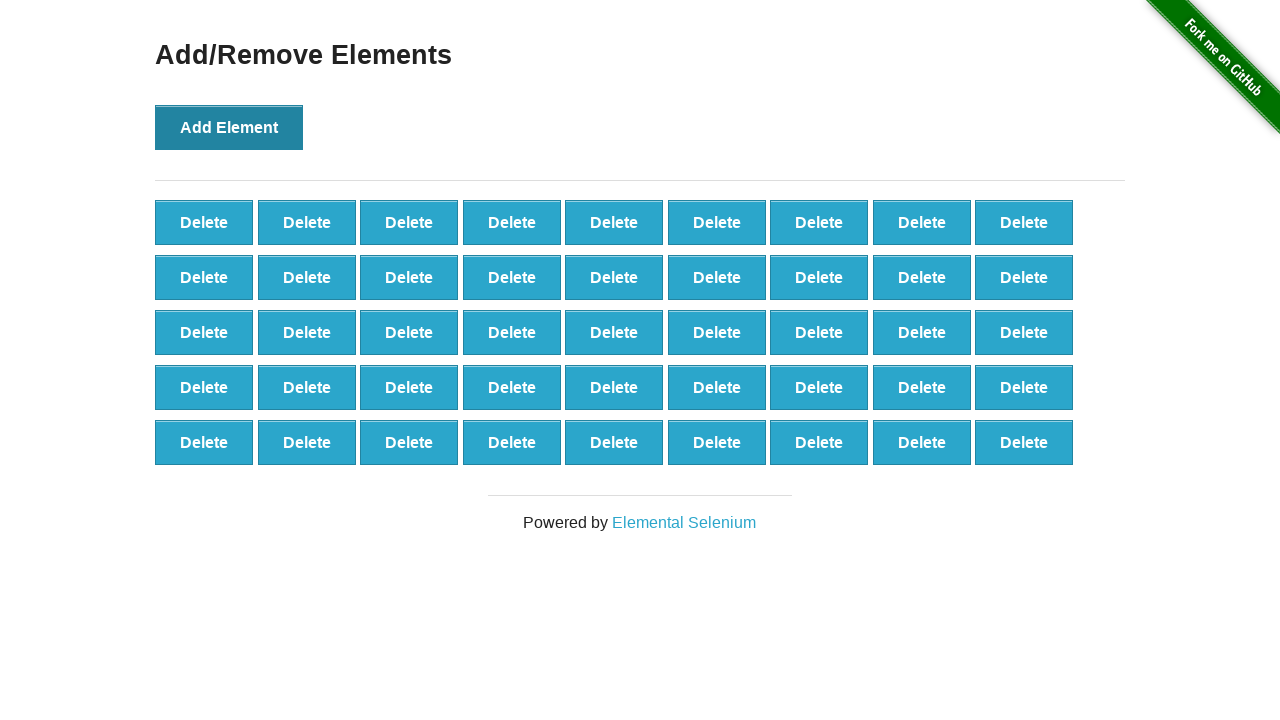

Clicked Add Element button (iteration 46/100) at (229, 127) on xpath=//*[@onclick='addElement()']
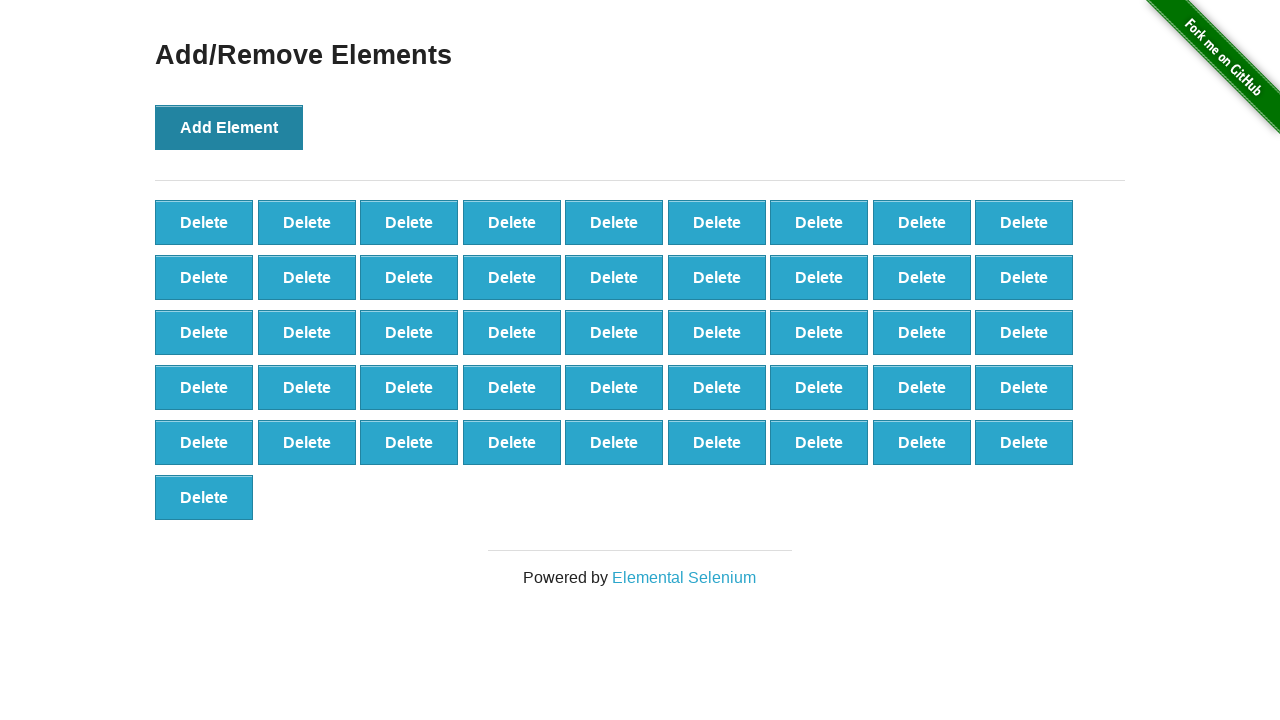

Clicked Add Element button (iteration 47/100) at (229, 127) on xpath=//*[@onclick='addElement()']
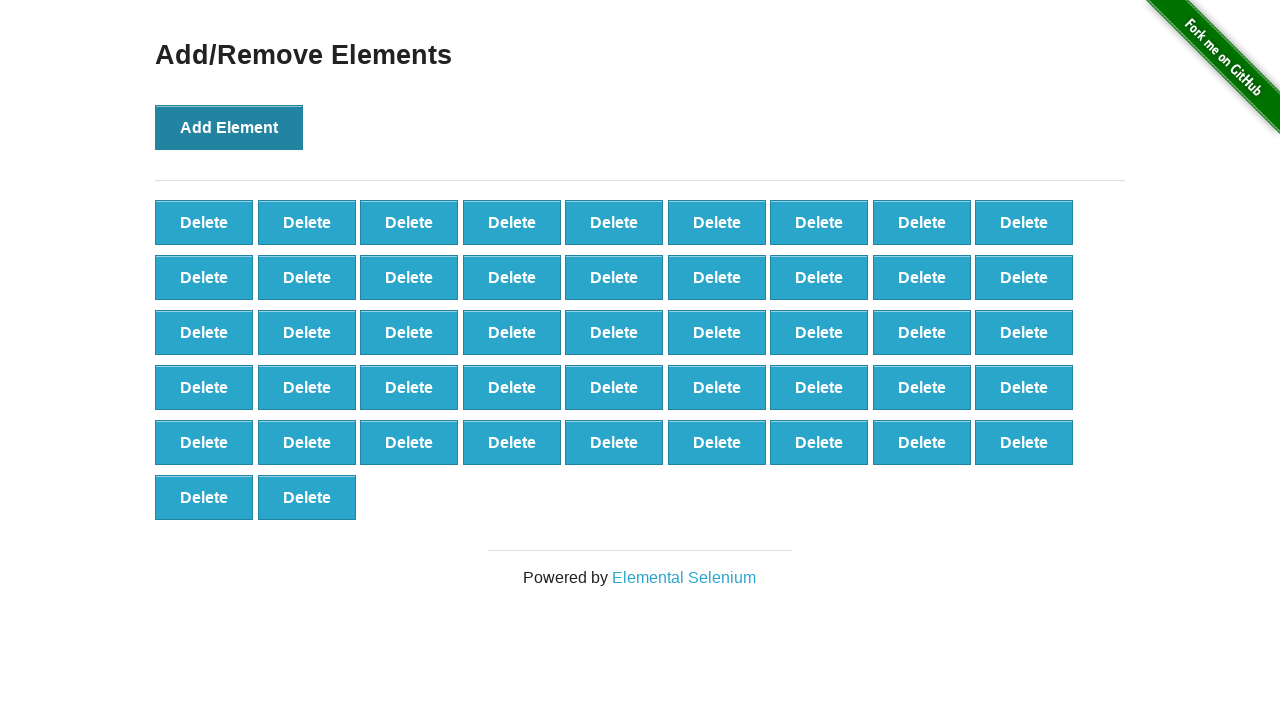

Clicked Add Element button (iteration 48/100) at (229, 127) on xpath=//*[@onclick='addElement()']
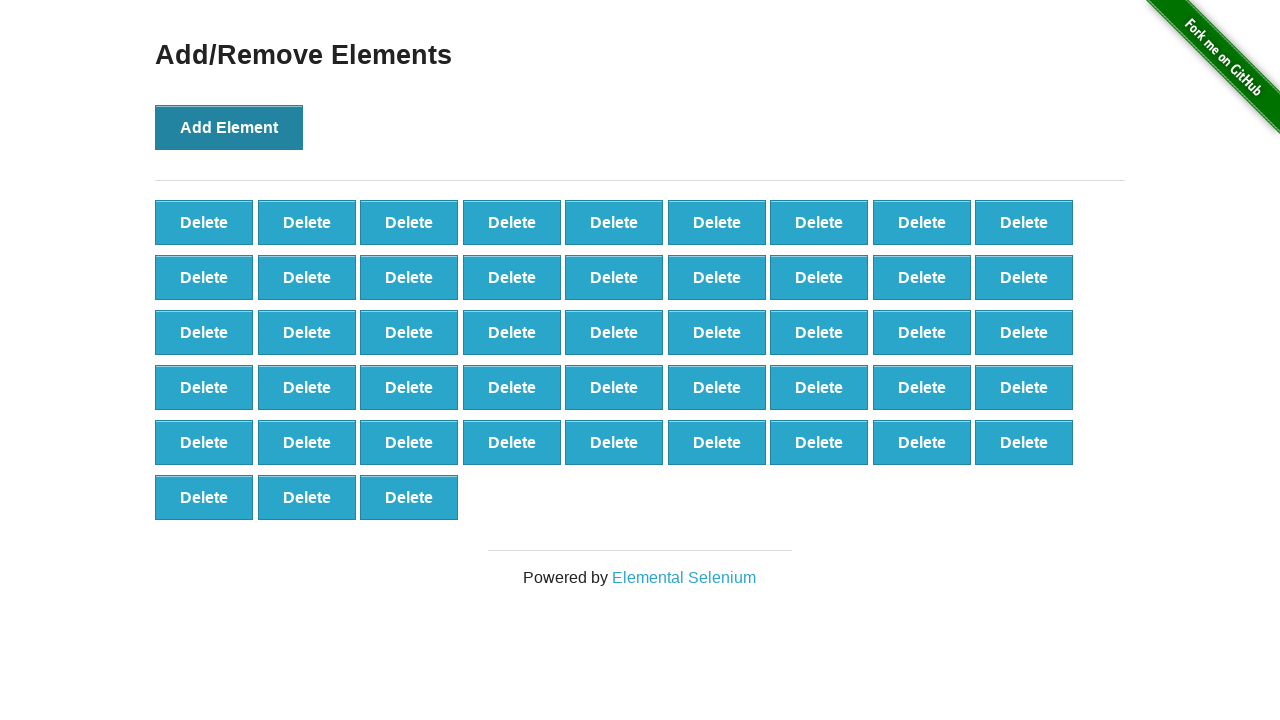

Clicked Add Element button (iteration 49/100) at (229, 127) on xpath=//*[@onclick='addElement()']
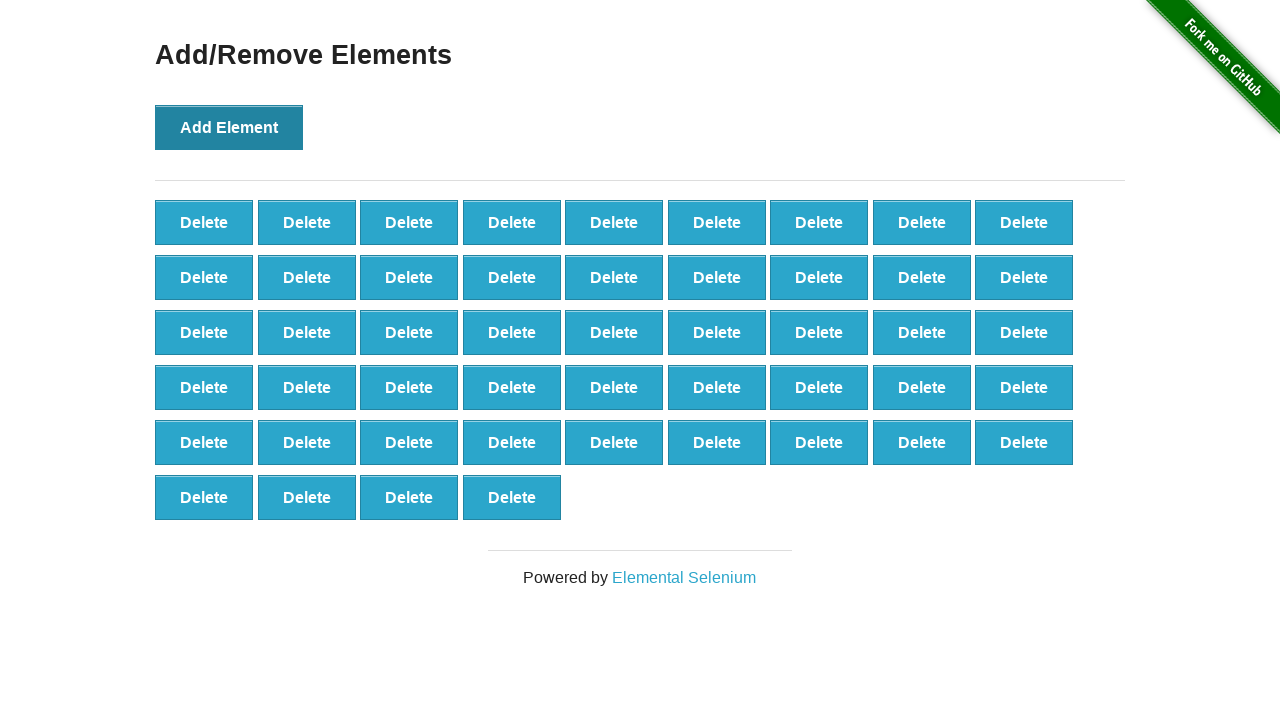

Clicked Add Element button (iteration 50/100) at (229, 127) on xpath=//*[@onclick='addElement()']
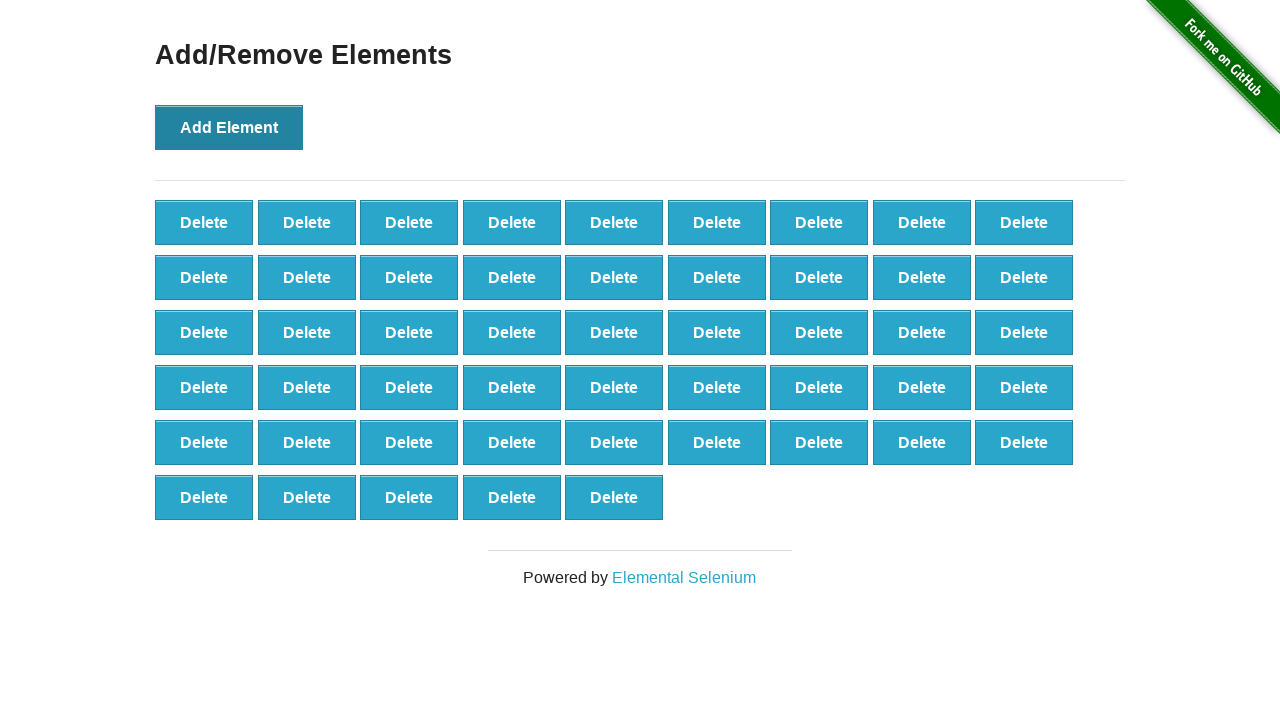

Clicked Add Element button (iteration 51/100) at (229, 127) on xpath=//*[@onclick='addElement()']
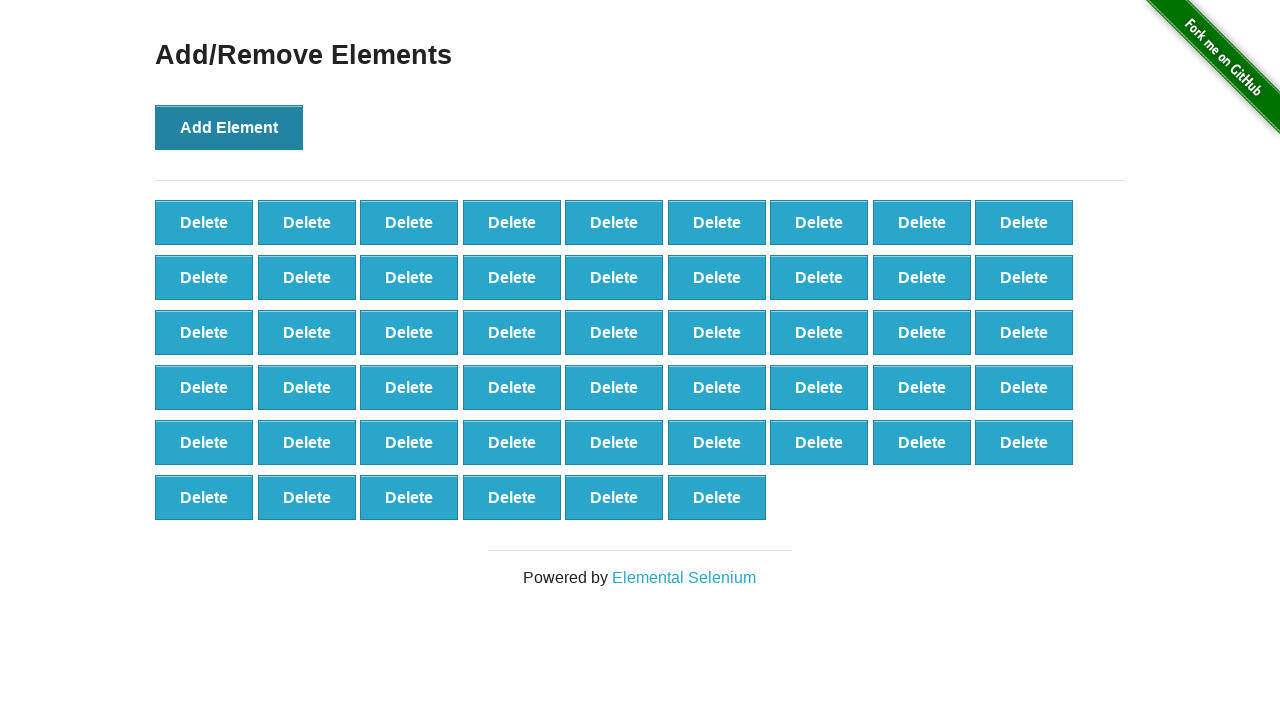

Clicked Add Element button (iteration 52/100) at (229, 127) on xpath=//*[@onclick='addElement()']
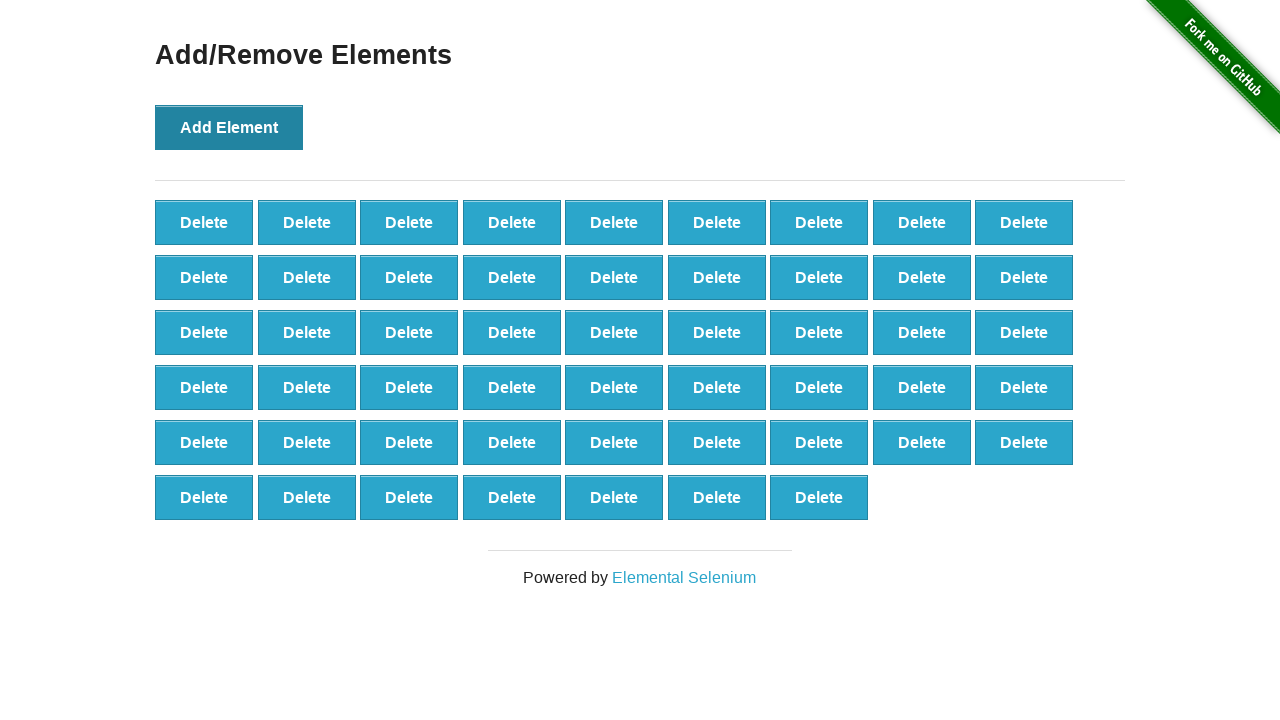

Clicked Add Element button (iteration 53/100) at (229, 127) on xpath=//*[@onclick='addElement()']
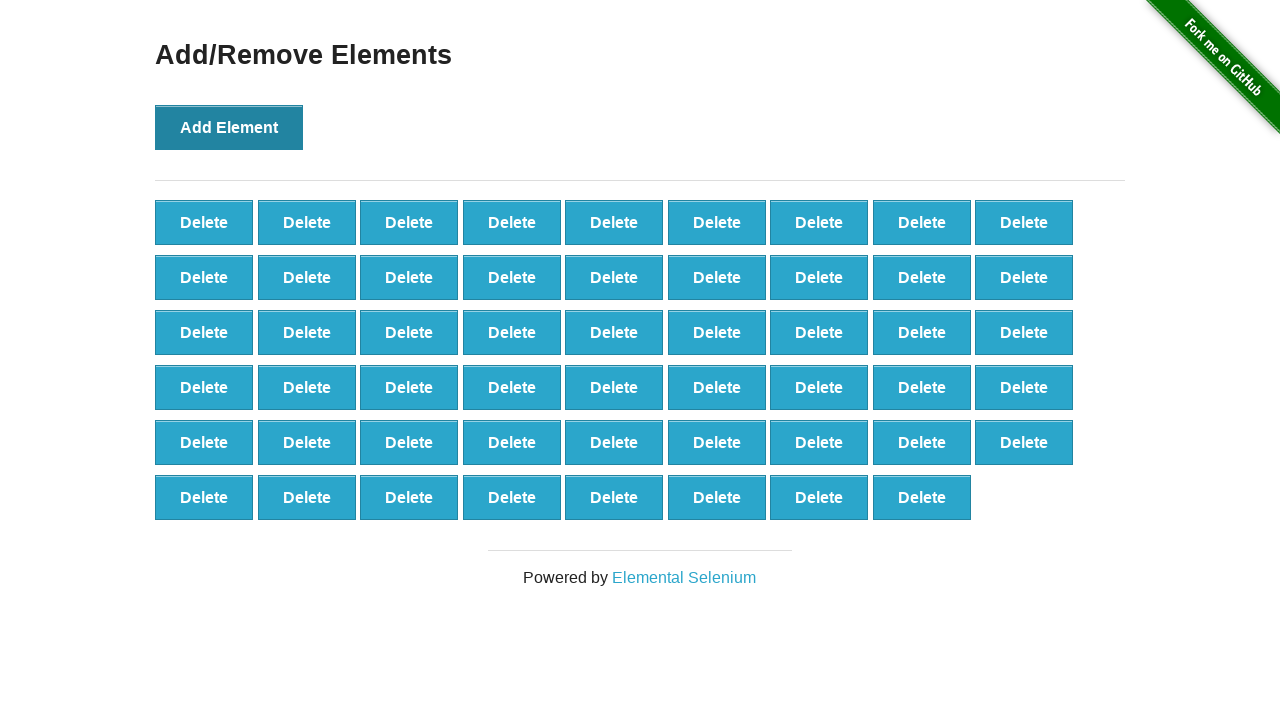

Clicked Add Element button (iteration 54/100) at (229, 127) on xpath=//*[@onclick='addElement()']
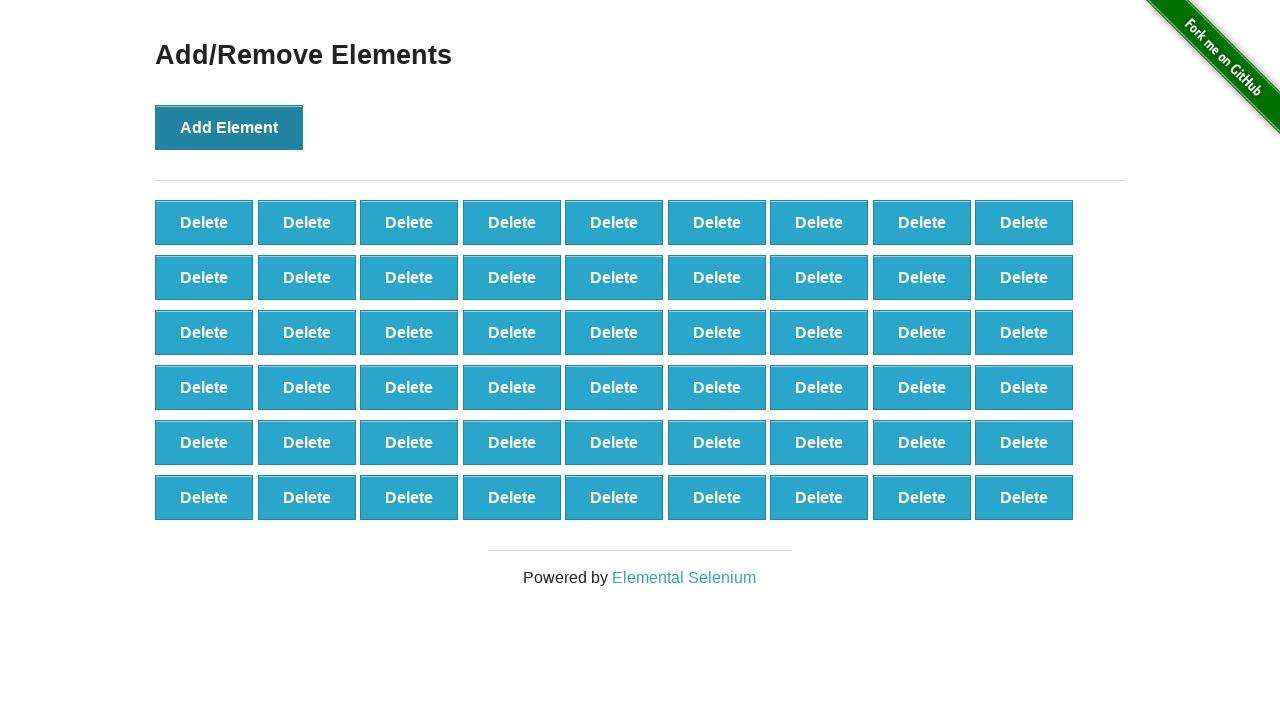

Clicked Add Element button (iteration 55/100) at (229, 127) on xpath=//*[@onclick='addElement()']
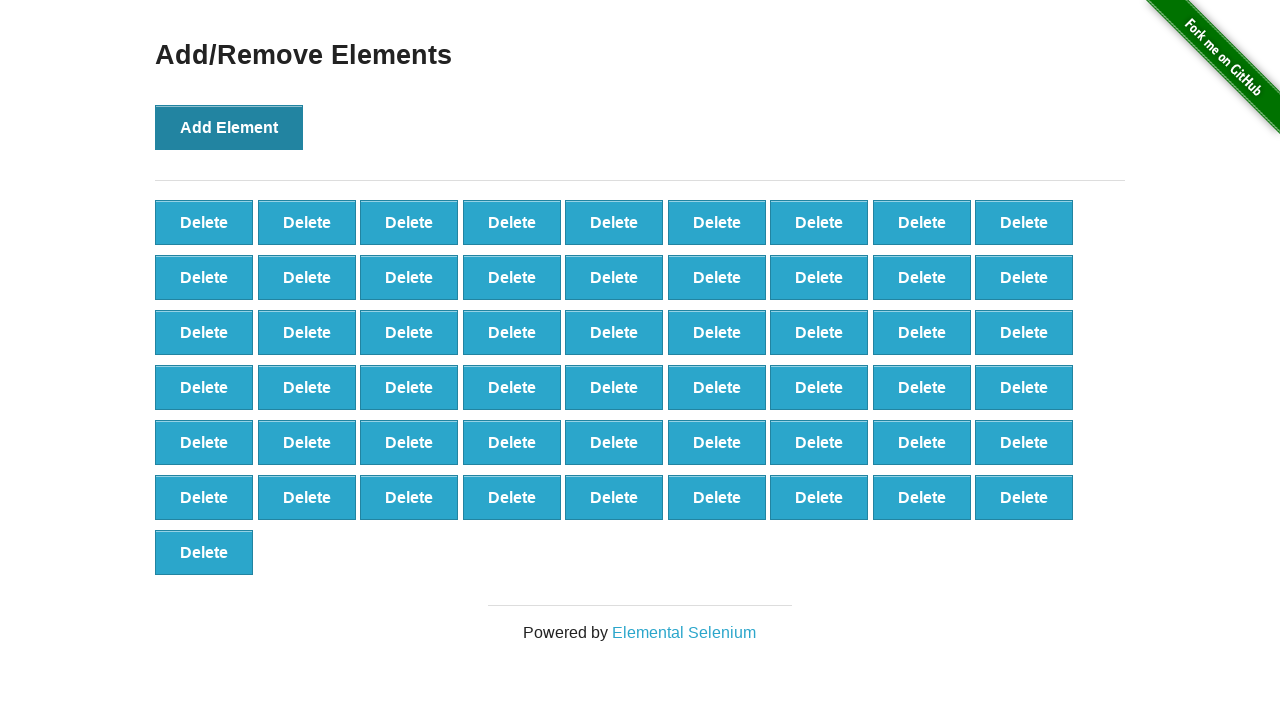

Clicked Add Element button (iteration 56/100) at (229, 127) on xpath=//*[@onclick='addElement()']
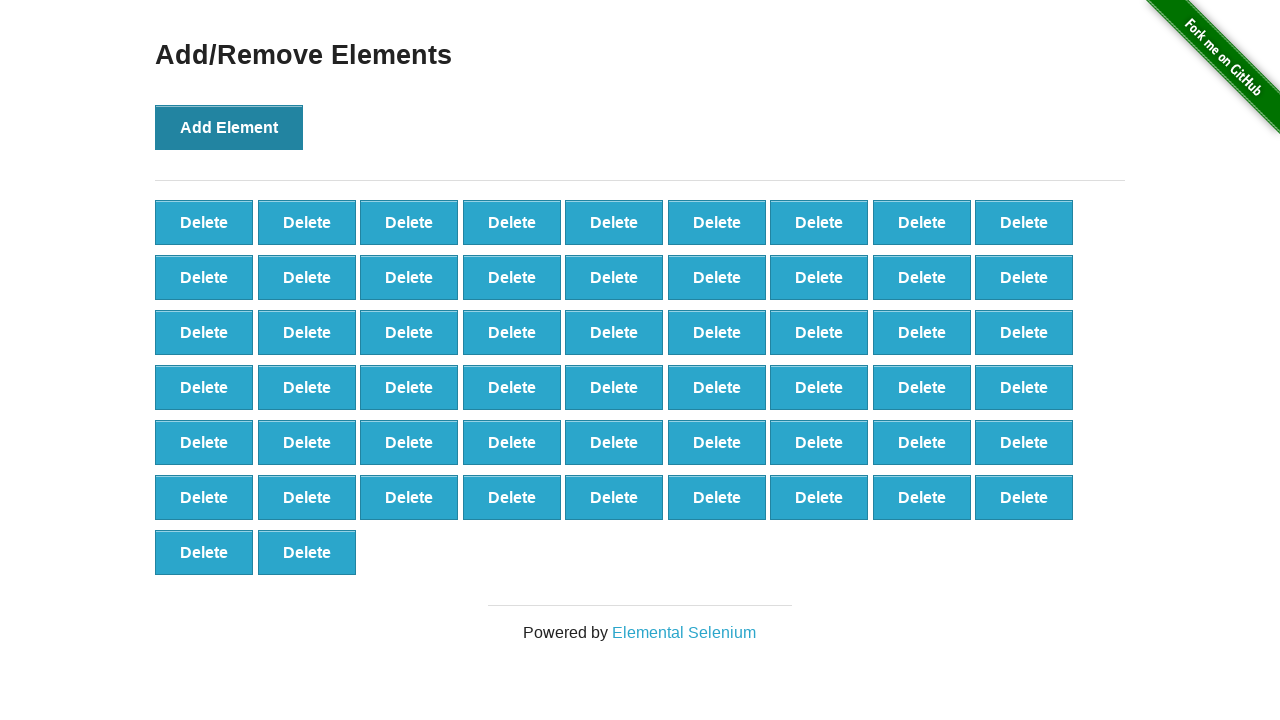

Clicked Add Element button (iteration 57/100) at (229, 127) on xpath=//*[@onclick='addElement()']
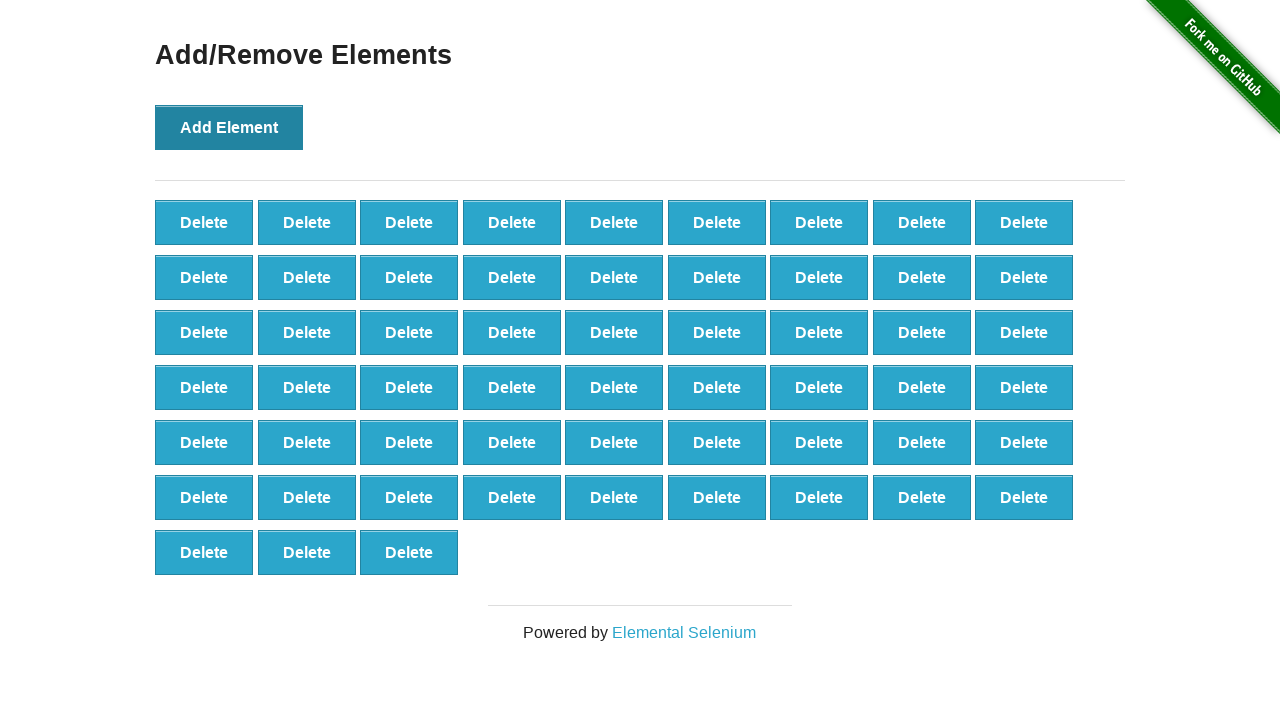

Clicked Add Element button (iteration 58/100) at (229, 127) on xpath=//*[@onclick='addElement()']
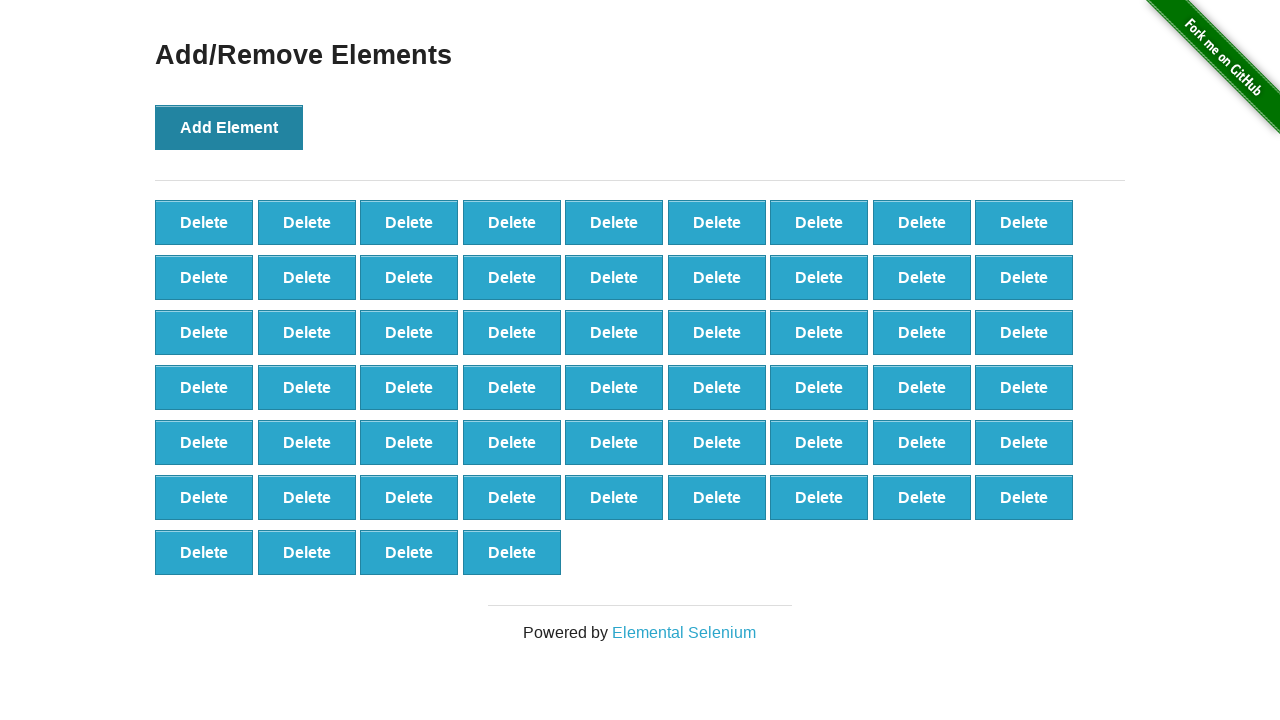

Clicked Add Element button (iteration 59/100) at (229, 127) on xpath=//*[@onclick='addElement()']
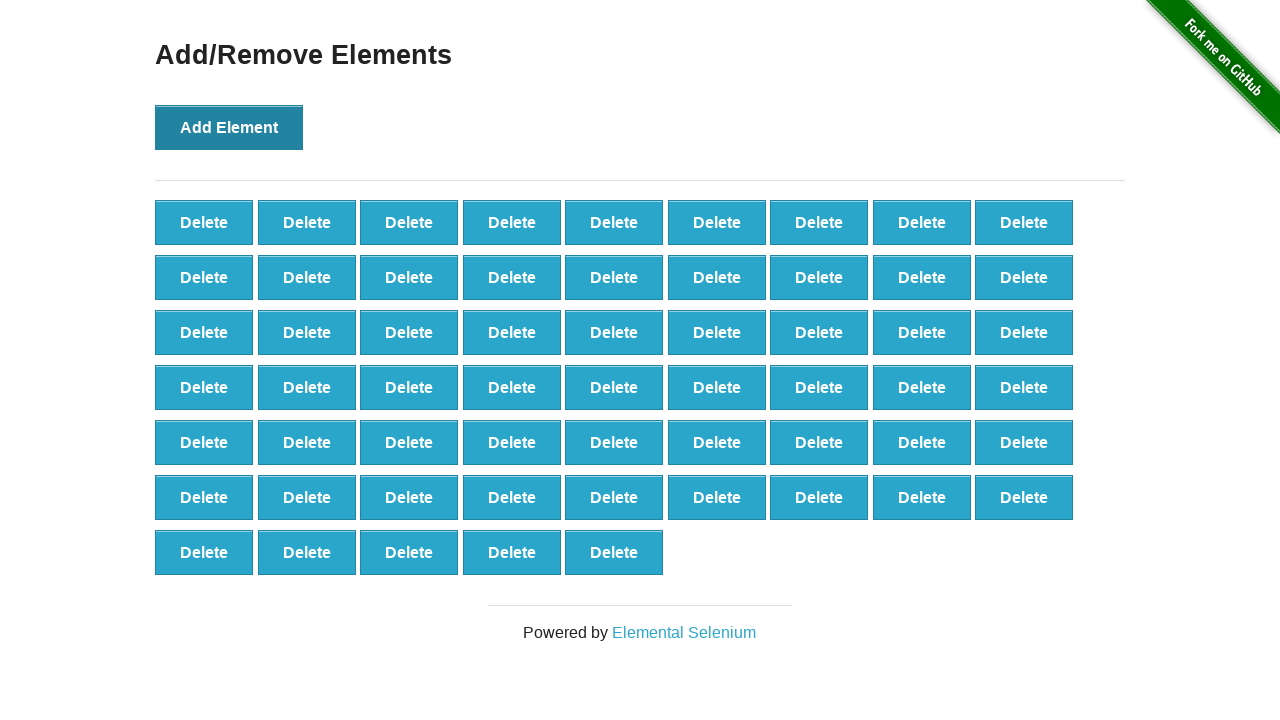

Clicked Add Element button (iteration 60/100) at (229, 127) on xpath=//*[@onclick='addElement()']
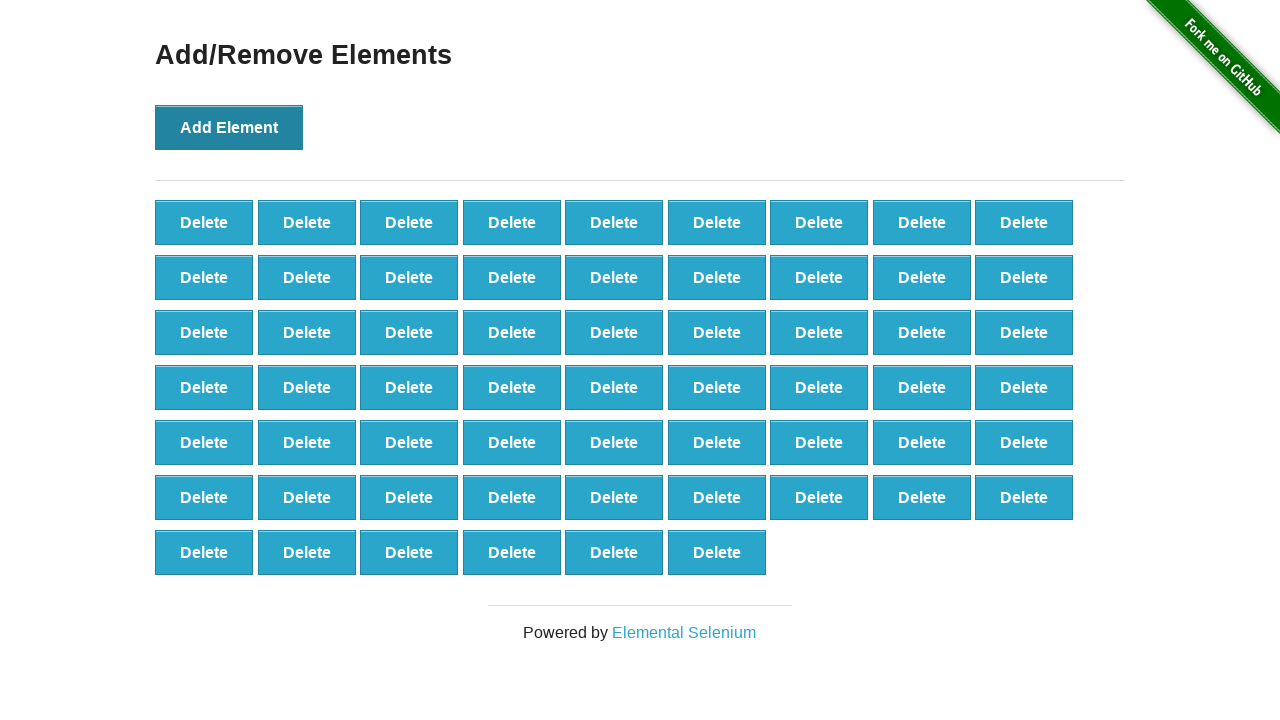

Clicked Add Element button (iteration 61/100) at (229, 127) on xpath=//*[@onclick='addElement()']
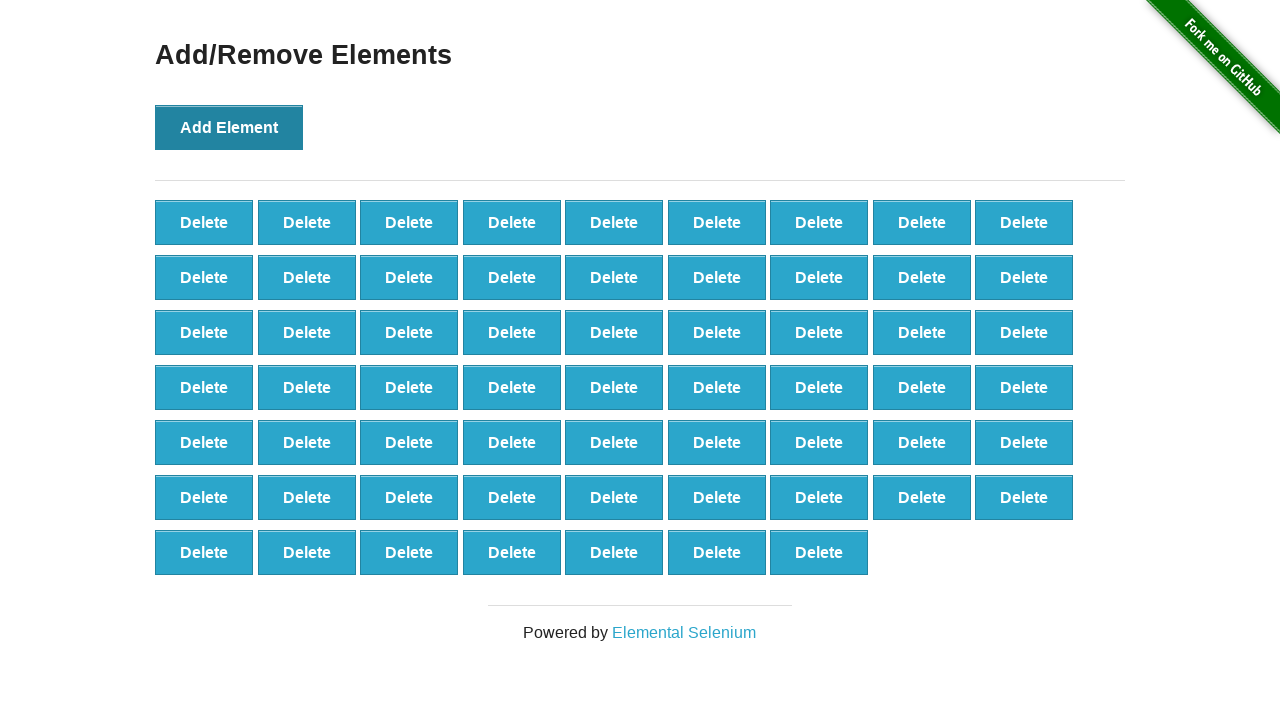

Clicked Add Element button (iteration 62/100) at (229, 127) on xpath=//*[@onclick='addElement()']
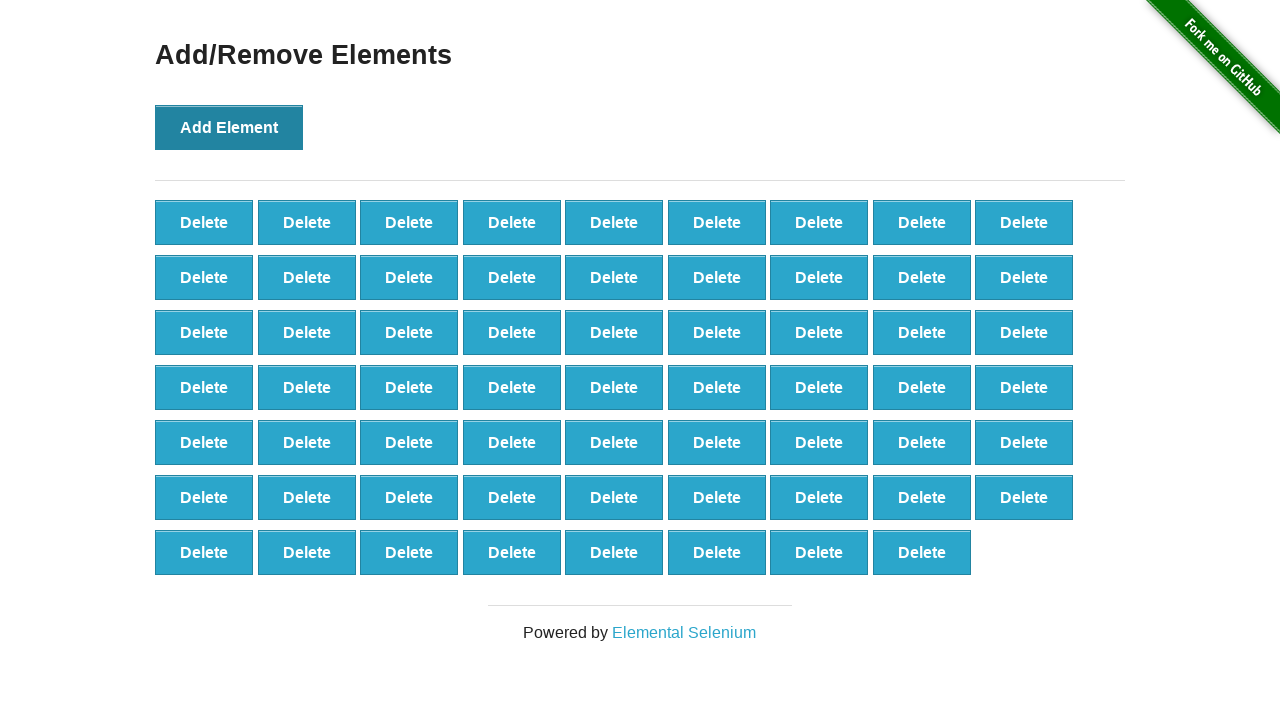

Clicked Add Element button (iteration 63/100) at (229, 127) on xpath=//*[@onclick='addElement()']
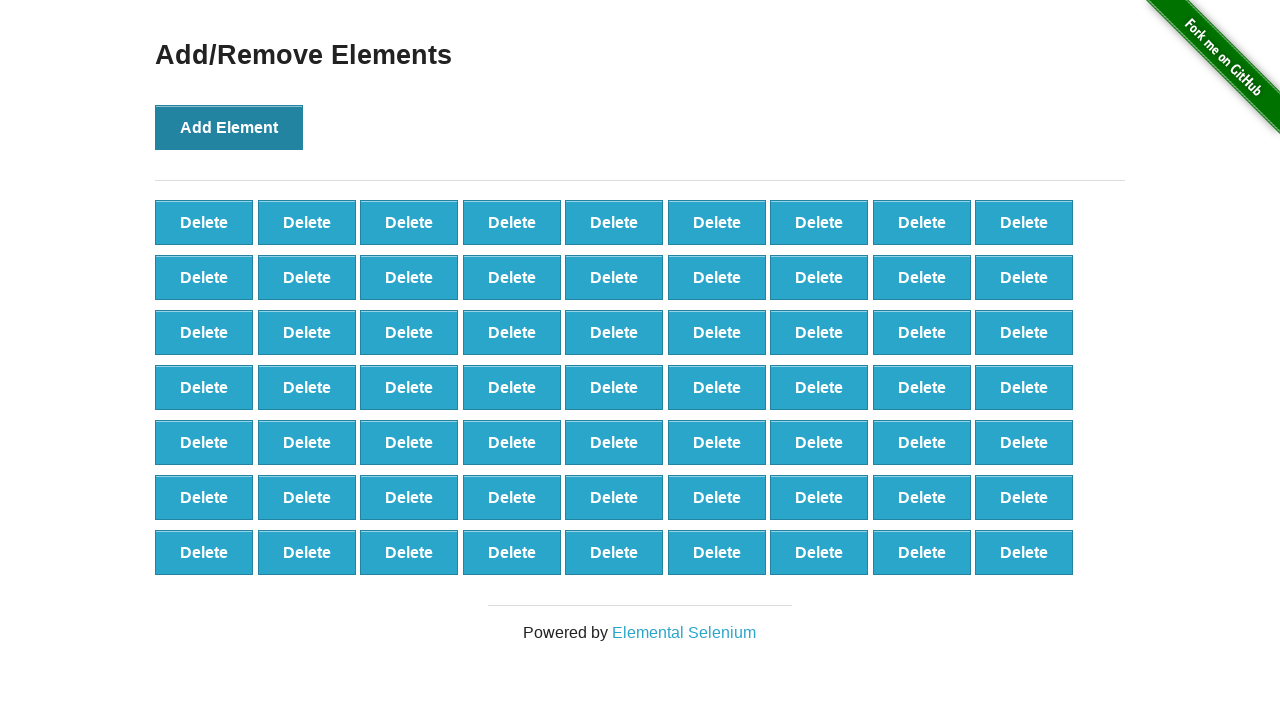

Clicked Add Element button (iteration 64/100) at (229, 127) on xpath=//*[@onclick='addElement()']
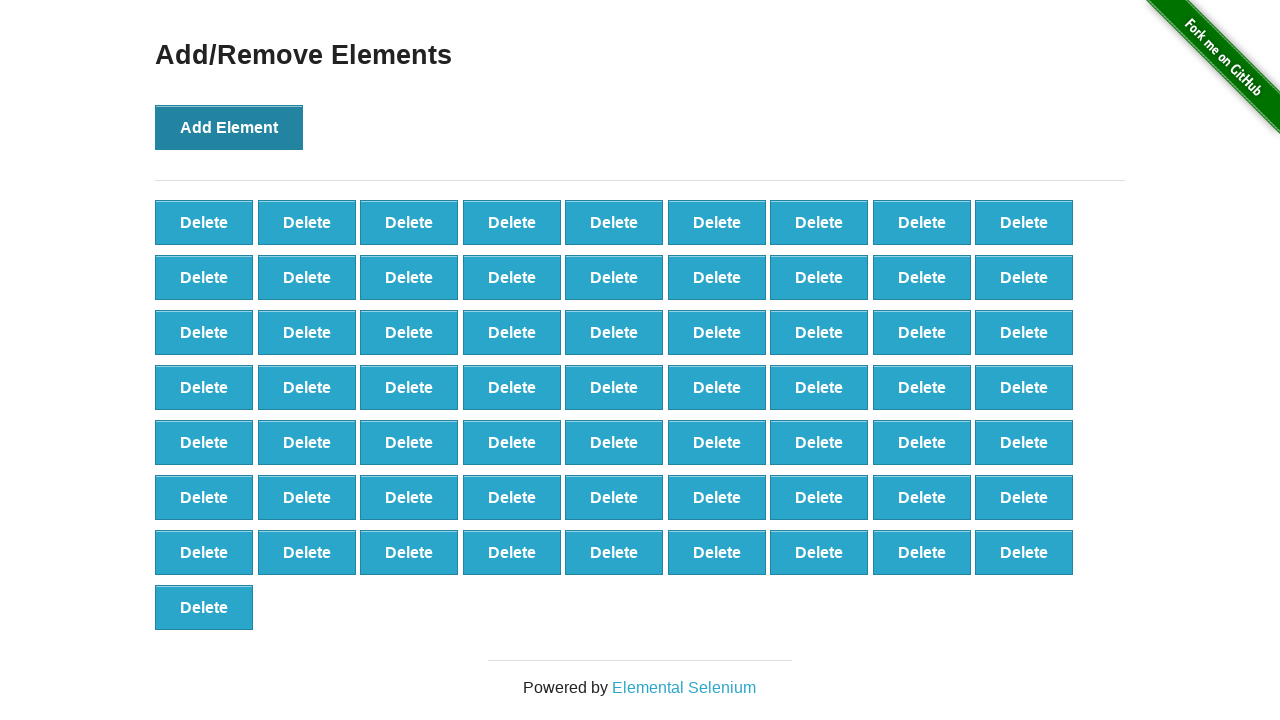

Clicked Add Element button (iteration 65/100) at (229, 127) on xpath=//*[@onclick='addElement()']
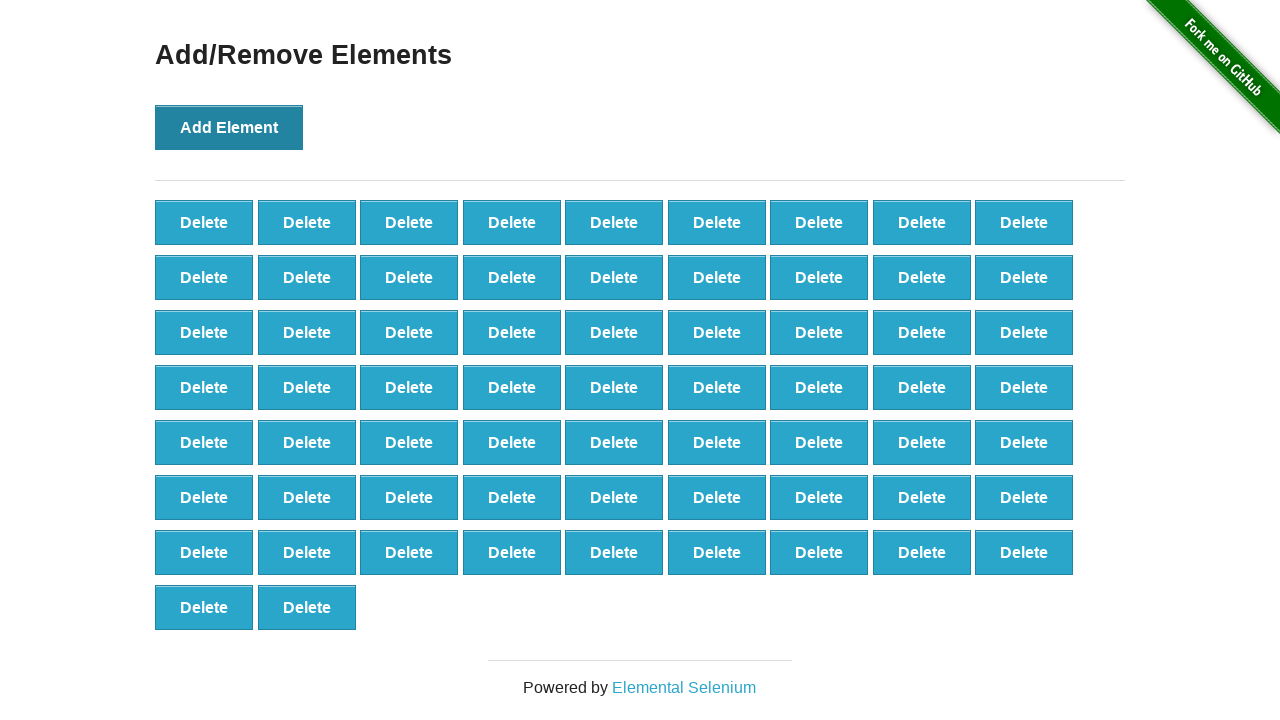

Clicked Add Element button (iteration 66/100) at (229, 127) on xpath=//*[@onclick='addElement()']
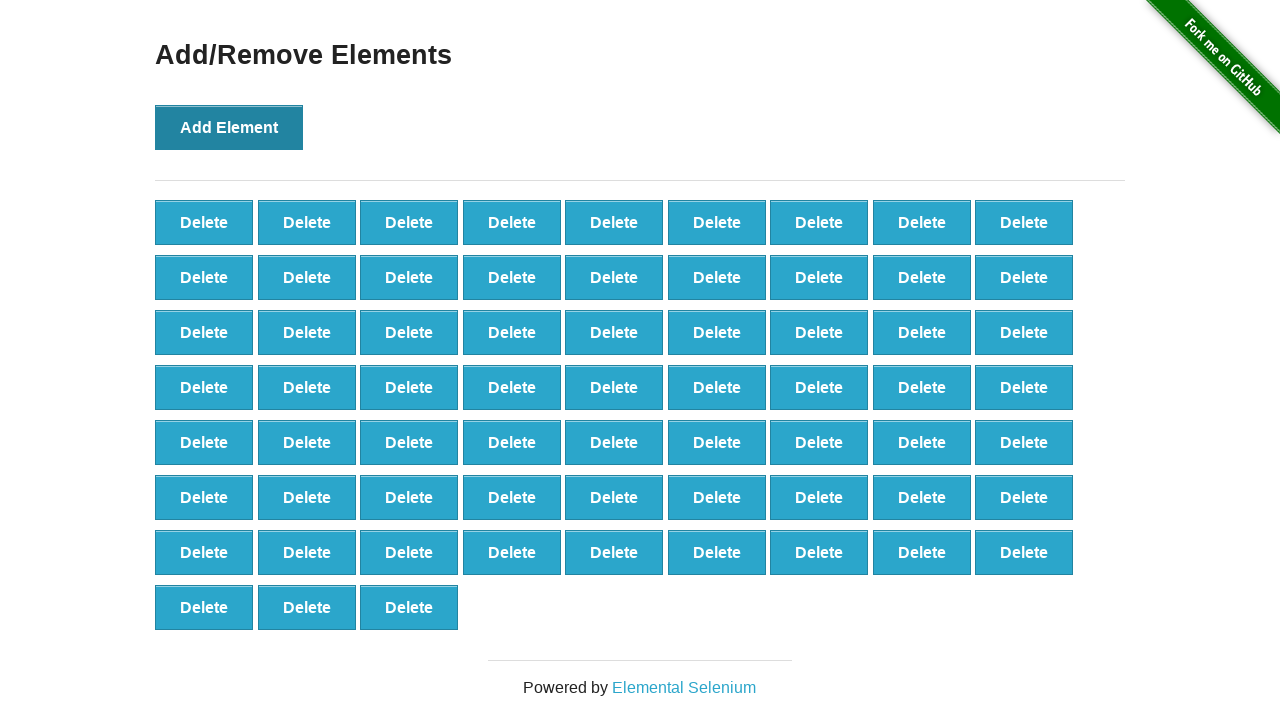

Clicked Add Element button (iteration 67/100) at (229, 127) on xpath=//*[@onclick='addElement()']
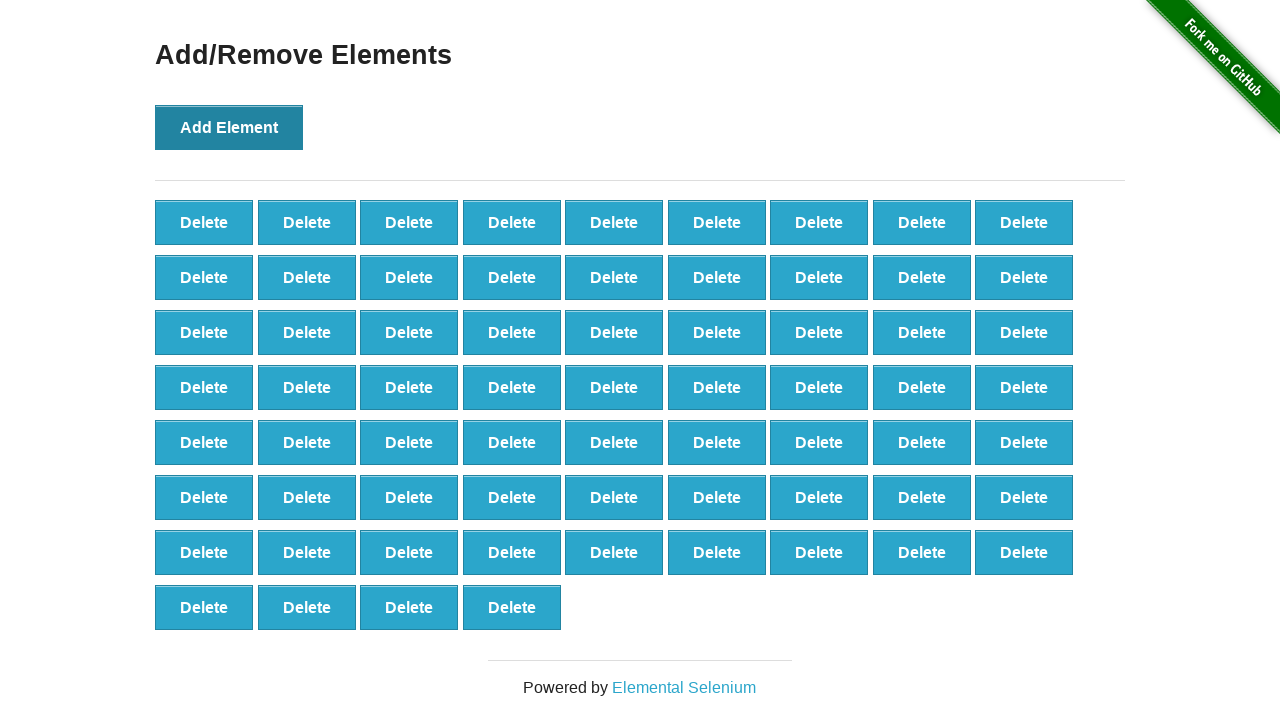

Clicked Add Element button (iteration 68/100) at (229, 127) on xpath=//*[@onclick='addElement()']
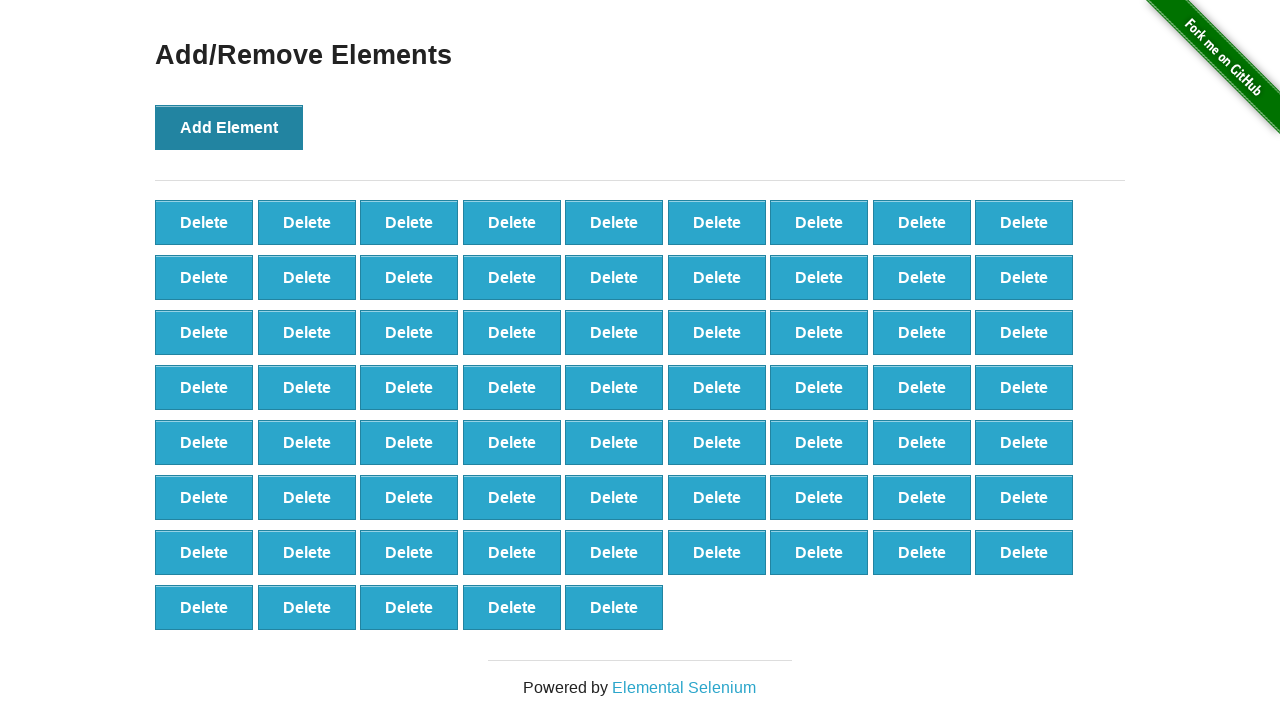

Clicked Add Element button (iteration 69/100) at (229, 127) on xpath=//*[@onclick='addElement()']
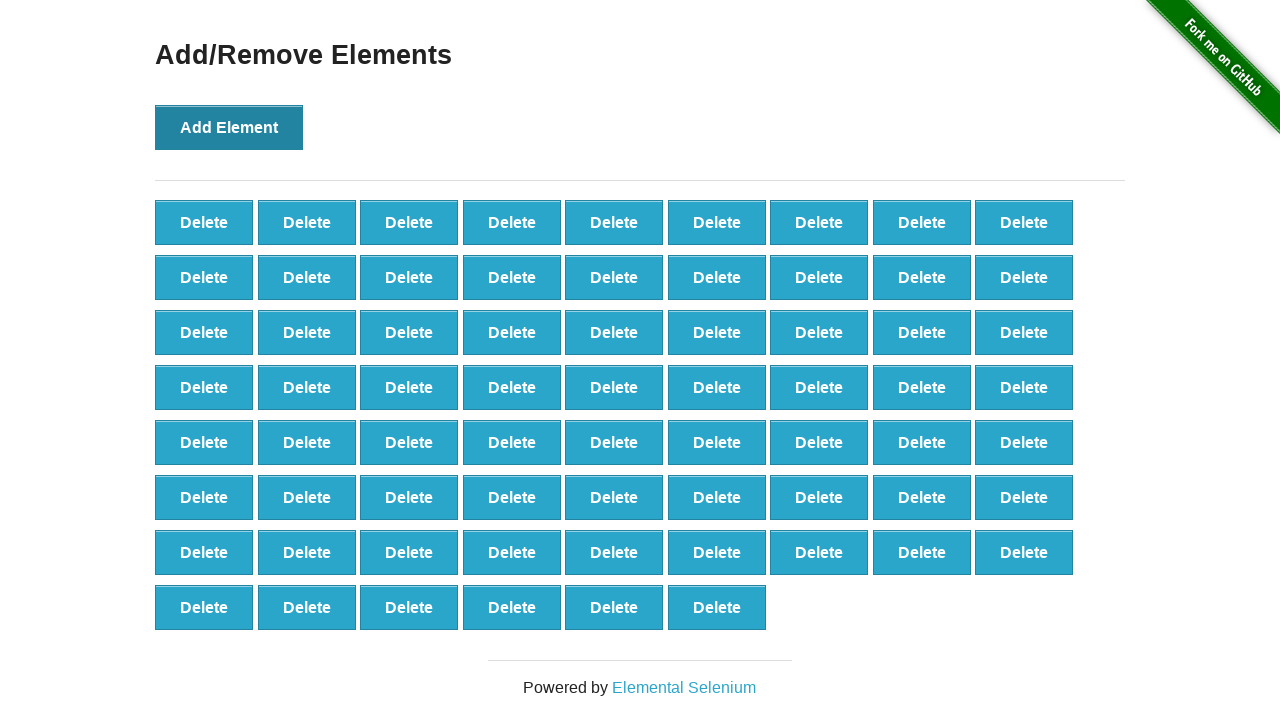

Clicked Add Element button (iteration 70/100) at (229, 127) on xpath=//*[@onclick='addElement()']
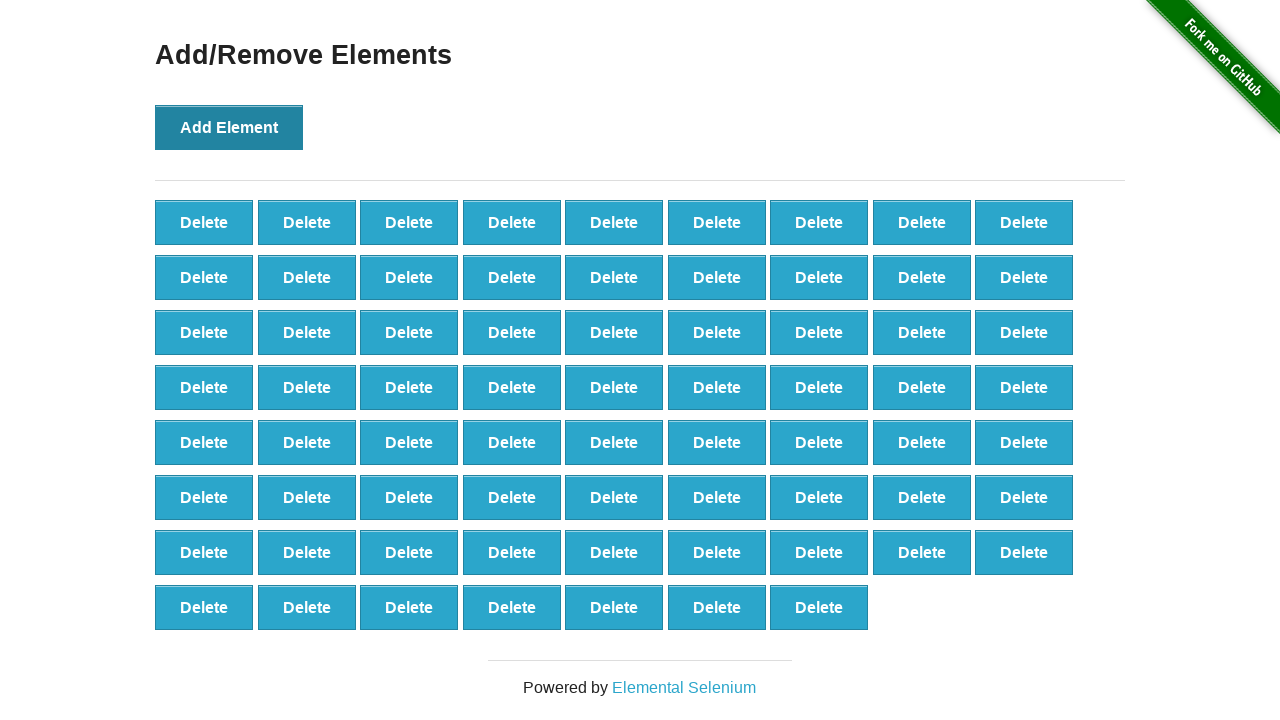

Clicked Add Element button (iteration 71/100) at (229, 127) on xpath=//*[@onclick='addElement()']
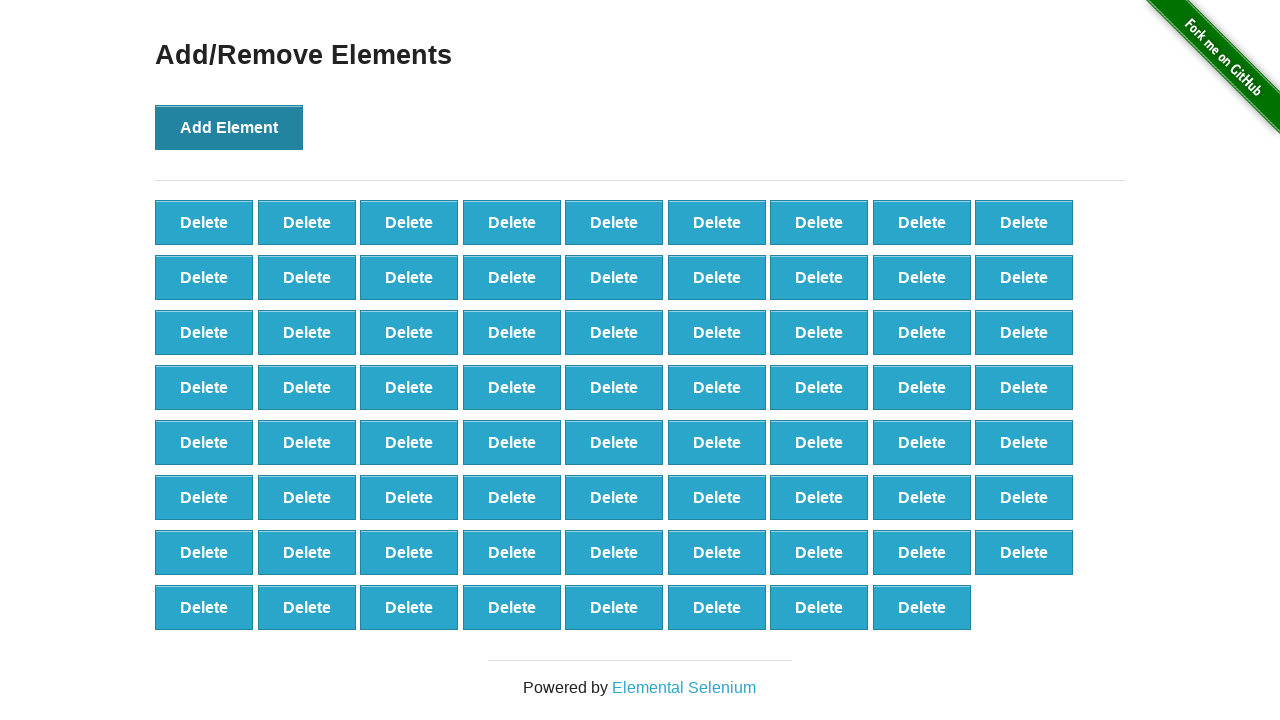

Clicked Add Element button (iteration 72/100) at (229, 127) on xpath=//*[@onclick='addElement()']
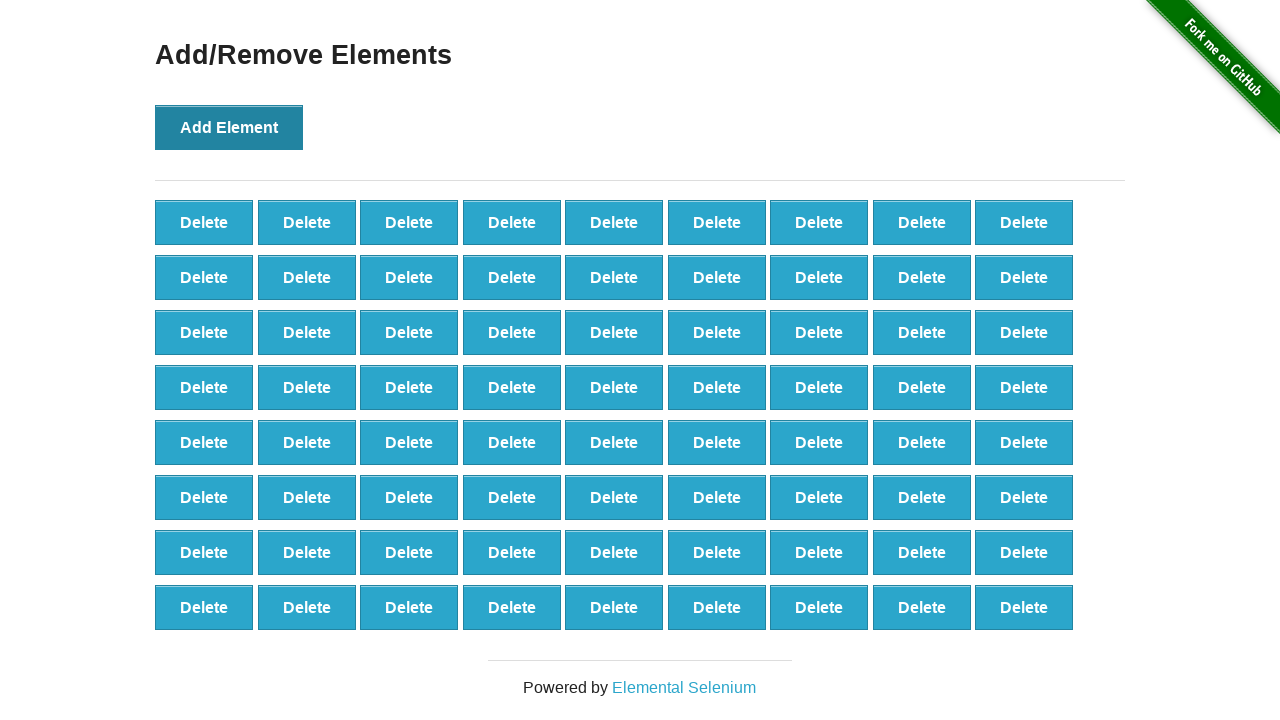

Clicked Add Element button (iteration 73/100) at (229, 127) on xpath=//*[@onclick='addElement()']
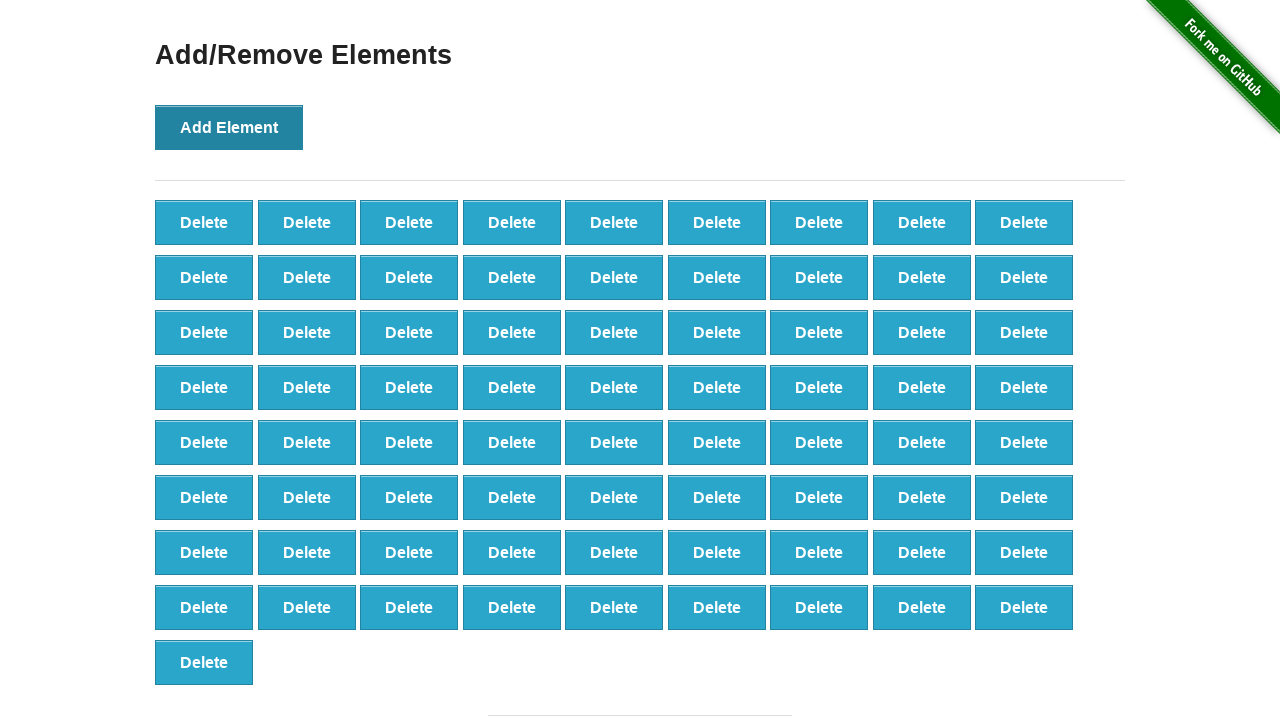

Clicked Add Element button (iteration 74/100) at (229, 127) on xpath=//*[@onclick='addElement()']
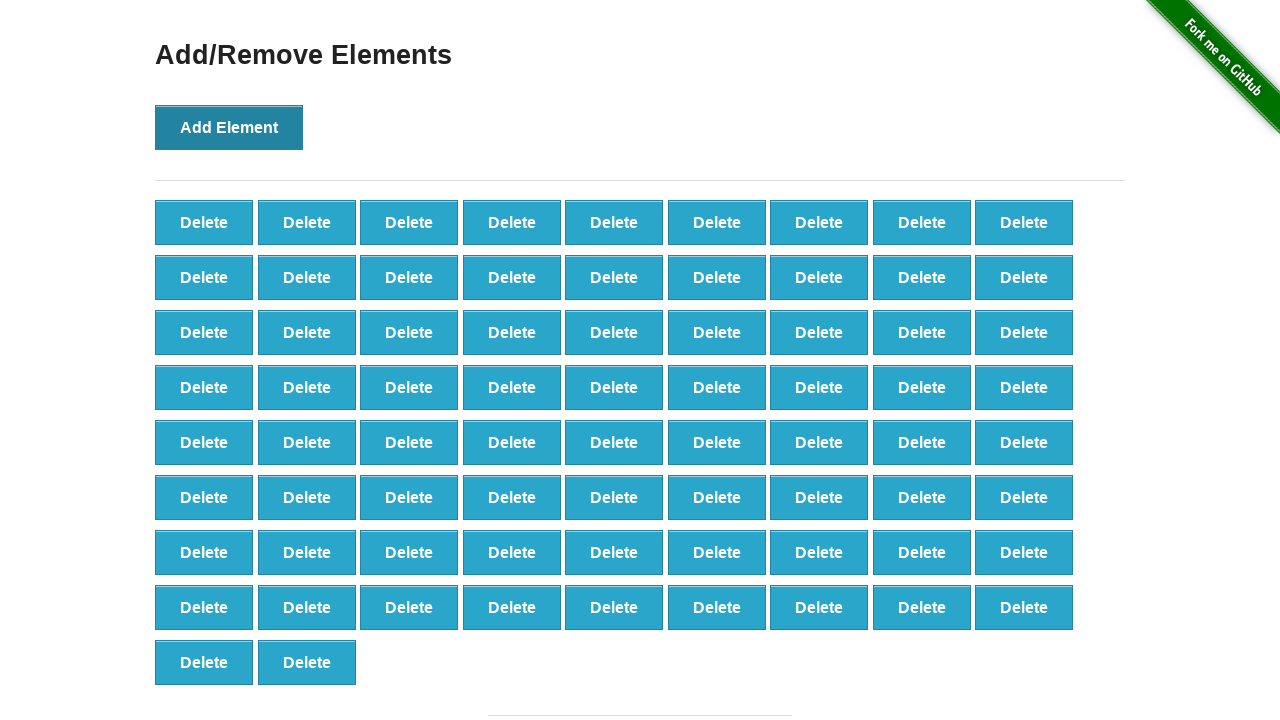

Clicked Add Element button (iteration 75/100) at (229, 127) on xpath=//*[@onclick='addElement()']
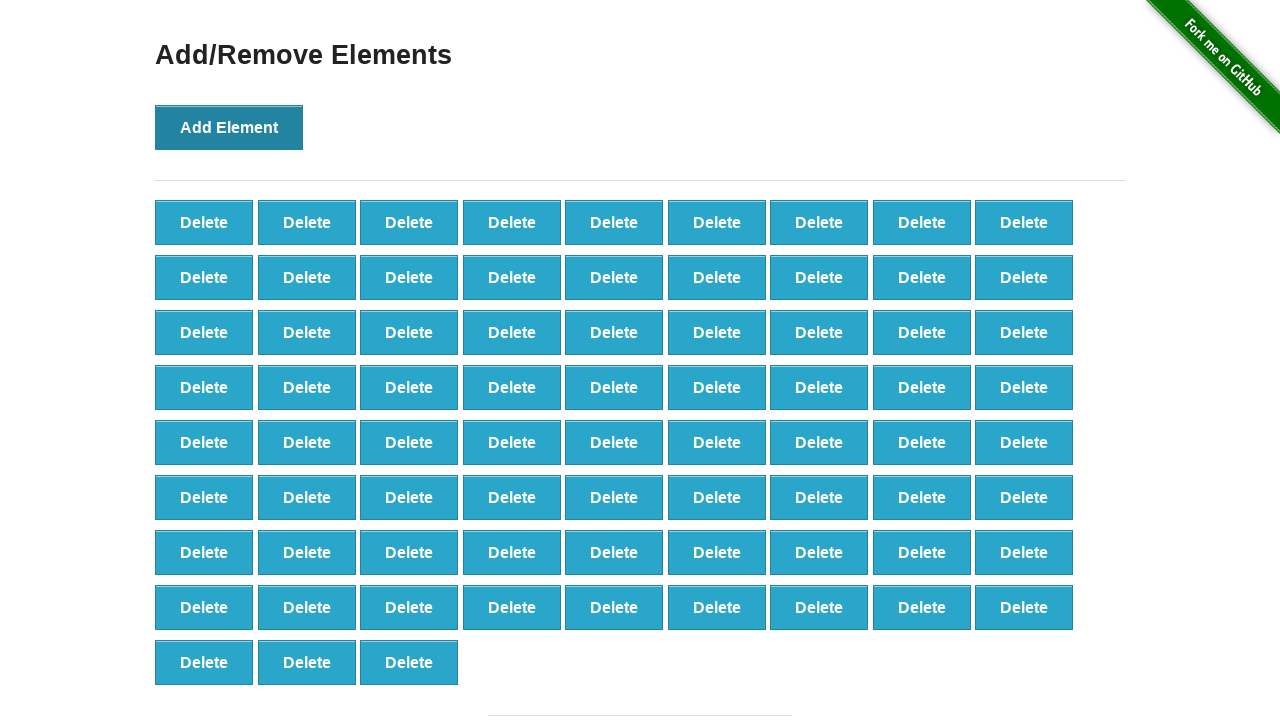

Clicked Add Element button (iteration 76/100) at (229, 127) on xpath=//*[@onclick='addElement()']
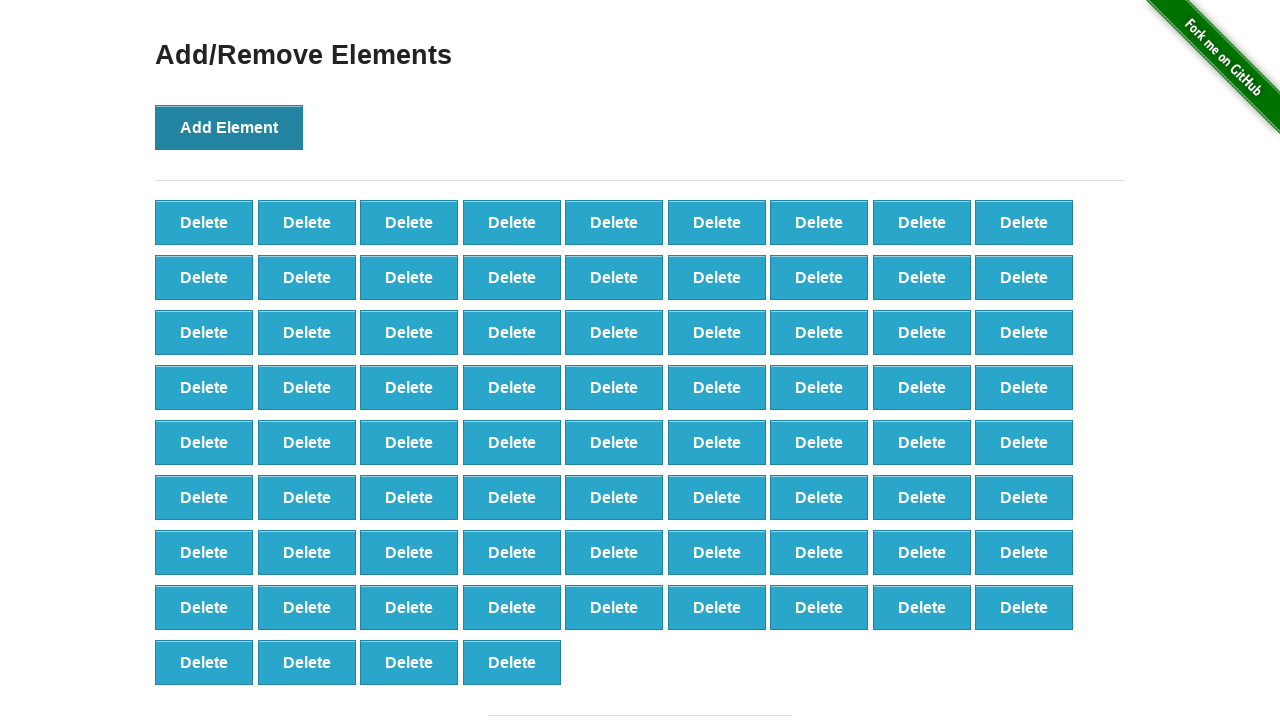

Clicked Add Element button (iteration 77/100) at (229, 127) on xpath=//*[@onclick='addElement()']
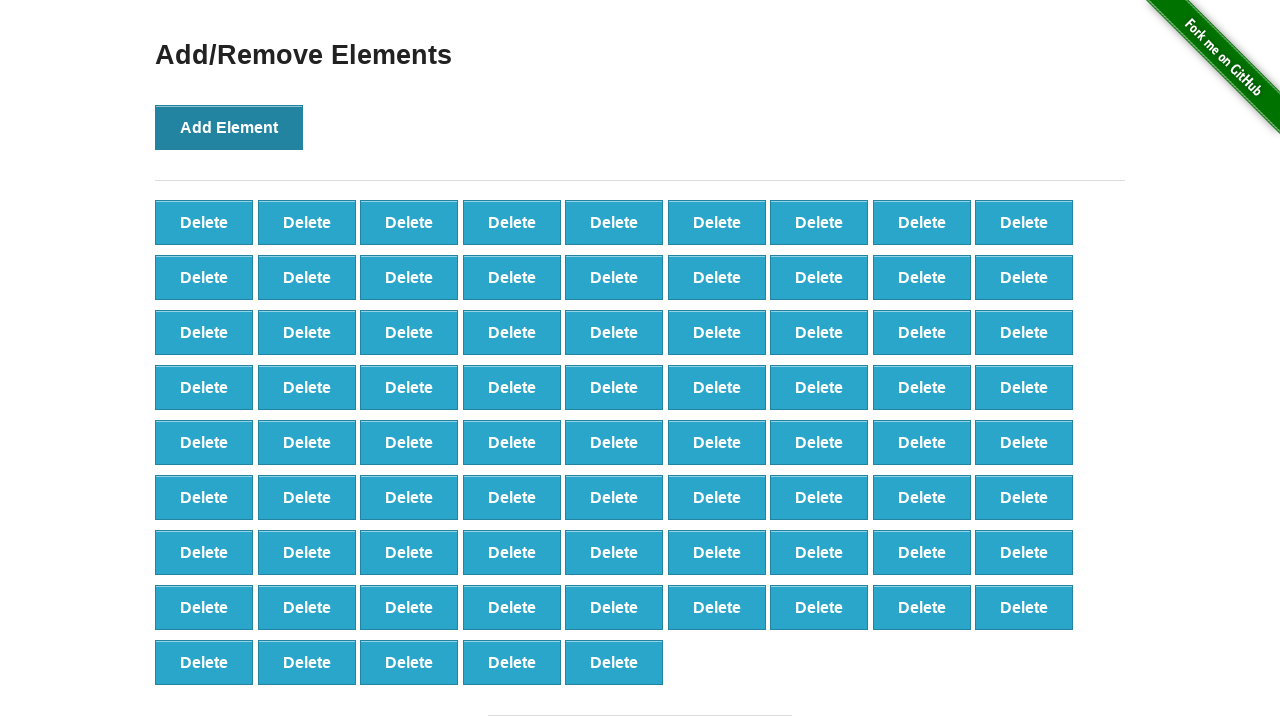

Clicked Add Element button (iteration 78/100) at (229, 127) on xpath=//*[@onclick='addElement()']
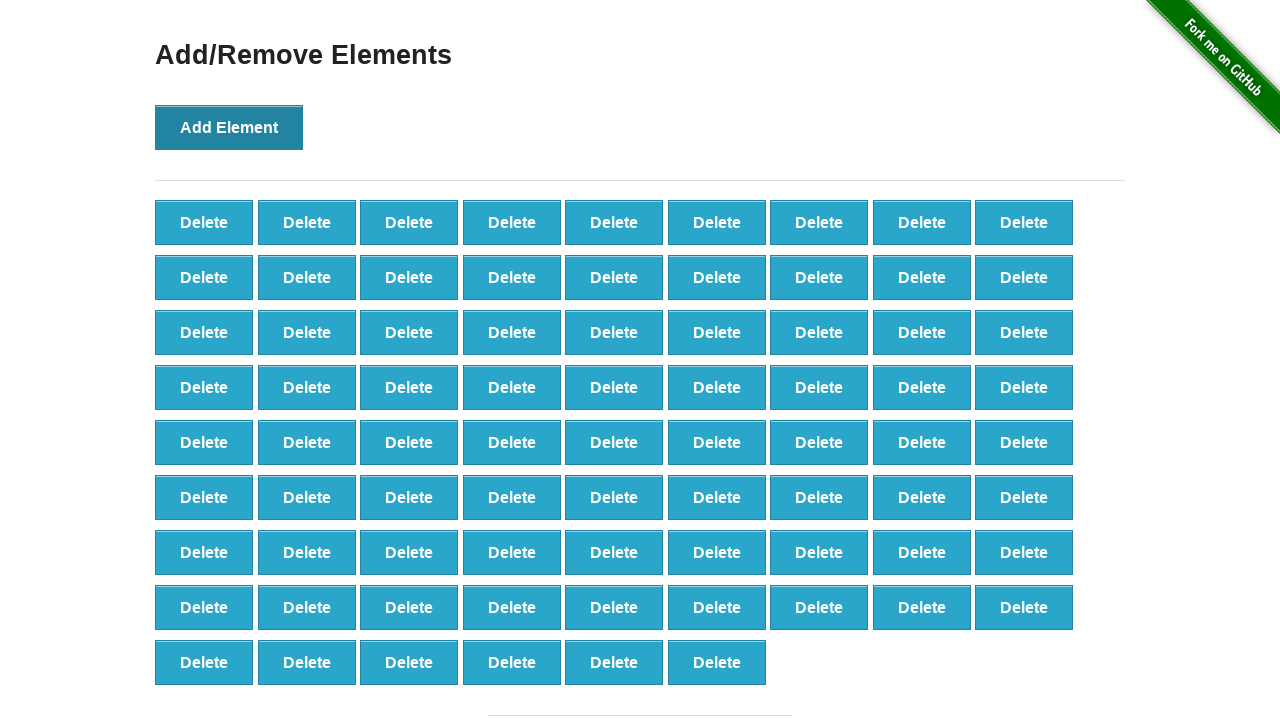

Clicked Add Element button (iteration 79/100) at (229, 127) on xpath=//*[@onclick='addElement()']
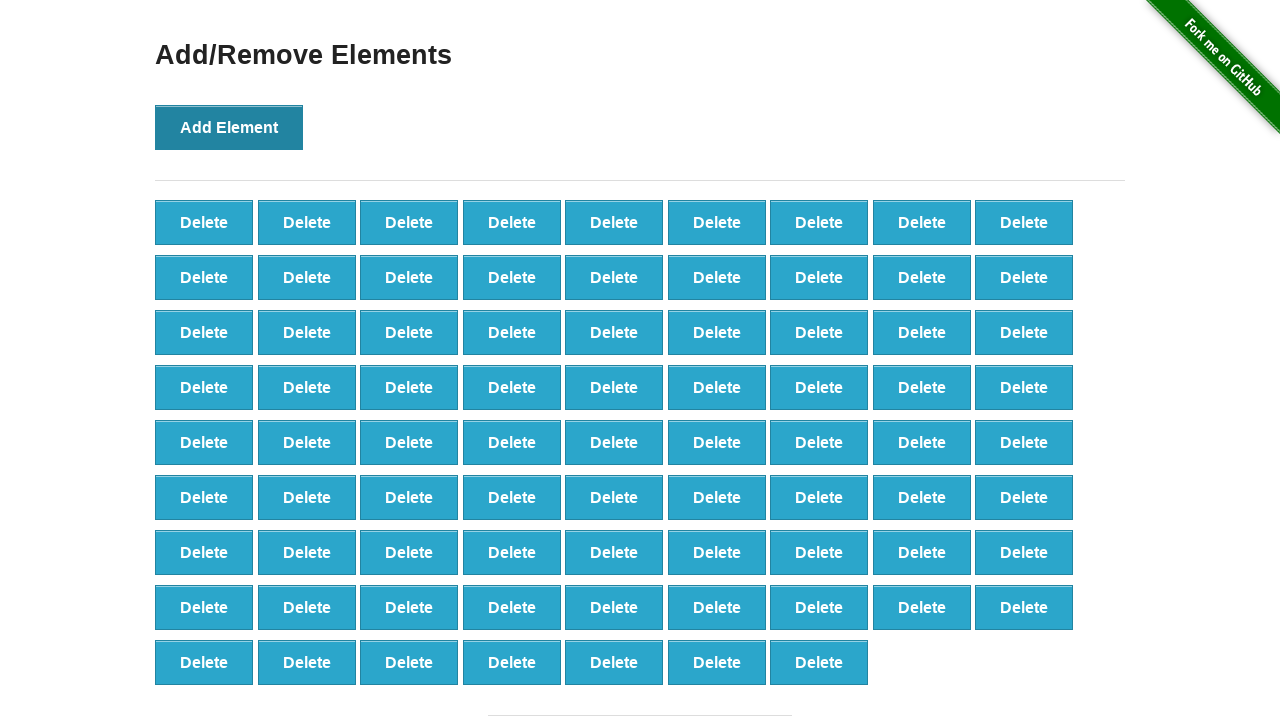

Clicked Add Element button (iteration 80/100) at (229, 127) on xpath=//*[@onclick='addElement()']
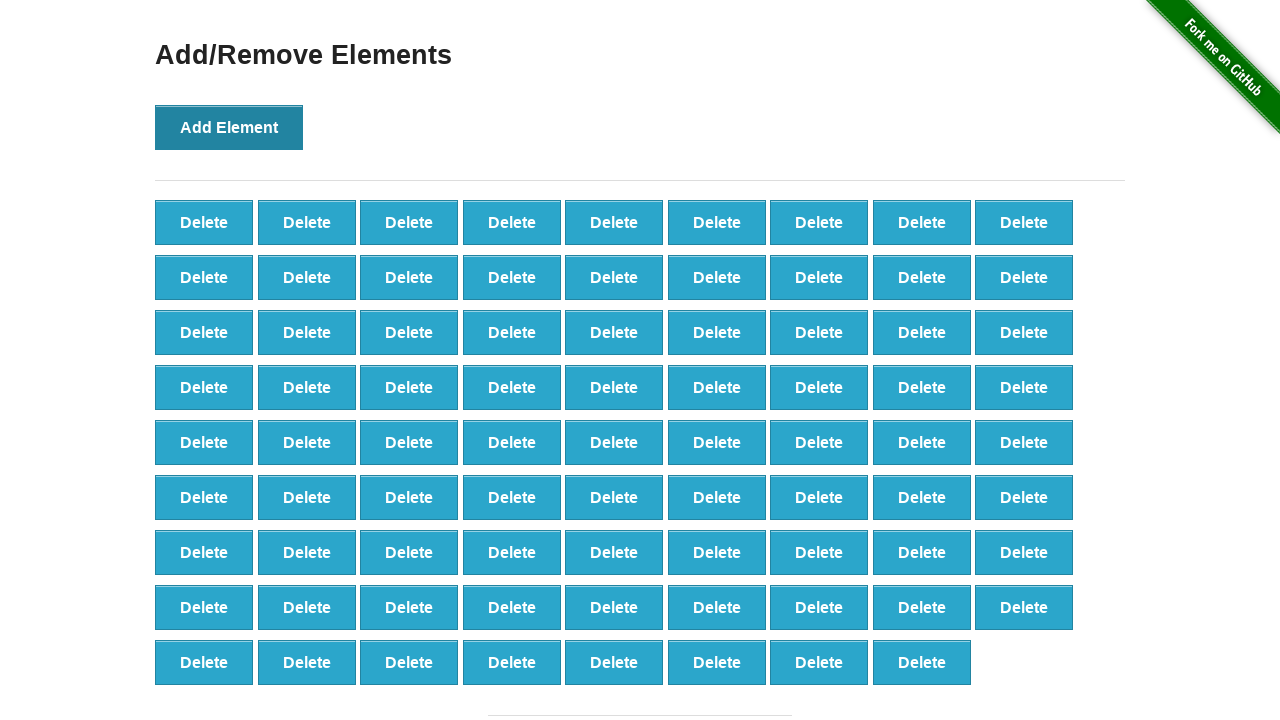

Clicked Add Element button (iteration 81/100) at (229, 127) on xpath=//*[@onclick='addElement()']
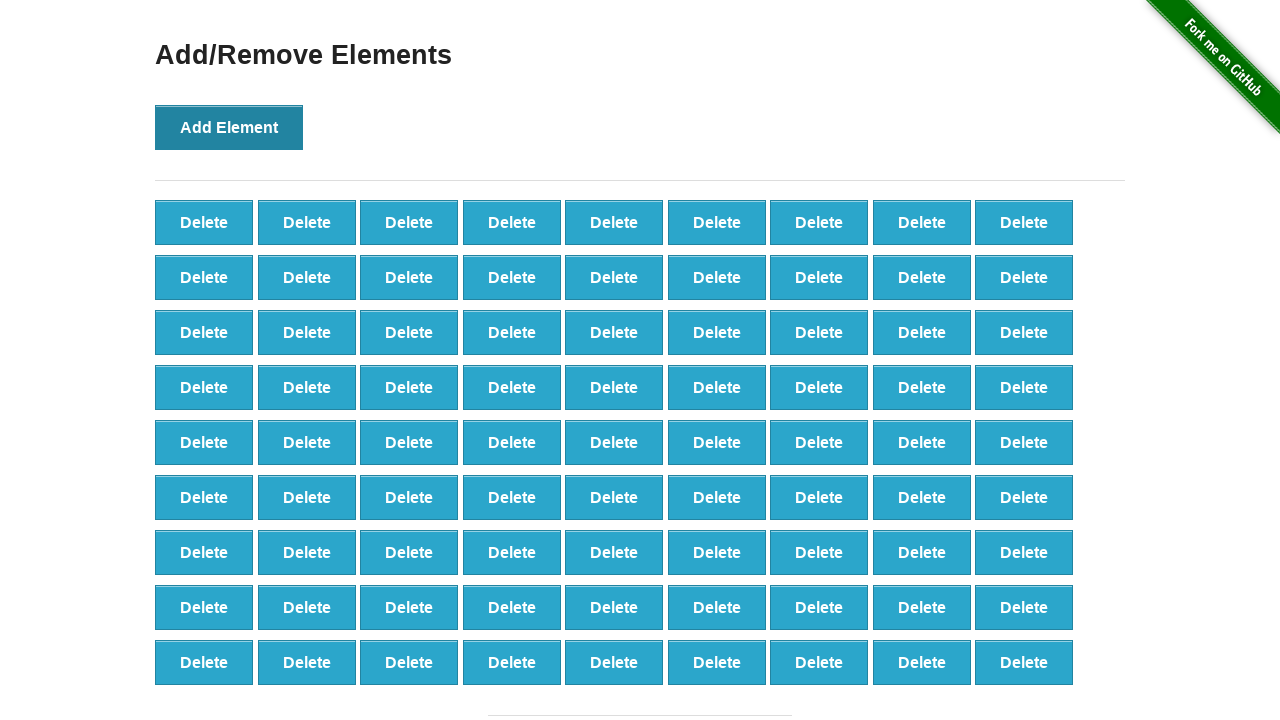

Clicked Add Element button (iteration 82/100) at (229, 127) on xpath=//*[@onclick='addElement()']
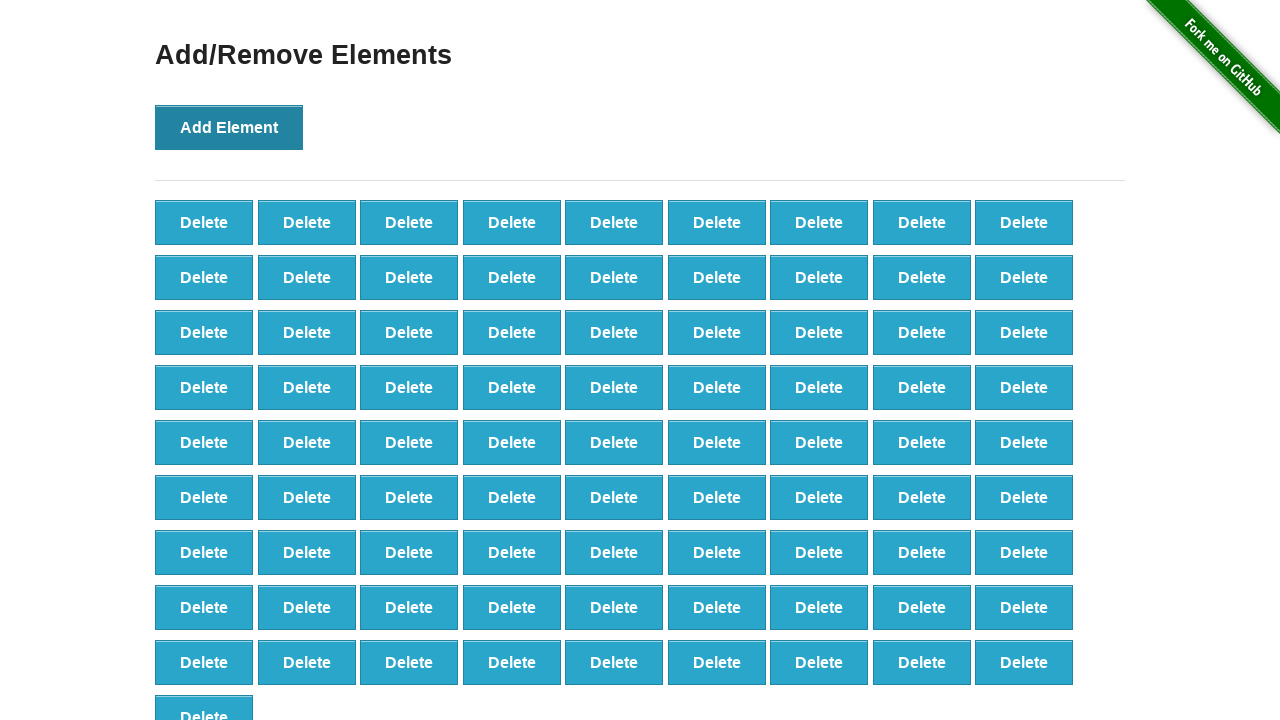

Clicked Add Element button (iteration 83/100) at (229, 127) on xpath=//*[@onclick='addElement()']
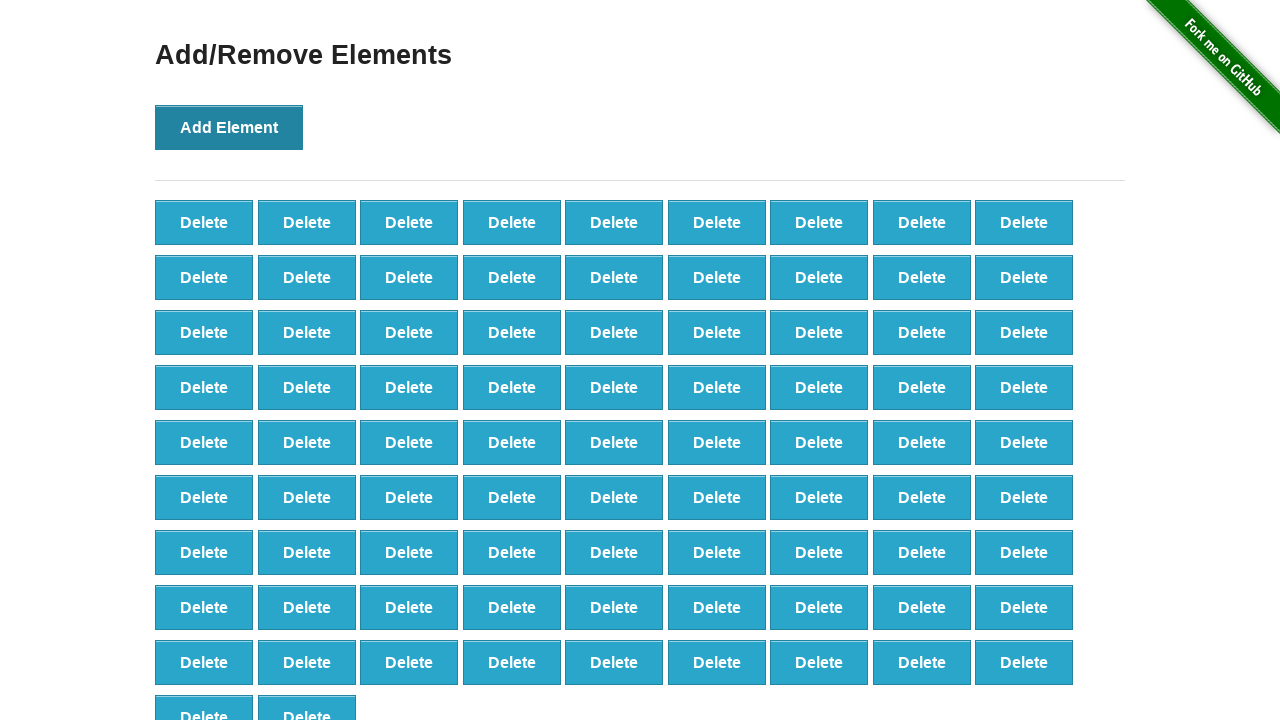

Clicked Add Element button (iteration 84/100) at (229, 127) on xpath=//*[@onclick='addElement()']
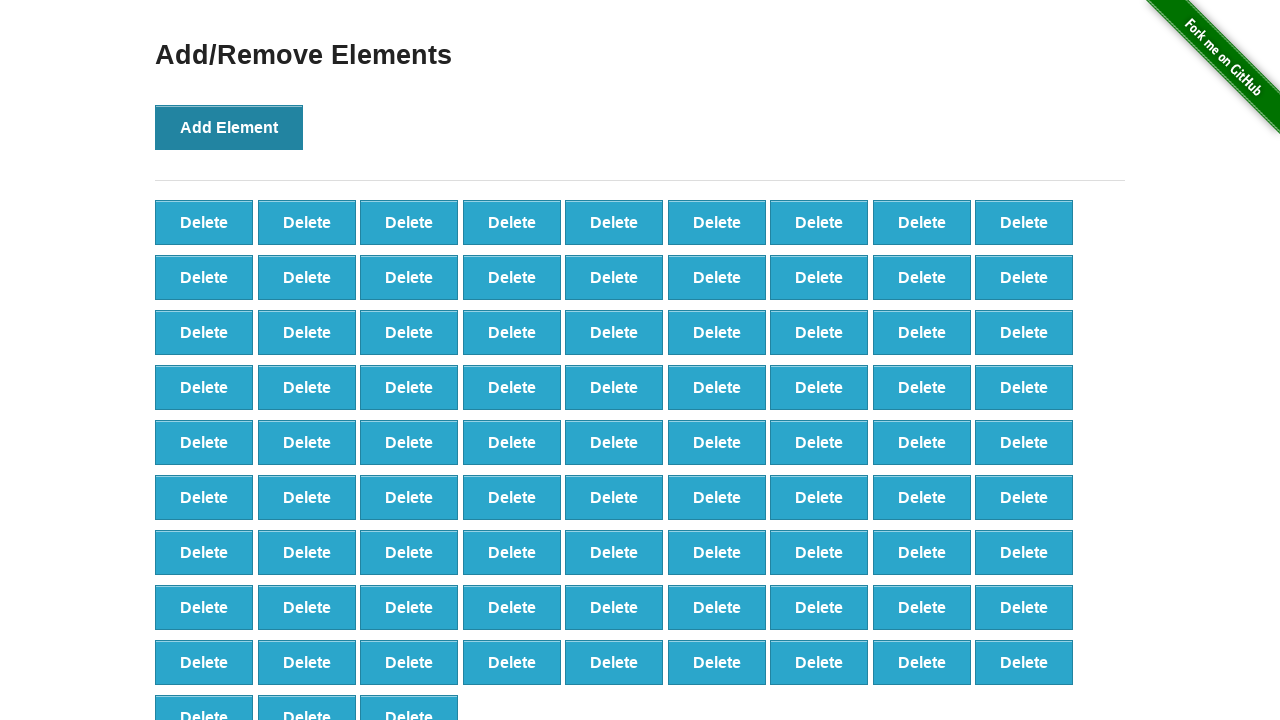

Clicked Add Element button (iteration 85/100) at (229, 127) on xpath=//*[@onclick='addElement()']
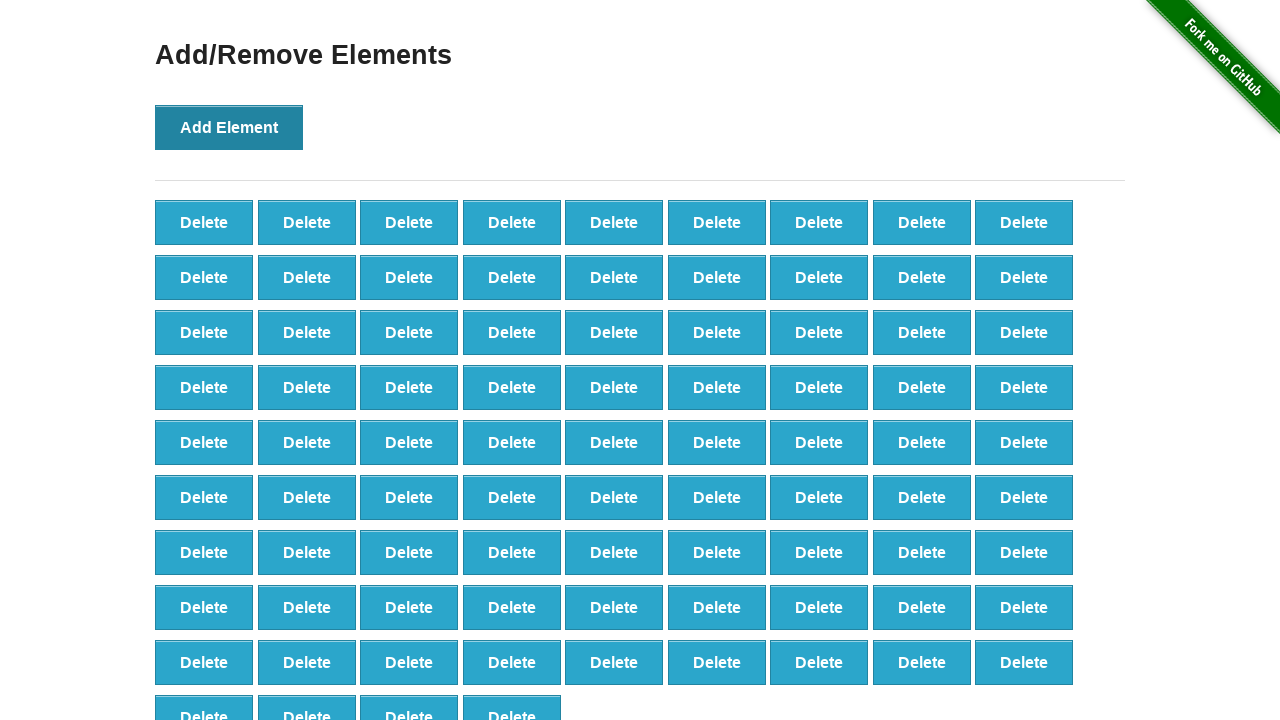

Clicked Add Element button (iteration 86/100) at (229, 127) on xpath=//*[@onclick='addElement()']
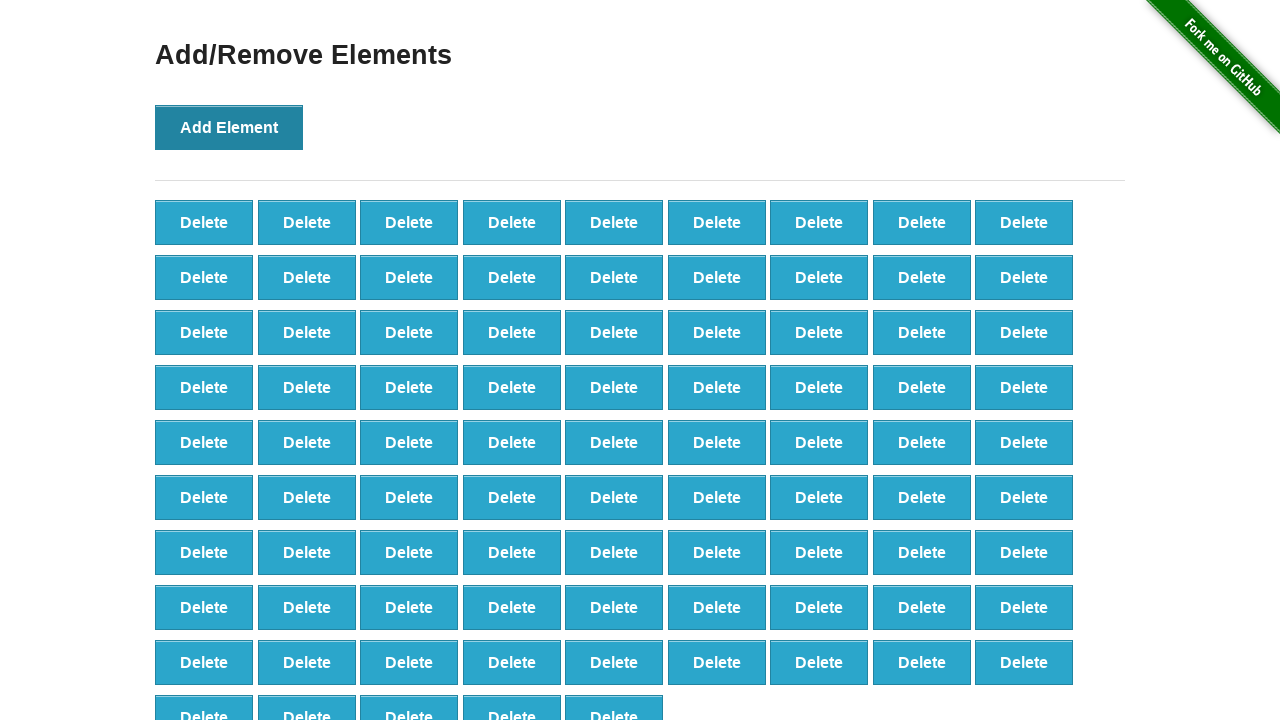

Clicked Add Element button (iteration 87/100) at (229, 127) on xpath=//*[@onclick='addElement()']
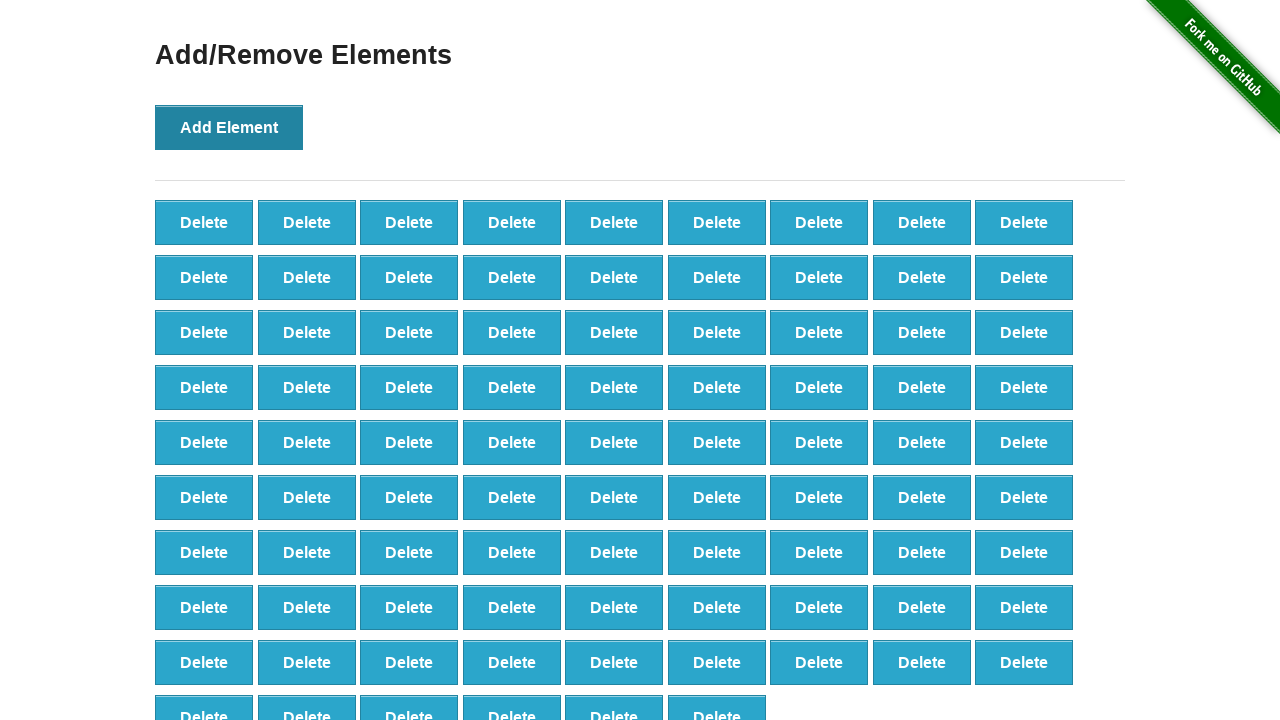

Clicked Add Element button (iteration 88/100) at (229, 127) on xpath=//*[@onclick='addElement()']
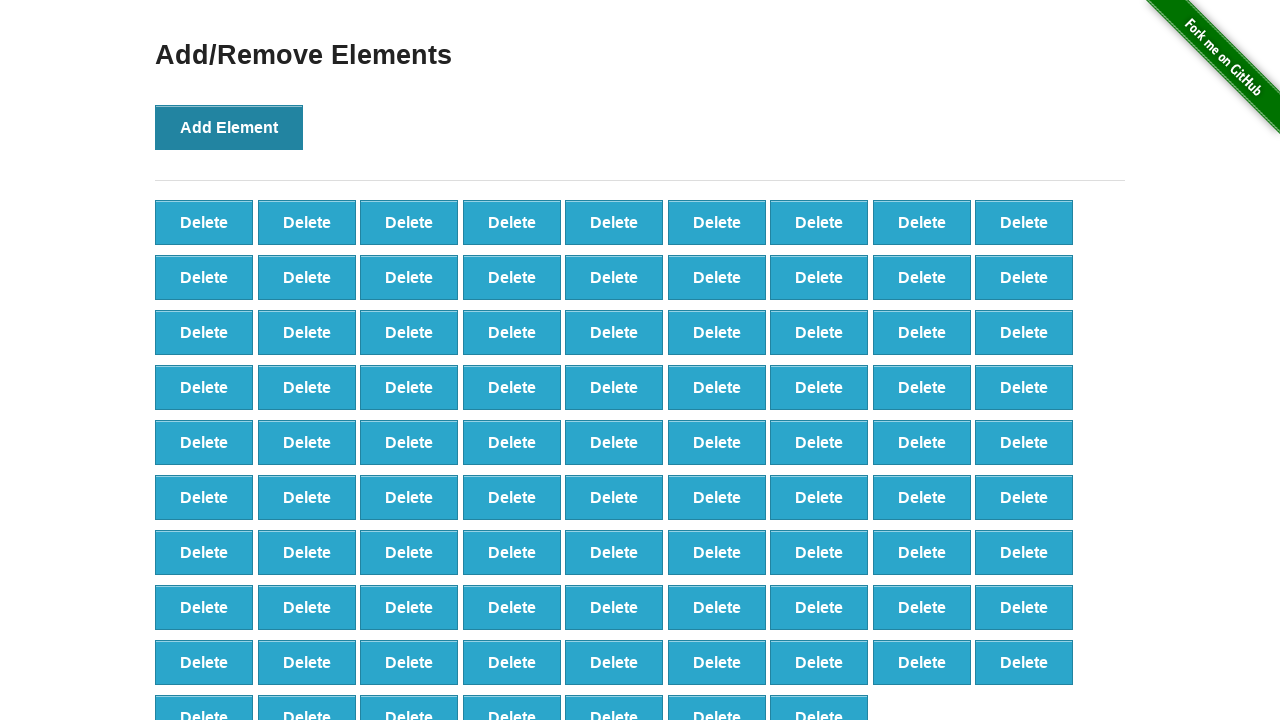

Clicked Add Element button (iteration 89/100) at (229, 127) on xpath=//*[@onclick='addElement()']
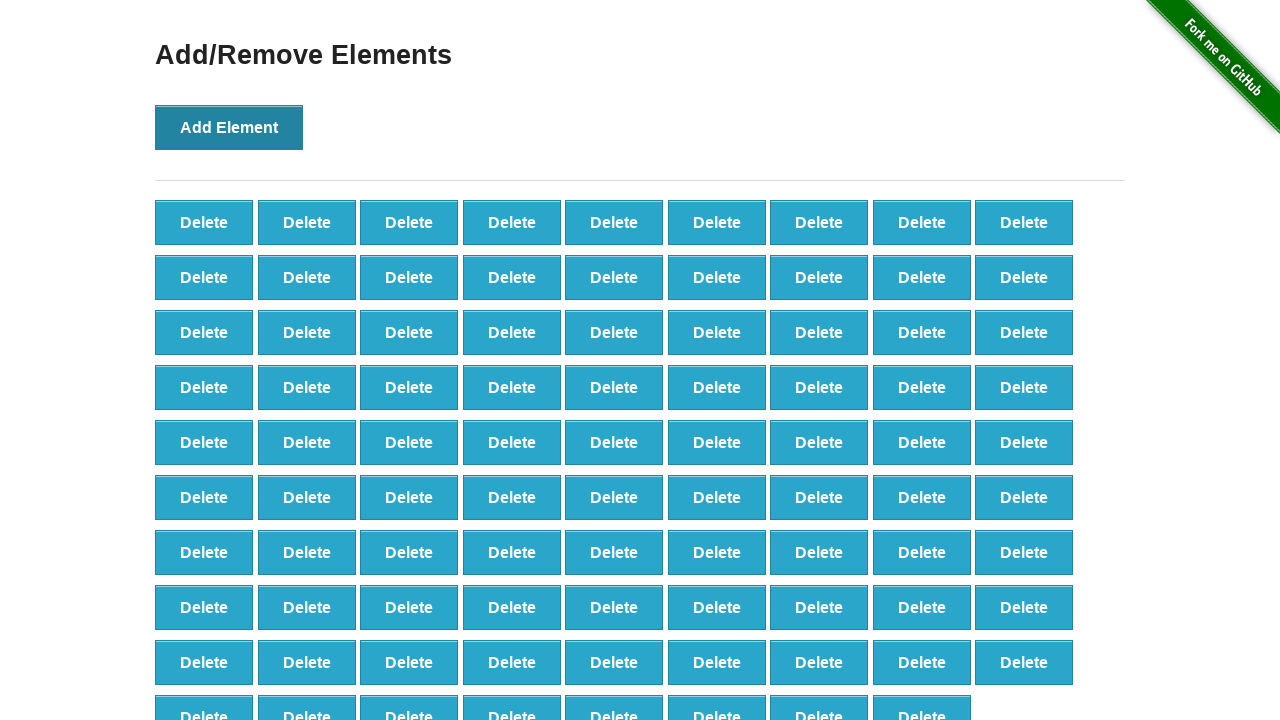

Clicked Add Element button (iteration 90/100) at (229, 127) on xpath=//*[@onclick='addElement()']
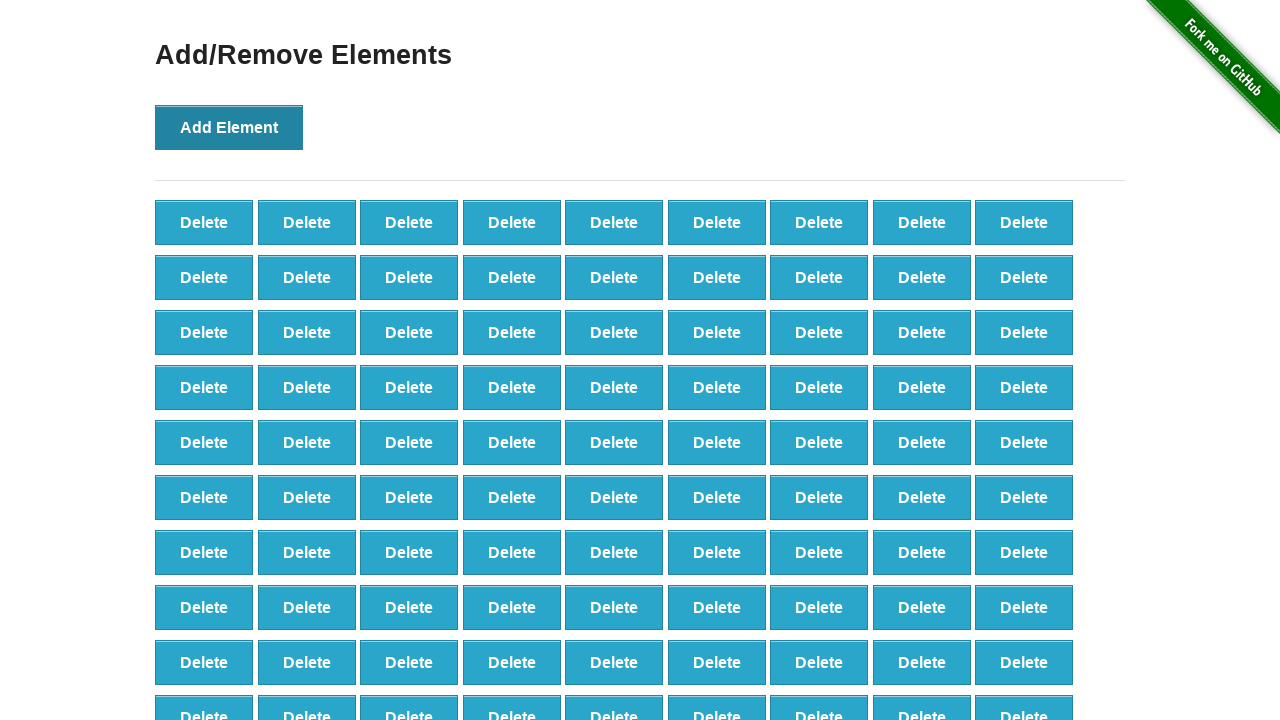

Clicked Add Element button (iteration 91/100) at (229, 127) on xpath=//*[@onclick='addElement()']
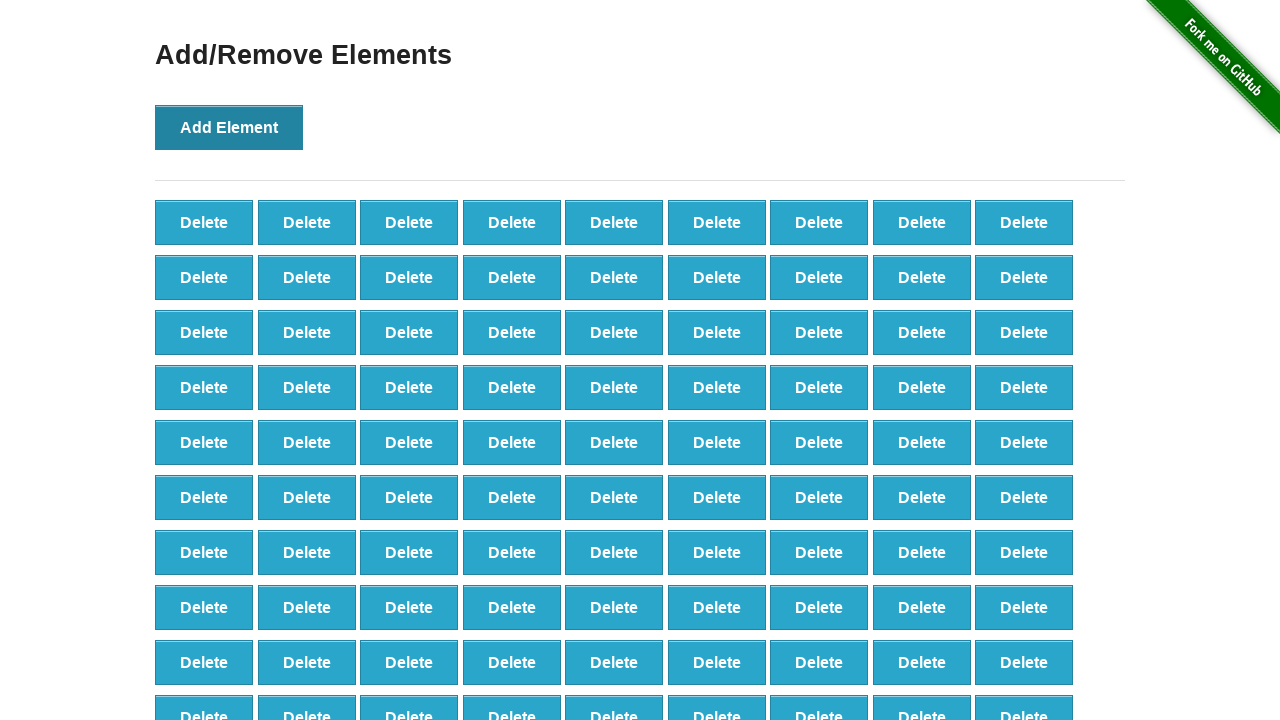

Clicked Add Element button (iteration 92/100) at (229, 127) on xpath=//*[@onclick='addElement()']
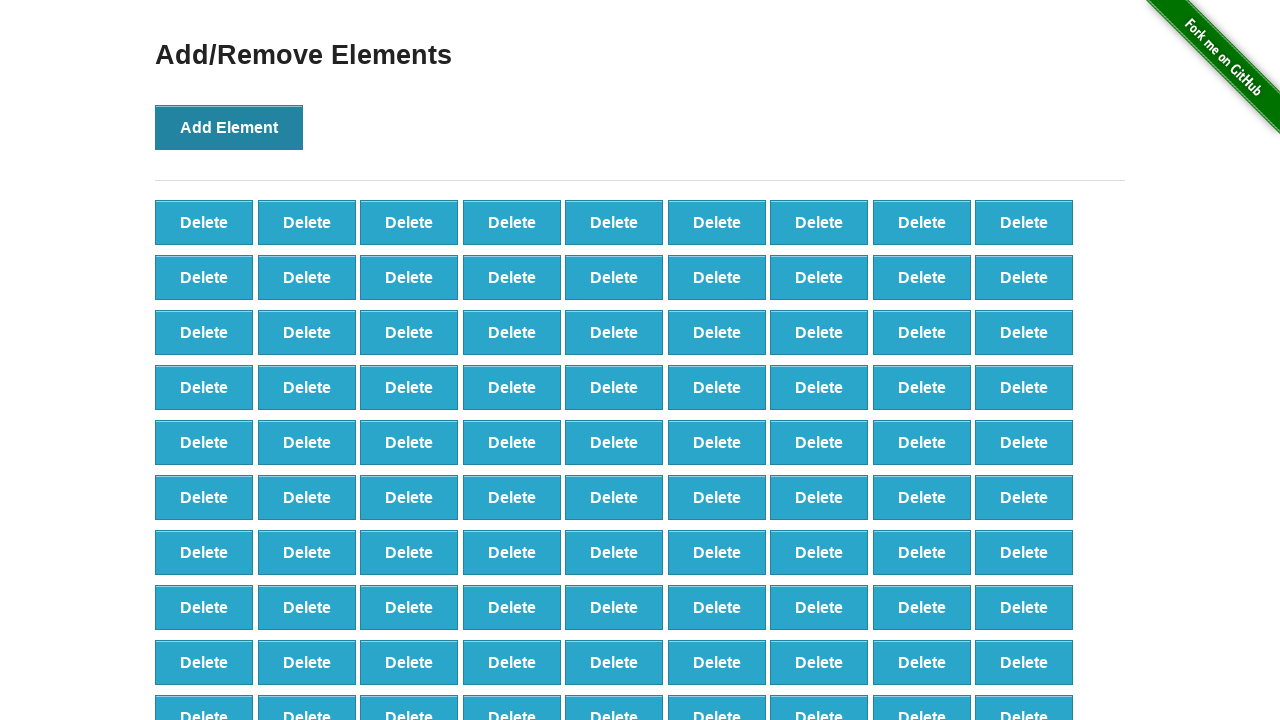

Clicked Add Element button (iteration 93/100) at (229, 127) on xpath=//*[@onclick='addElement()']
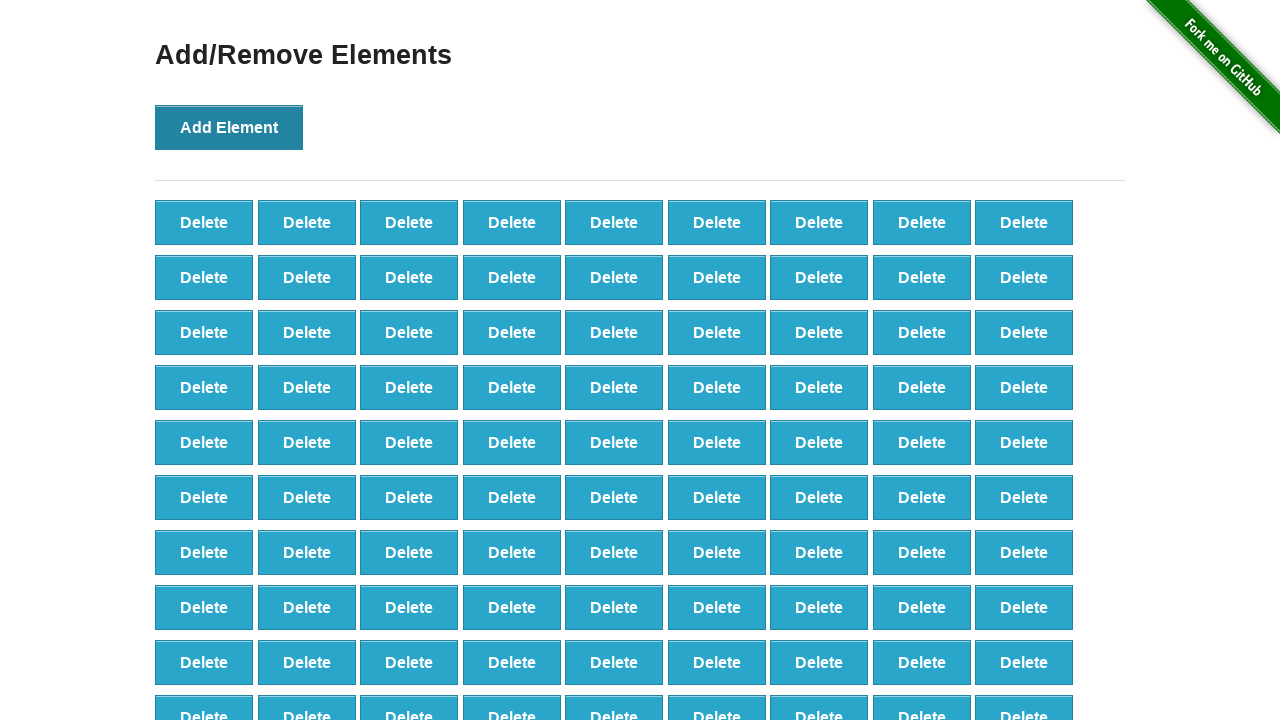

Clicked Add Element button (iteration 94/100) at (229, 127) on xpath=//*[@onclick='addElement()']
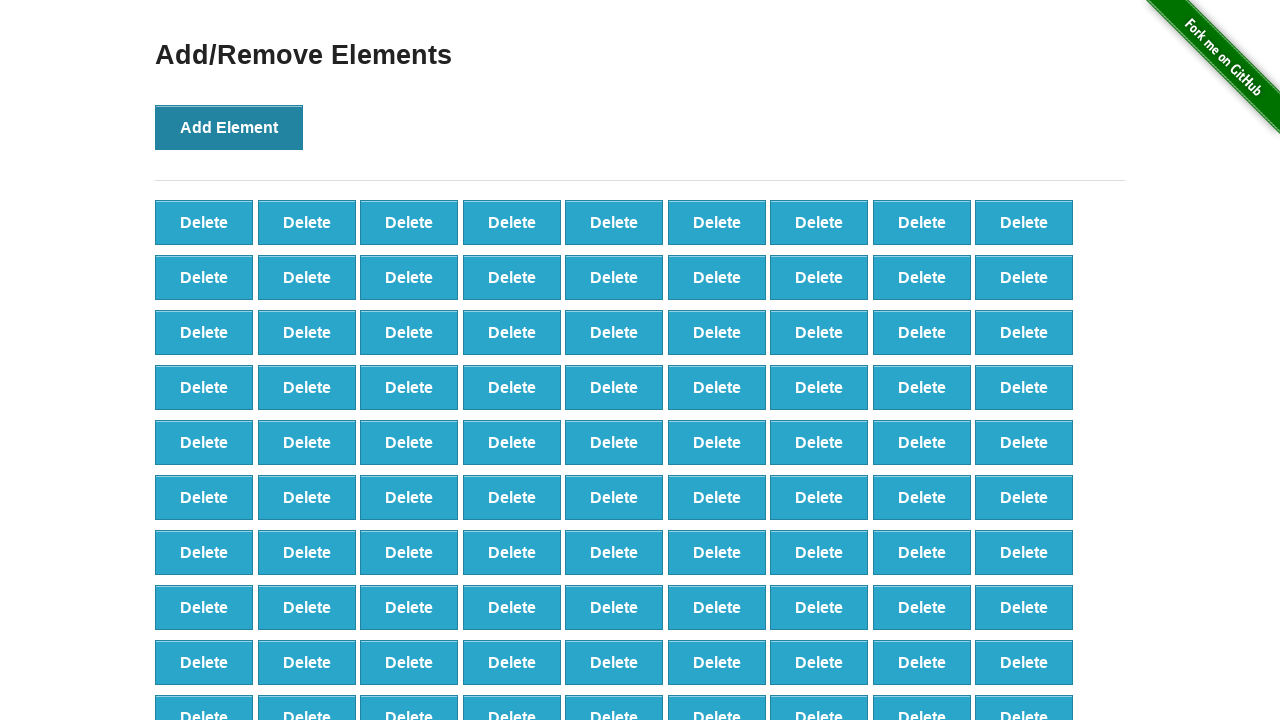

Clicked Add Element button (iteration 95/100) at (229, 127) on xpath=//*[@onclick='addElement()']
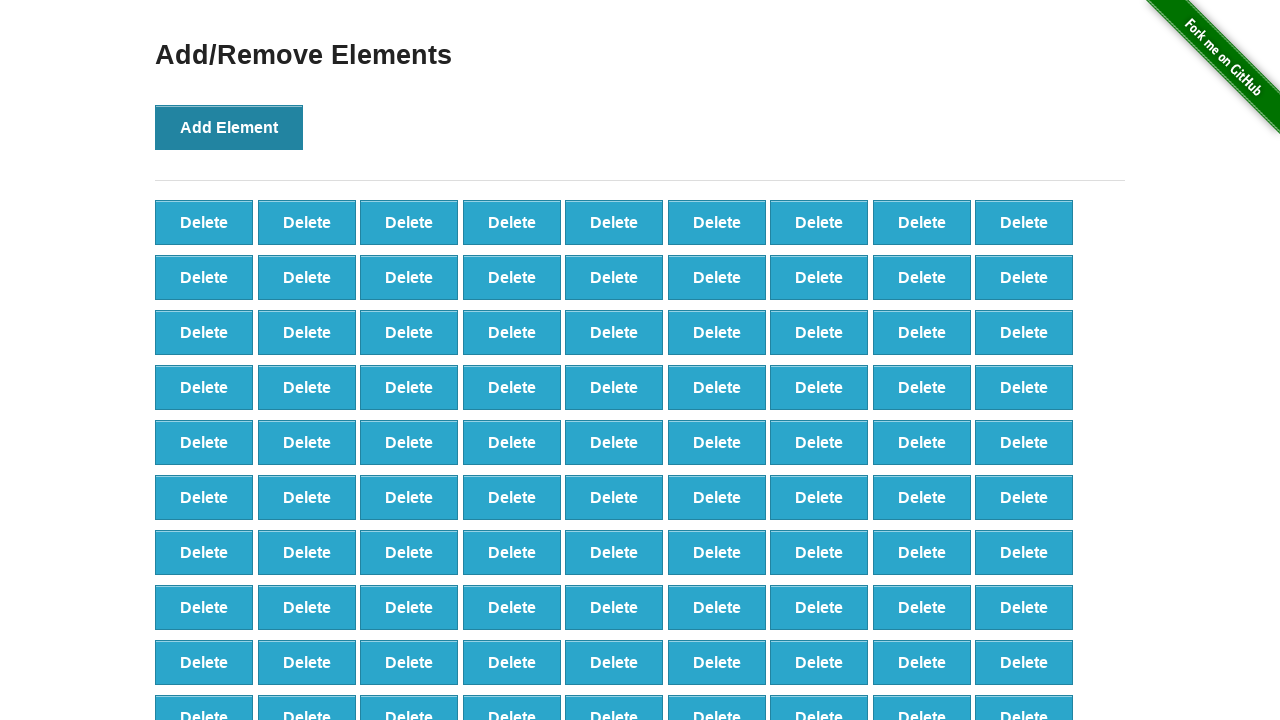

Clicked Add Element button (iteration 96/100) at (229, 127) on xpath=//*[@onclick='addElement()']
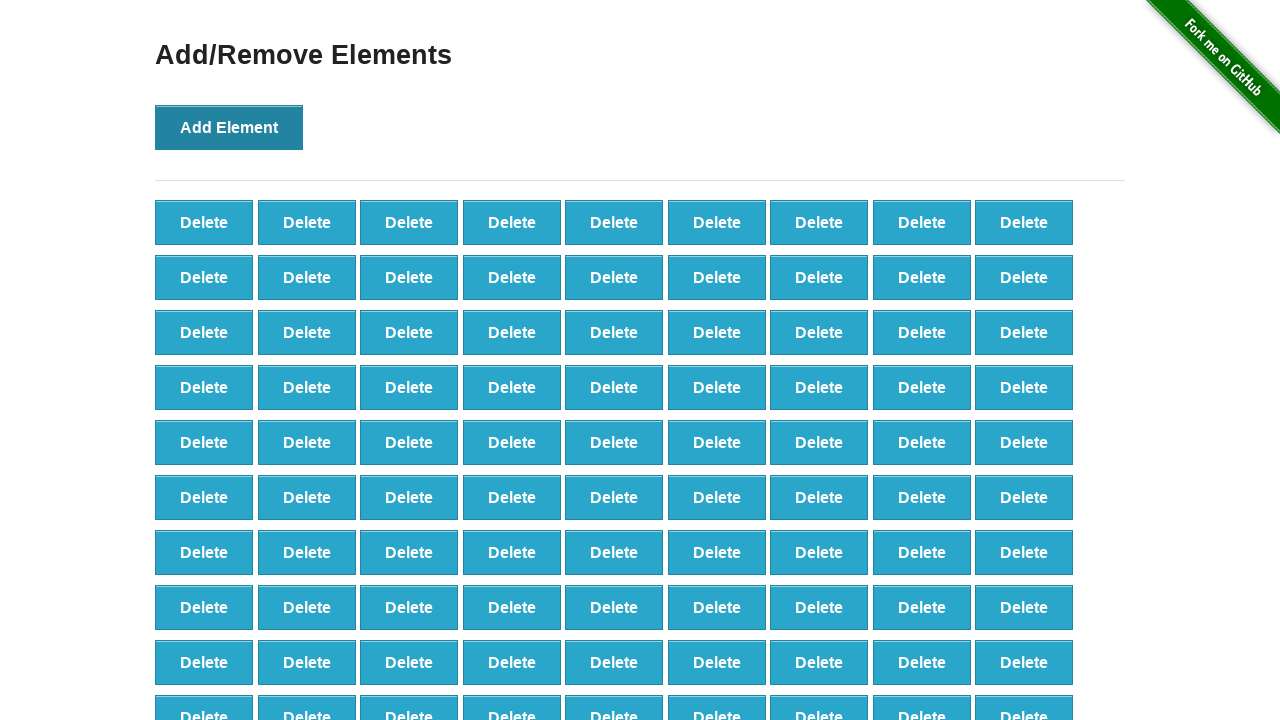

Clicked Add Element button (iteration 97/100) at (229, 127) on xpath=//*[@onclick='addElement()']
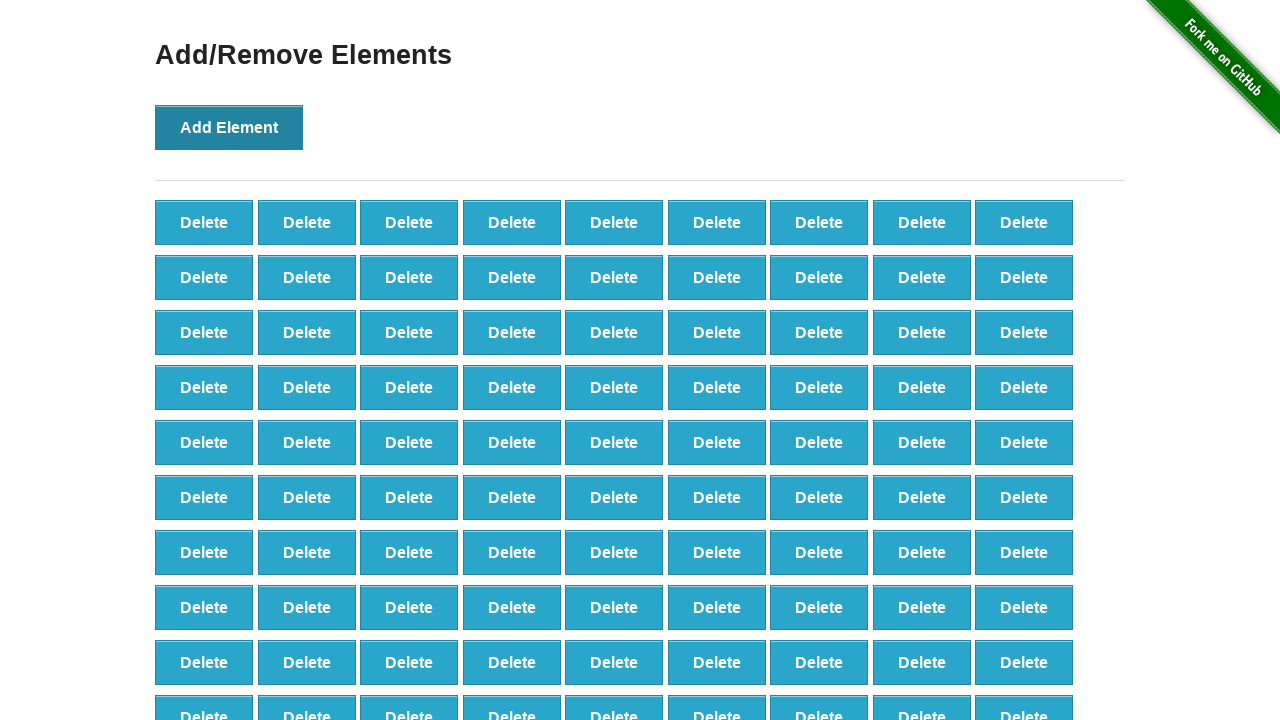

Clicked Add Element button (iteration 98/100) at (229, 127) on xpath=//*[@onclick='addElement()']
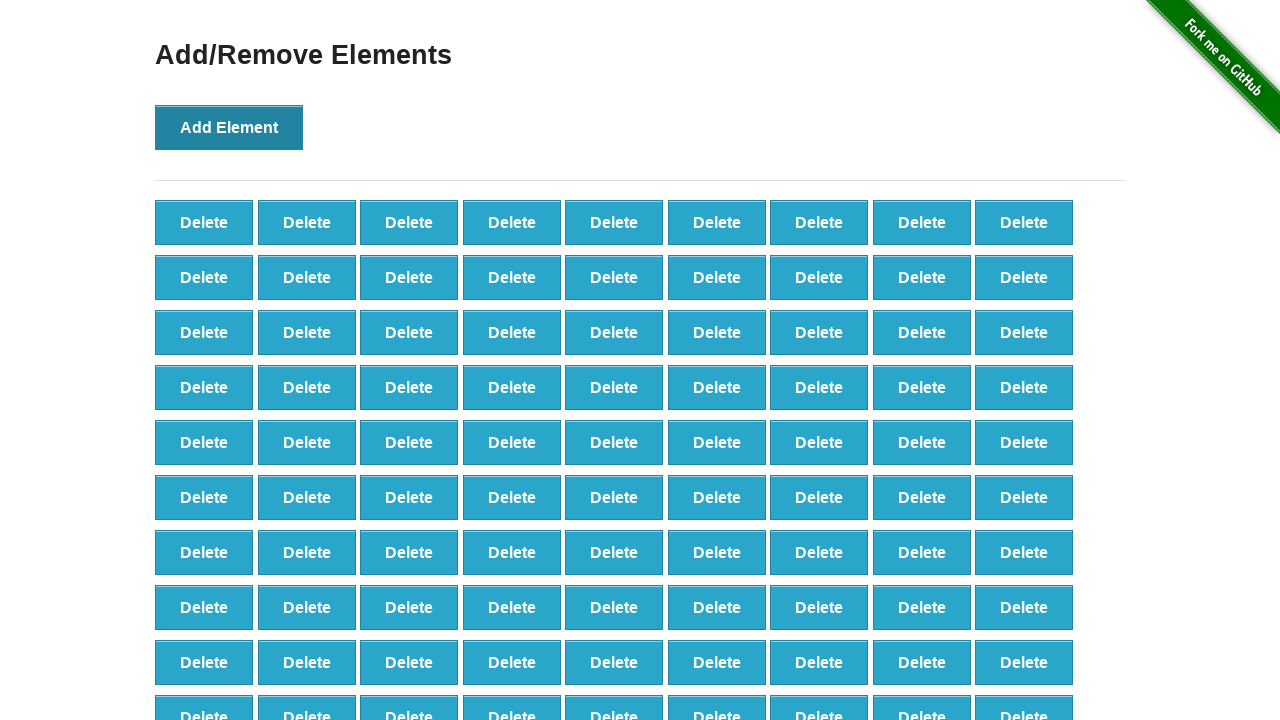

Clicked Add Element button (iteration 99/100) at (229, 127) on xpath=//*[@onclick='addElement()']
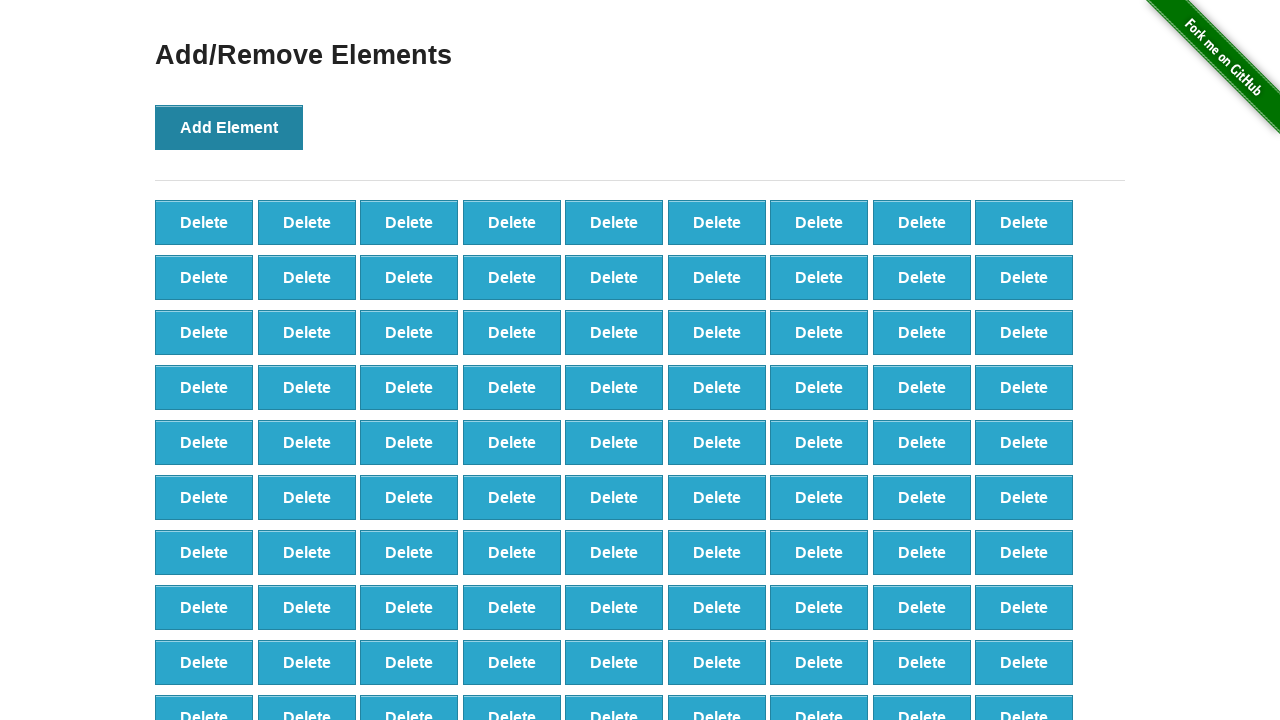

Clicked Add Element button (iteration 100/100) at (229, 127) on xpath=//*[@onclick='addElement()']
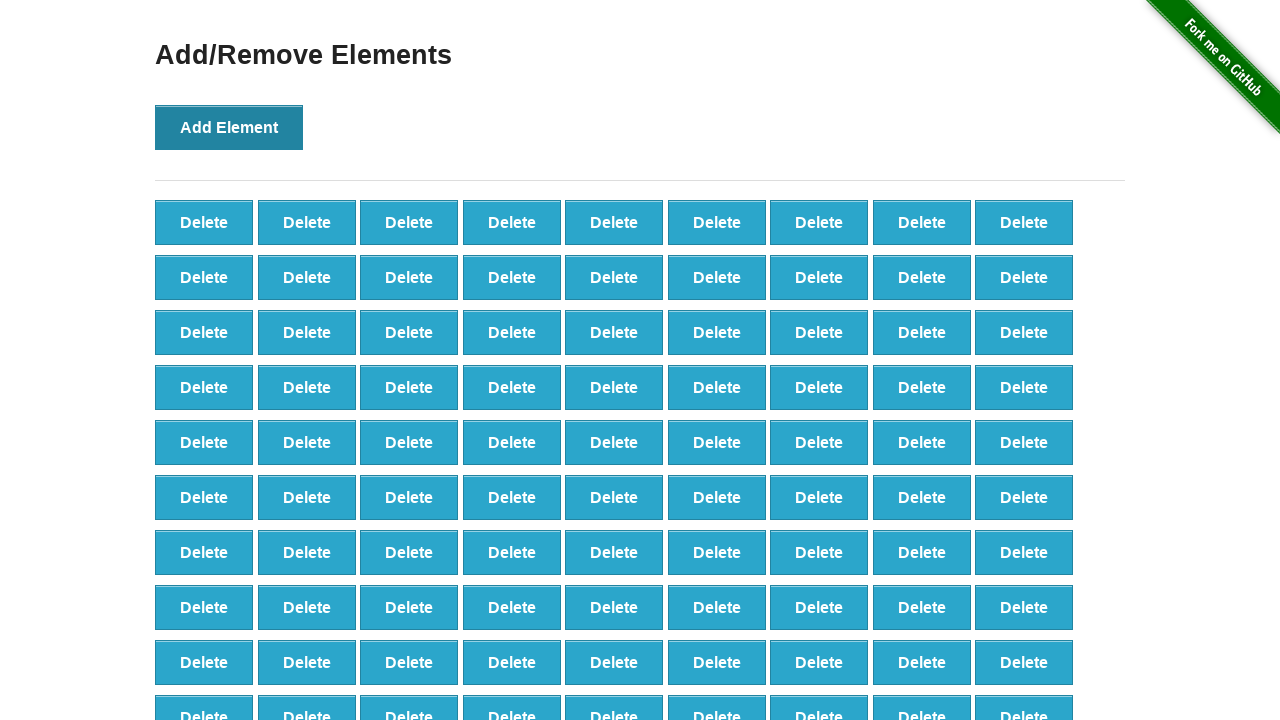

Counted initial delete buttons: 100
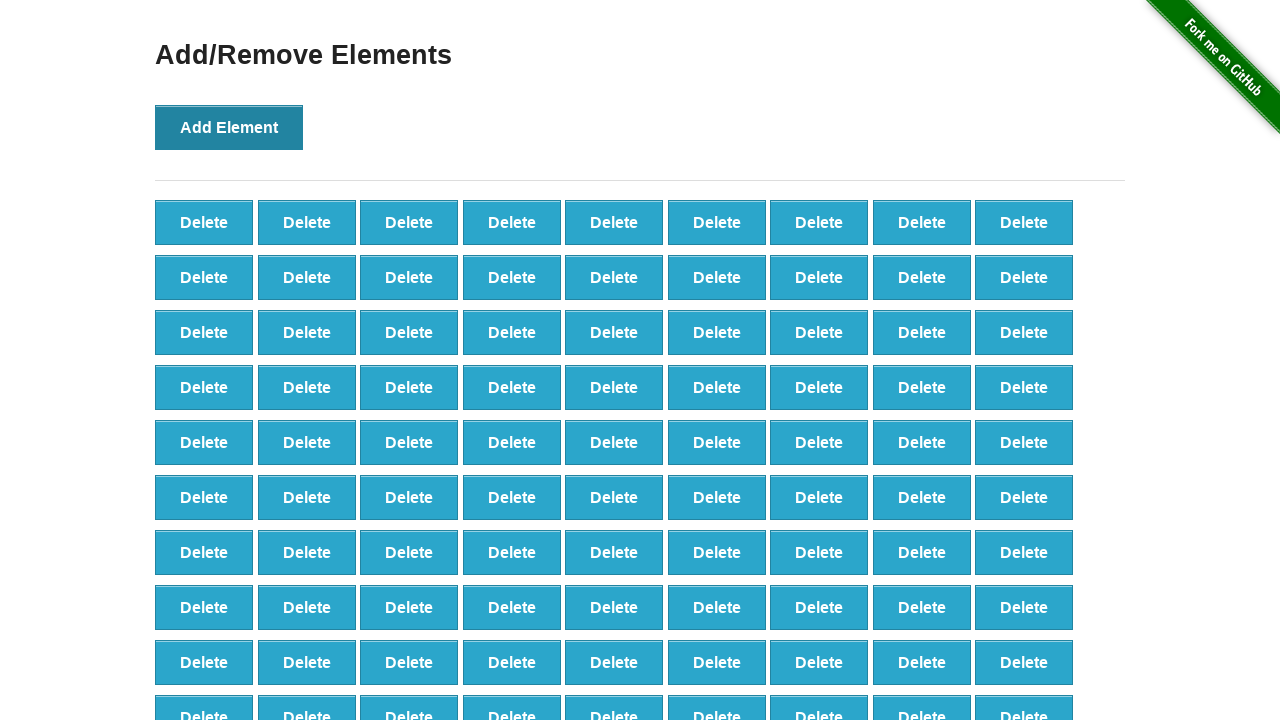

Deleted button (iteration 1/60) at (204, 222) on css=[onclick='deleteElement()'] >> nth=0
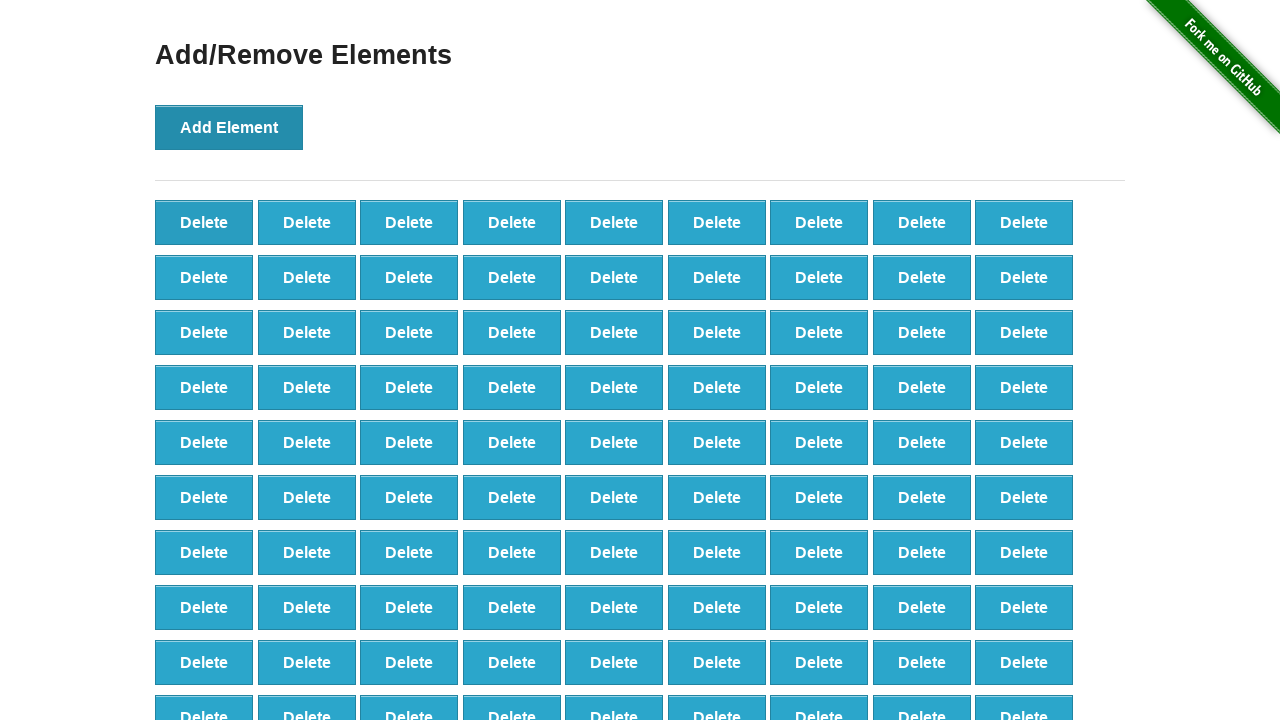

Deleted button (iteration 2/60) at (204, 222) on css=[onclick='deleteElement()'] >> nth=0
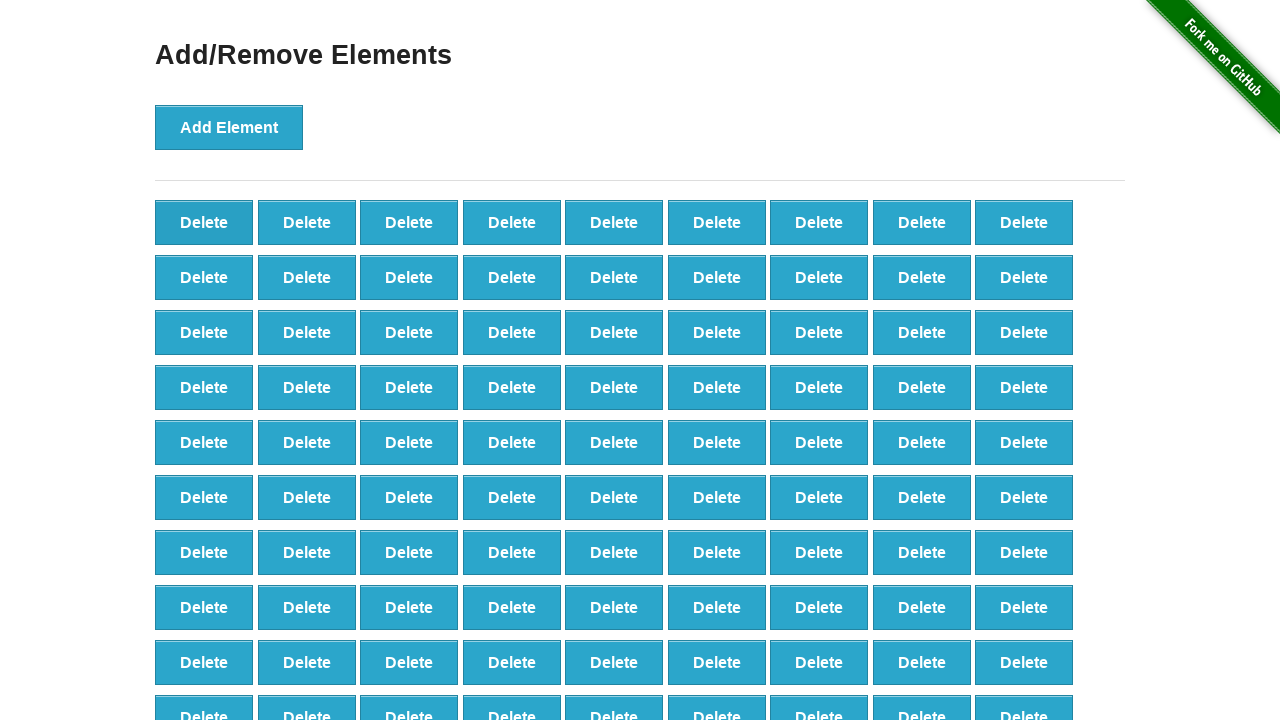

Deleted button (iteration 3/60) at (204, 222) on css=[onclick='deleteElement()'] >> nth=0
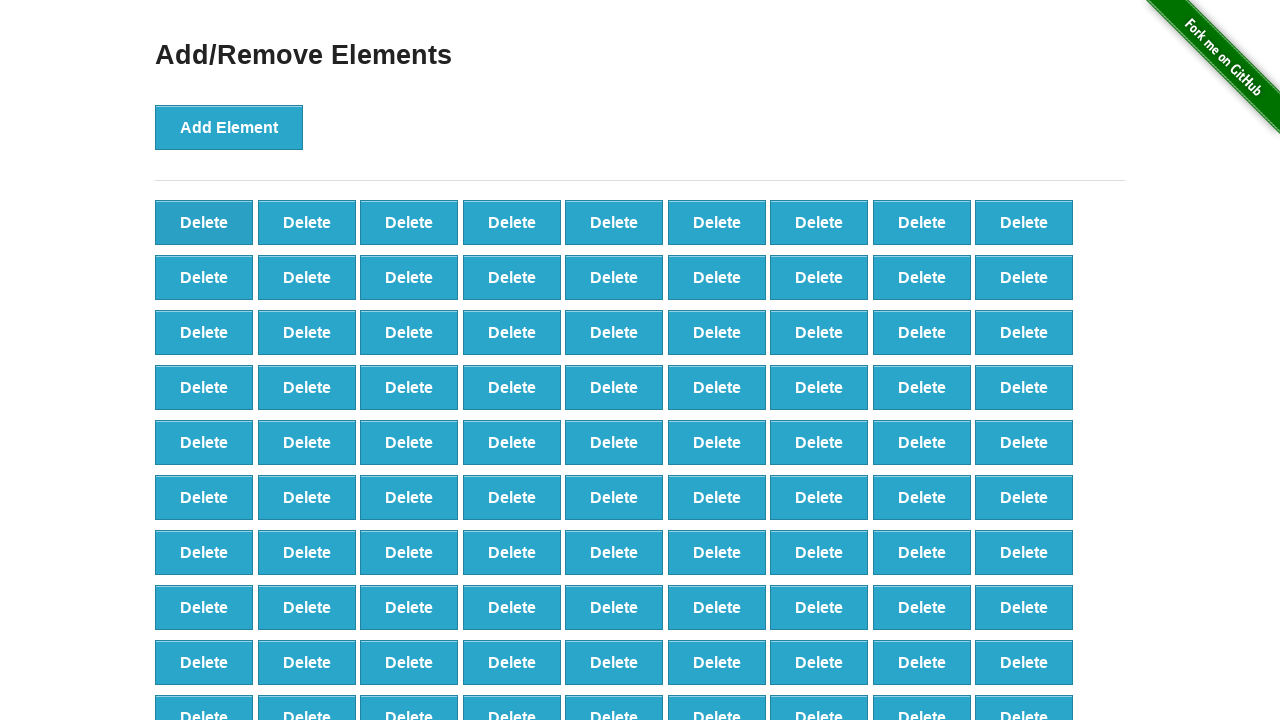

Deleted button (iteration 4/60) at (204, 222) on css=[onclick='deleteElement()'] >> nth=0
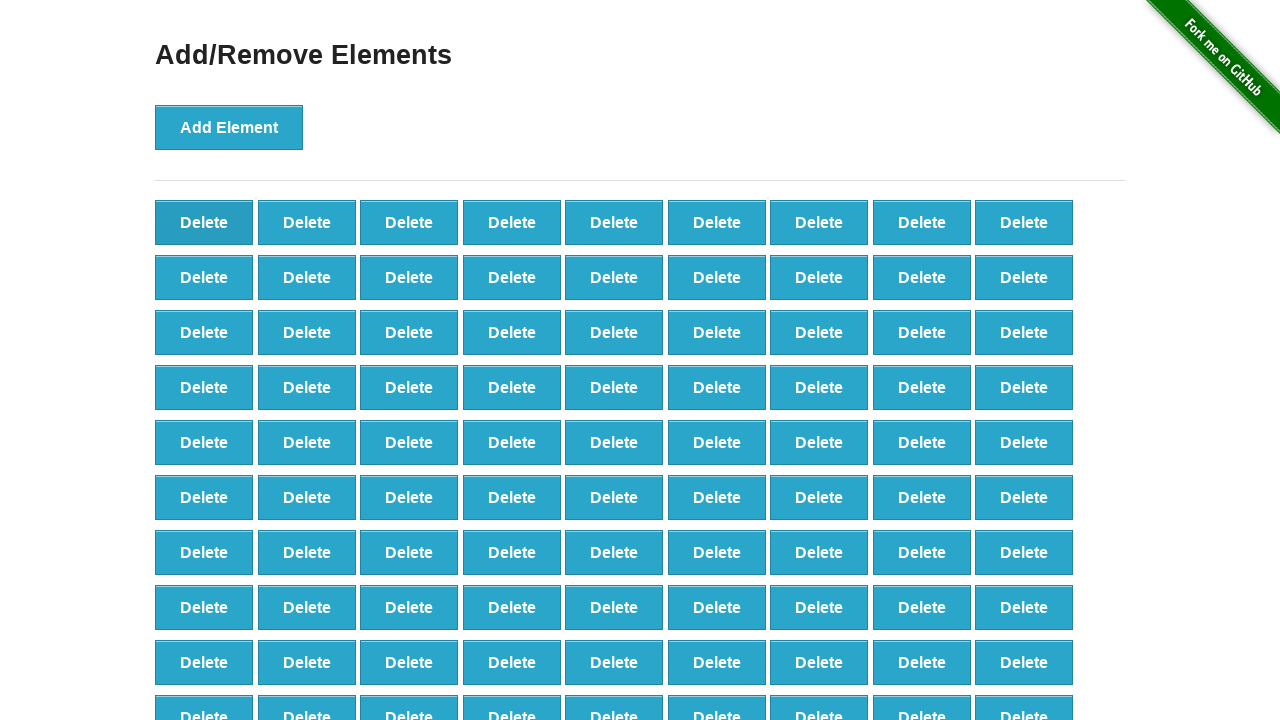

Deleted button (iteration 5/60) at (204, 222) on css=[onclick='deleteElement()'] >> nth=0
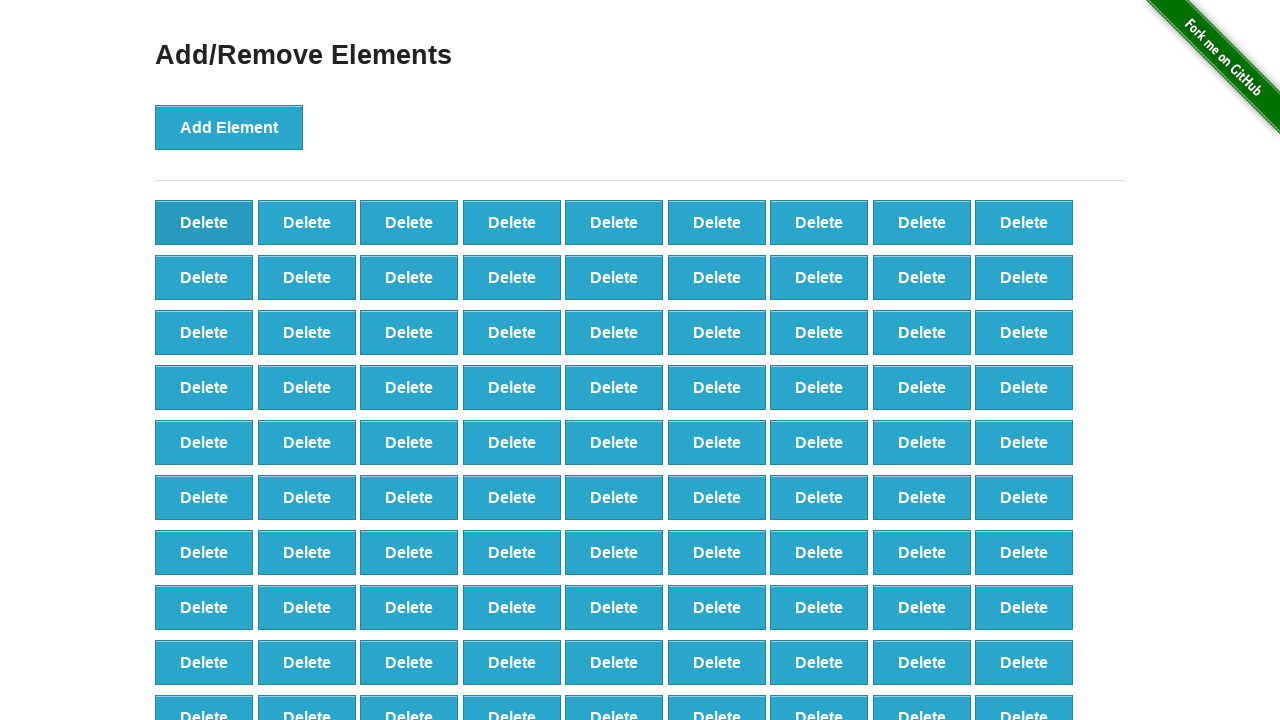

Deleted button (iteration 6/60) at (204, 222) on css=[onclick='deleteElement()'] >> nth=0
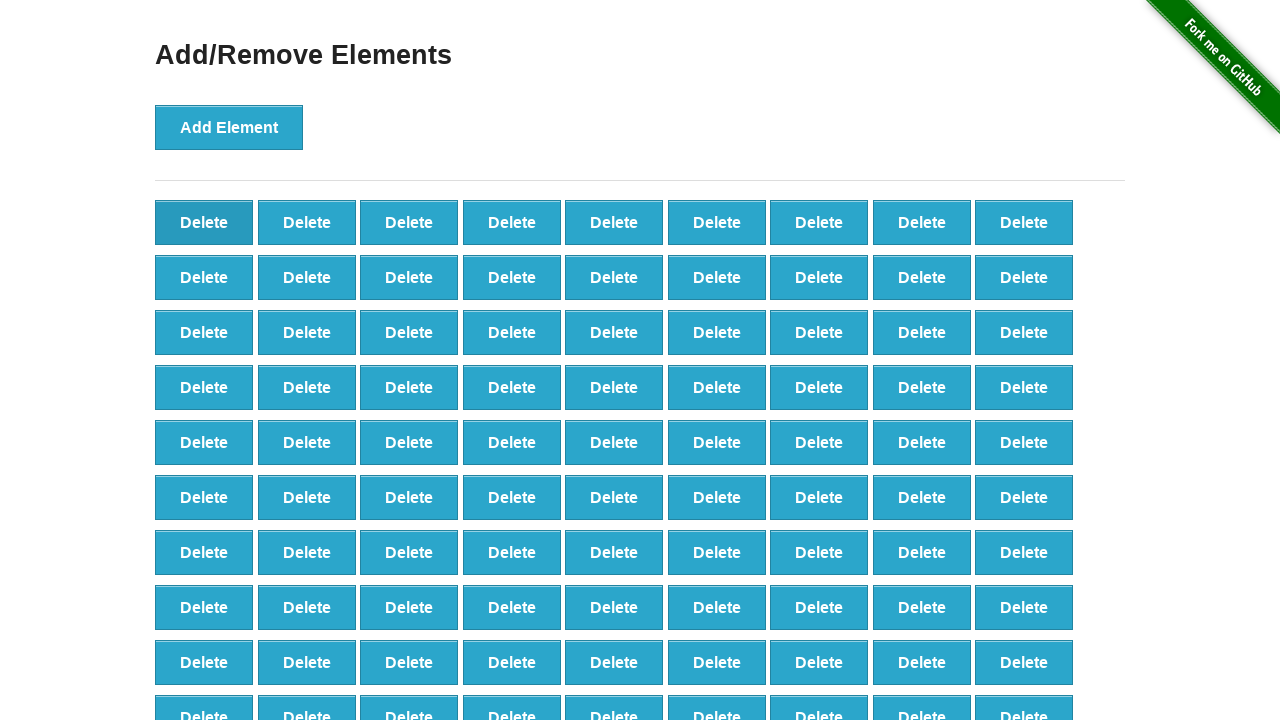

Deleted button (iteration 7/60) at (204, 222) on css=[onclick='deleteElement()'] >> nth=0
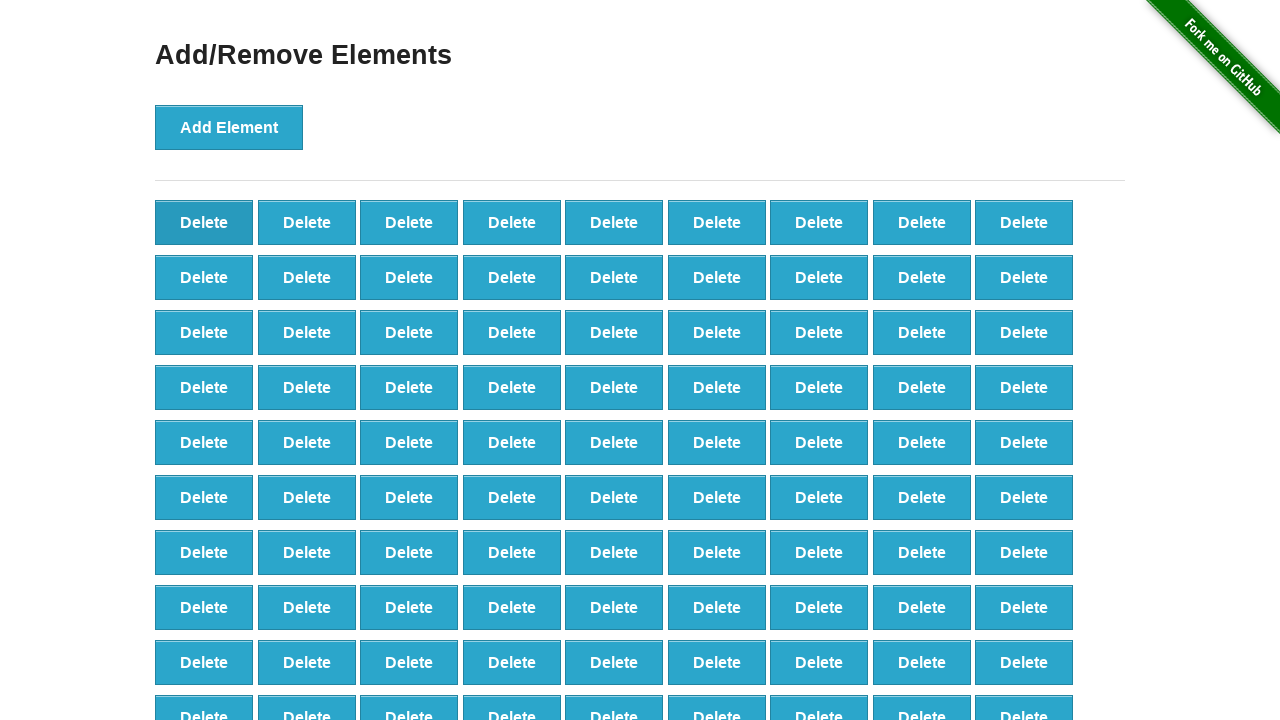

Deleted button (iteration 8/60) at (204, 222) on css=[onclick='deleteElement()'] >> nth=0
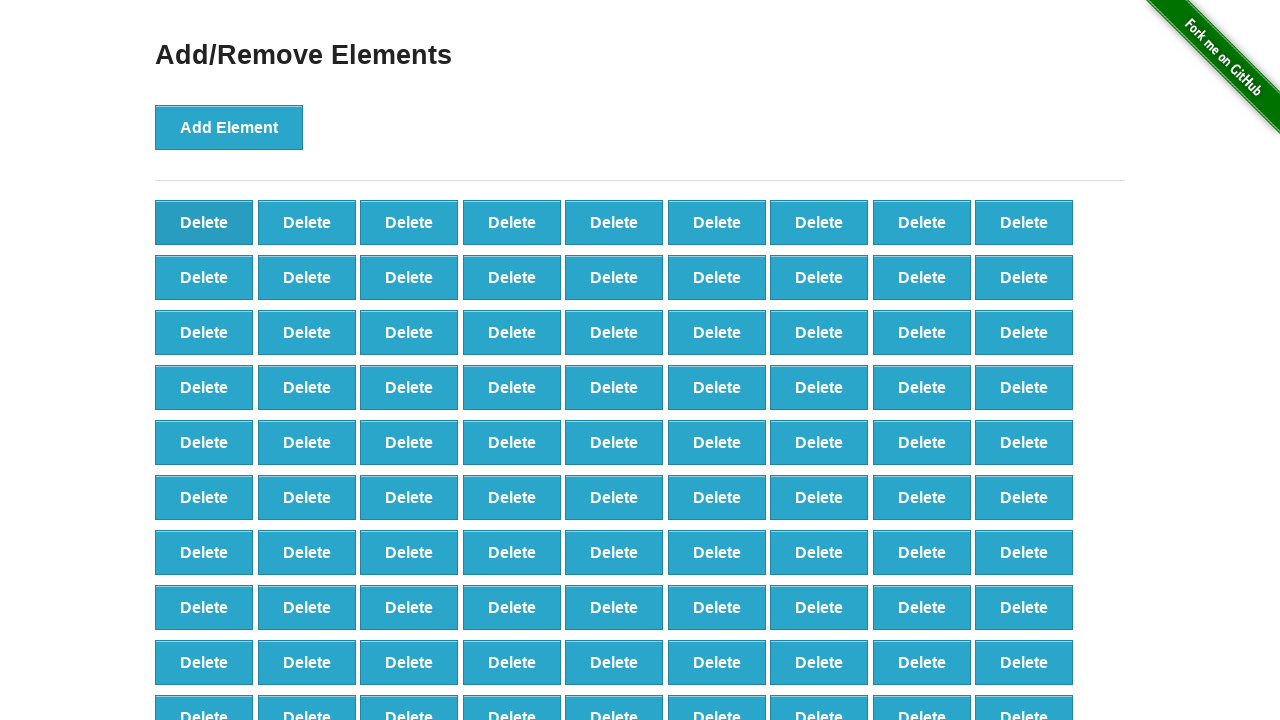

Deleted button (iteration 9/60) at (204, 222) on css=[onclick='deleteElement()'] >> nth=0
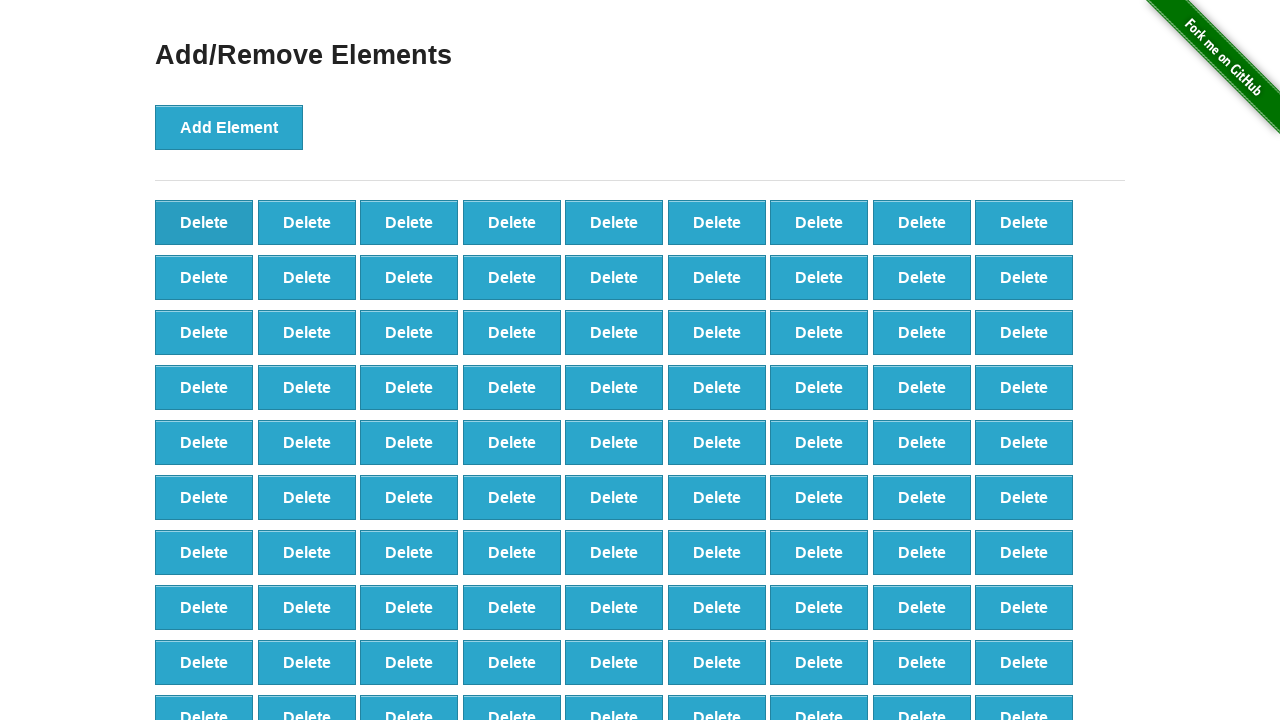

Deleted button (iteration 10/60) at (204, 222) on css=[onclick='deleteElement()'] >> nth=0
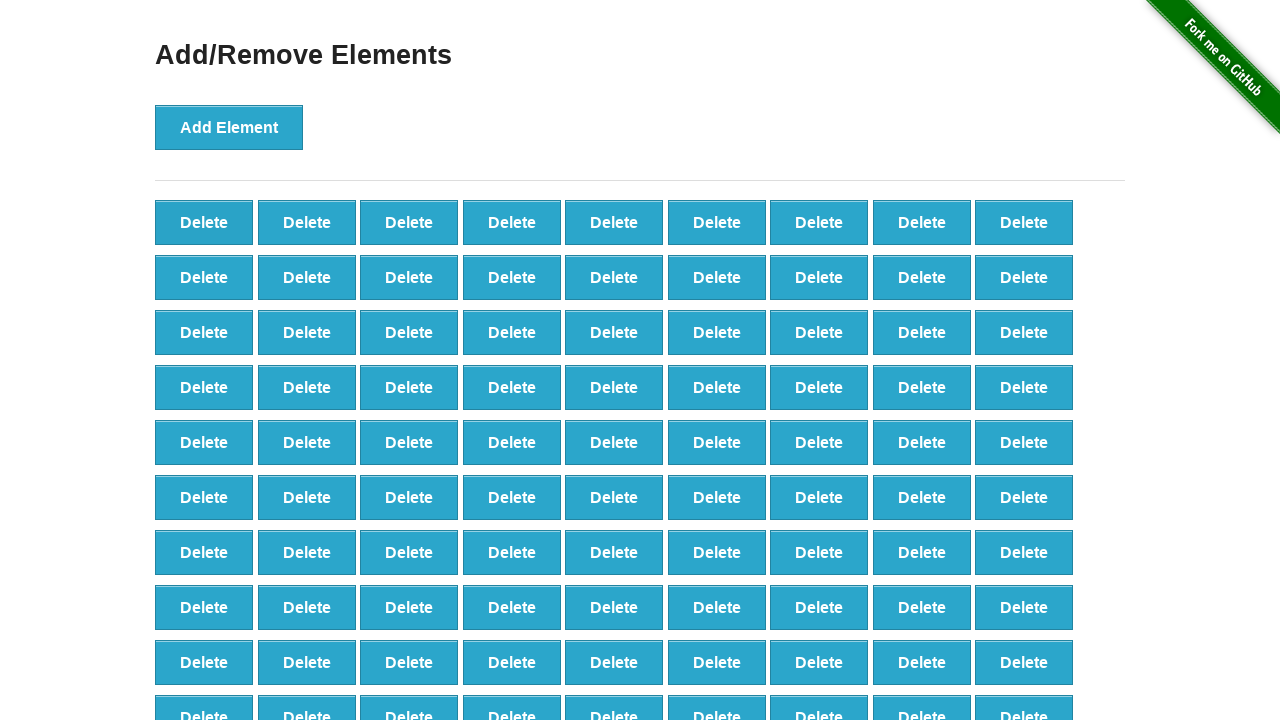

Deleted button (iteration 11/60) at (204, 222) on css=[onclick='deleteElement()'] >> nth=0
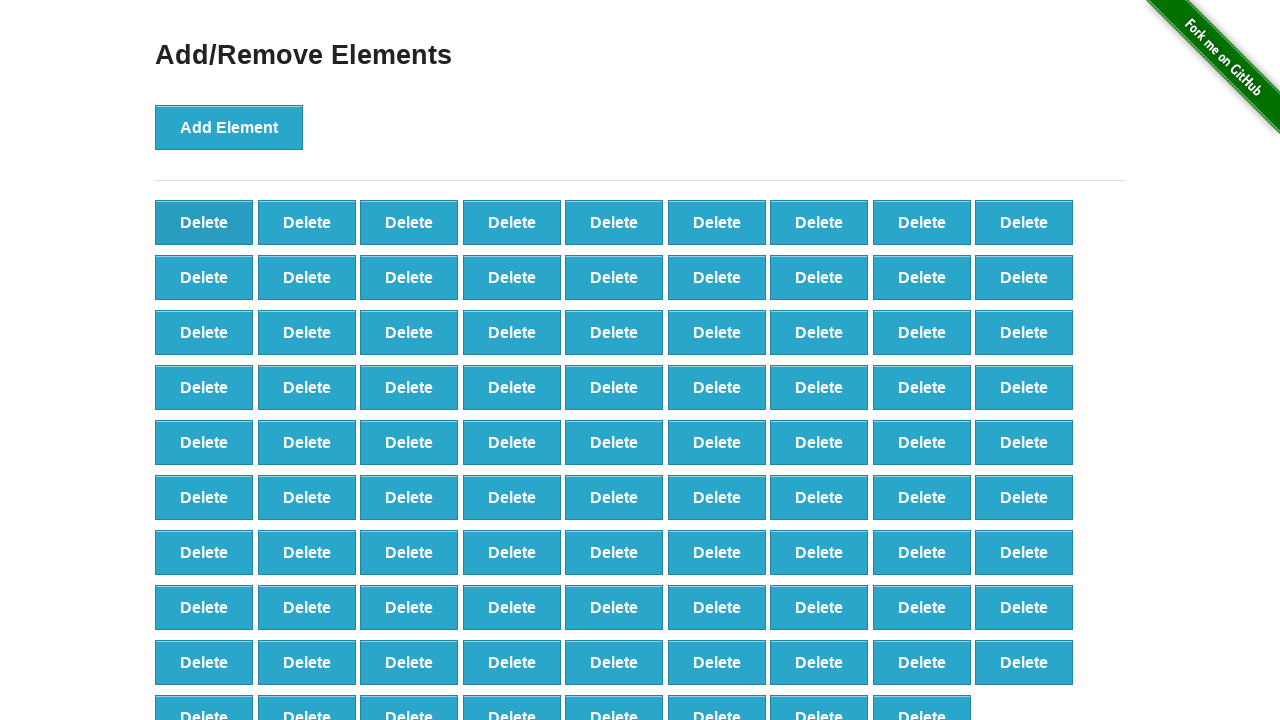

Deleted button (iteration 12/60) at (204, 222) on css=[onclick='deleteElement()'] >> nth=0
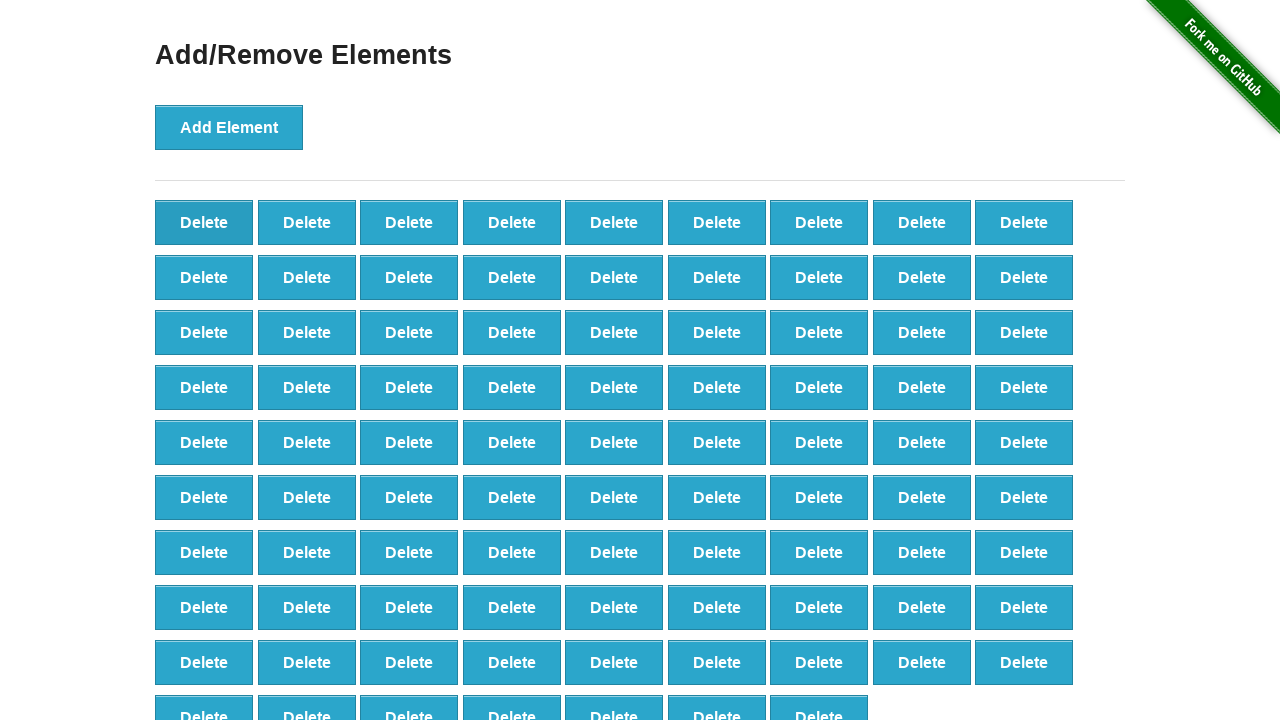

Deleted button (iteration 13/60) at (204, 222) on css=[onclick='deleteElement()'] >> nth=0
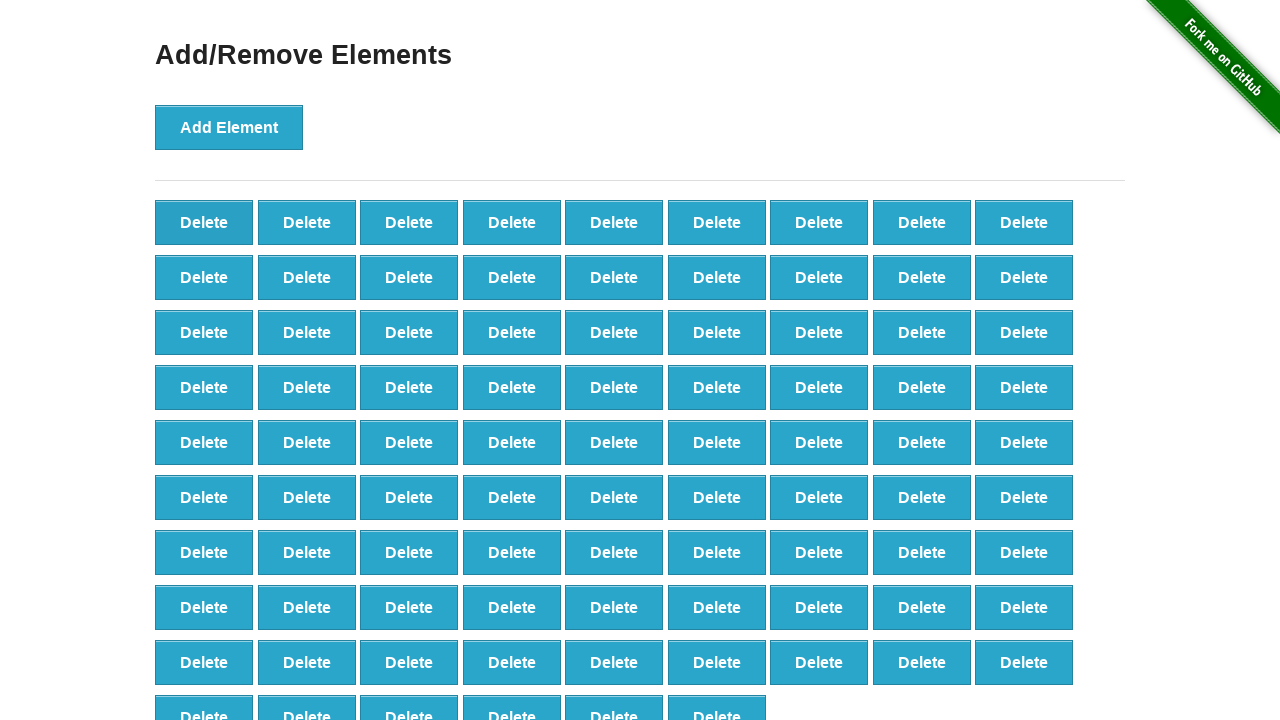

Deleted button (iteration 14/60) at (204, 222) on css=[onclick='deleteElement()'] >> nth=0
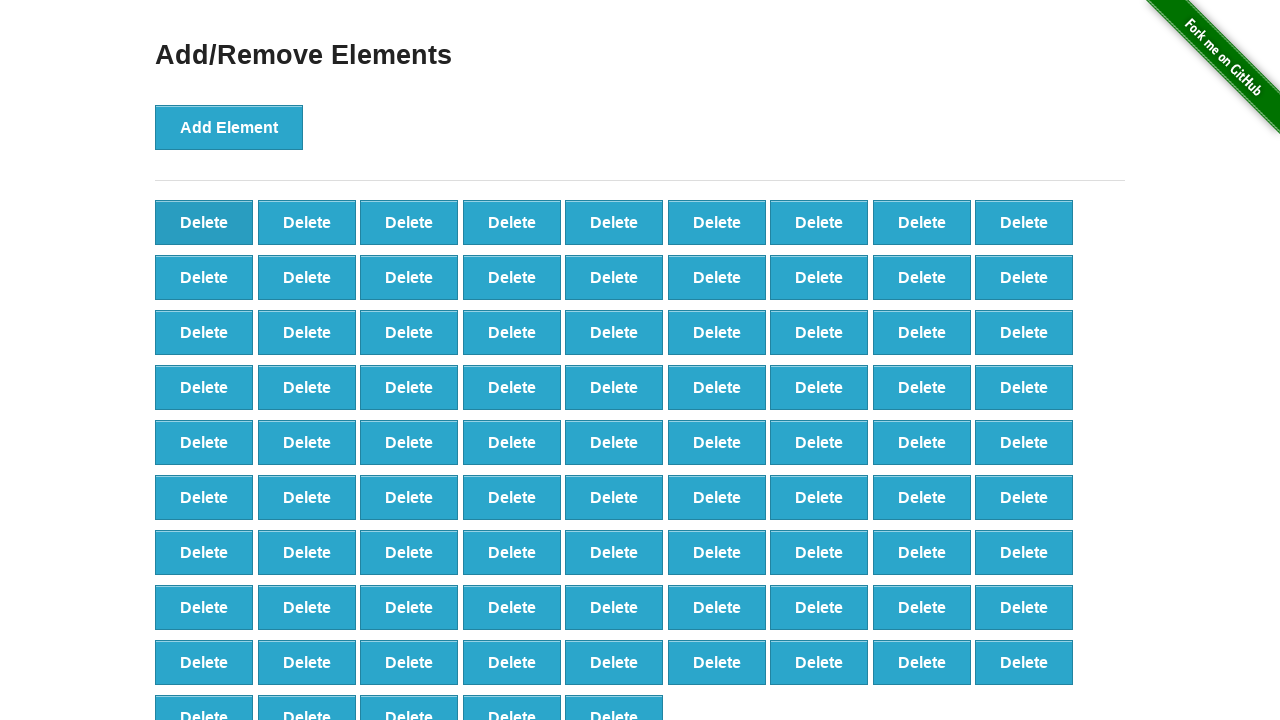

Deleted button (iteration 15/60) at (204, 222) on css=[onclick='deleteElement()'] >> nth=0
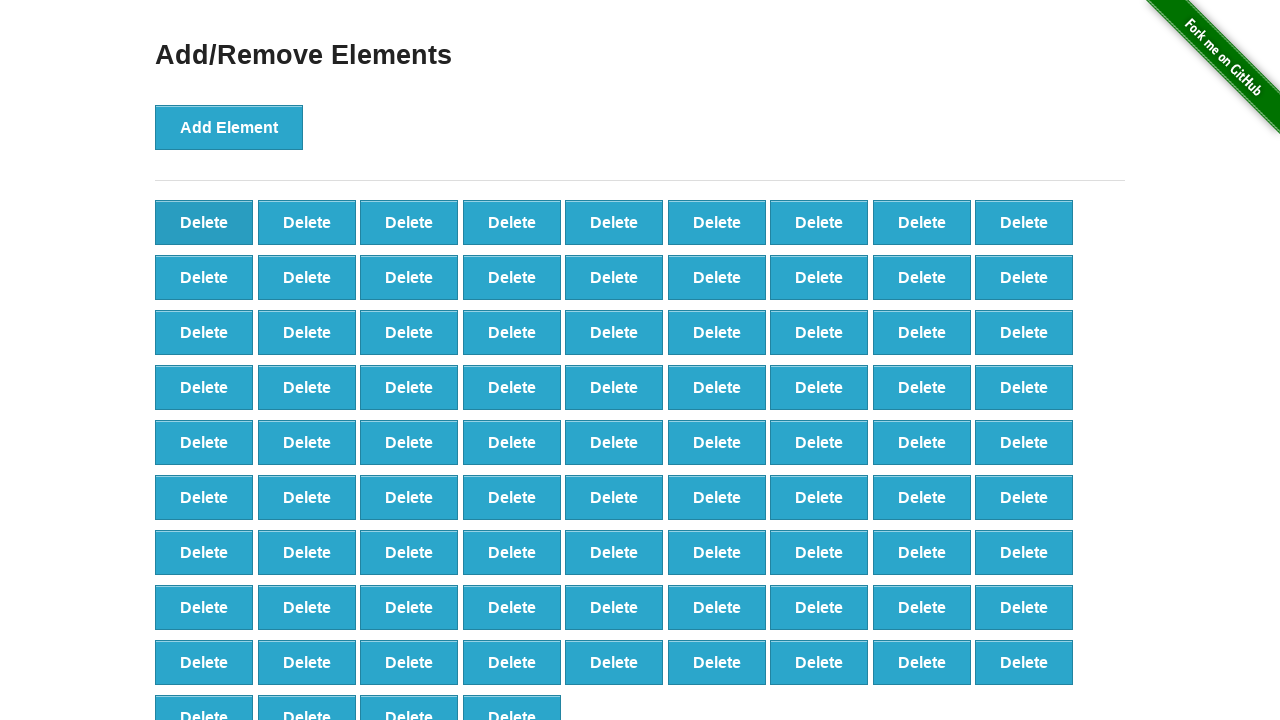

Deleted button (iteration 16/60) at (204, 222) on css=[onclick='deleteElement()'] >> nth=0
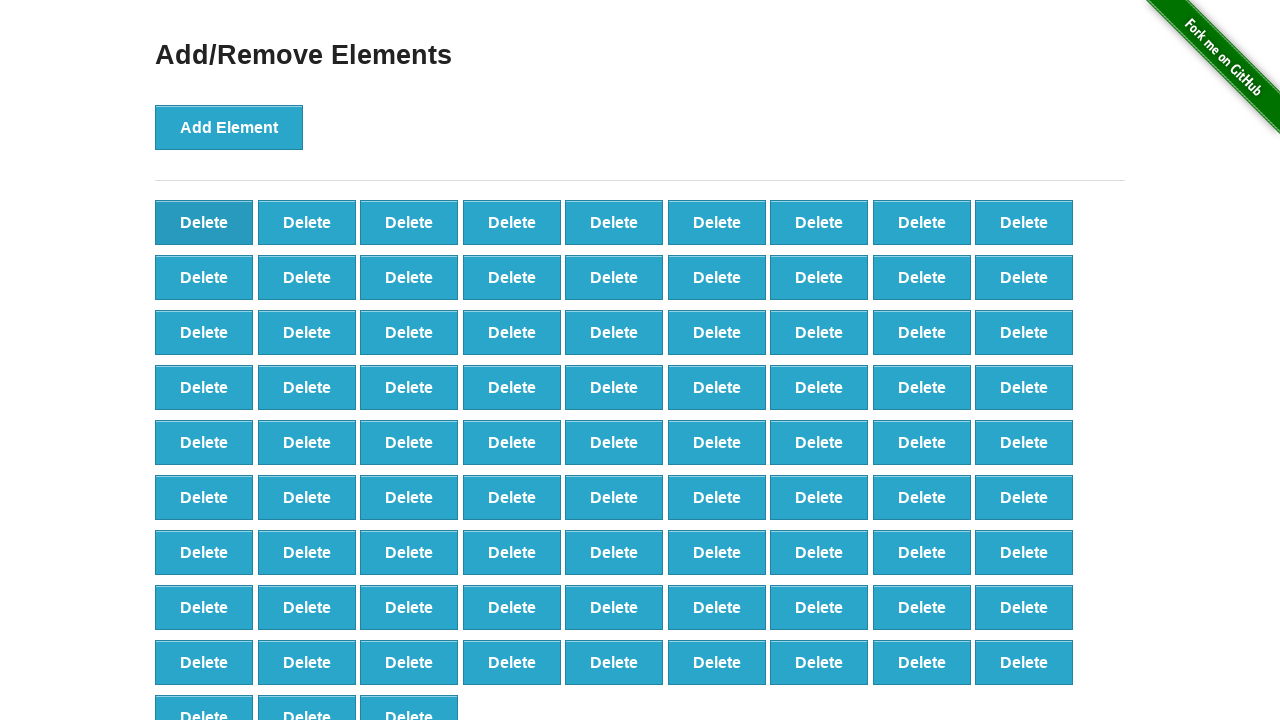

Deleted button (iteration 17/60) at (204, 222) on css=[onclick='deleteElement()'] >> nth=0
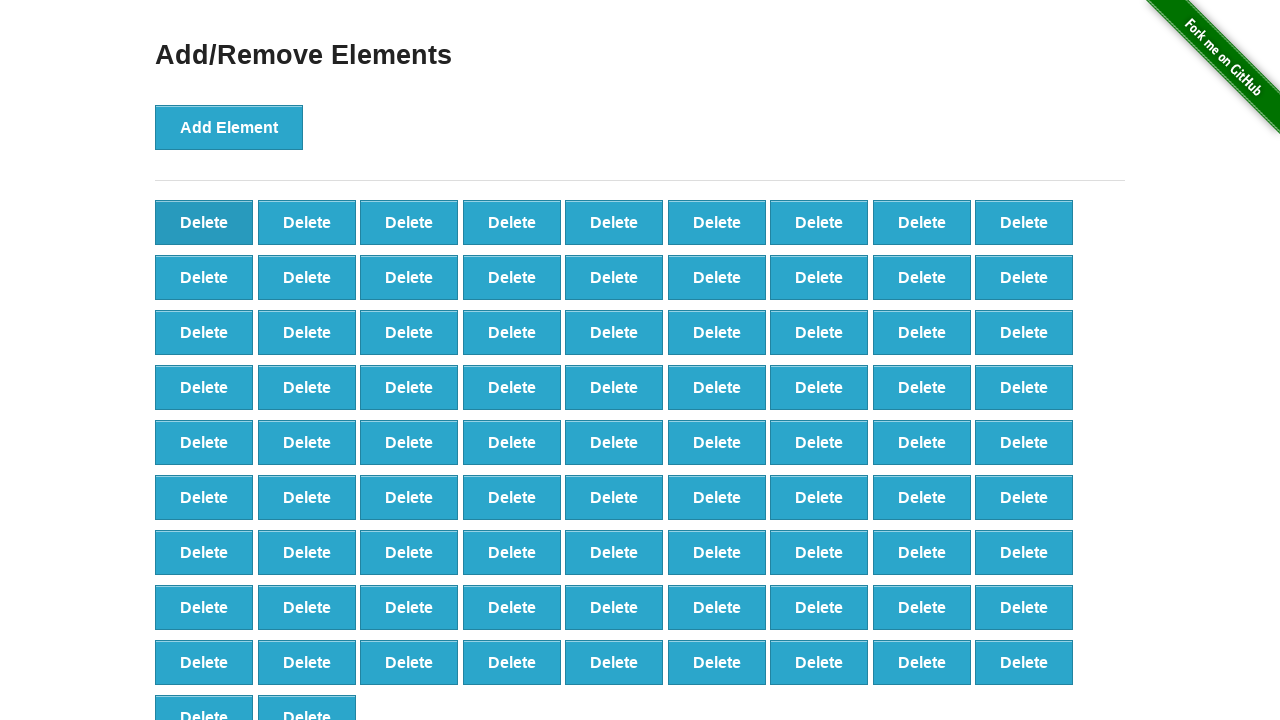

Deleted button (iteration 18/60) at (204, 222) on css=[onclick='deleteElement()'] >> nth=0
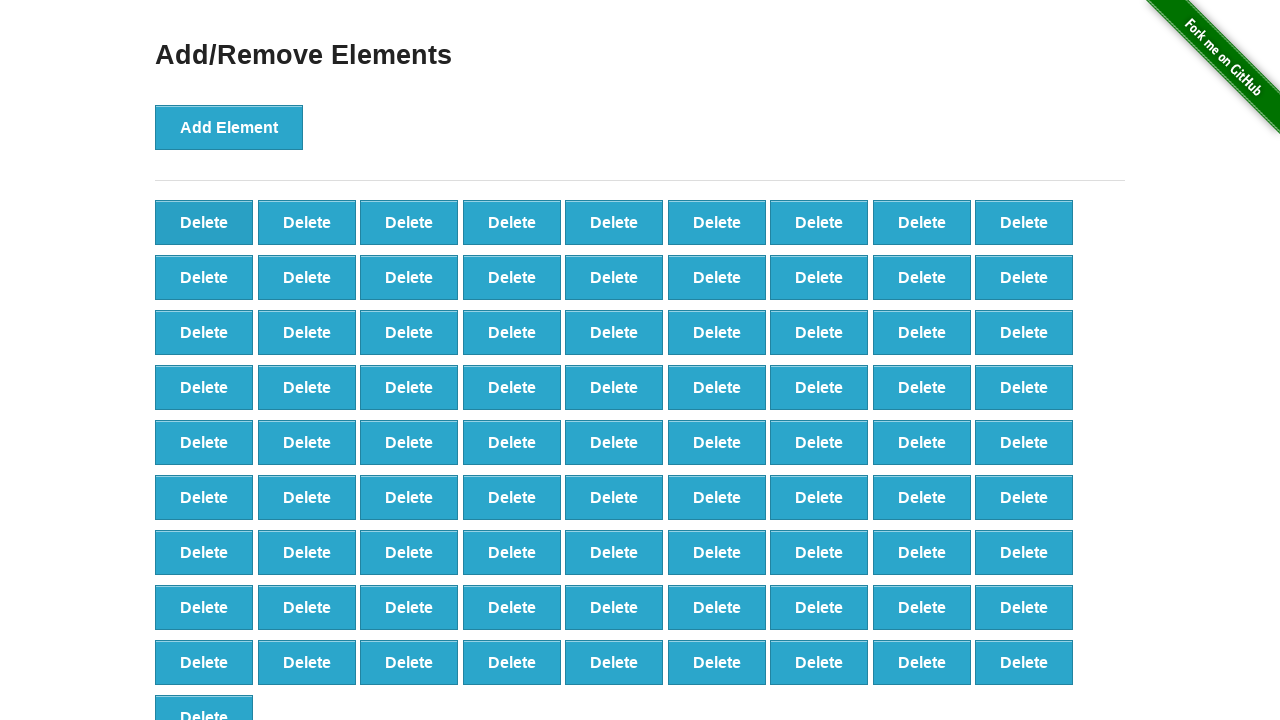

Deleted button (iteration 19/60) at (204, 222) on css=[onclick='deleteElement()'] >> nth=0
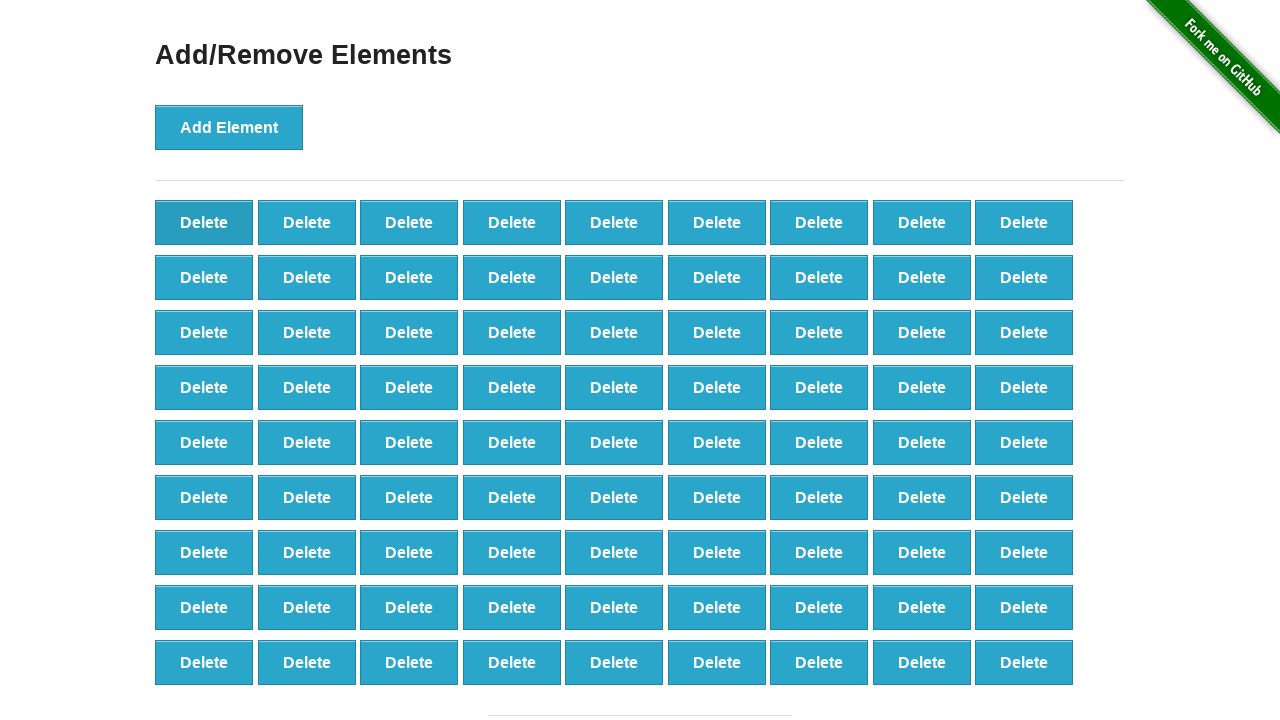

Deleted button (iteration 20/60) at (204, 222) on css=[onclick='deleteElement()'] >> nth=0
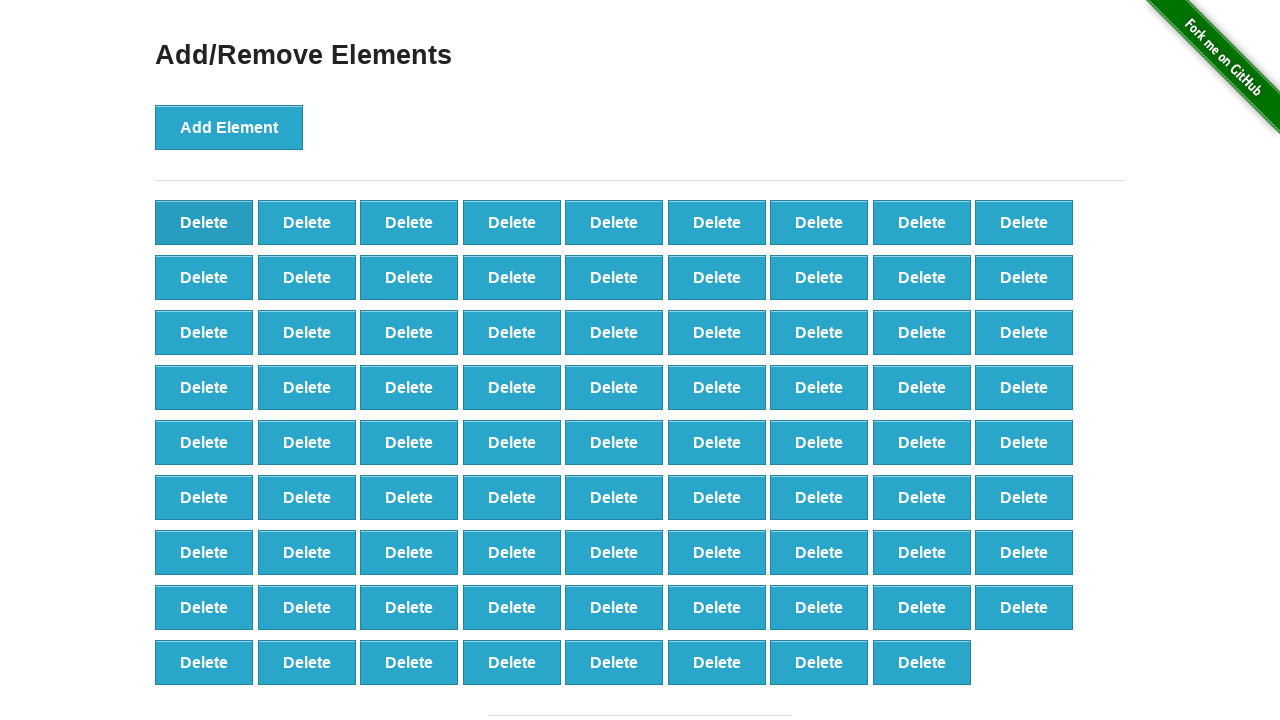

Deleted button (iteration 21/60) at (204, 222) on css=[onclick='deleteElement()'] >> nth=0
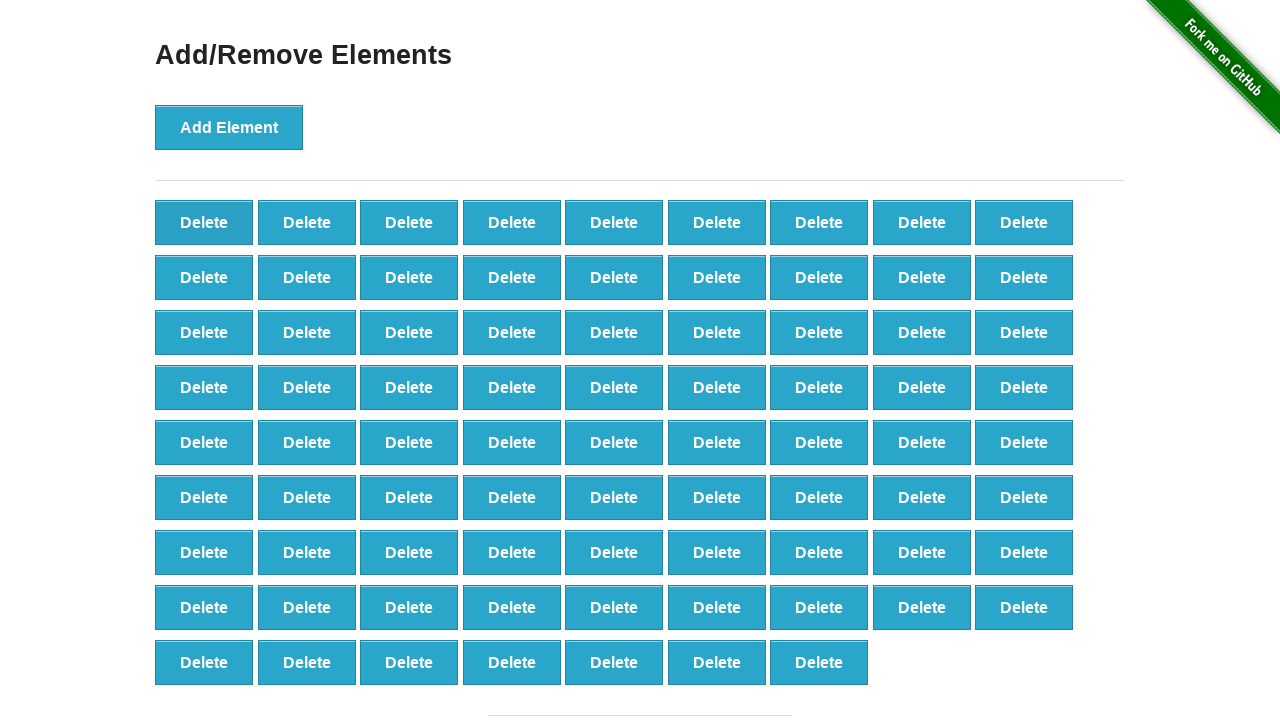

Deleted button (iteration 22/60) at (204, 222) on css=[onclick='deleteElement()'] >> nth=0
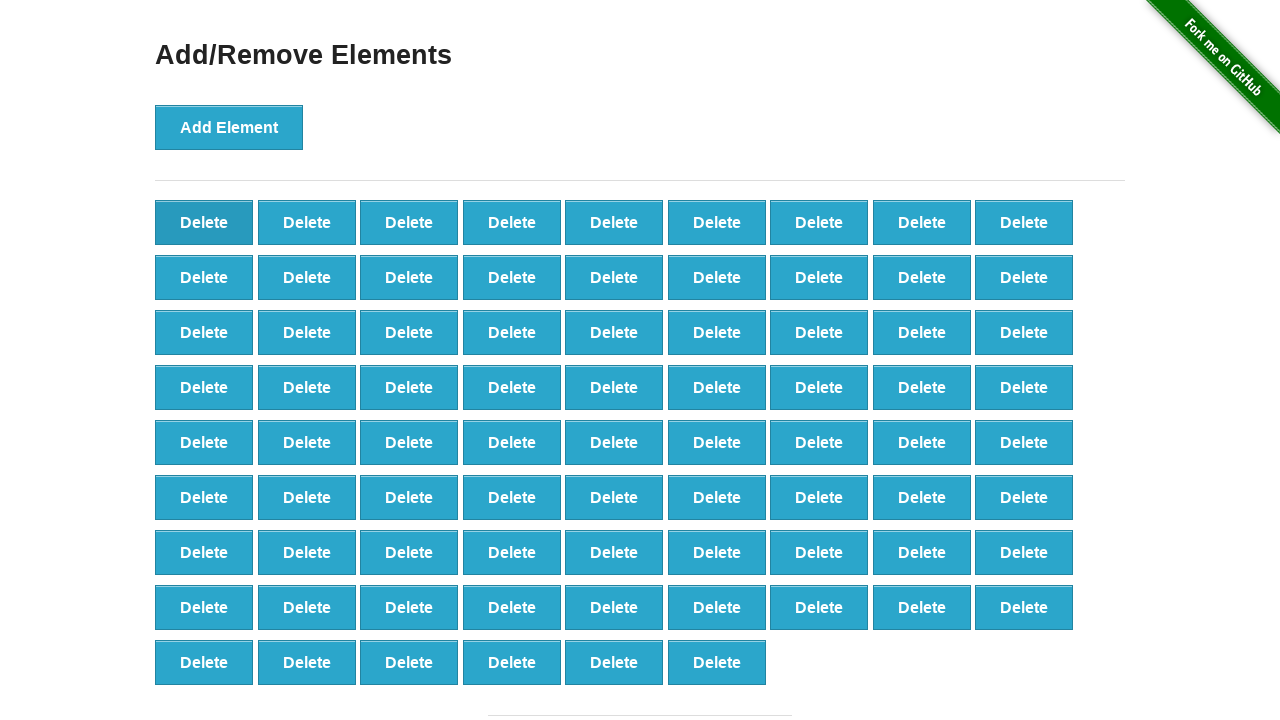

Deleted button (iteration 23/60) at (204, 222) on css=[onclick='deleteElement()'] >> nth=0
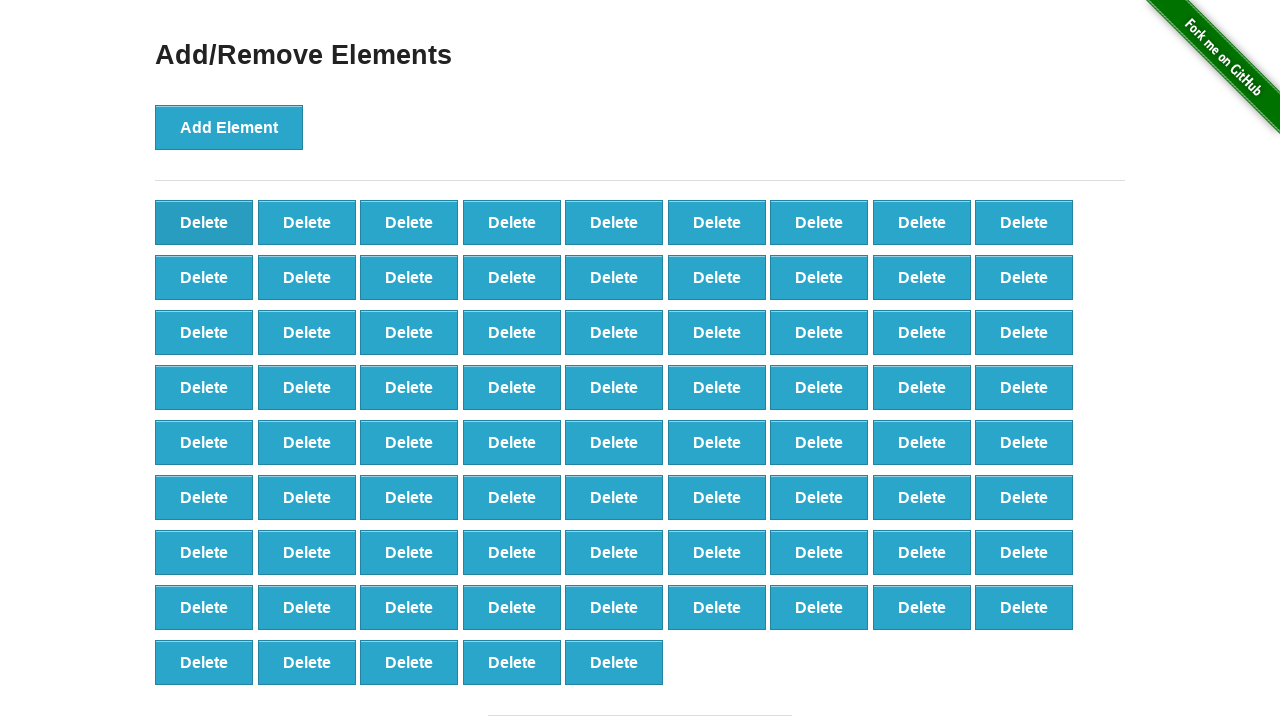

Deleted button (iteration 24/60) at (204, 222) on css=[onclick='deleteElement()'] >> nth=0
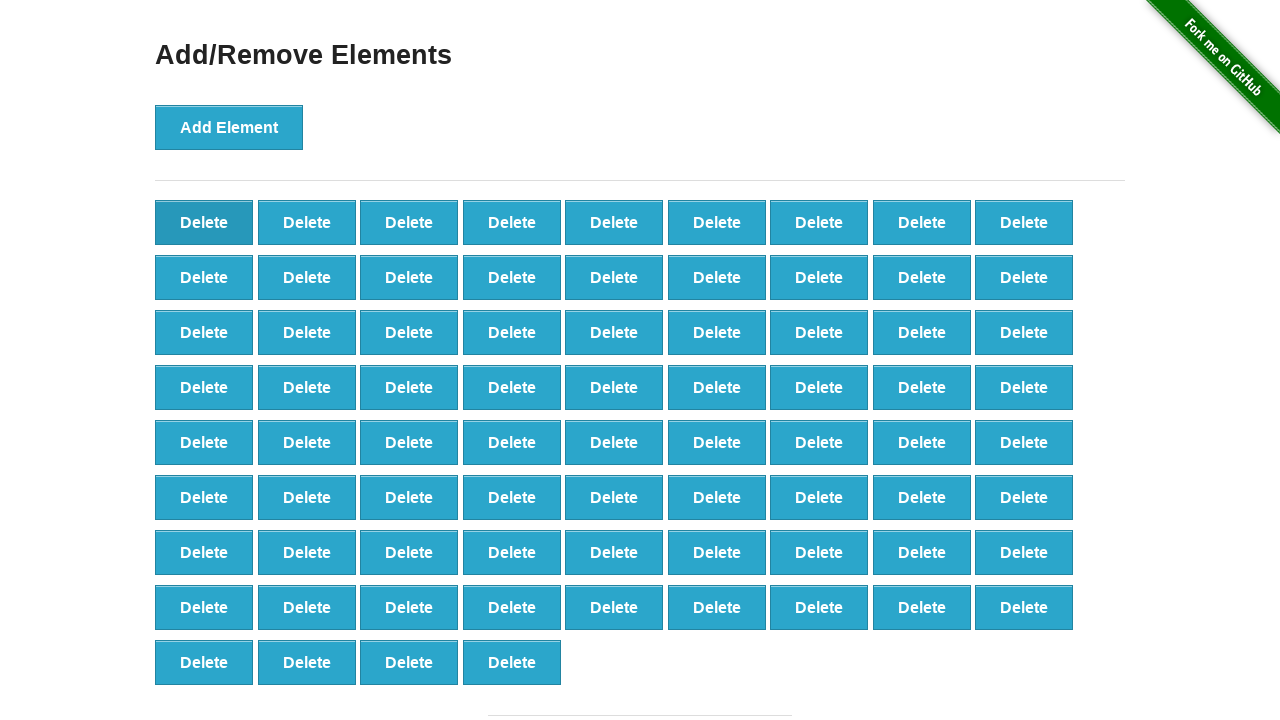

Deleted button (iteration 25/60) at (204, 222) on css=[onclick='deleteElement()'] >> nth=0
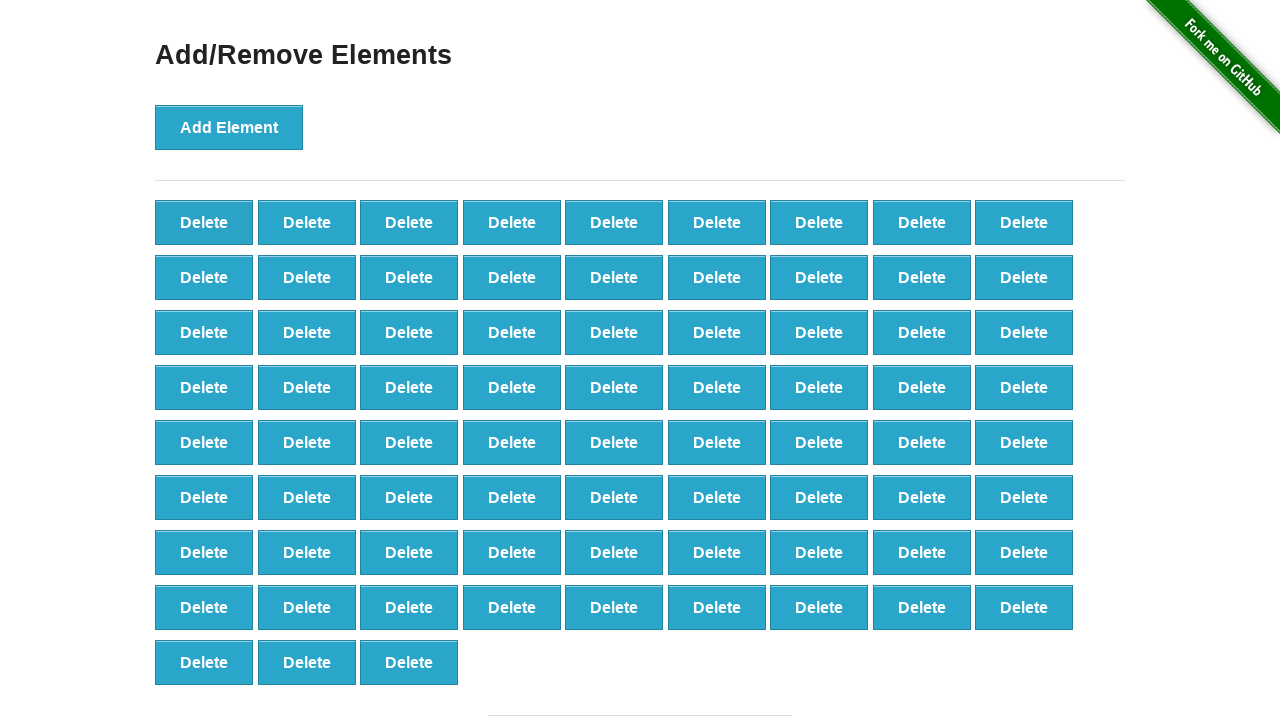

Deleted button (iteration 26/60) at (204, 222) on css=[onclick='deleteElement()'] >> nth=0
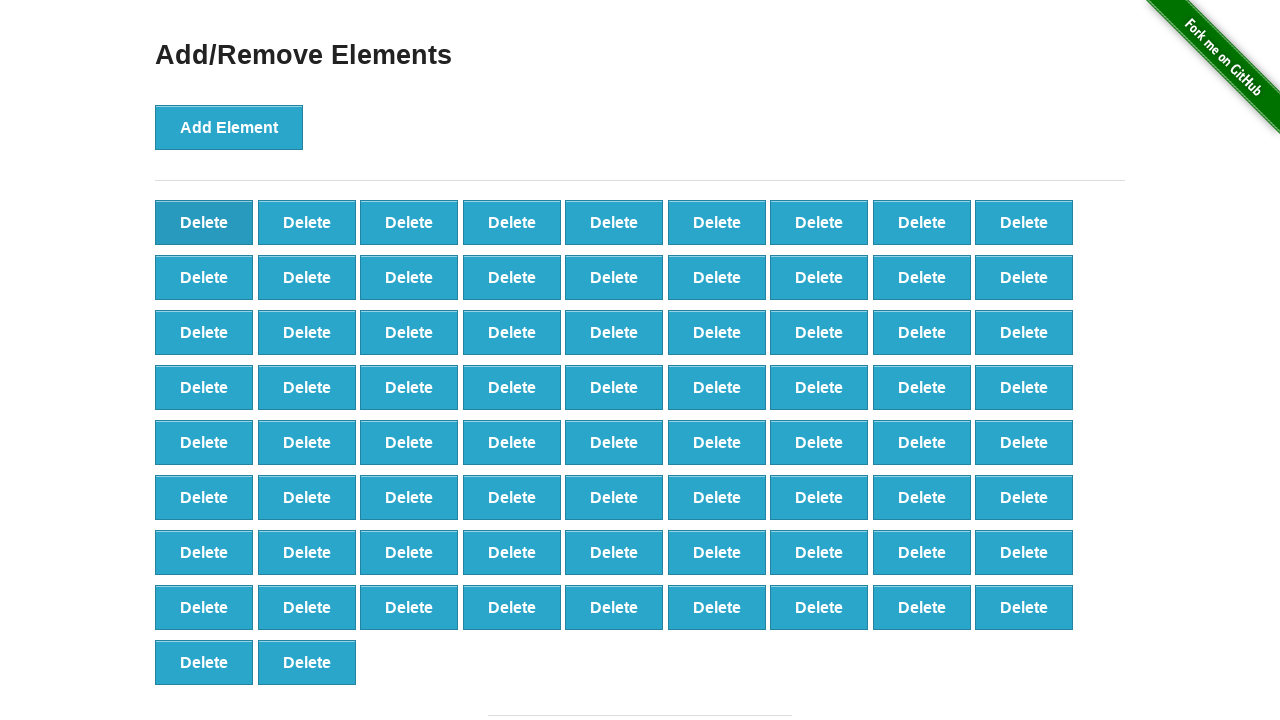

Deleted button (iteration 27/60) at (204, 222) on css=[onclick='deleteElement()'] >> nth=0
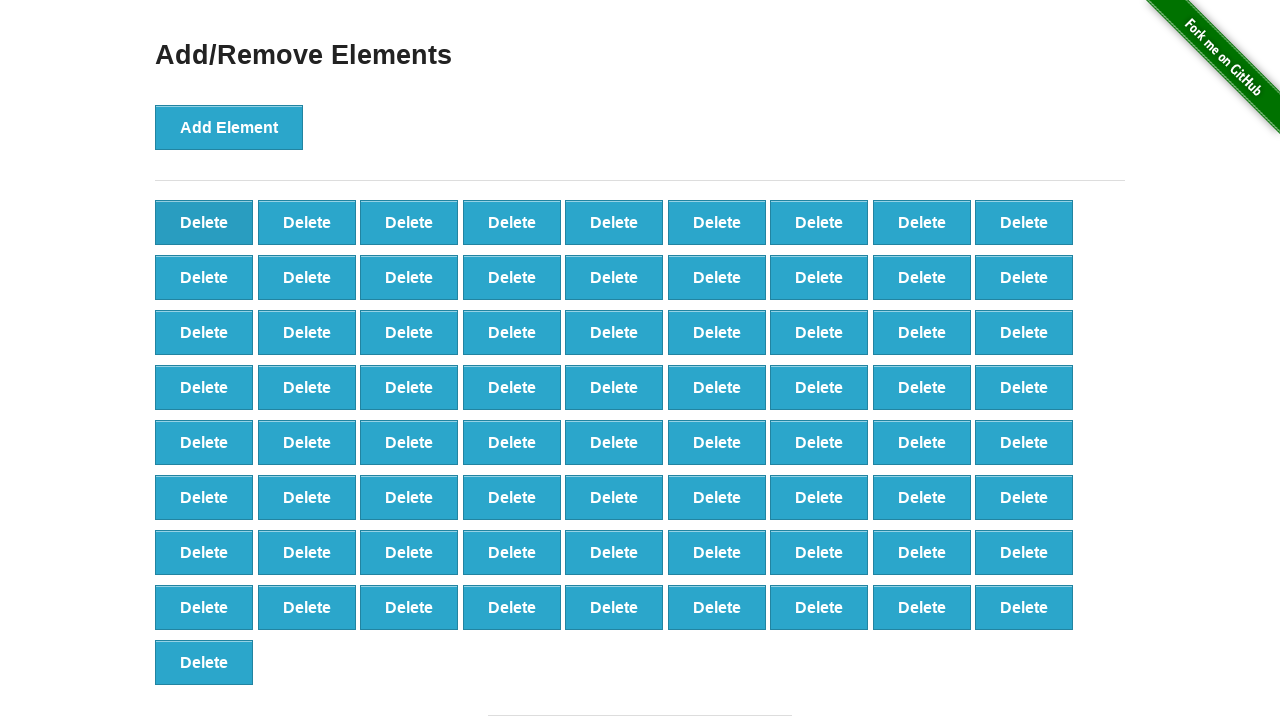

Deleted button (iteration 28/60) at (204, 222) on css=[onclick='deleteElement()'] >> nth=0
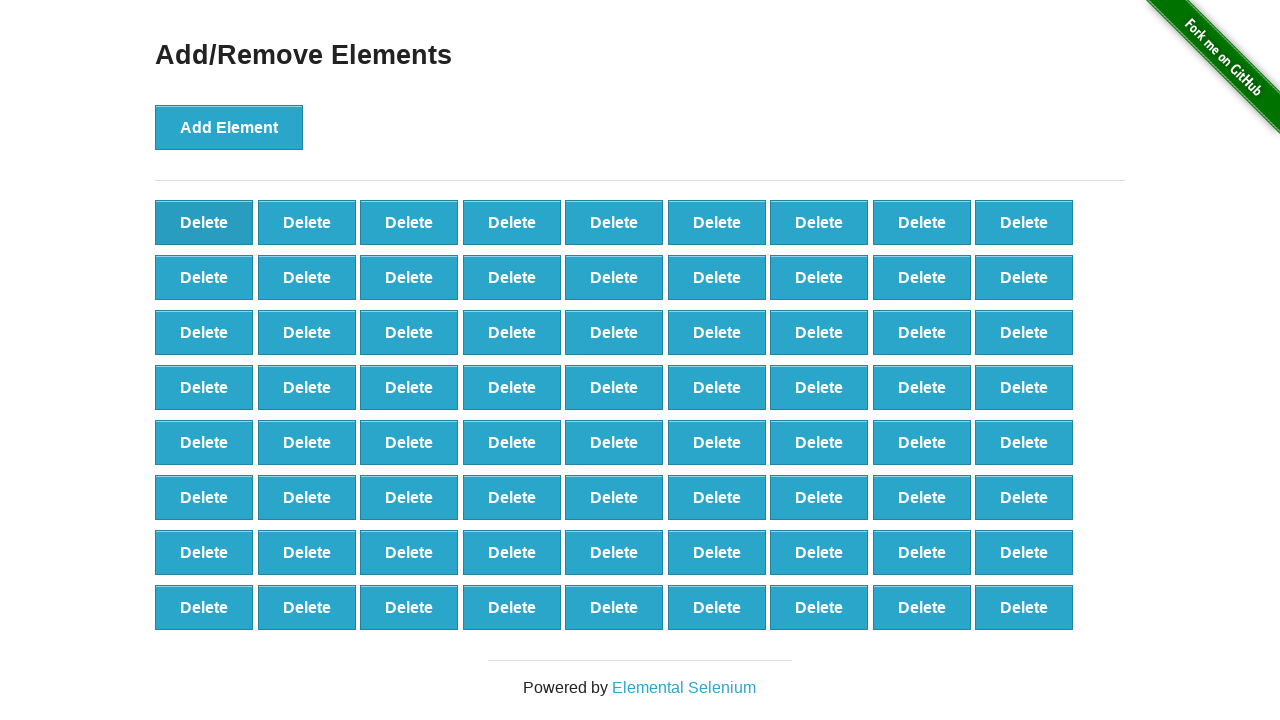

Deleted button (iteration 29/60) at (204, 222) on css=[onclick='deleteElement()'] >> nth=0
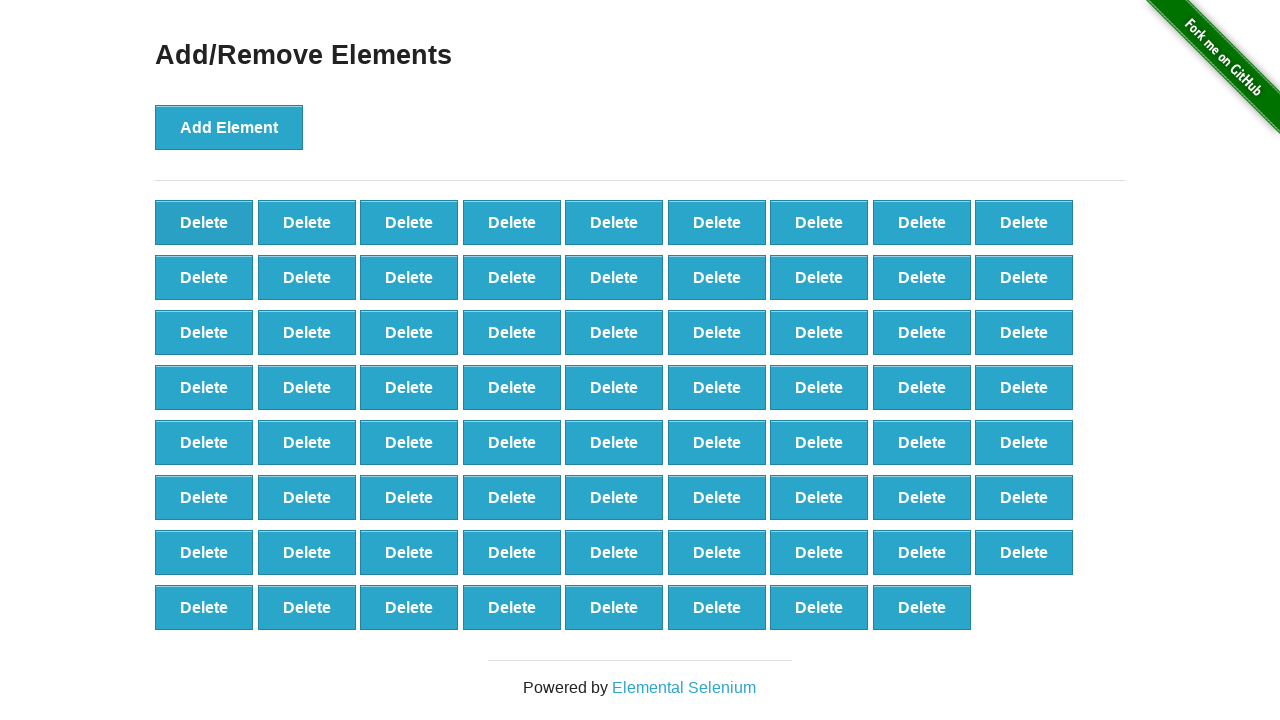

Deleted button (iteration 30/60) at (204, 222) on css=[onclick='deleteElement()'] >> nth=0
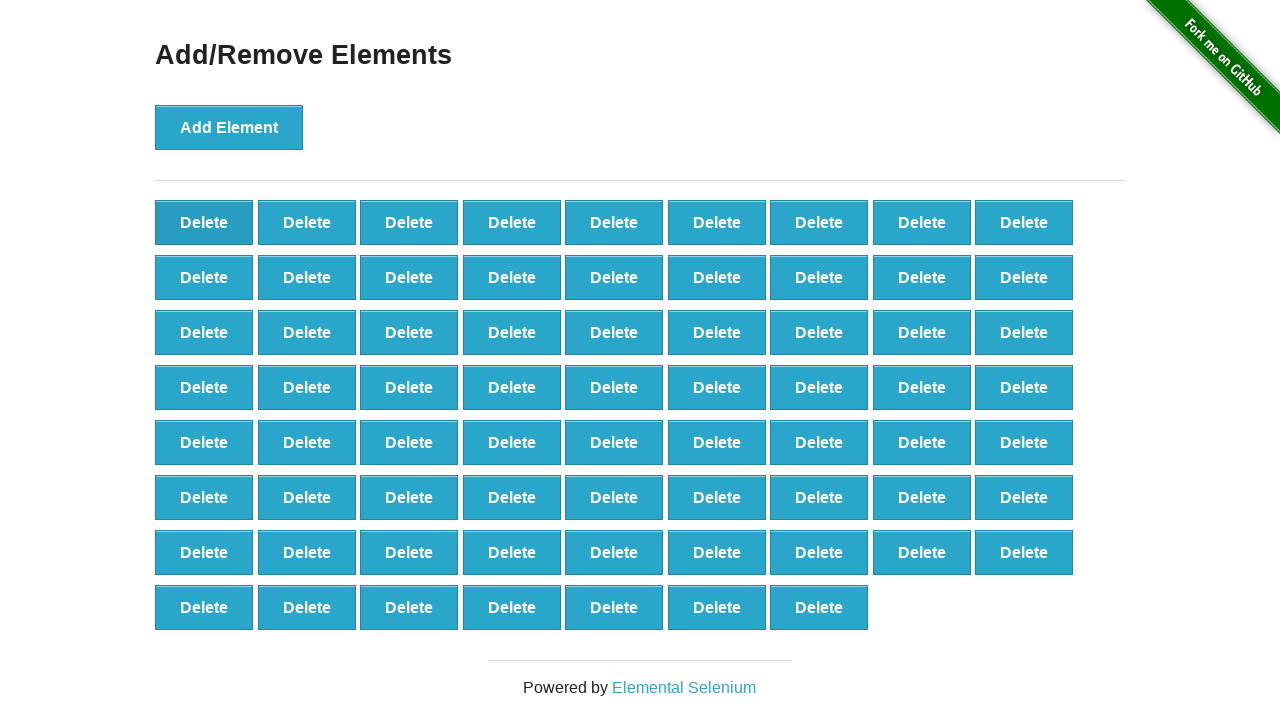

Deleted button (iteration 31/60) at (204, 222) on css=[onclick='deleteElement()'] >> nth=0
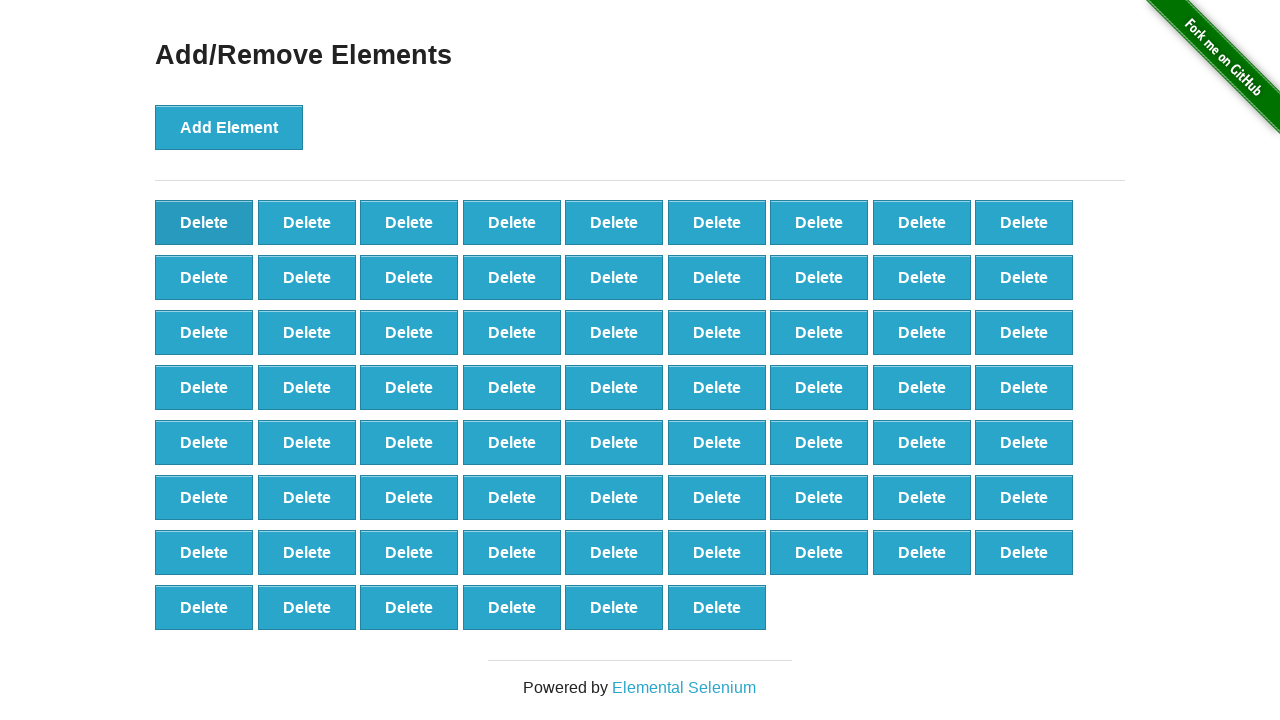

Deleted button (iteration 32/60) at (204, 222) on css=[onclick='deleteElement()'] >> nth=0
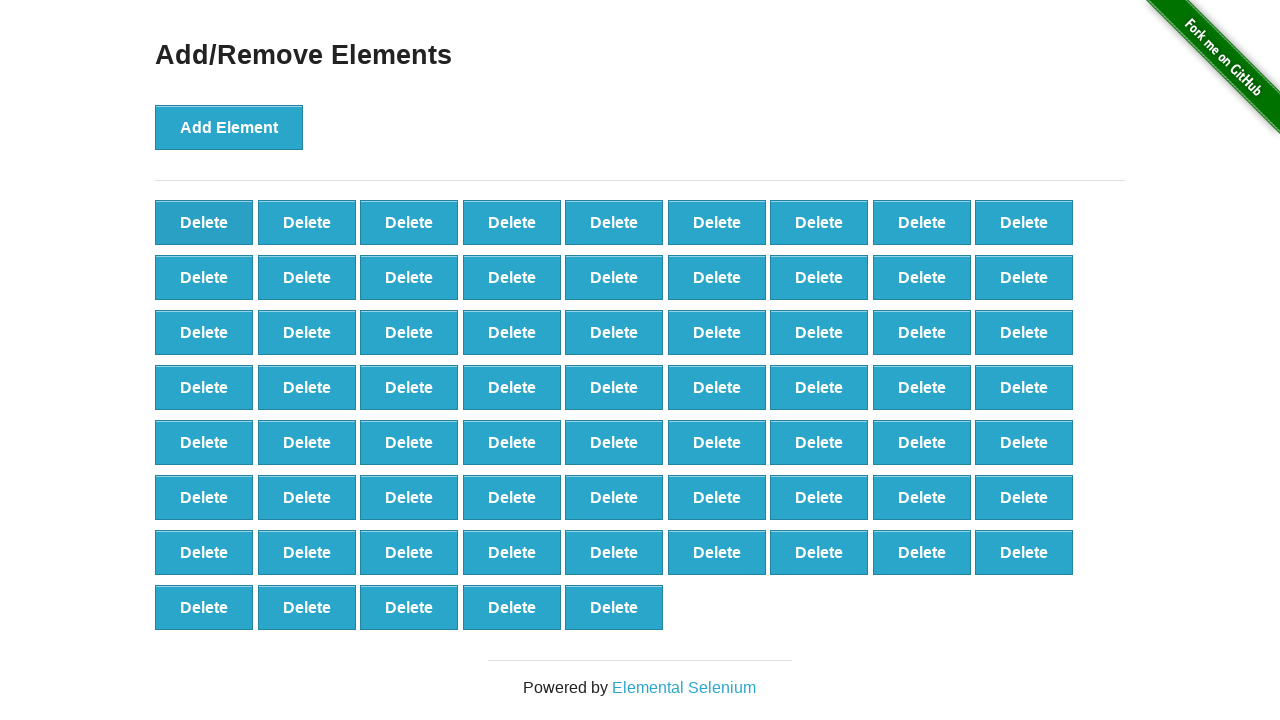

Deleted button (iteration 33/60) at (204, 222) on css=[onclick='deleteElement()'] >> nth=0
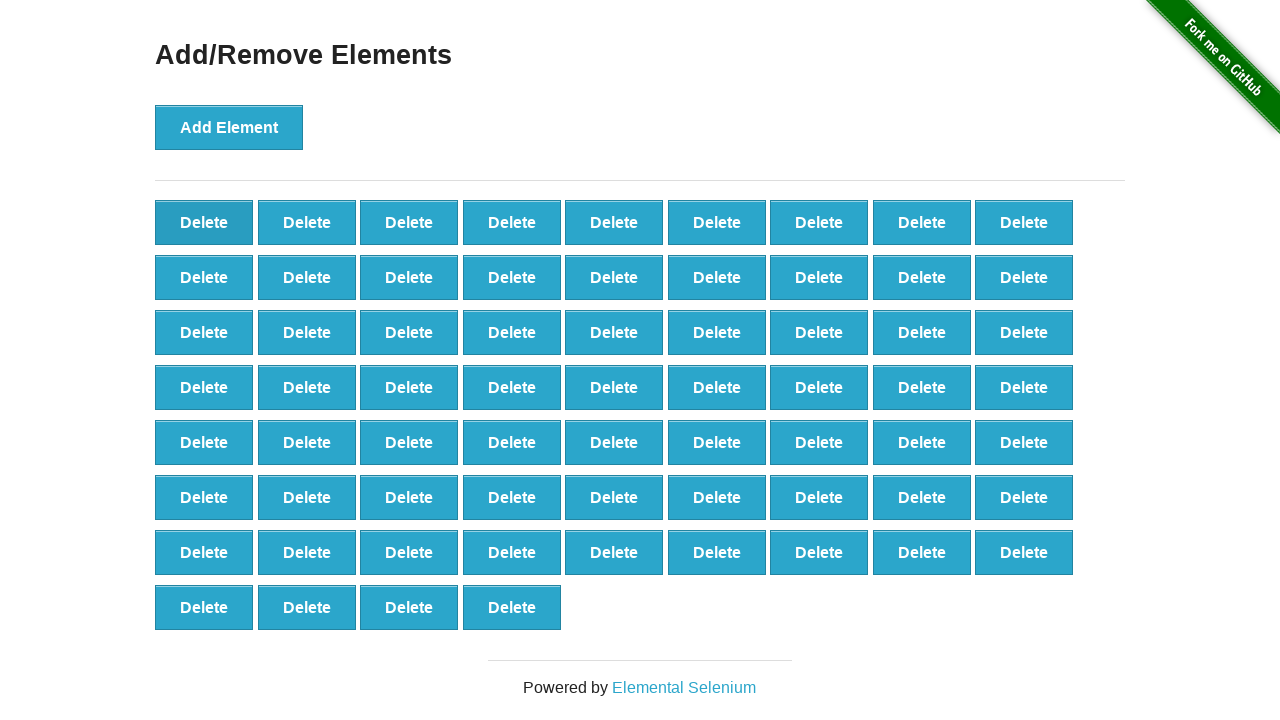

Deleted button (iteration 34/60) at (204, 222) on css=[onclick='deleteElement()'] >> nth=0
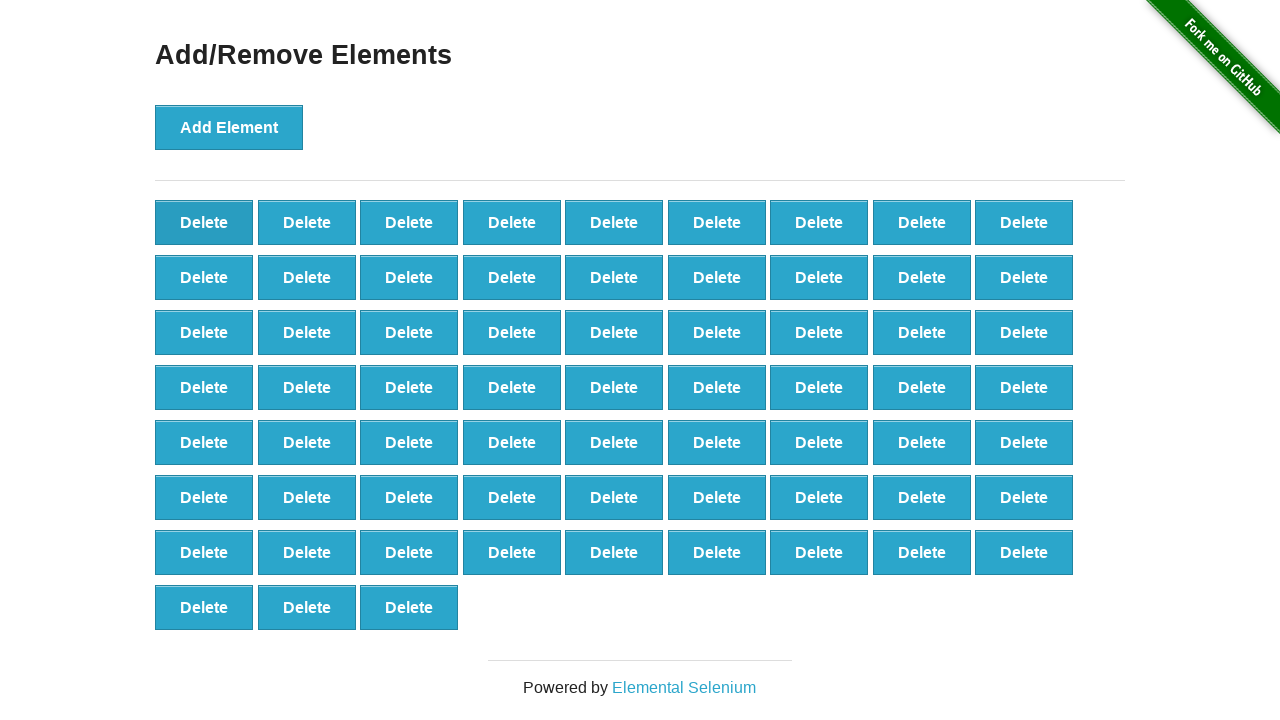

Deleted button (iteration 35/60) at (204, 222) on css=[onclick='deleteElement()'] >> nth=0
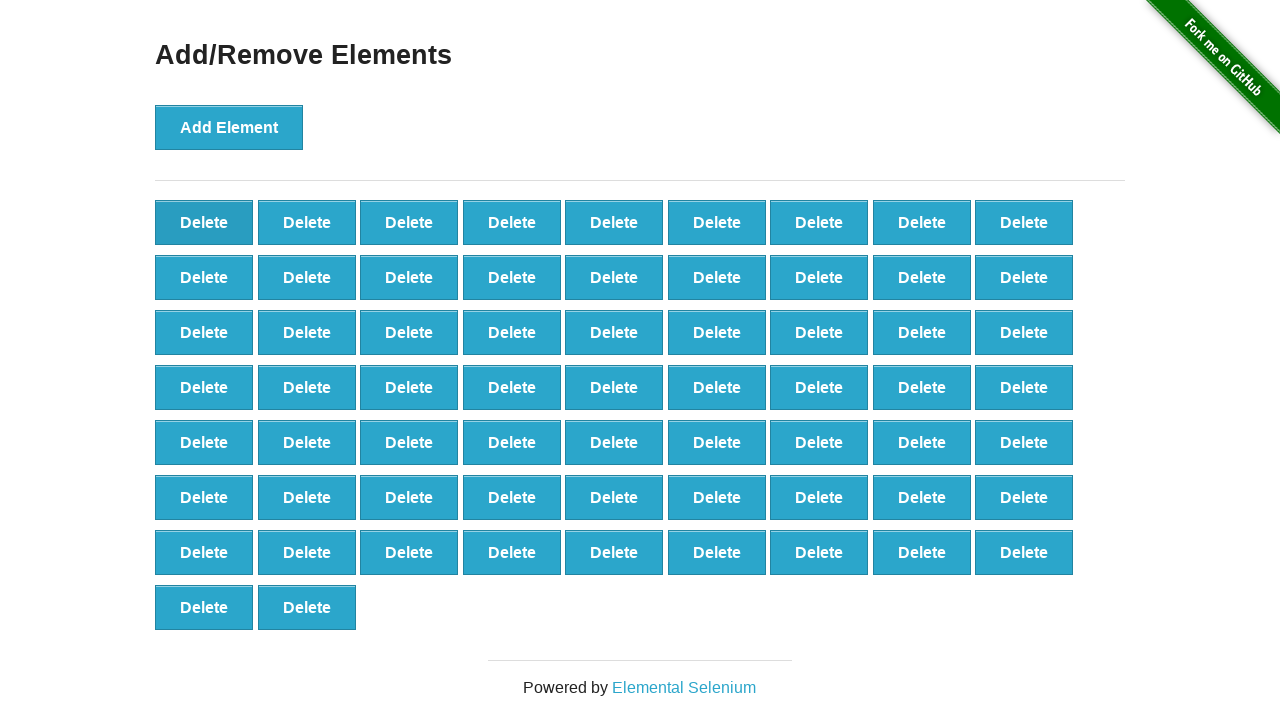

Deleted button (iteration 36/60) at (204, 222) on css=[onclick='deleteElement()'] >> nth=0
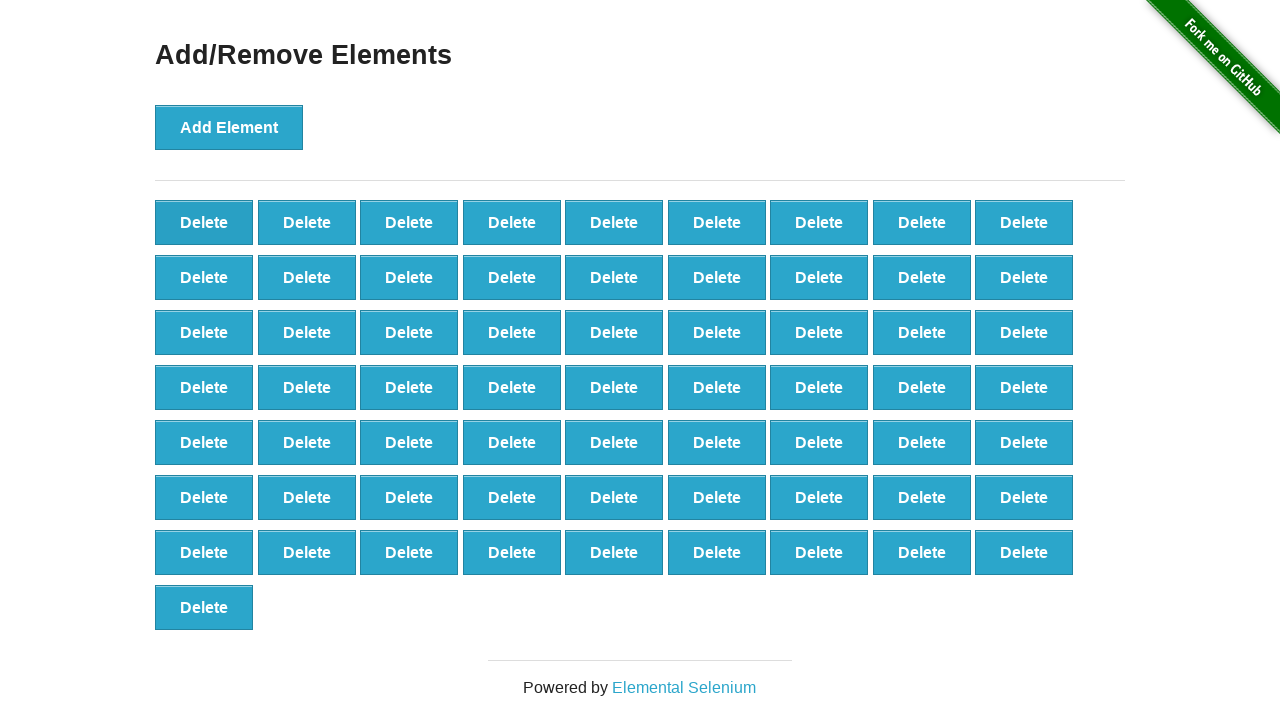

Deleted button (iteration 37/60) at (204, 222) on css=[onclick='deleteElement()'] >> nth=0
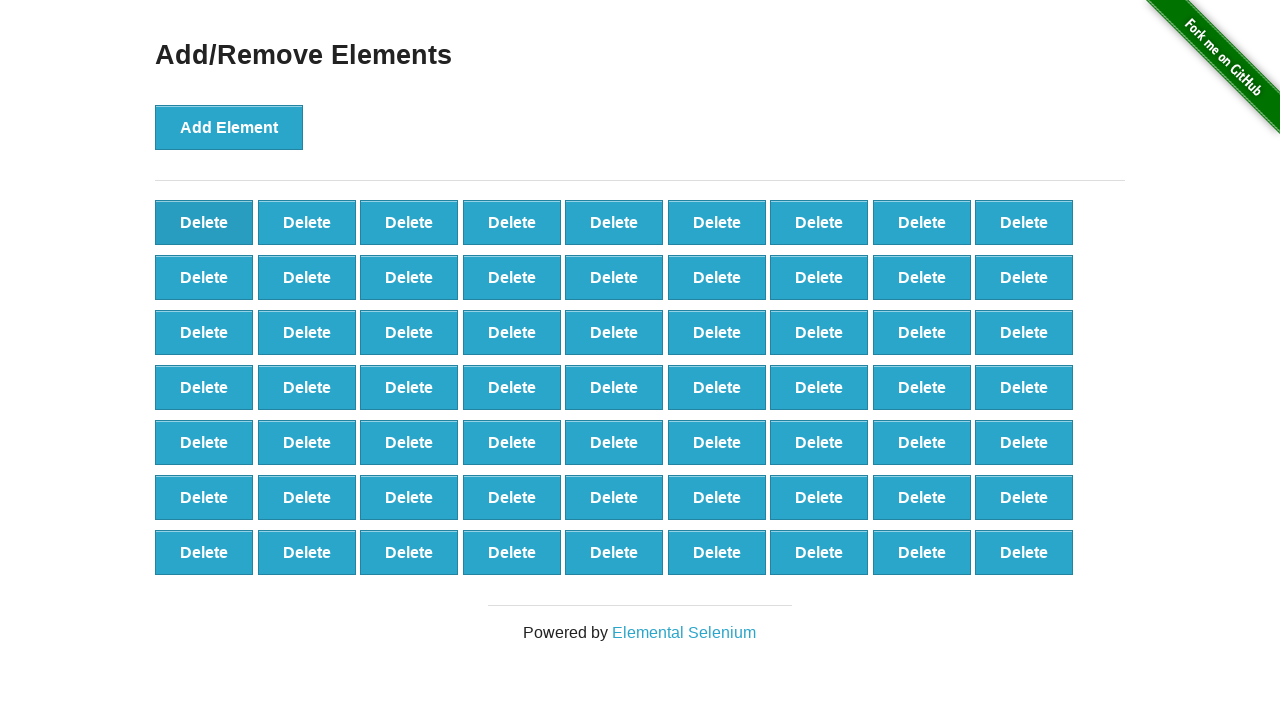

Deleted button (iteration 38/60) at (204, 222) on css=[onclick='deleteElement()'] >> nth=0
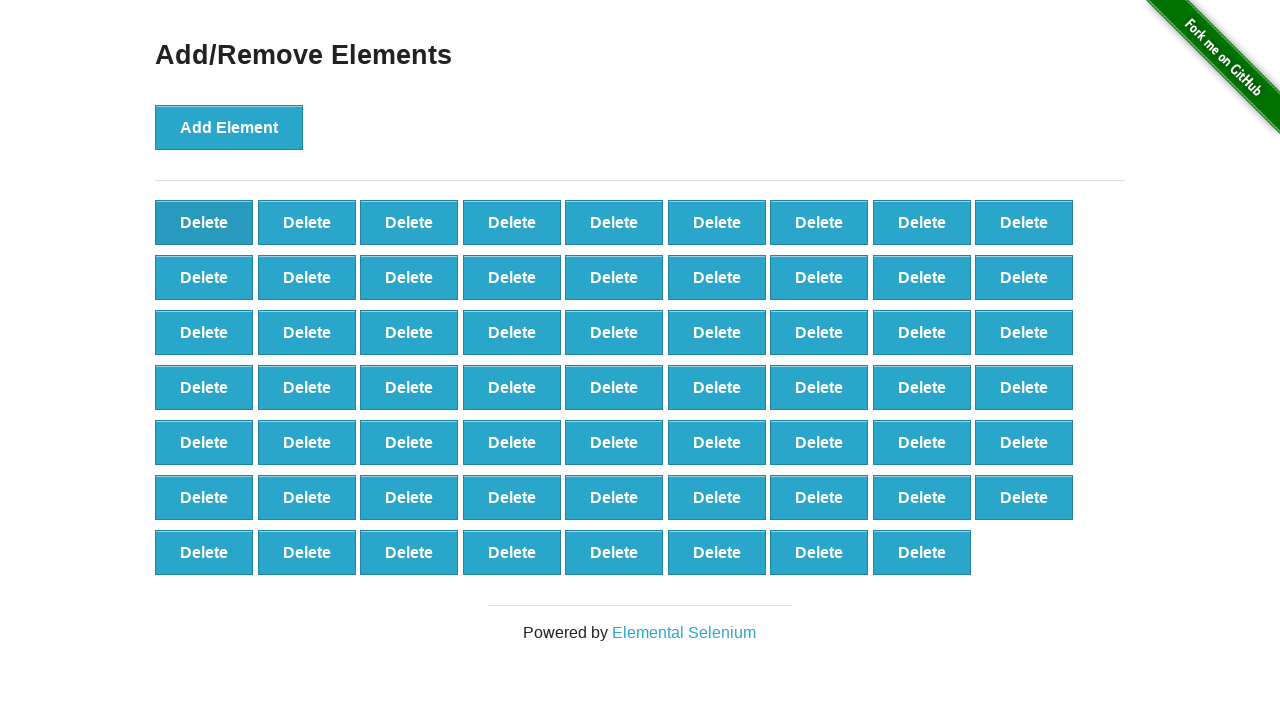

Deleted button (iteration 39/60) at (204, 222) on css=[onclick='deleteElement()'] >> nth=0
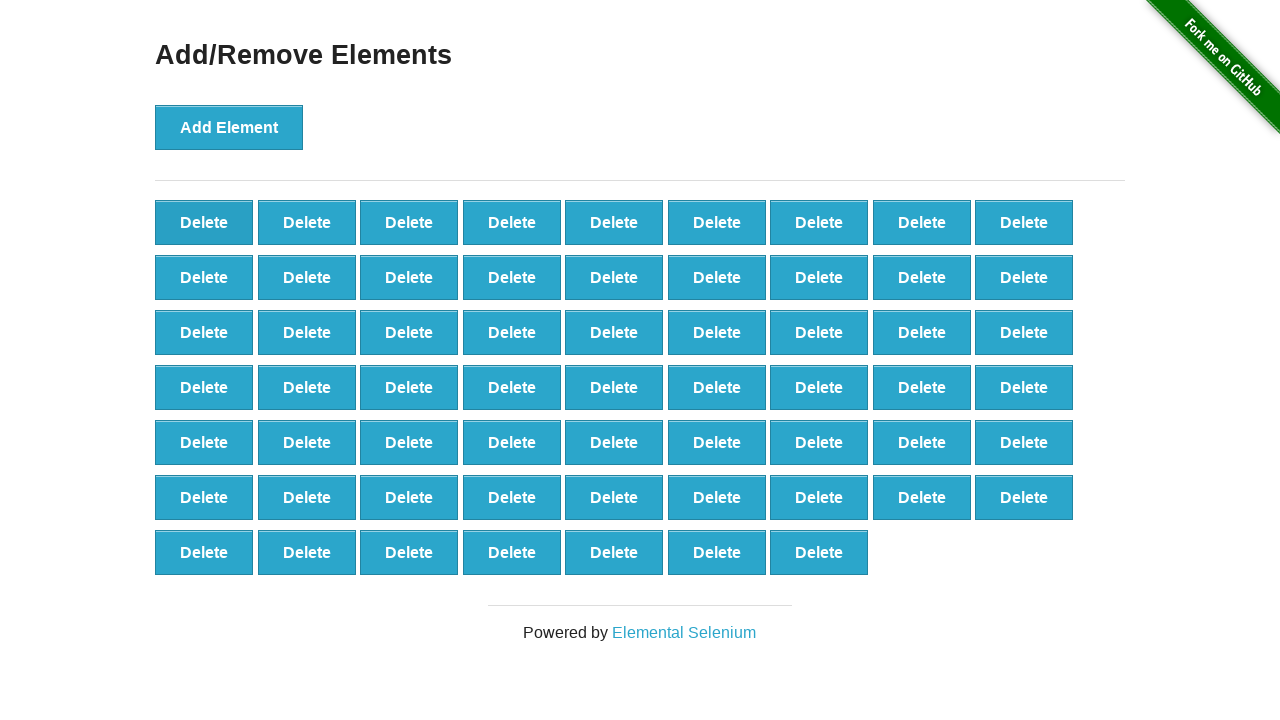

Deleted button (iteration 40/60) at (204, 222) on css=[onclick='deleteElement()'] >> nth=0
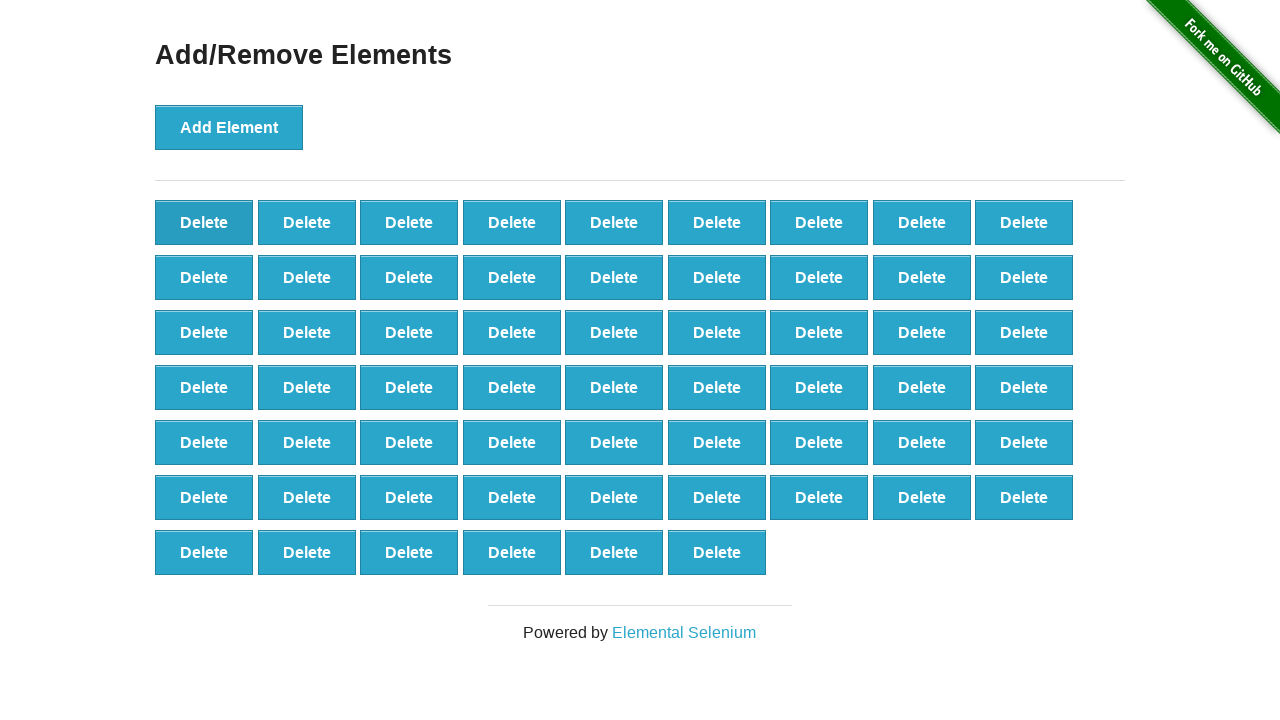

Deleted button (iteration 41/60) at (204, 222) on css=[onclick='deleteElement()'] >> nth=0
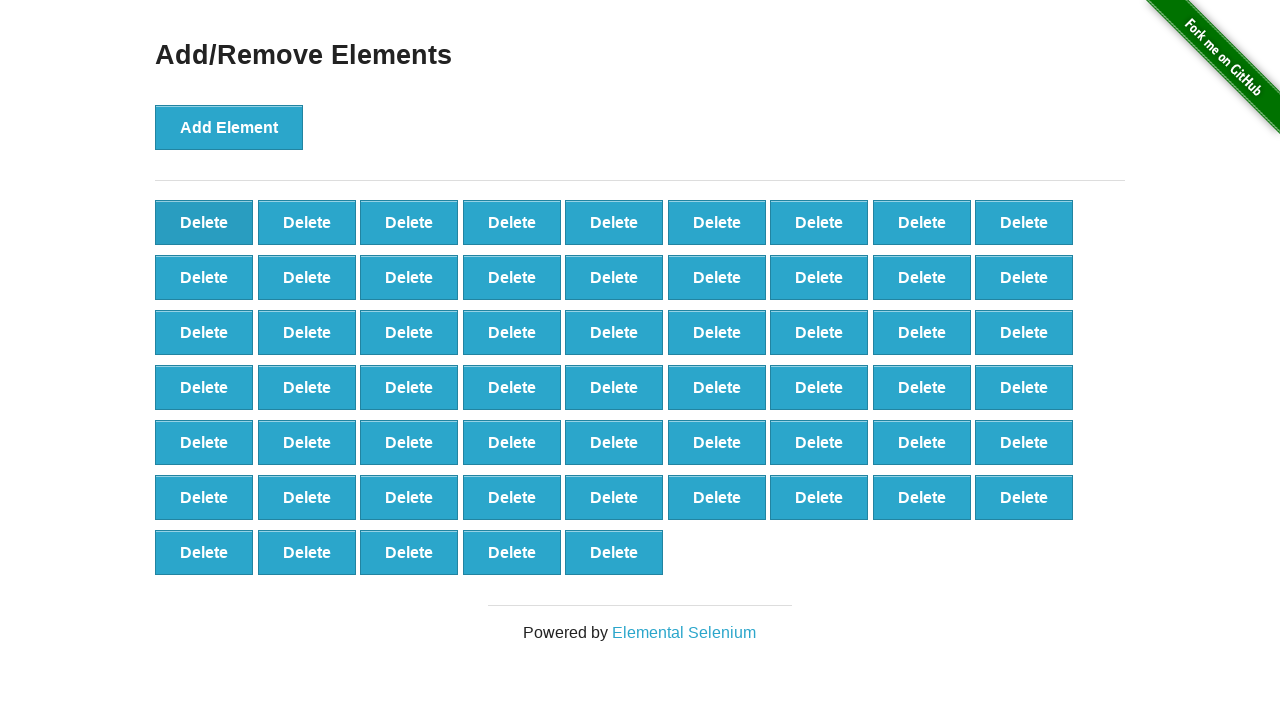

Deleted button (iteration 42/60) at (204, 222) on css=[onclick='deleteElement()'] >> nth=0
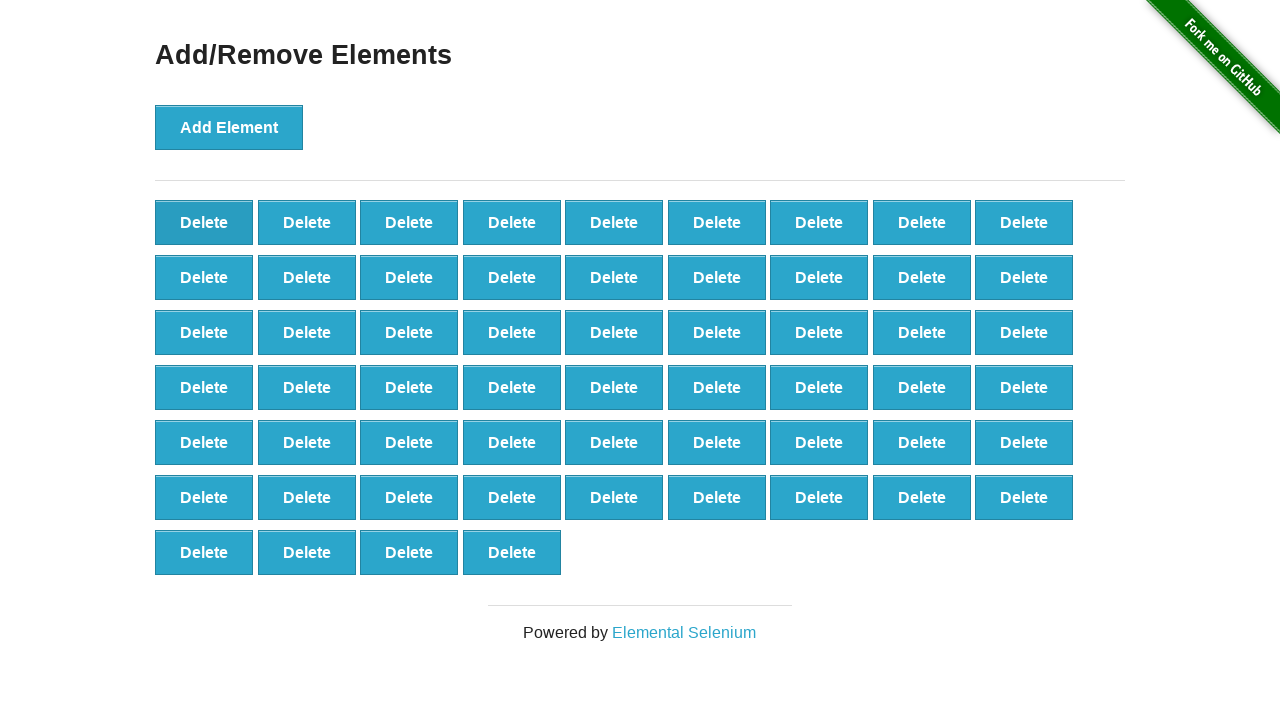

Deleted button (iteration 43/60) at (204, 222) on css=[onclick='deleteElement()'] >> nth=0
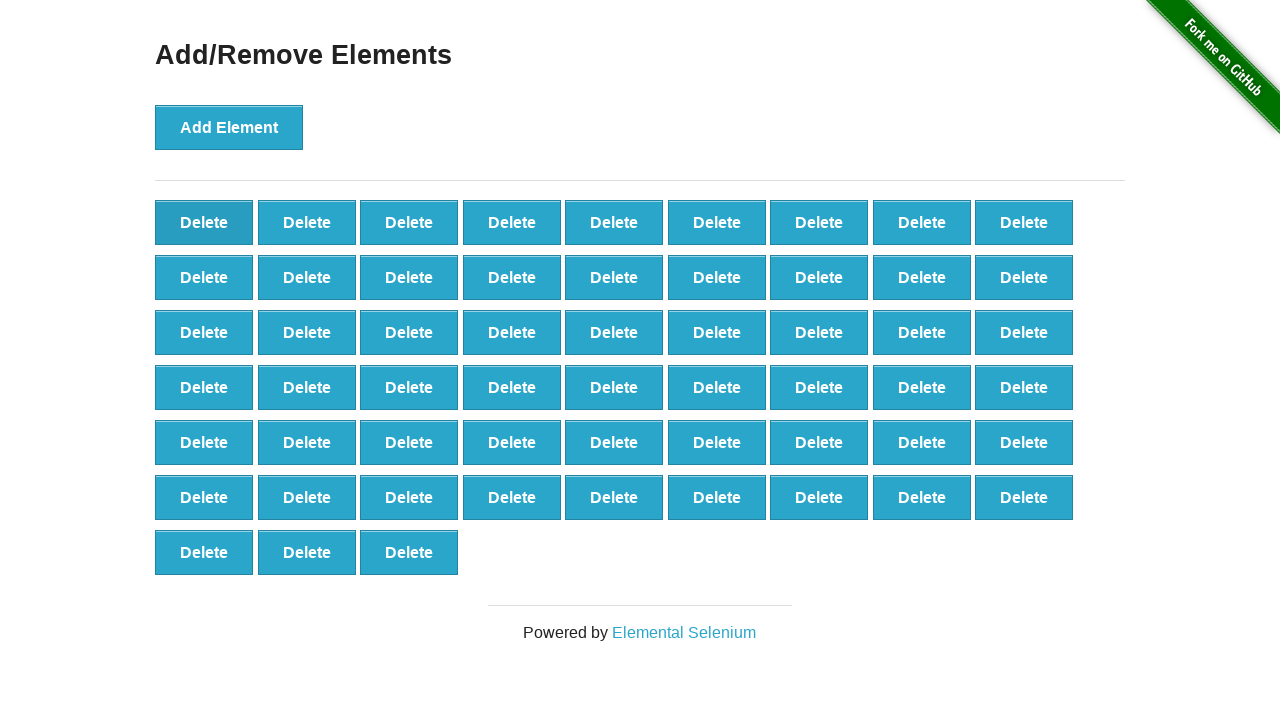

Deleted button (iteration 44/60) at (204, 222) on css=[onclick='deleteElement()'] >> nth=0
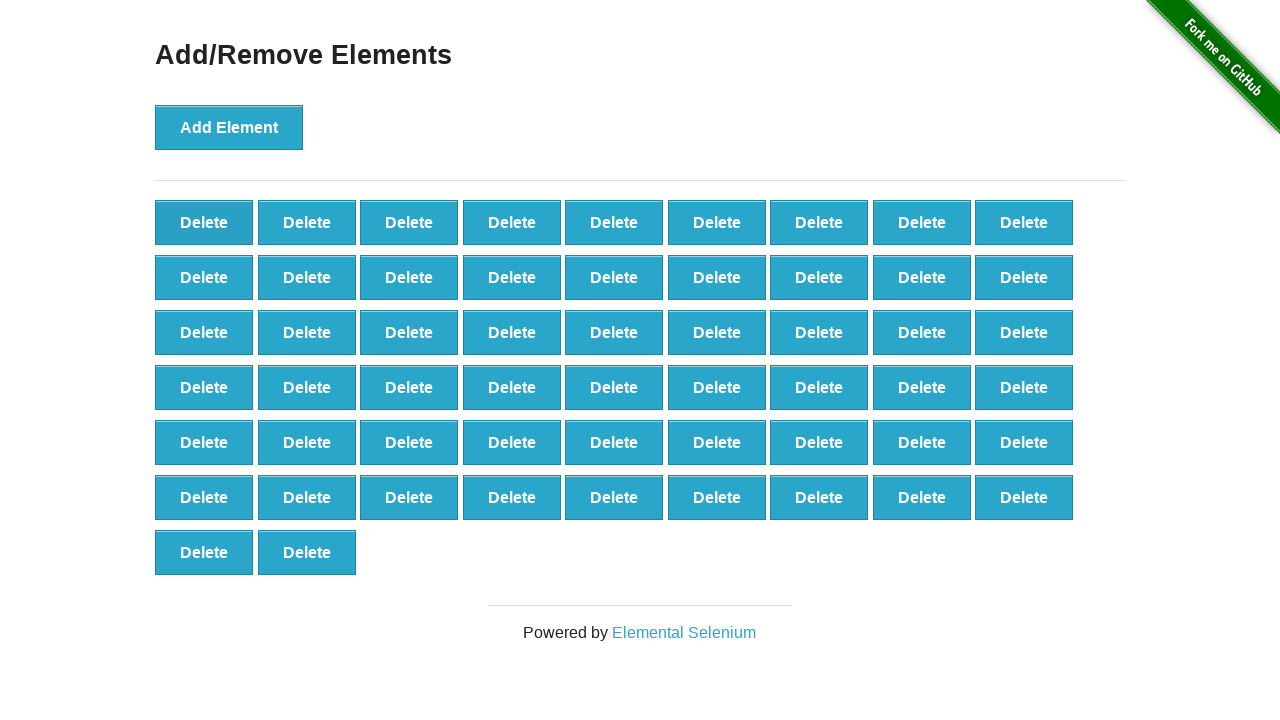

Deleted button (iteration 45/60) at (204, 222) on css=[onclick='deleteElement()'] >> nth=0
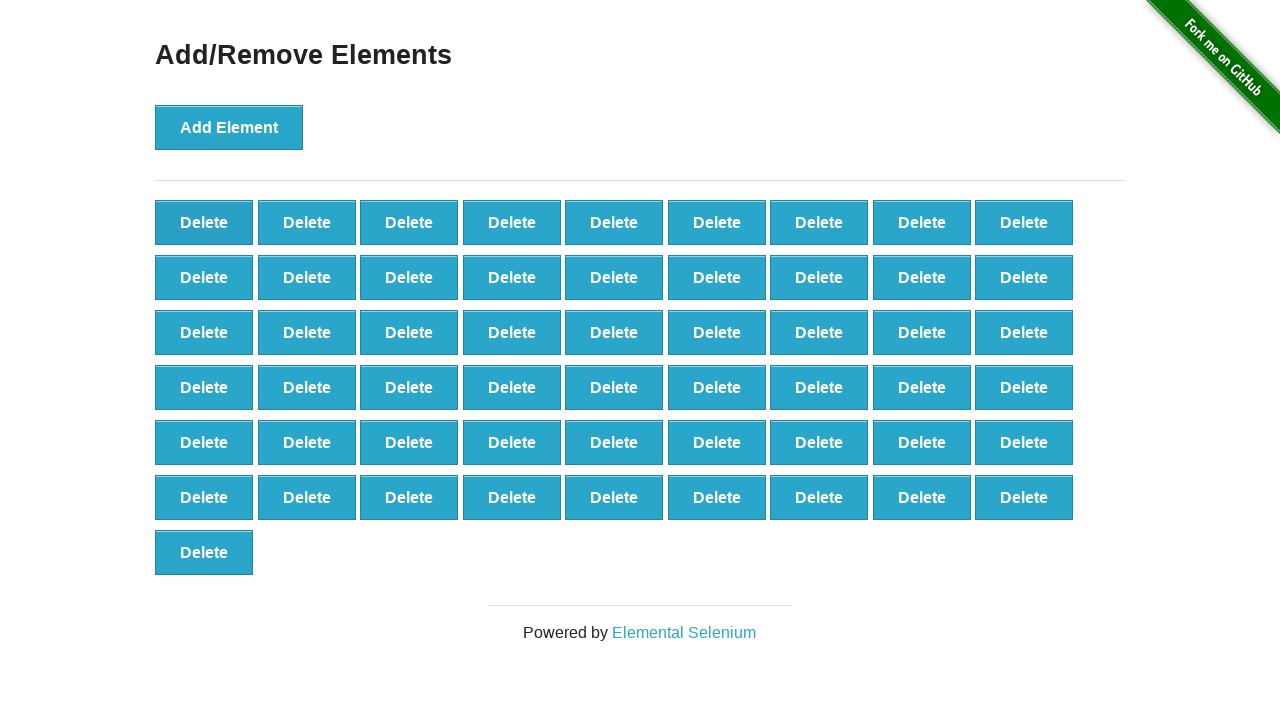

Deleted button (iteration 46/60) at (204, 222) on css=[onclick='deleteElement()'] >> nth=0
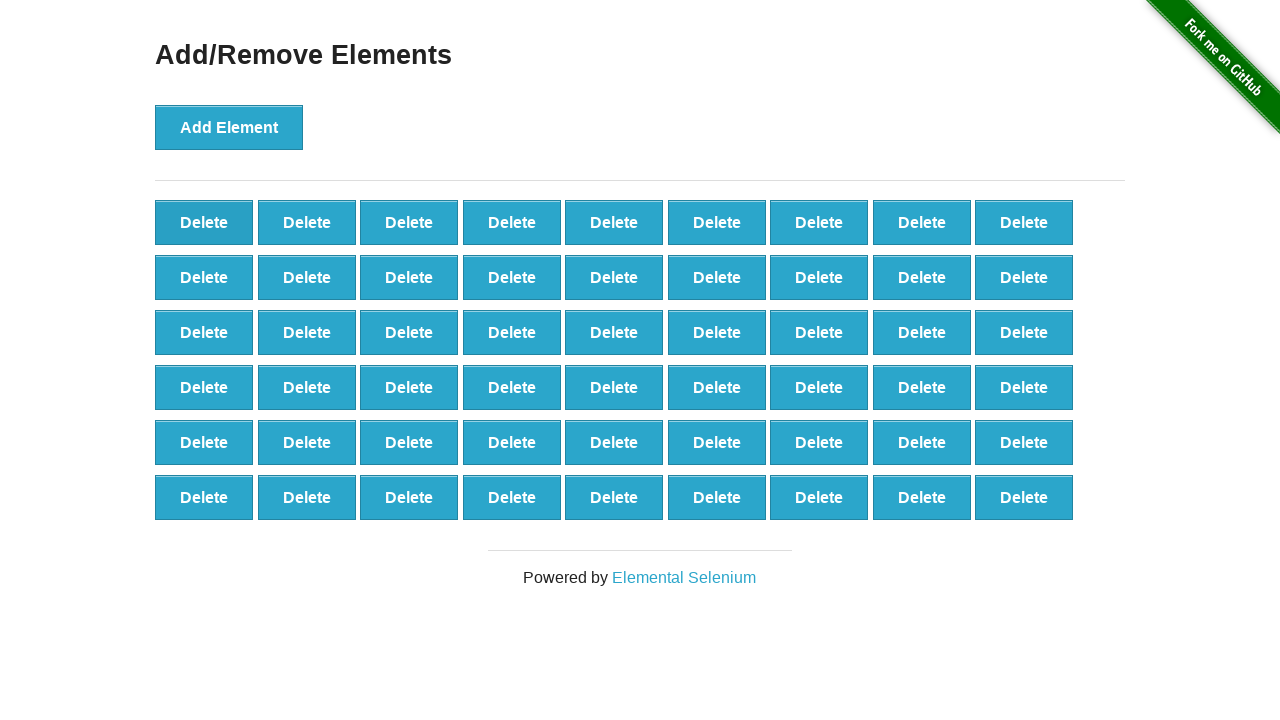

Deleted button (iteration 47/60) at (204, 222) on css=[onclick='deleteElement()'] >> nth=0
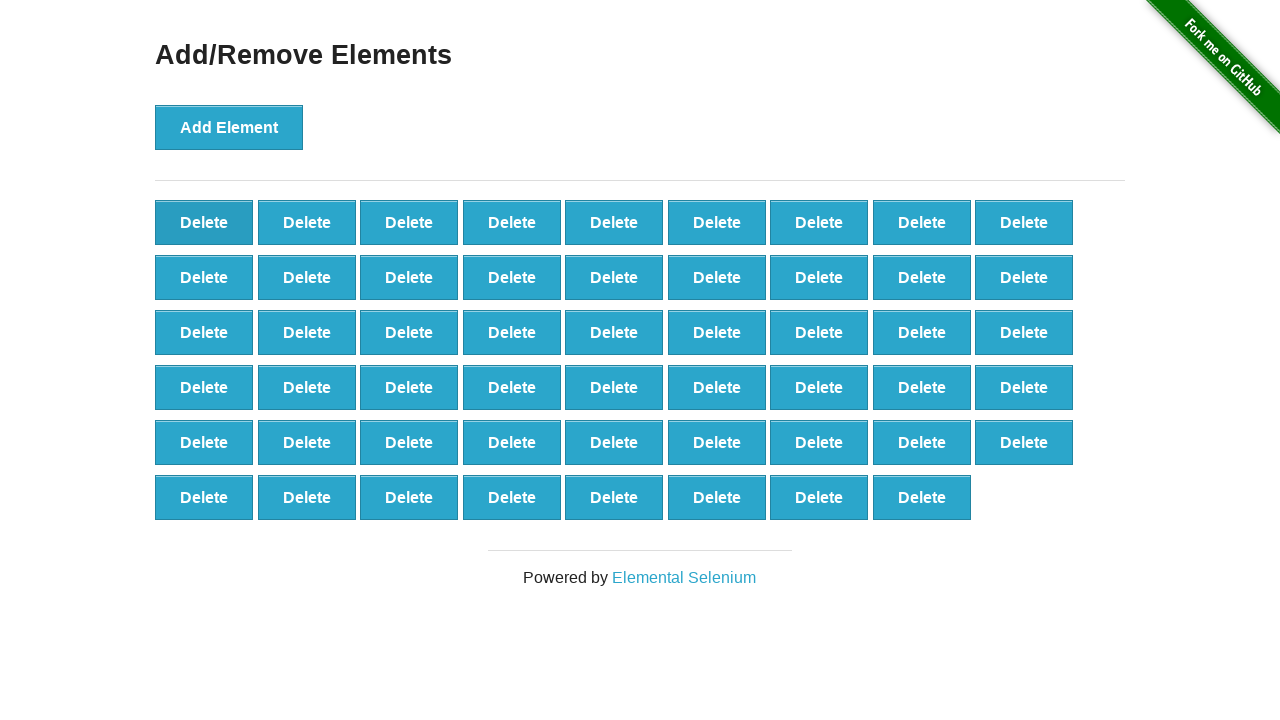

Deleted button (iteration 48/60) at (204, 222) on css=[onclick='deleteElement()'] >> nth=0
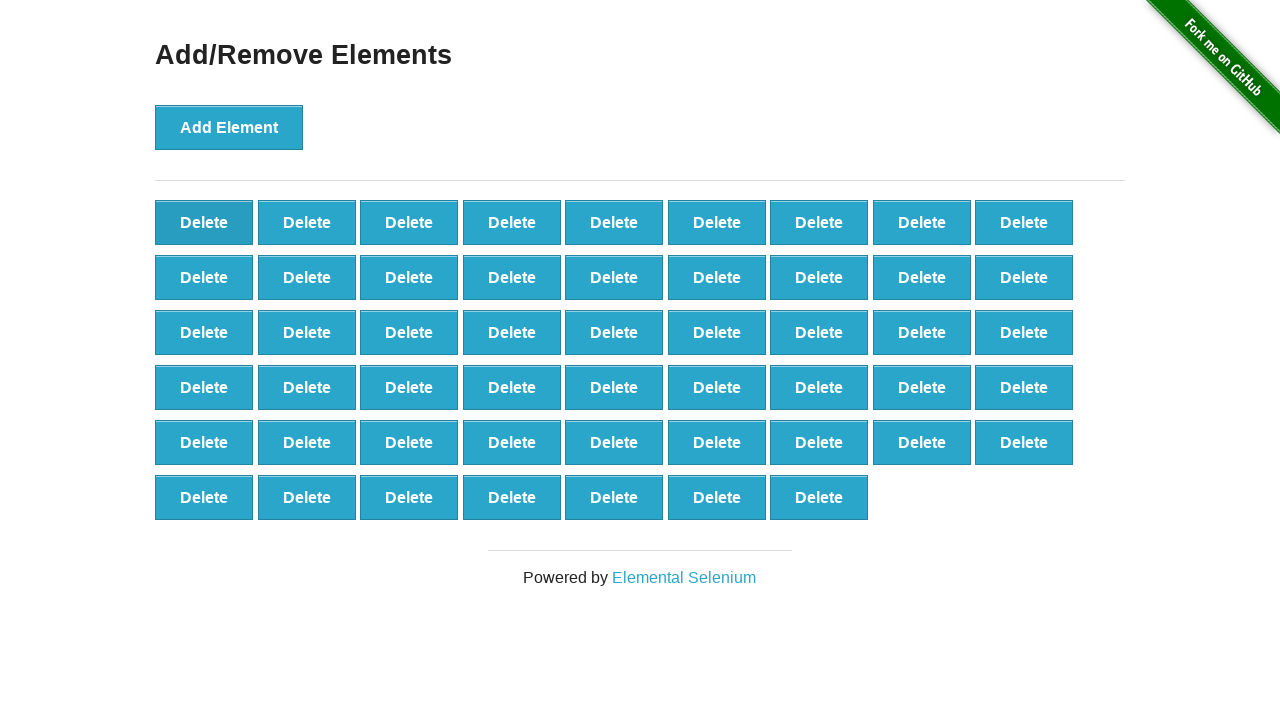

Deleted button (iteration 49/60) at (204, 222) on css=[onclick='deleteElement()'] >> nth=0
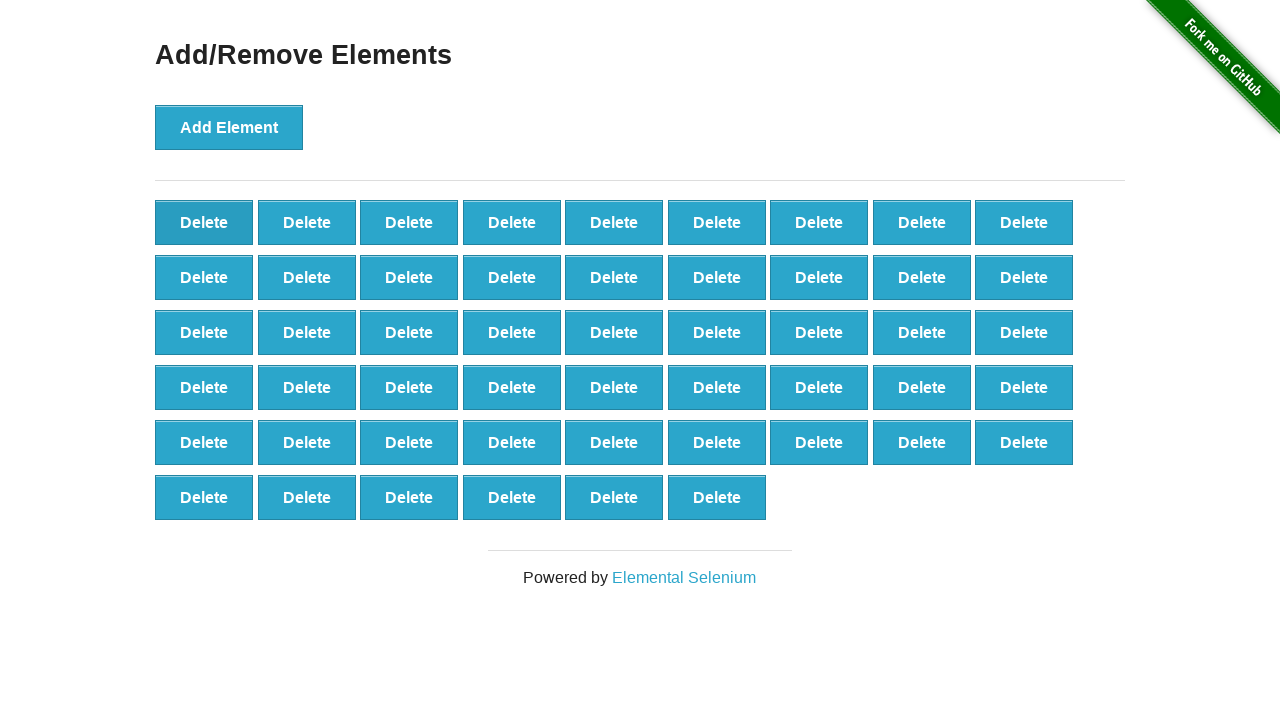

Deleted button (iteration 50/60) at (204, 222) on css=[onclick='deleteElement()'] >> nth=0
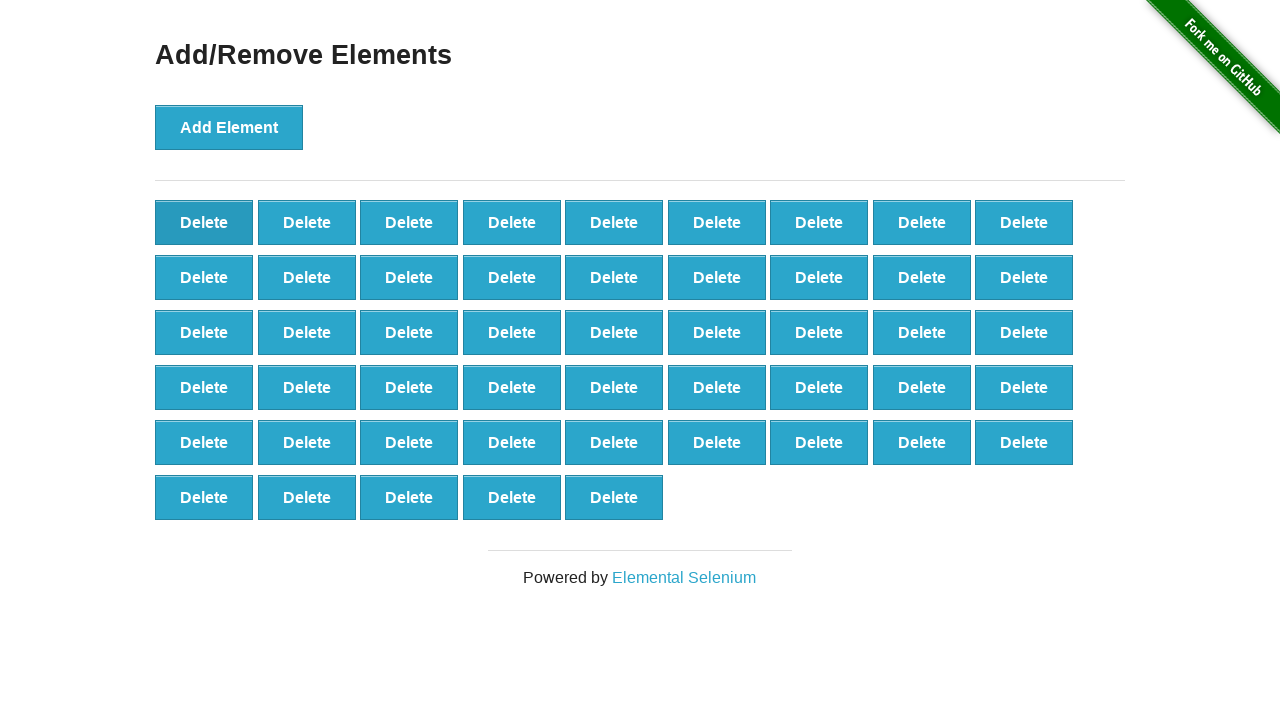

Deleted button (iteration 51/60) at (204, 222) on css=[onclick='deleteElement()'] >> nth=0
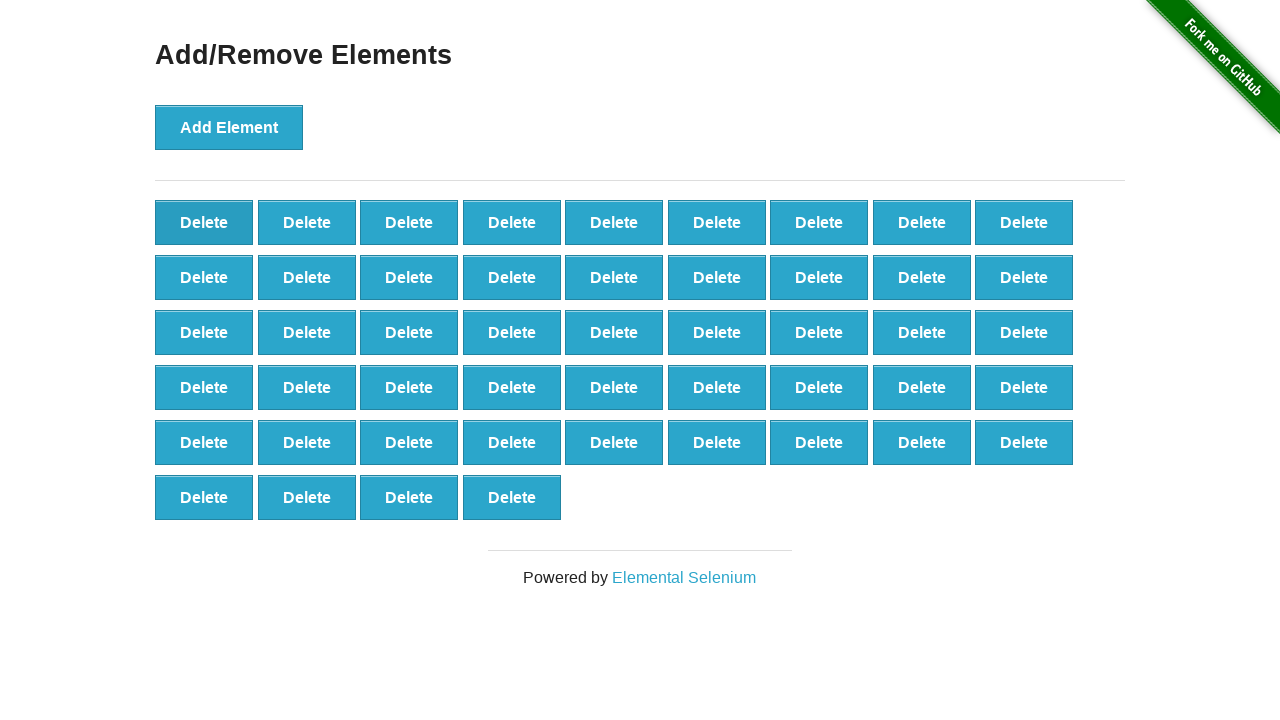

Deleted button (iteration 52/60) at (204, 222) on css=[onclick='deleteElement()'] >> nth=0
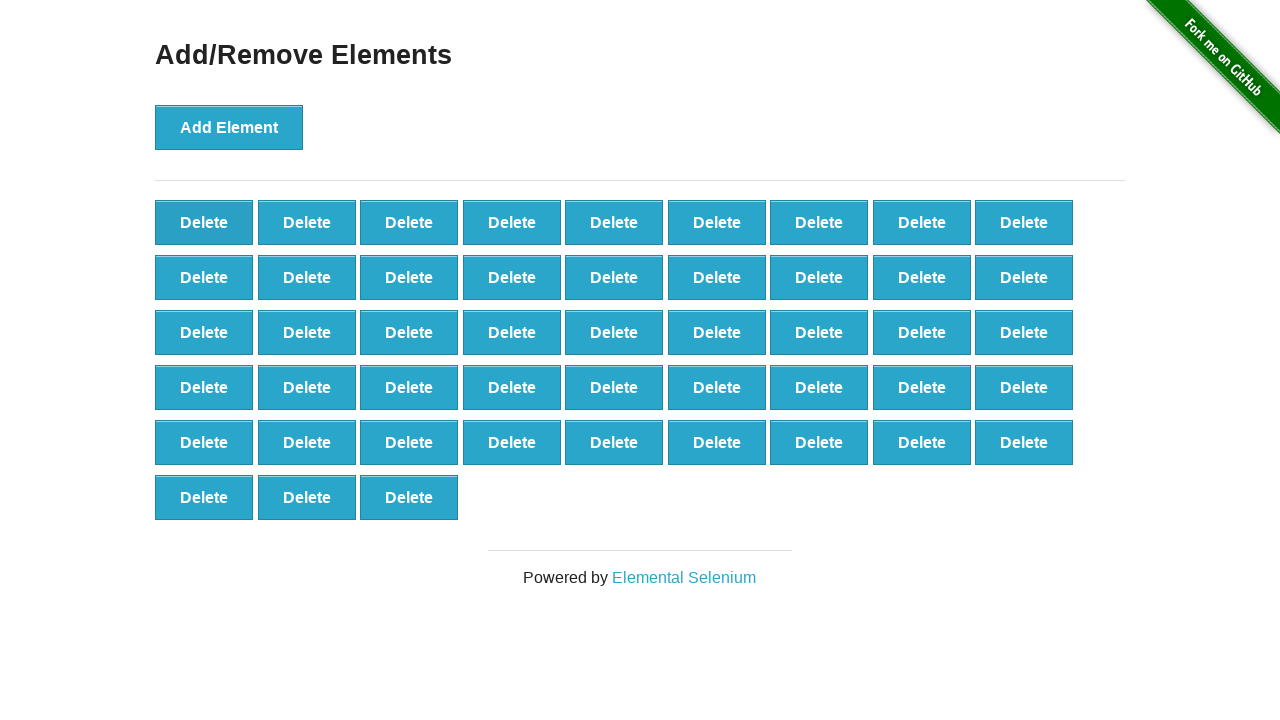

Deleted button (iteration 53/60) at (204, 222) on css=[onclick='deleteElement()'] >> nth=0
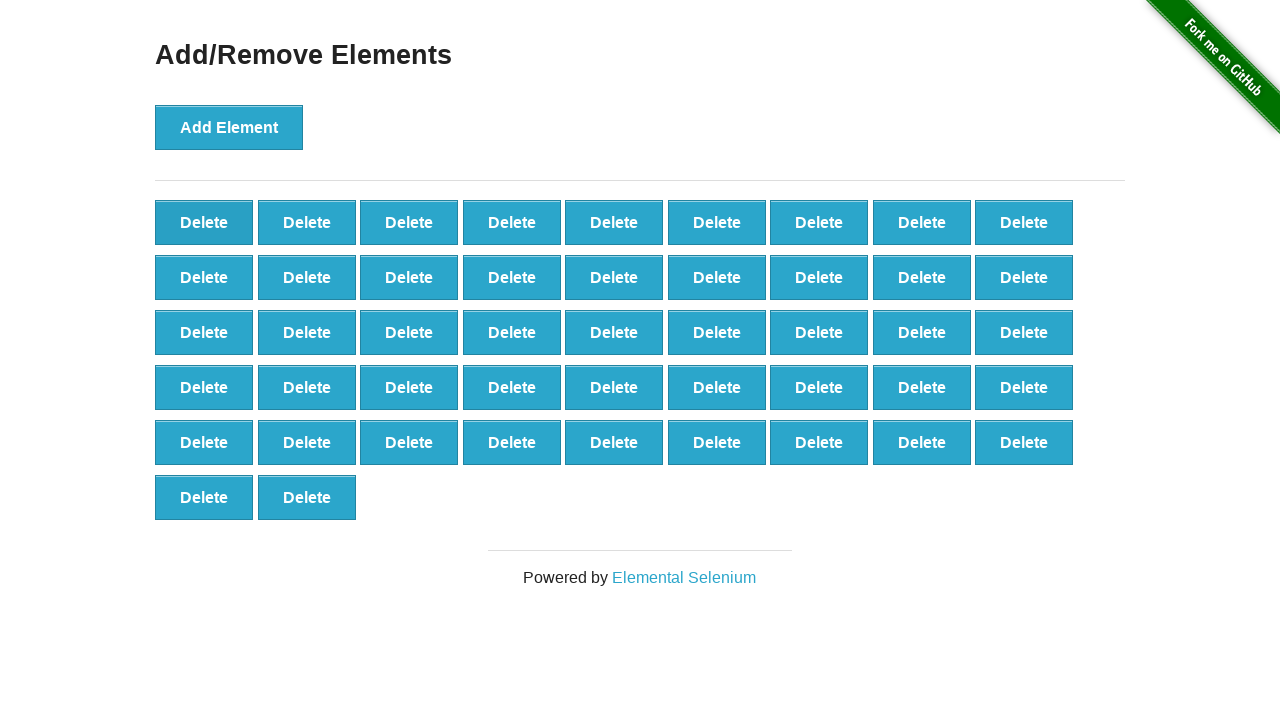

Deleted button (iteration 54/60) at (204, 222) on css=[onclick='deleteElement()'] >> nth=0
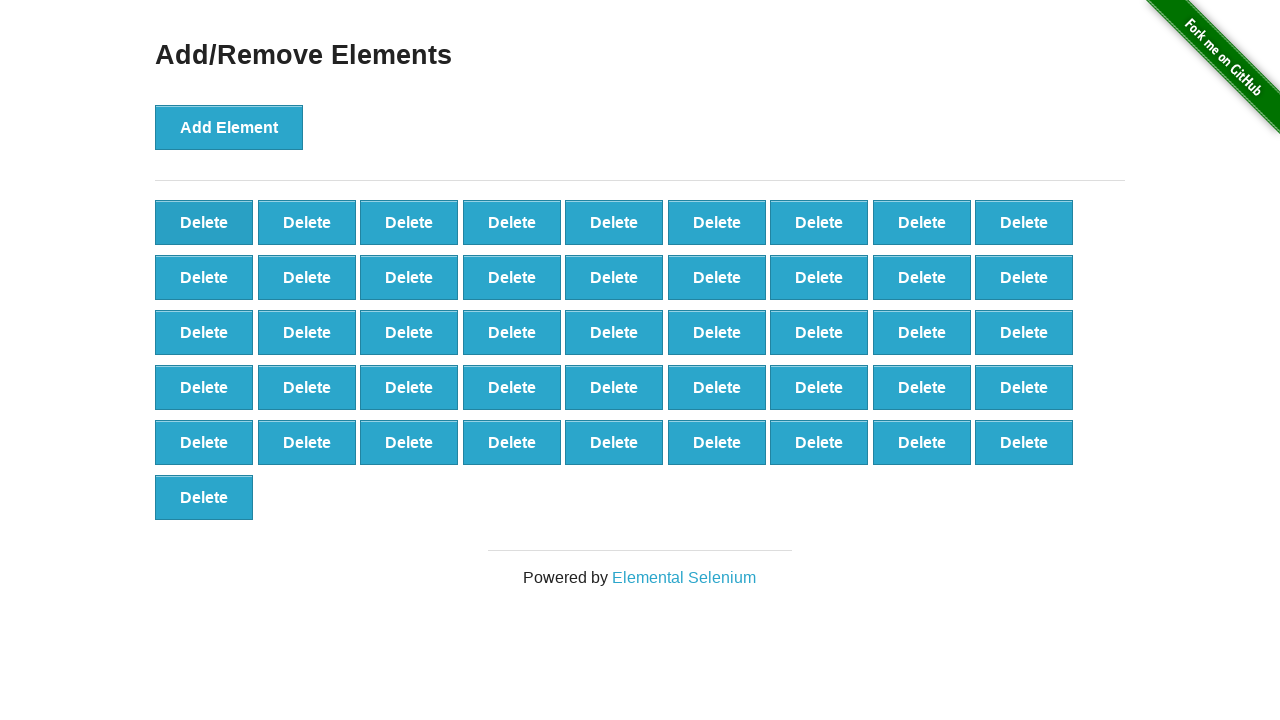

Deleted button (iteration 55/60) at (204, 222) on css=[onclick='deleteElement()'] >> nth=0
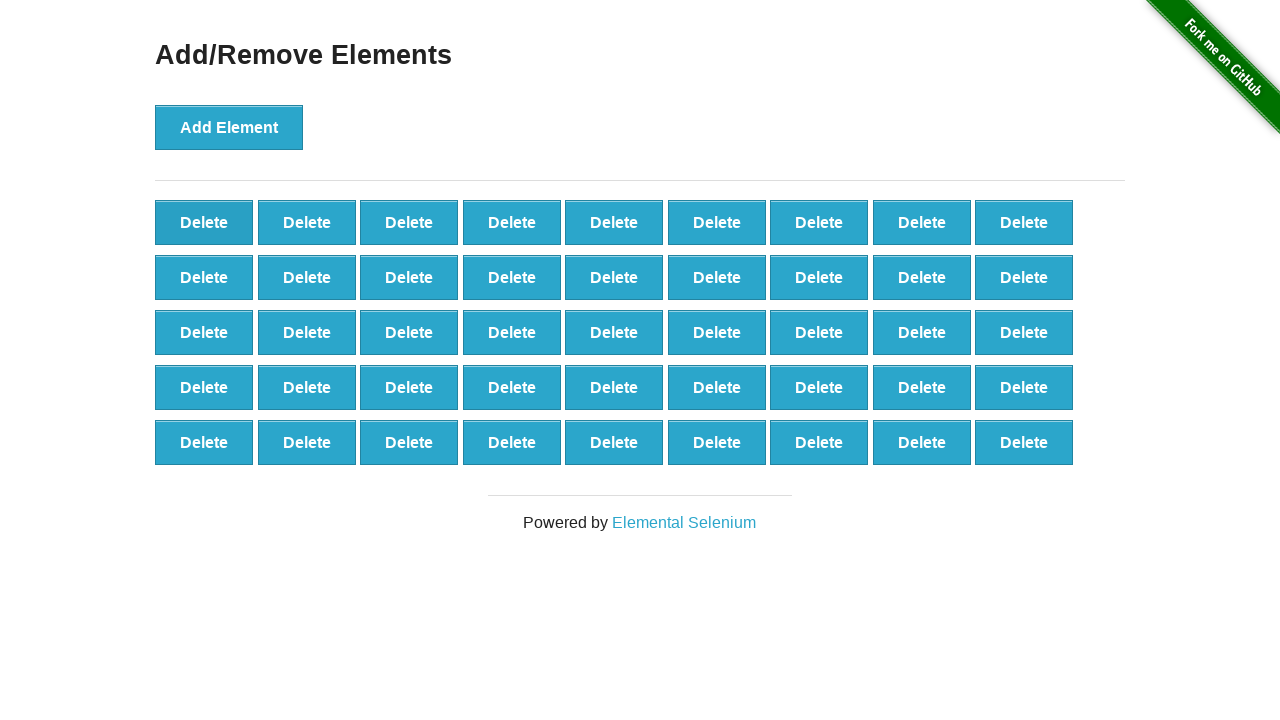

Deleted button (iteration 56/60) at (204, 222) on css=[onclick='deleteElement()'] >> nth=0
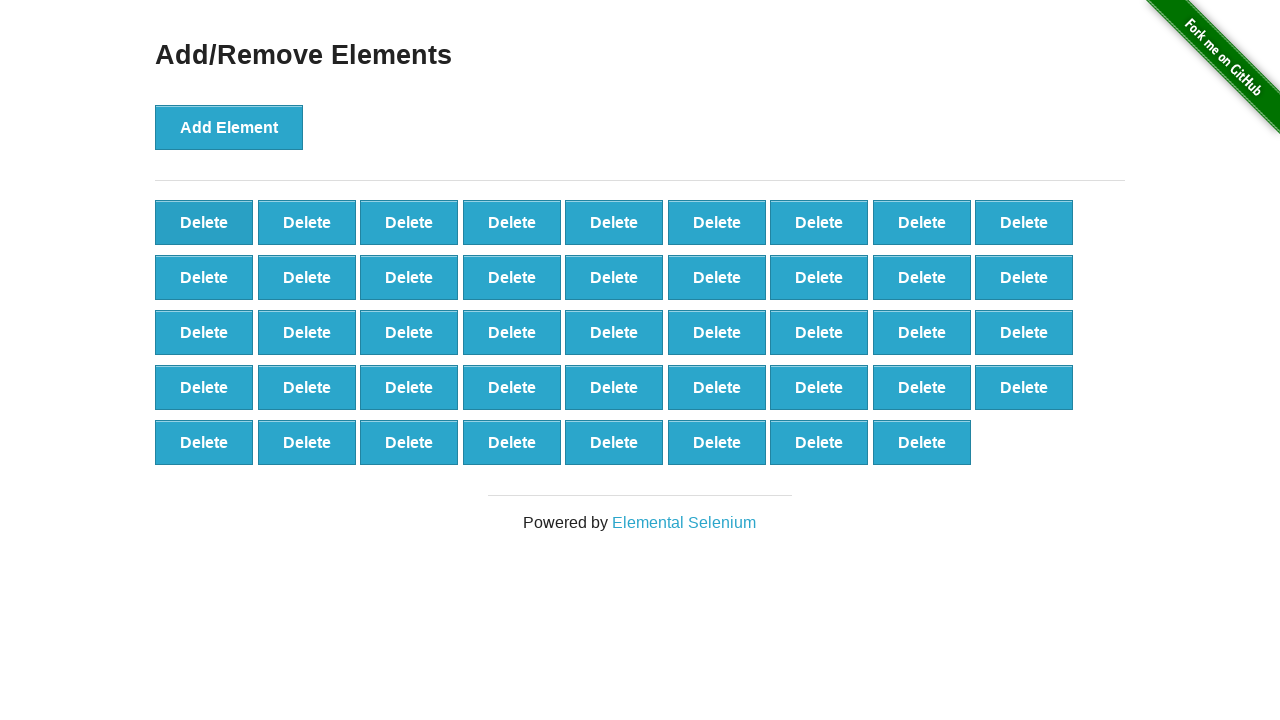

Deleted button (iteration 57/60) at (204, 222) on css=[onclick='deleteElement()'] >> nth=0
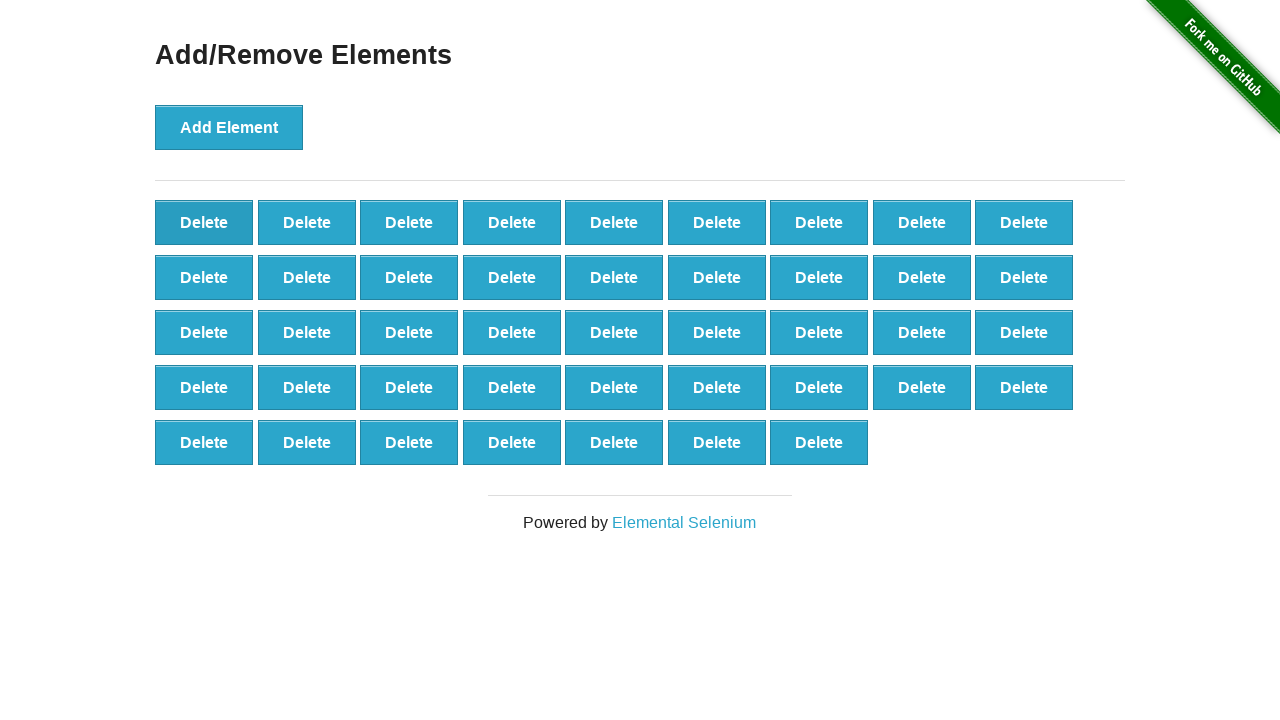

Deleted button (iteration 58/60) at (204, 222) on css=[onclick='deleteElement()'] >> nth=0
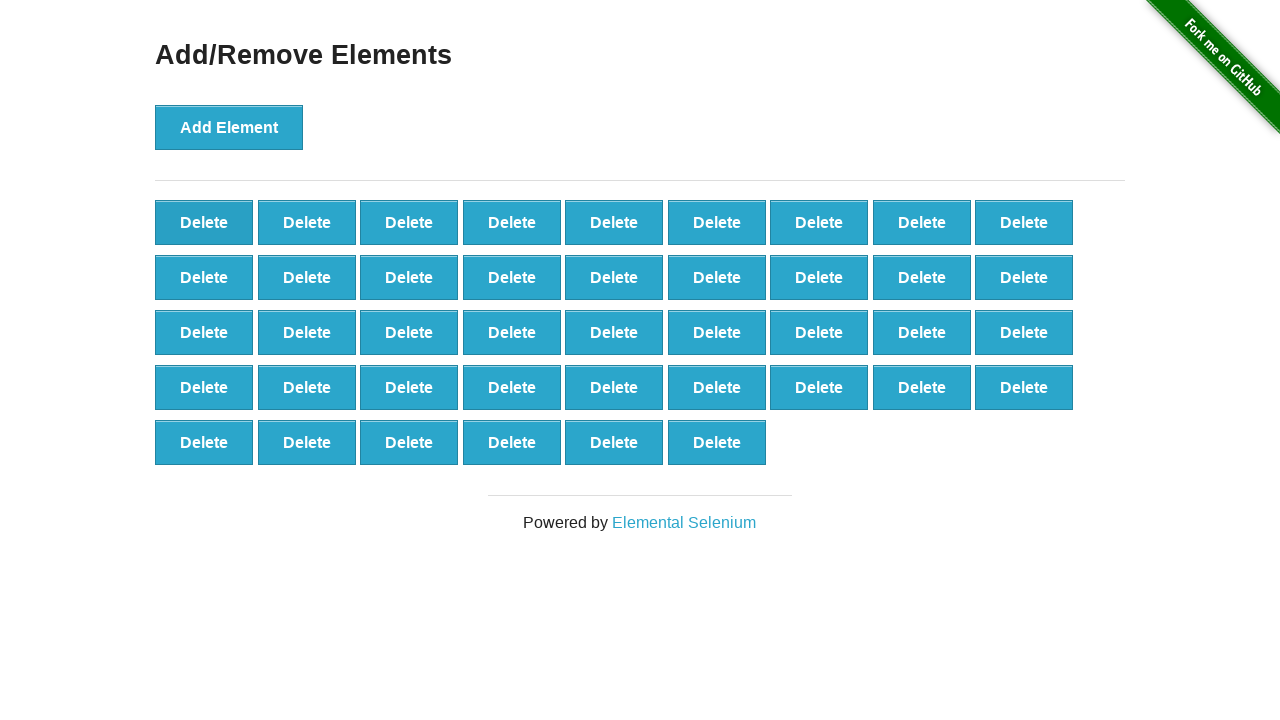

Deleted button (iteration 59/60) at (204, 222) on css=[onclick='deleteElement()'] >> nth=0
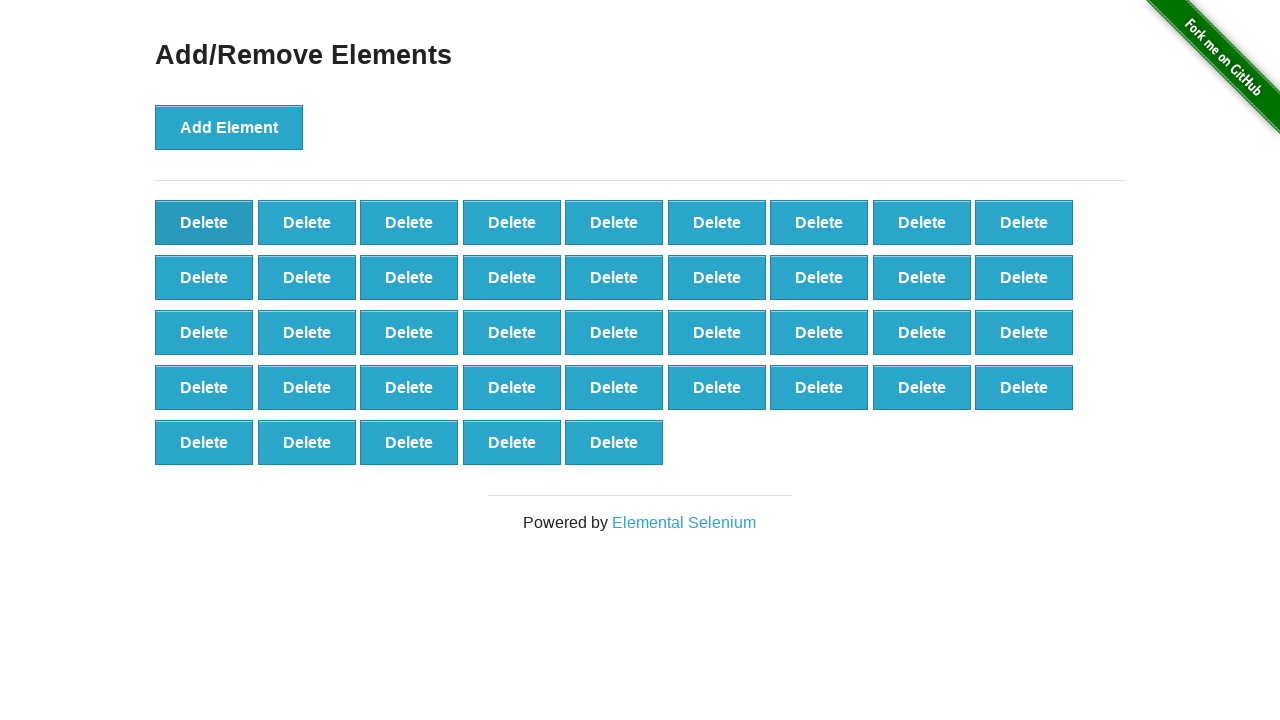

Deleted button (iteration 60/60) at (204, 222) on css=[onclick='deleteElement()'] >> nth=0
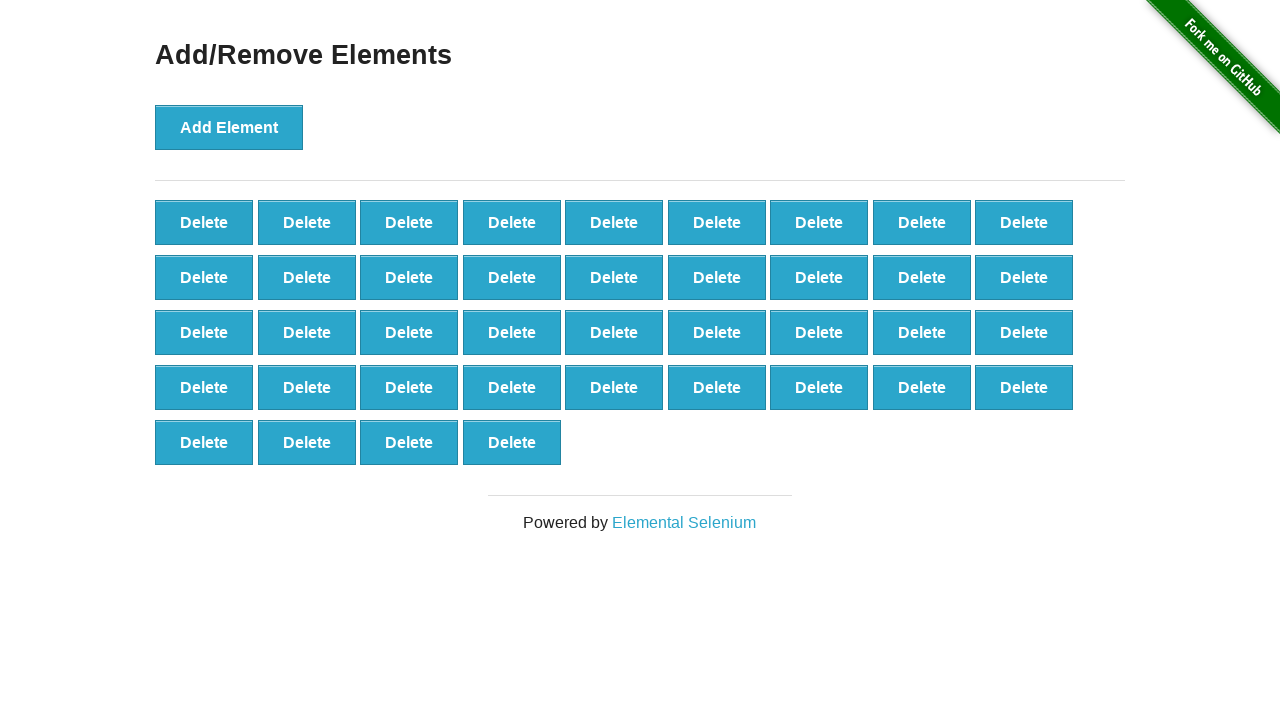

Counted remaining delete buttons: 40
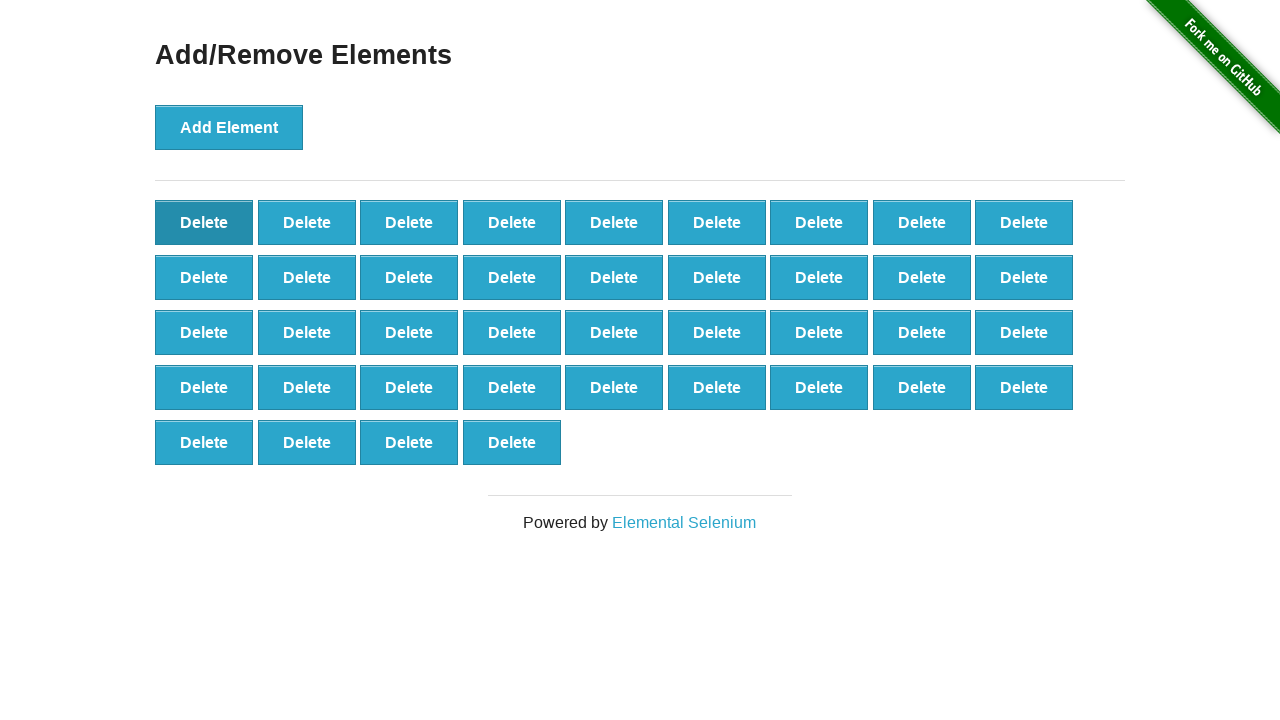

Assertion passed: 40 buttons remain (100 added - 60 deleted = 40)
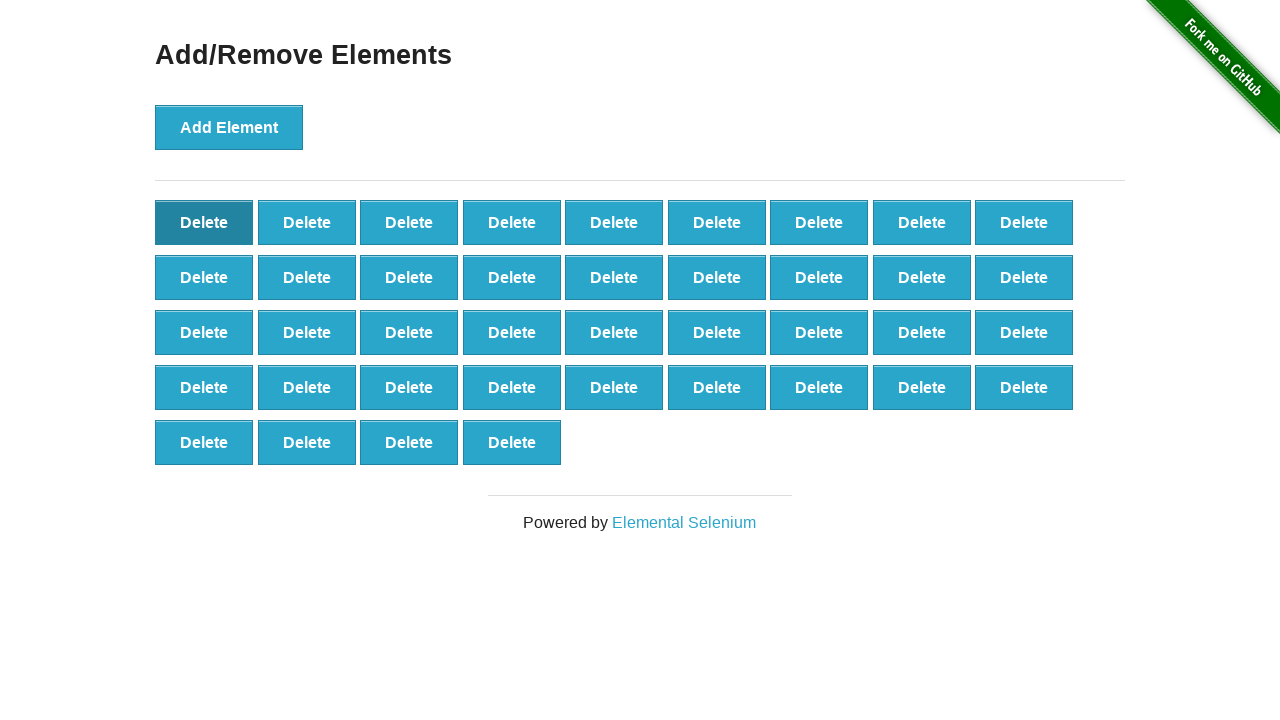

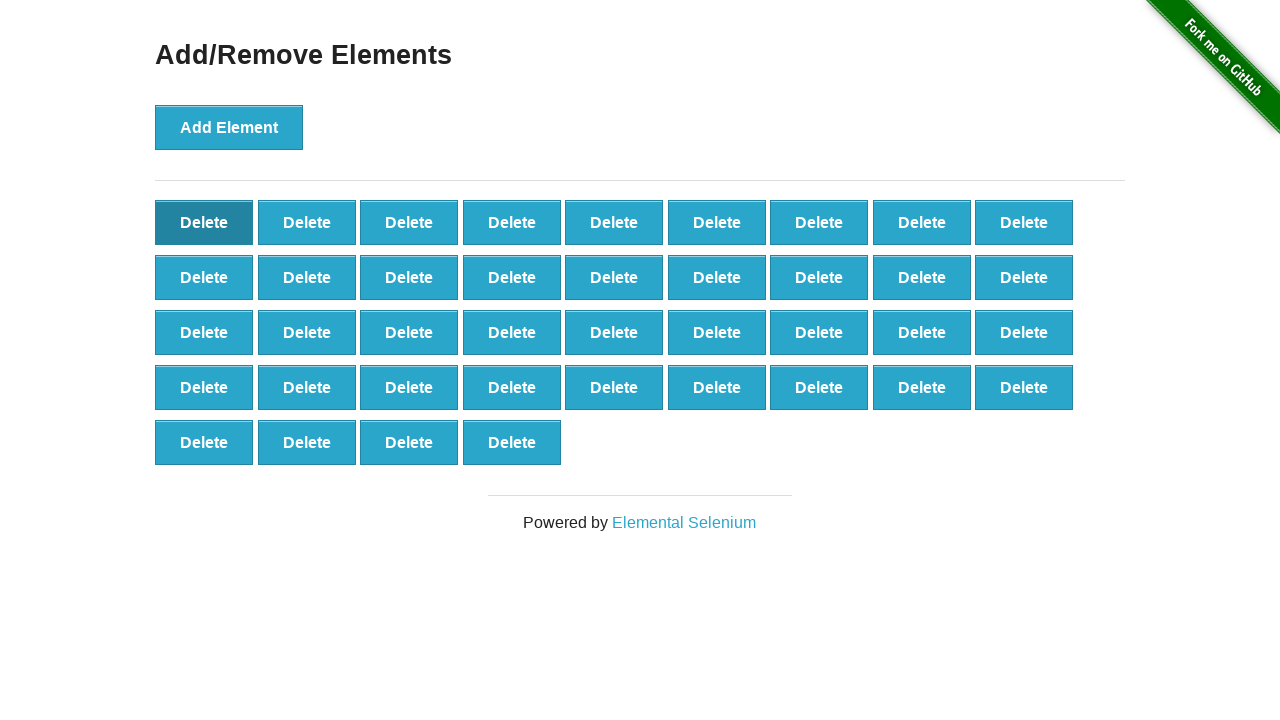